Tests JavaScript execution capabilities by finding an element, changing its background color in a loop to create a flashing effect, and then clicking it using JavaScript.

Starting URL: https://tenforben.github.io/TrainingTurf/mektoub/quora/WhenYouHaveALemon.html

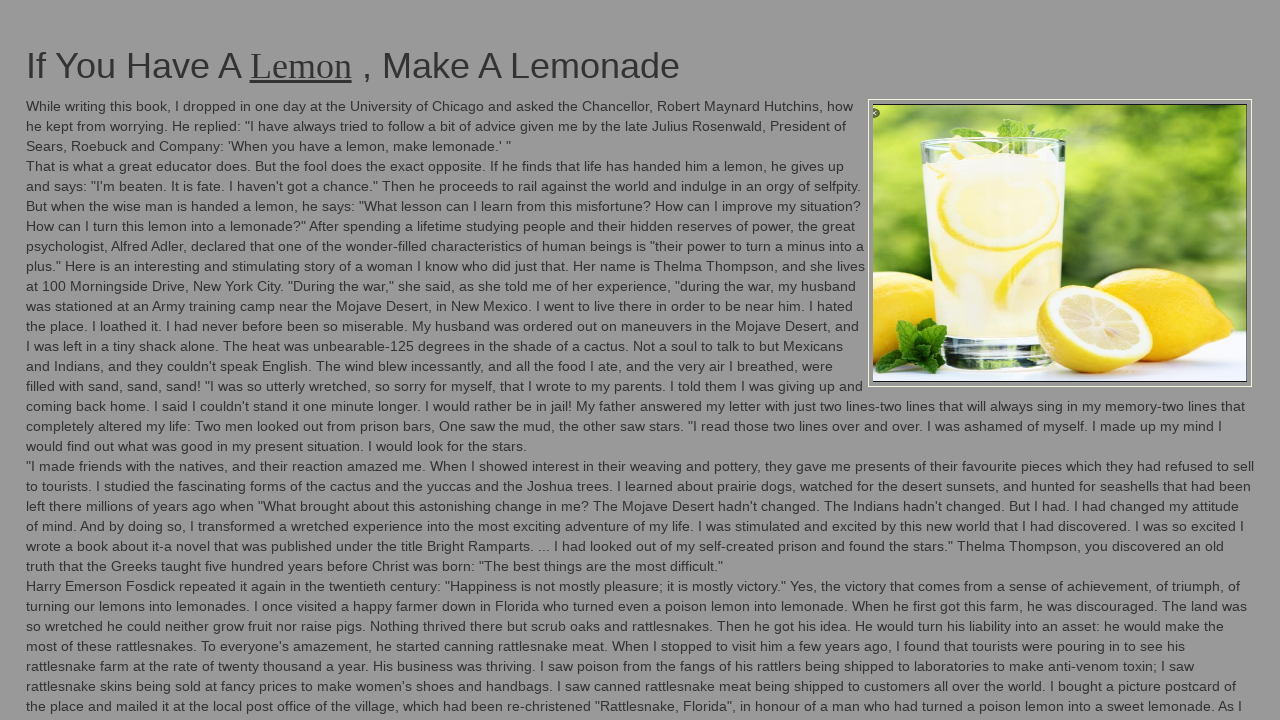

Located element with ID 'LemonH1'
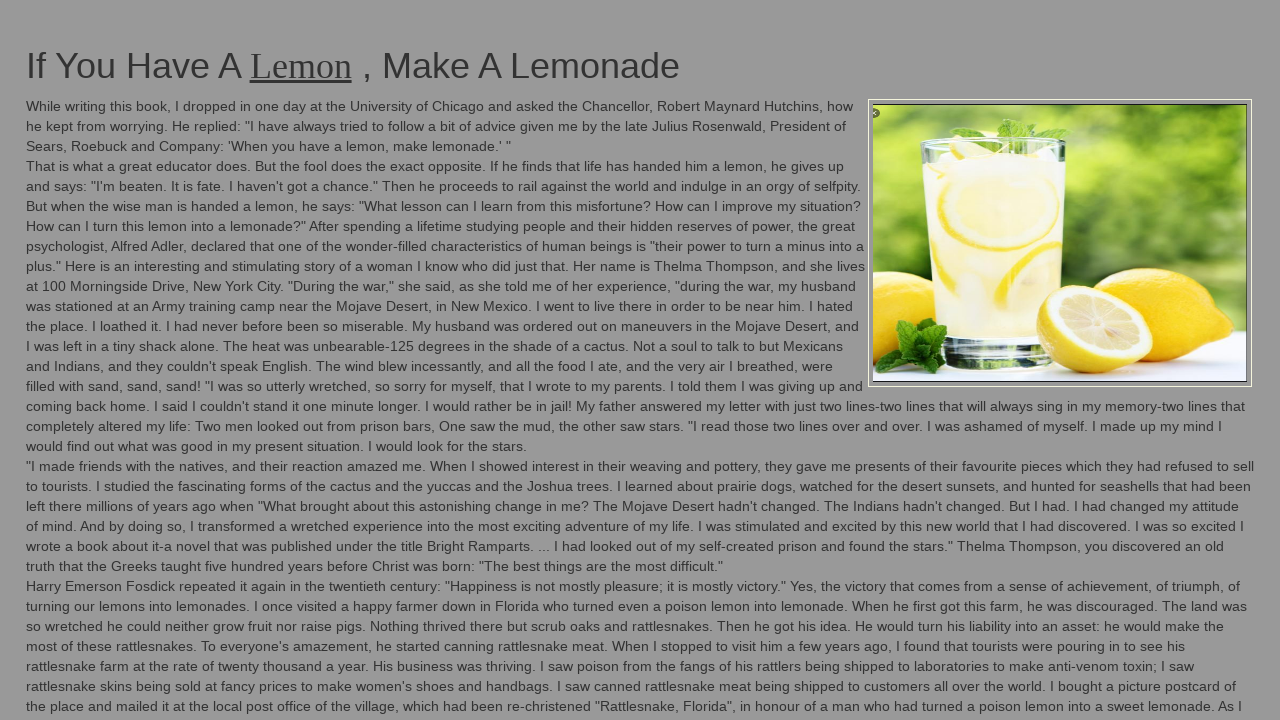

Retrieved original background color using JavaScript
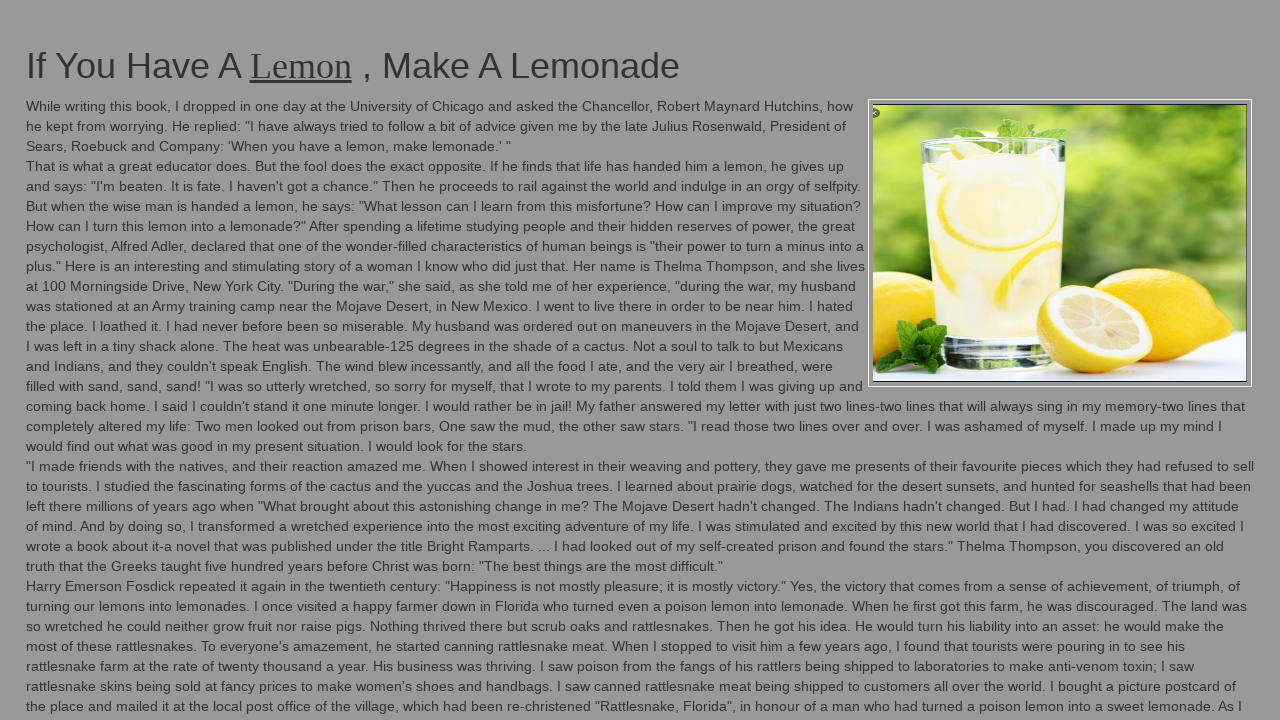

Retrieved page title: 'Lemonade'
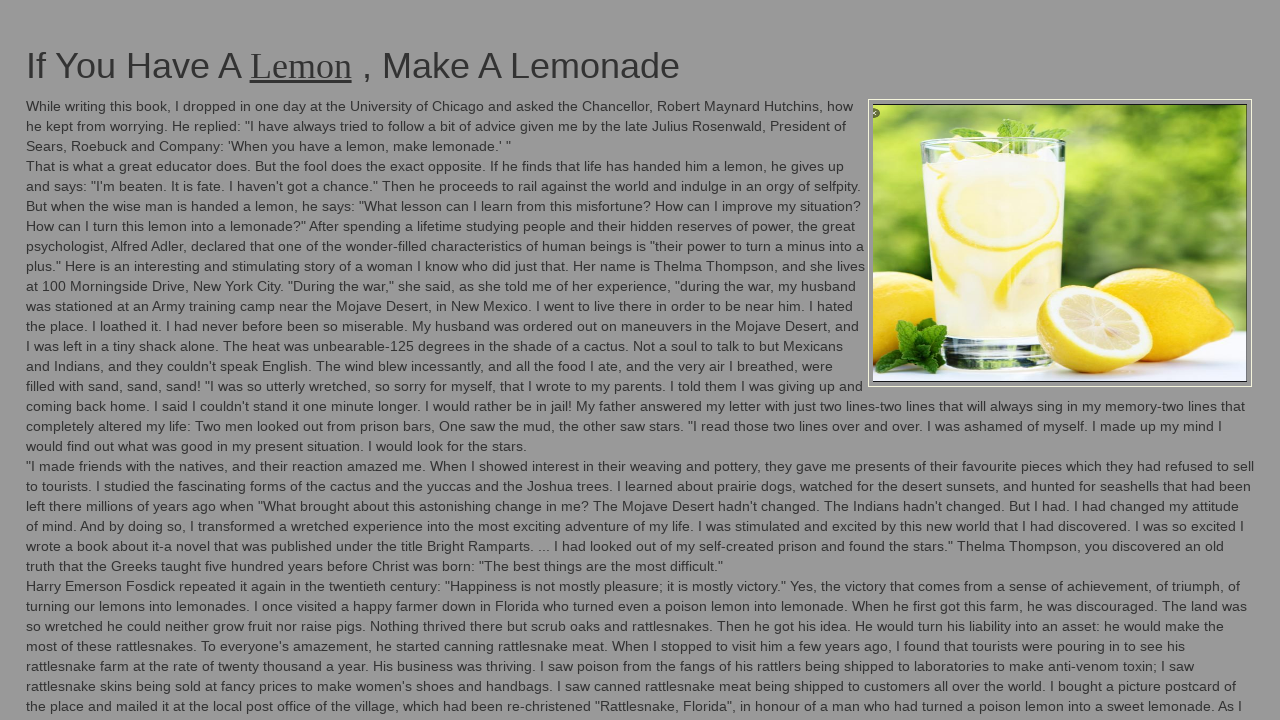

Flashing iteration 1/100: Changed background color to green
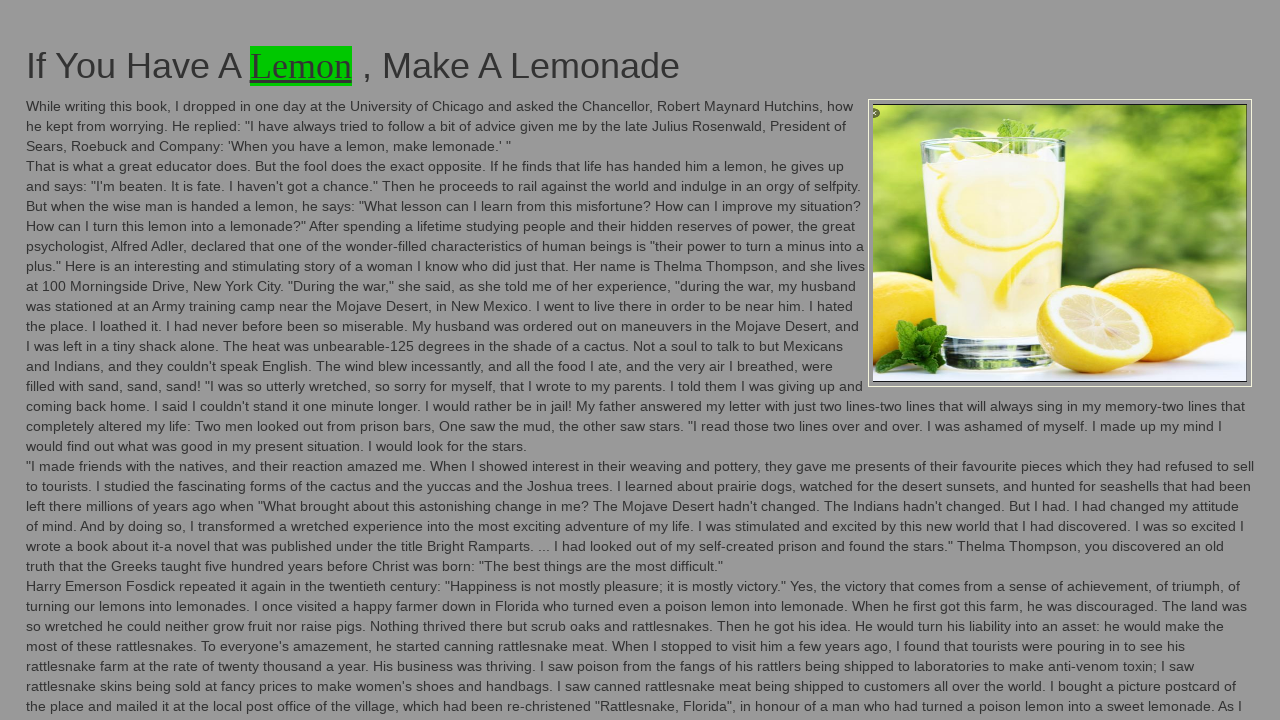

Flashing iteration 1/100: Restored original background color
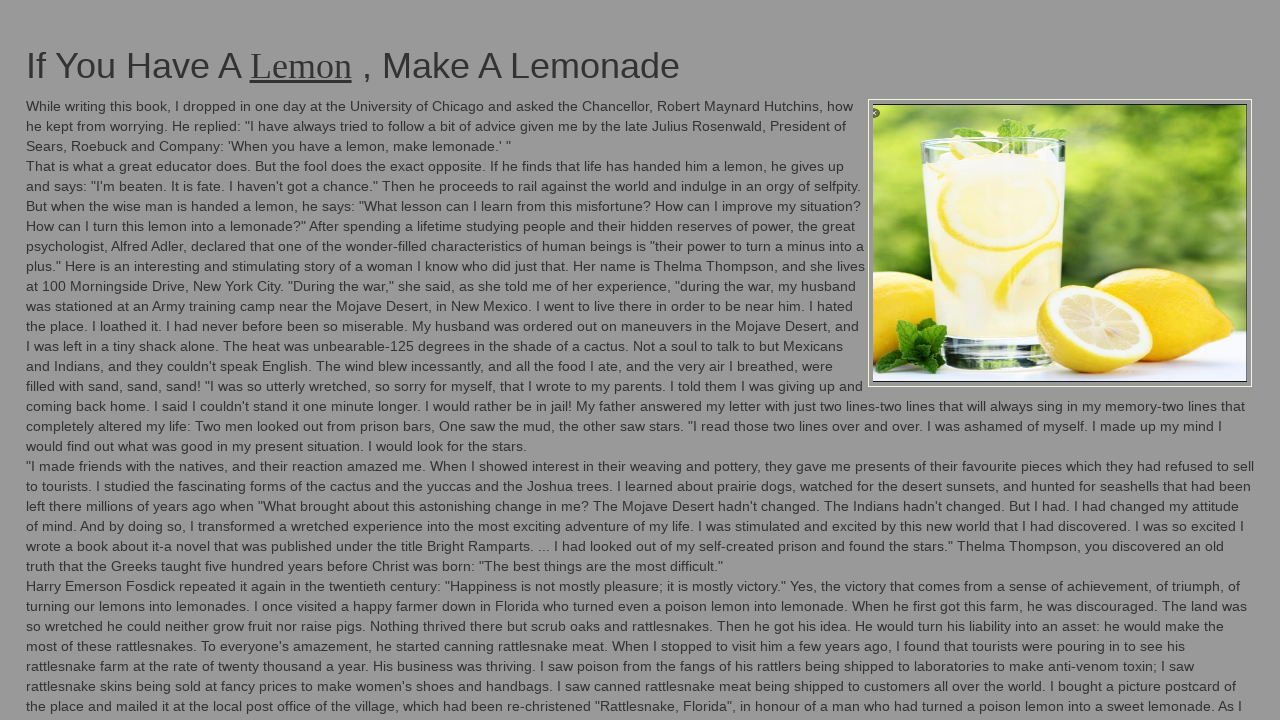

Flashing iteration 2/100: Changed background color to green
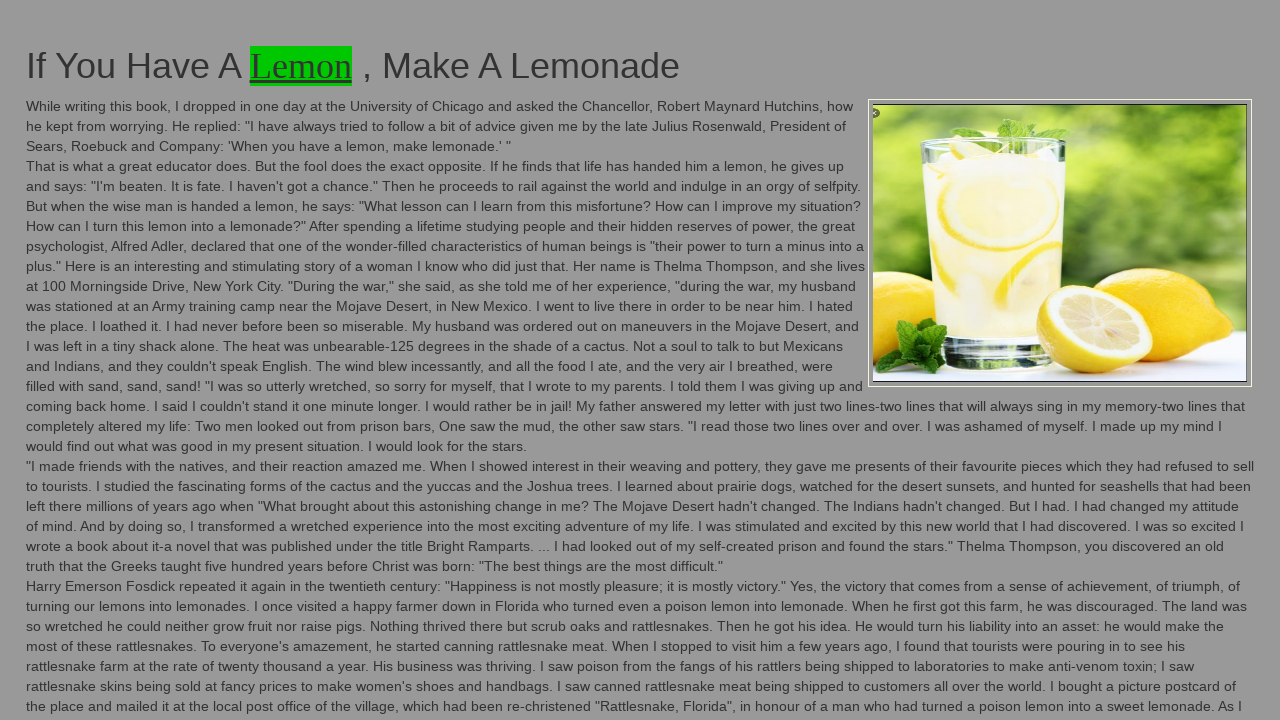

Flashing iteration 2/100: Restored original background color
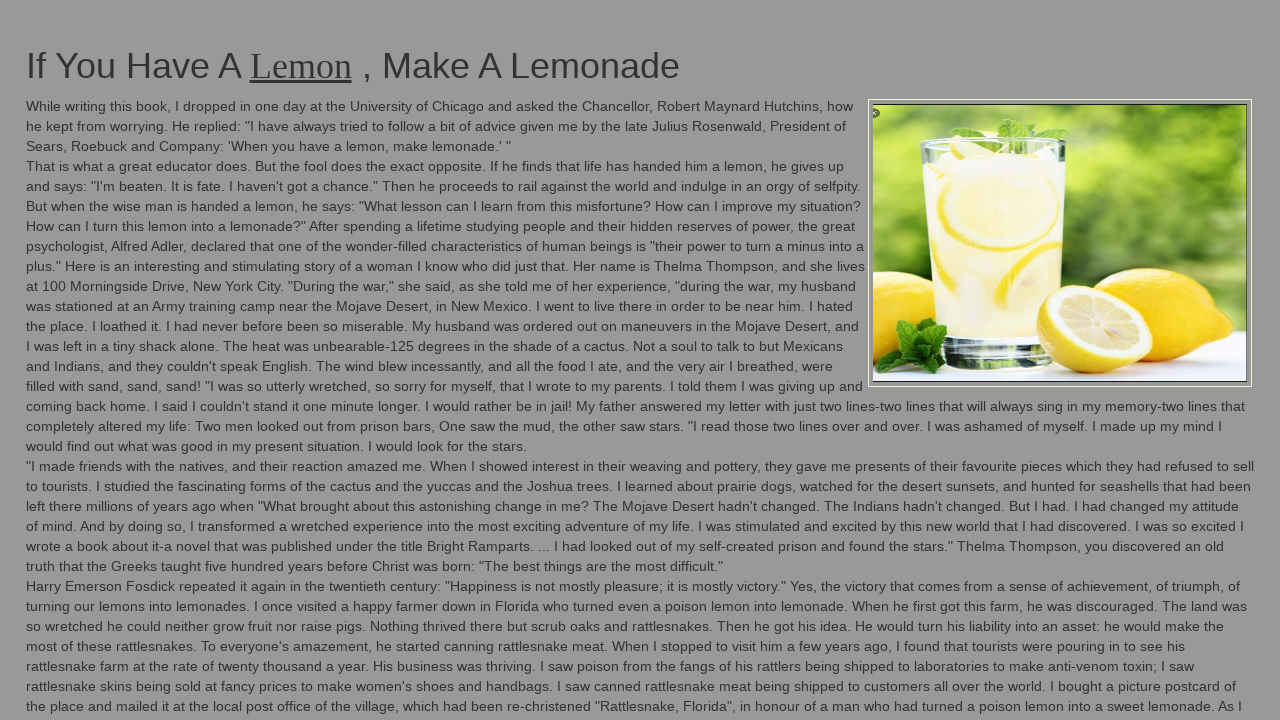

Flashing iteration 3/100: Changed background color to green
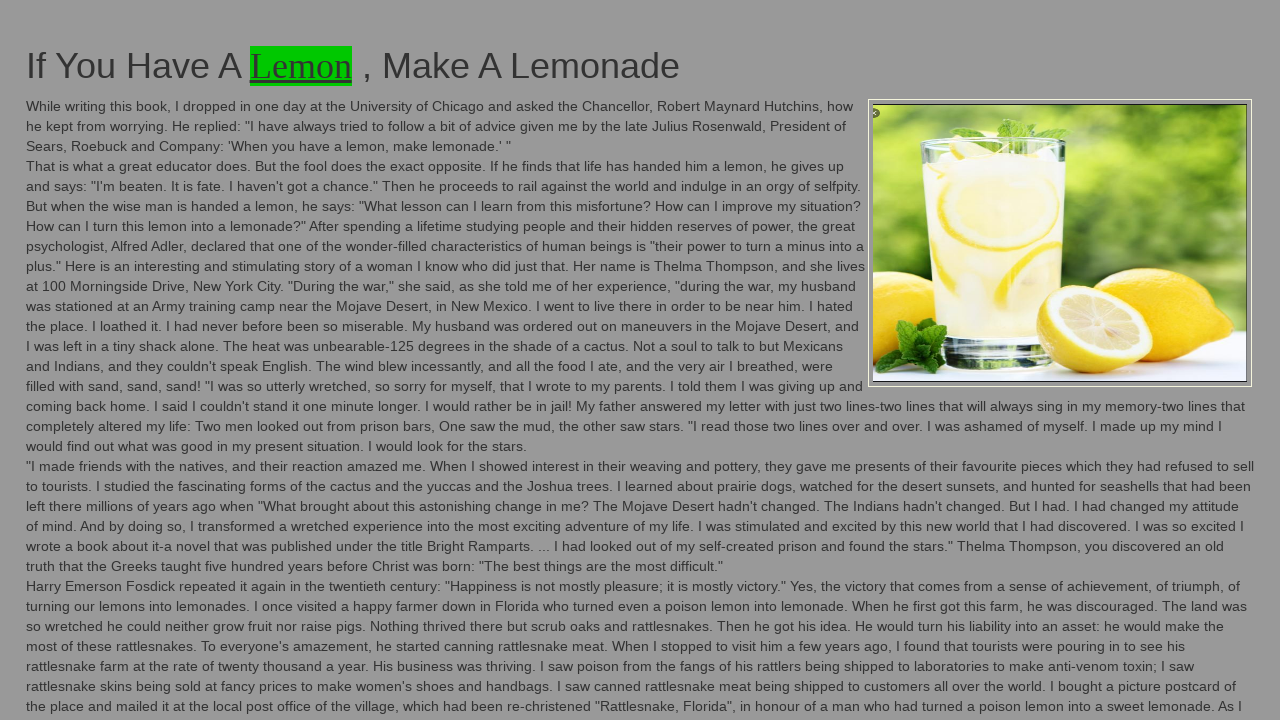

Flashing iteration 3/100: Restored original background color
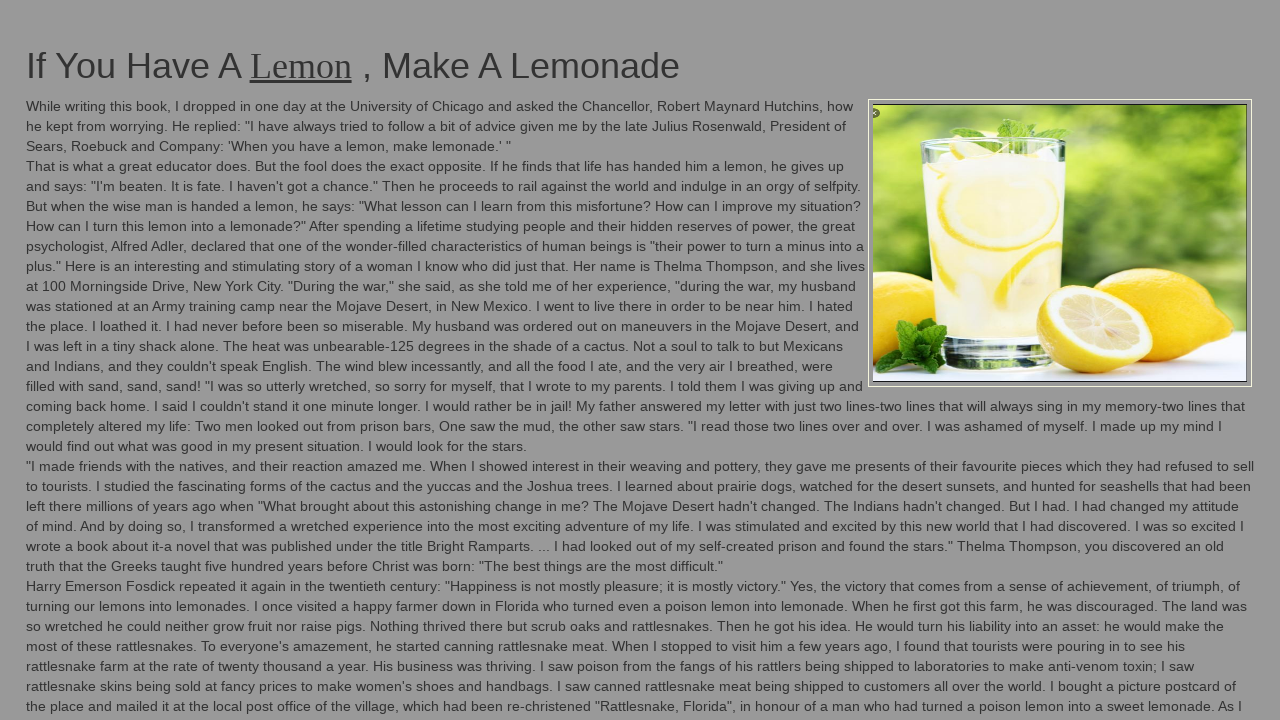

Flashing iteration 4/100: Changed background color to green
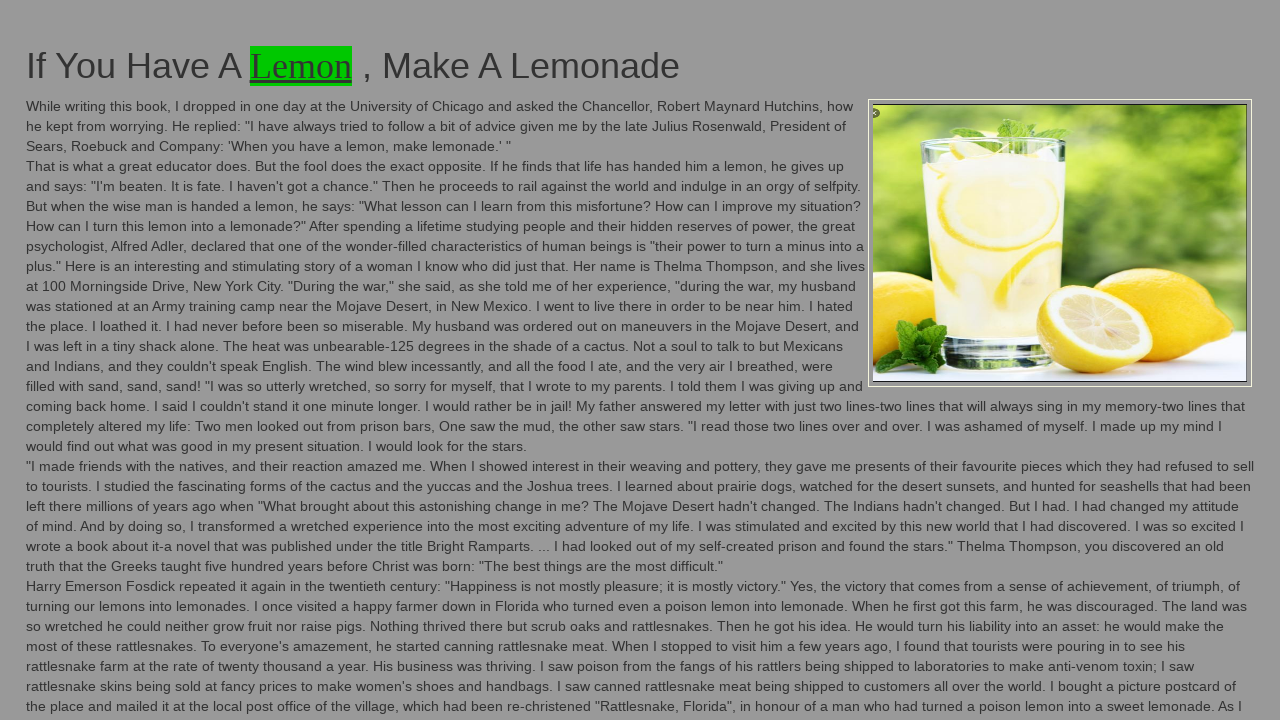

Flashing iteration 4/100: Restored original background color
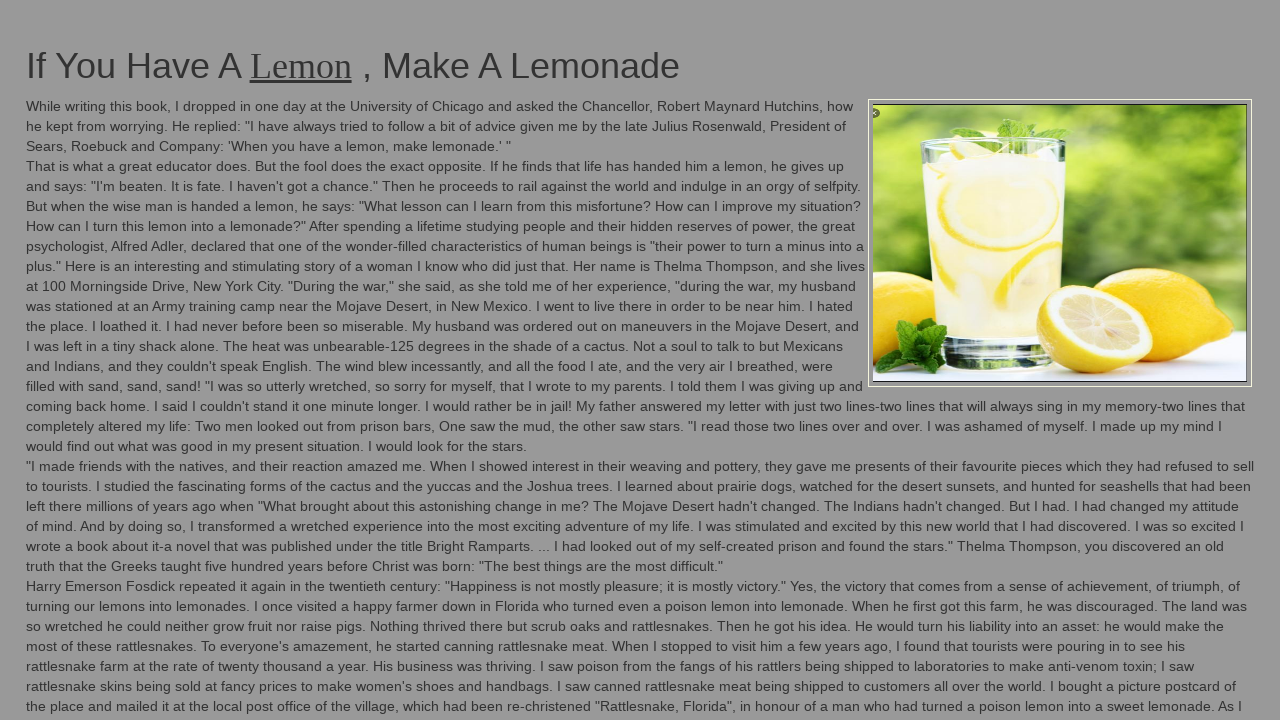

Flashing iteration 5/100: Changed background color to green
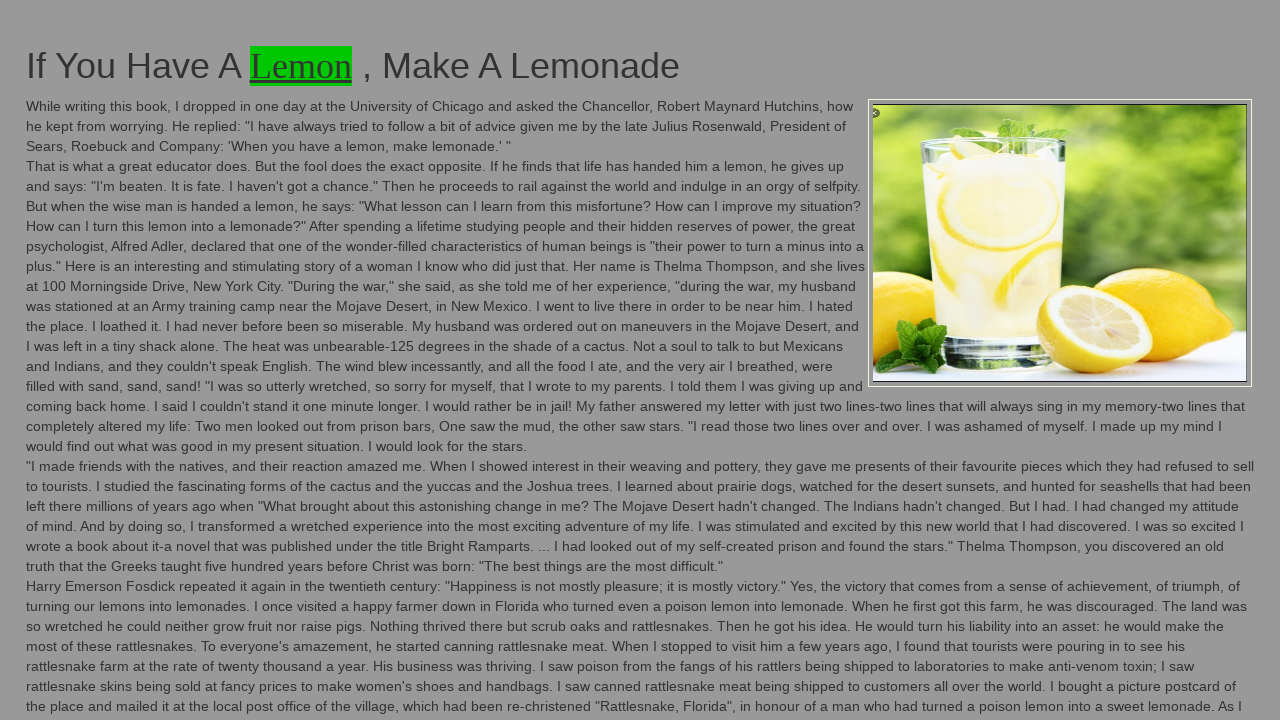

Flashing iteration 5/100: Restored original background color
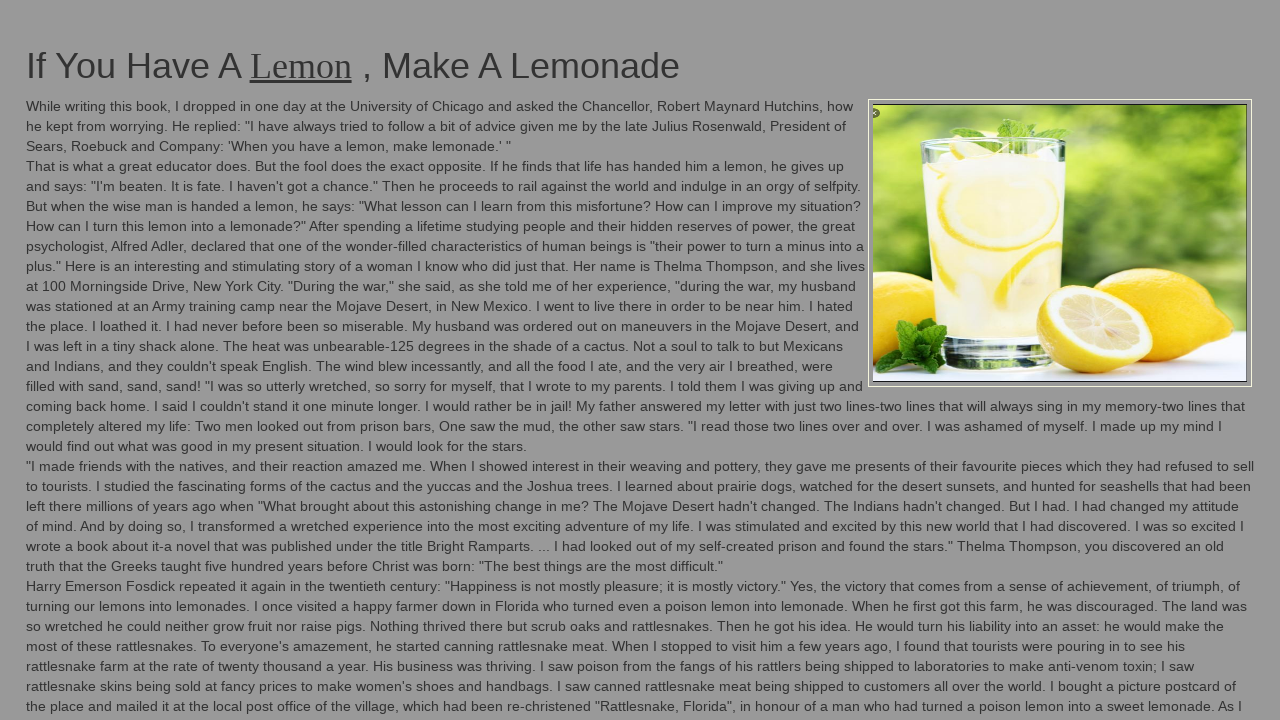

Flashing iteration 6/100: Changed background color to green
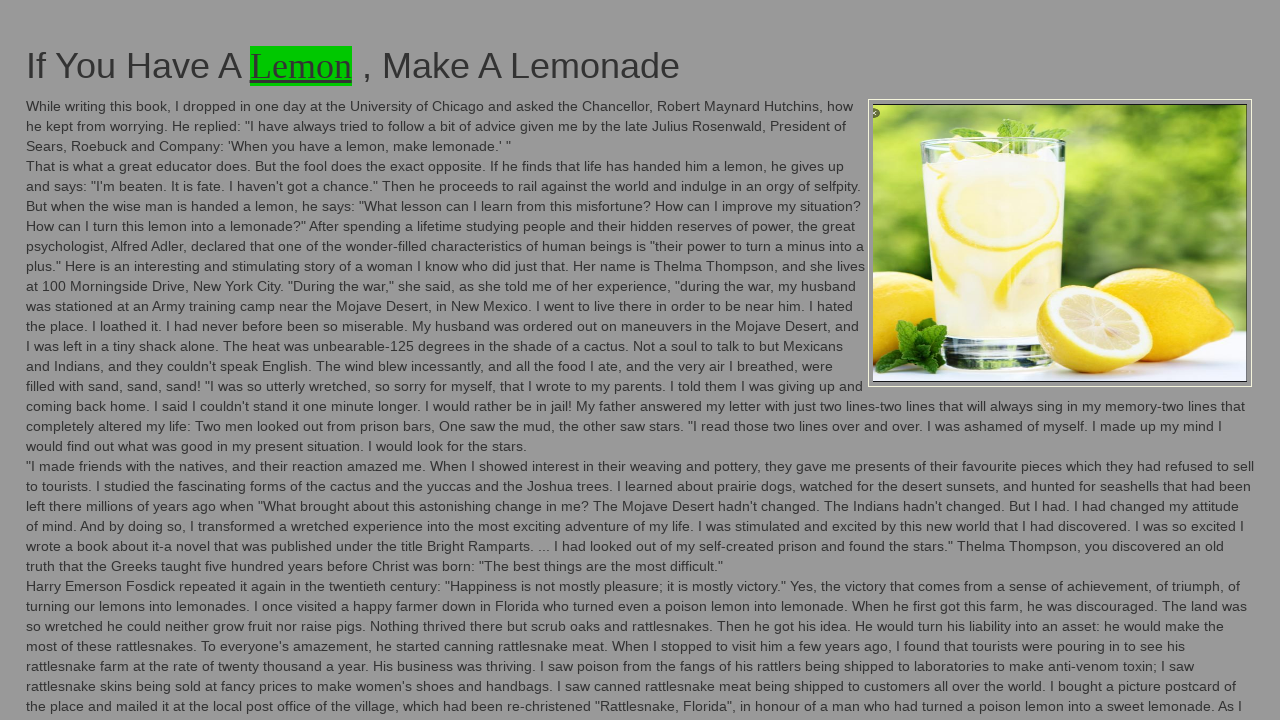

Flashing iteration 6/100: Restored original background color
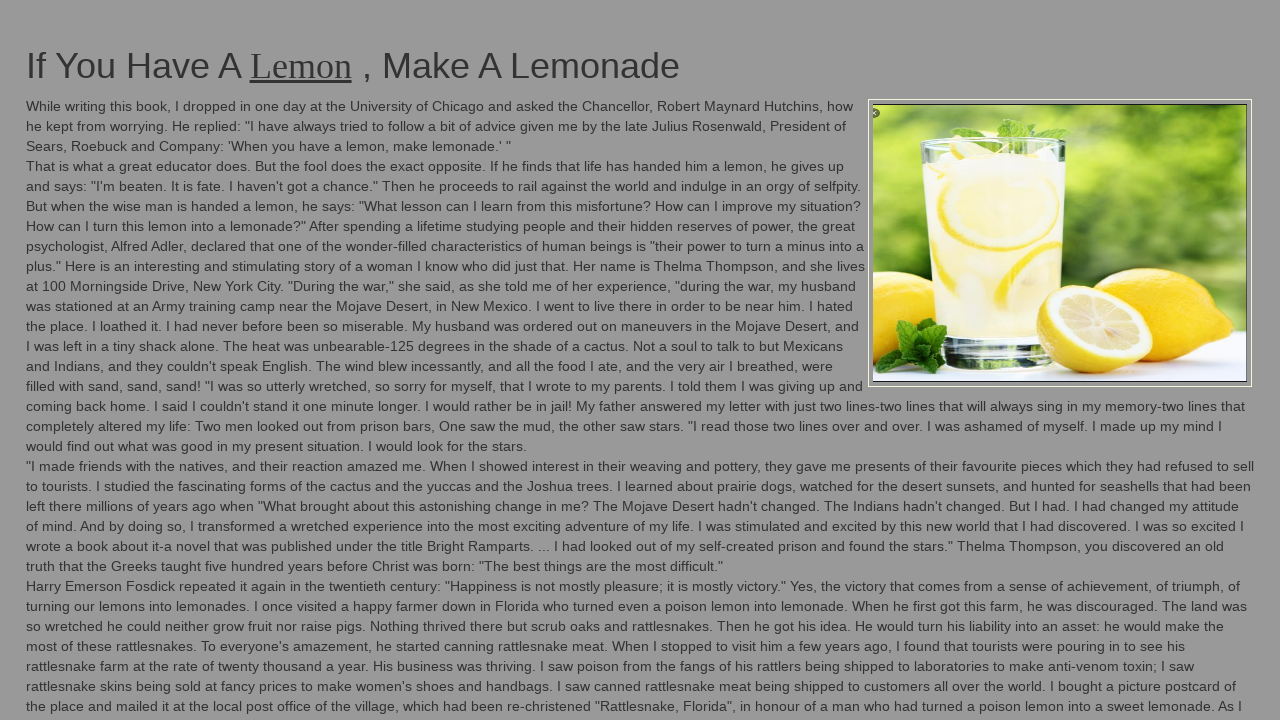

Flashing iteration 7/100: Changed background color to green
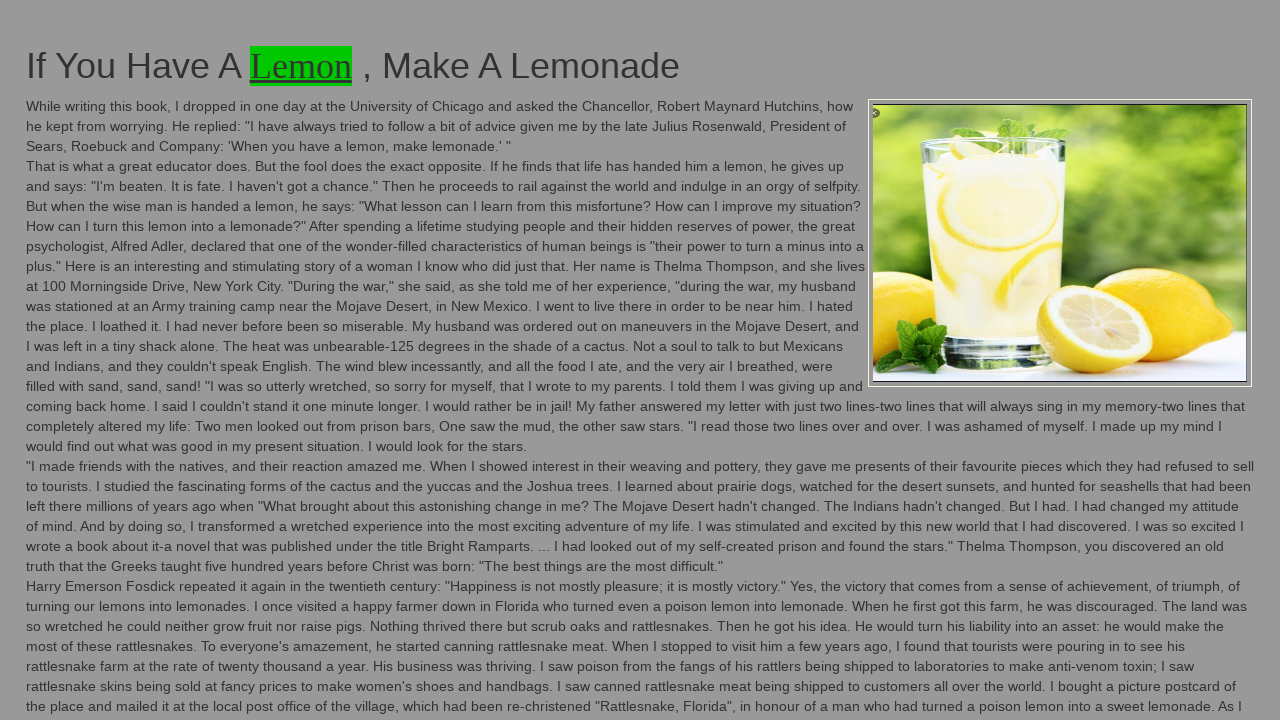

Flashing iteration 7/100: Restored original background color
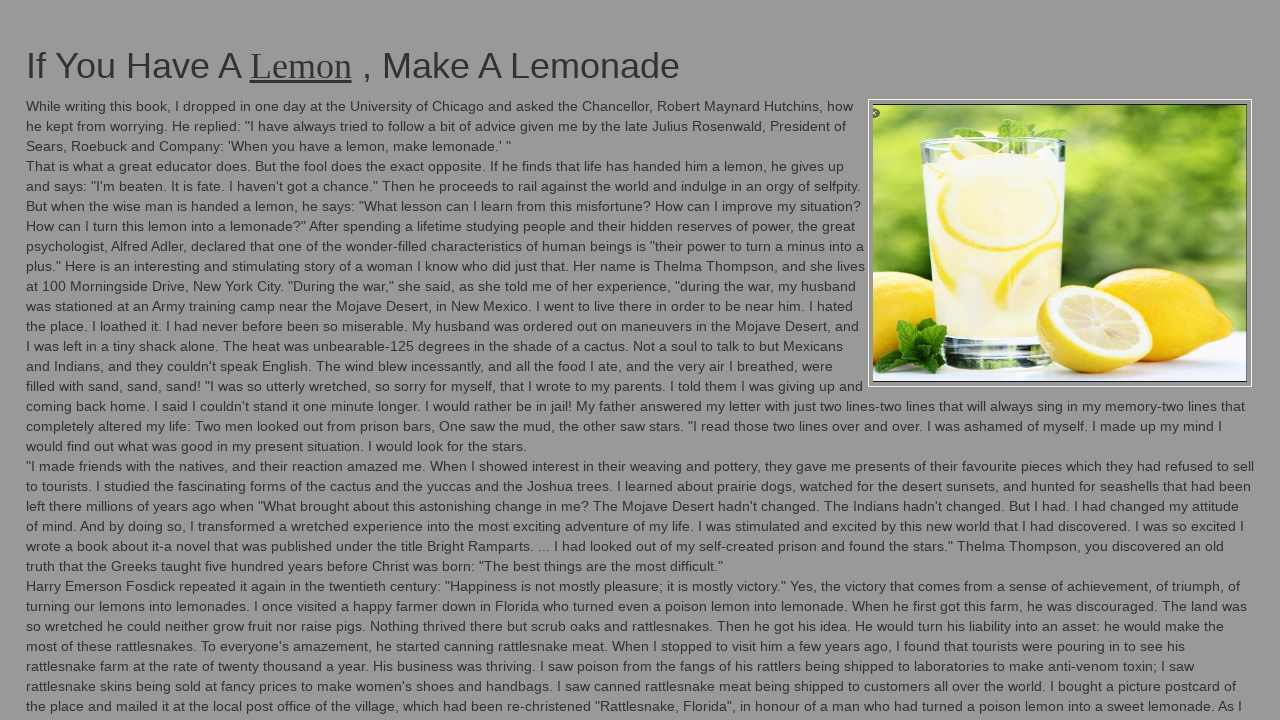

Flashing iteration 8/100: Changed background color to green
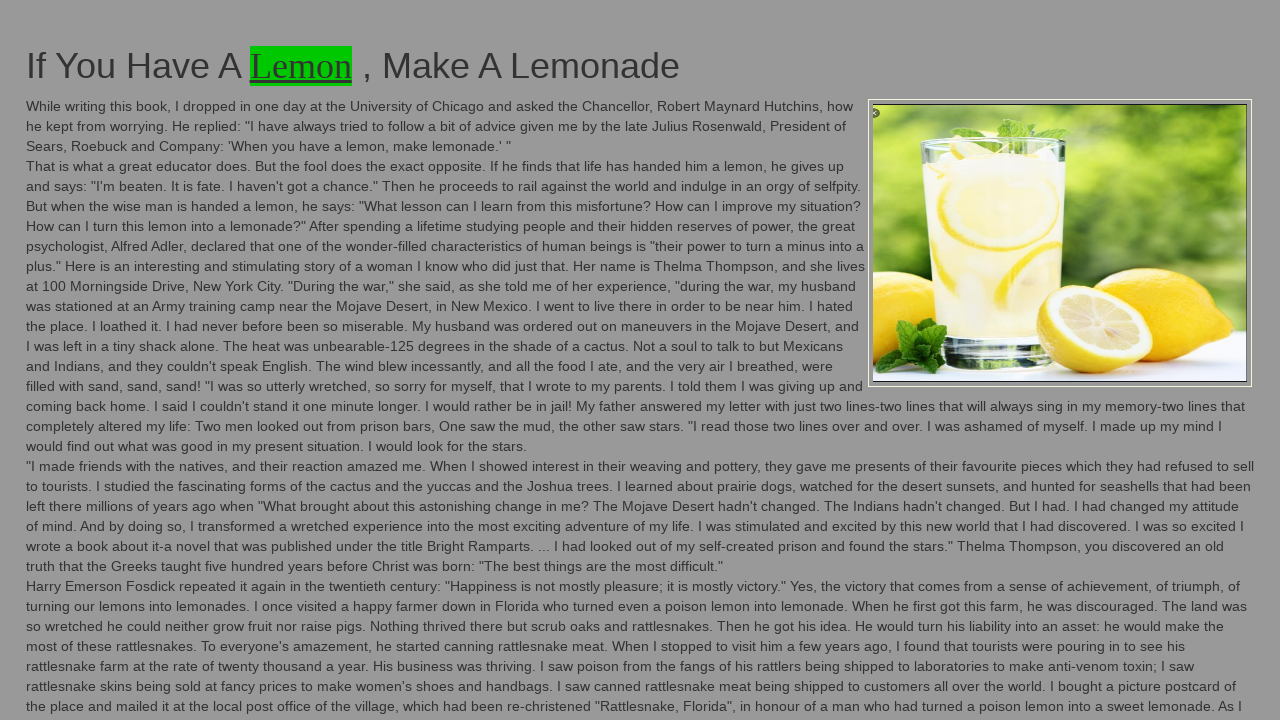

Flashing iteration 8/100: Restored original background color
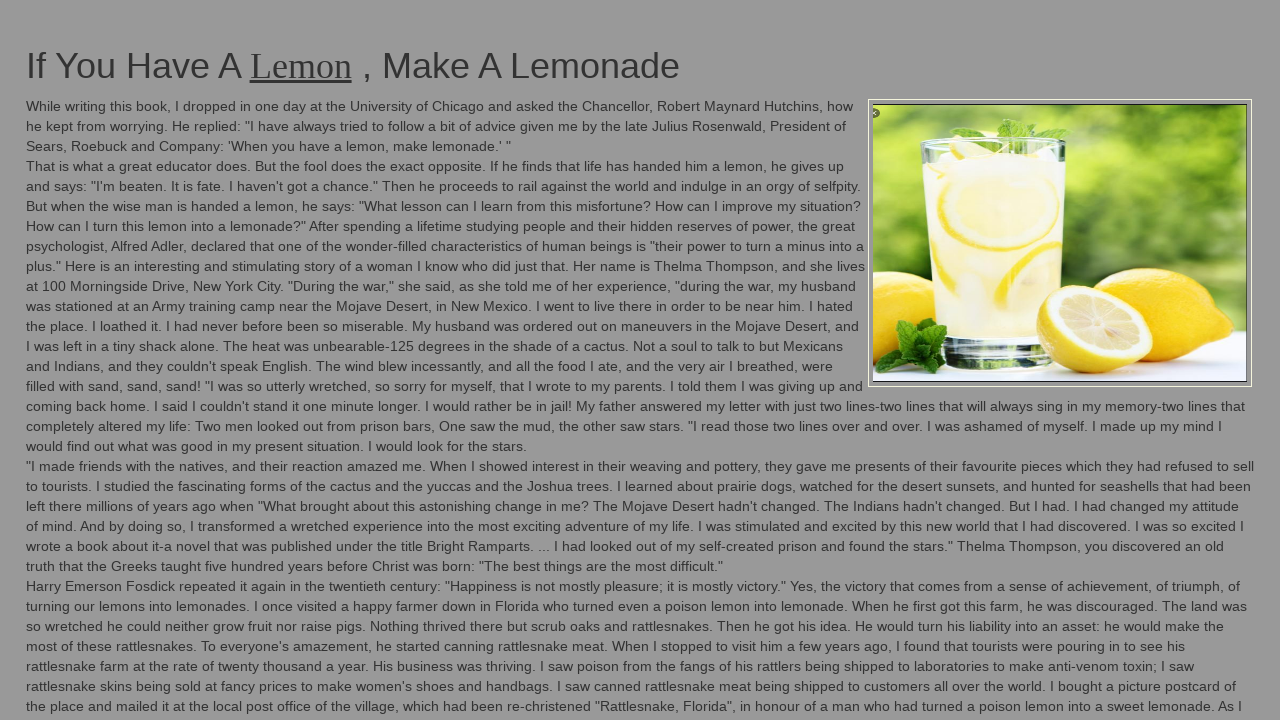

Flashing iteration 9/100: Changed background color to green
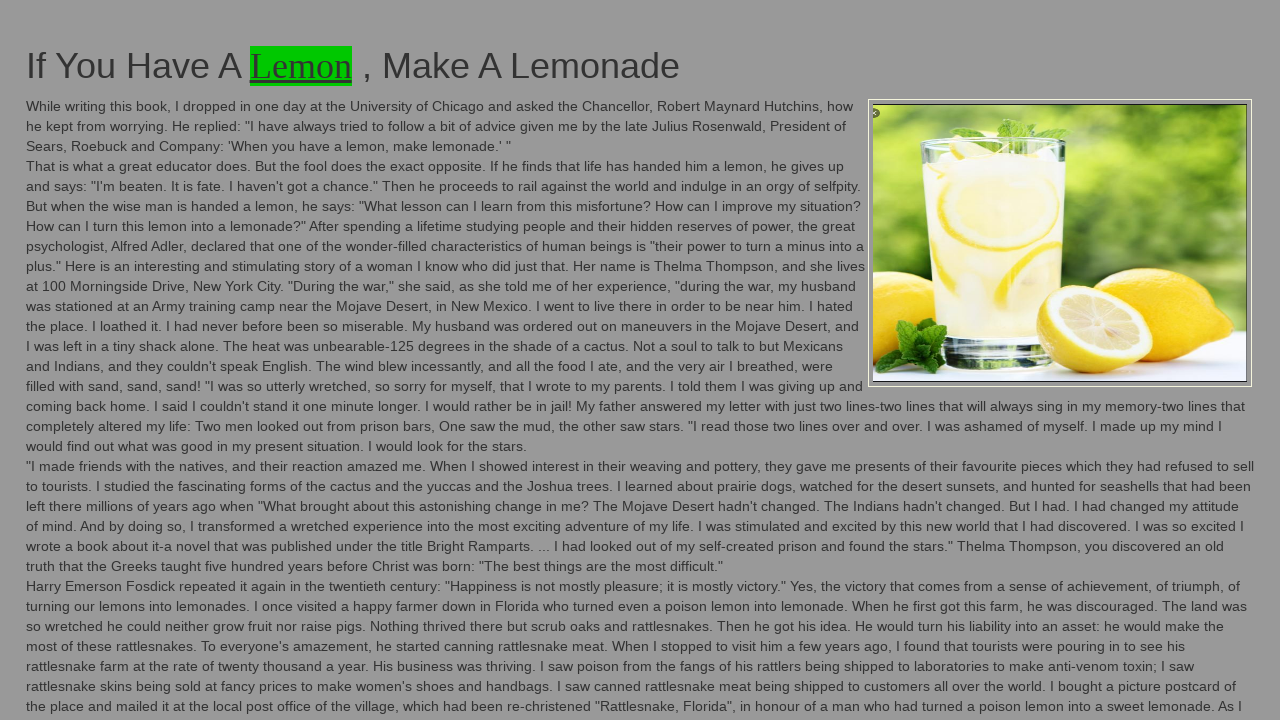

Flashing iteration 9/100: Restored original background color
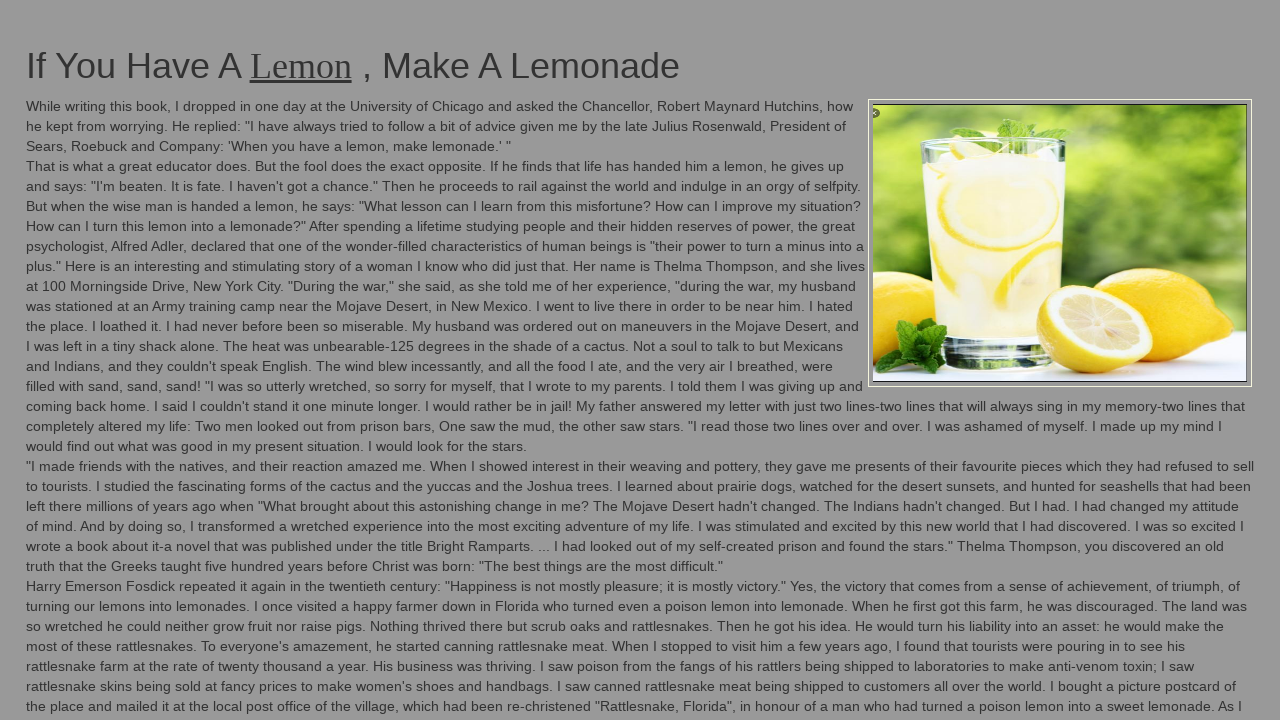

Flashing iteration 10/100: Changed background color to green
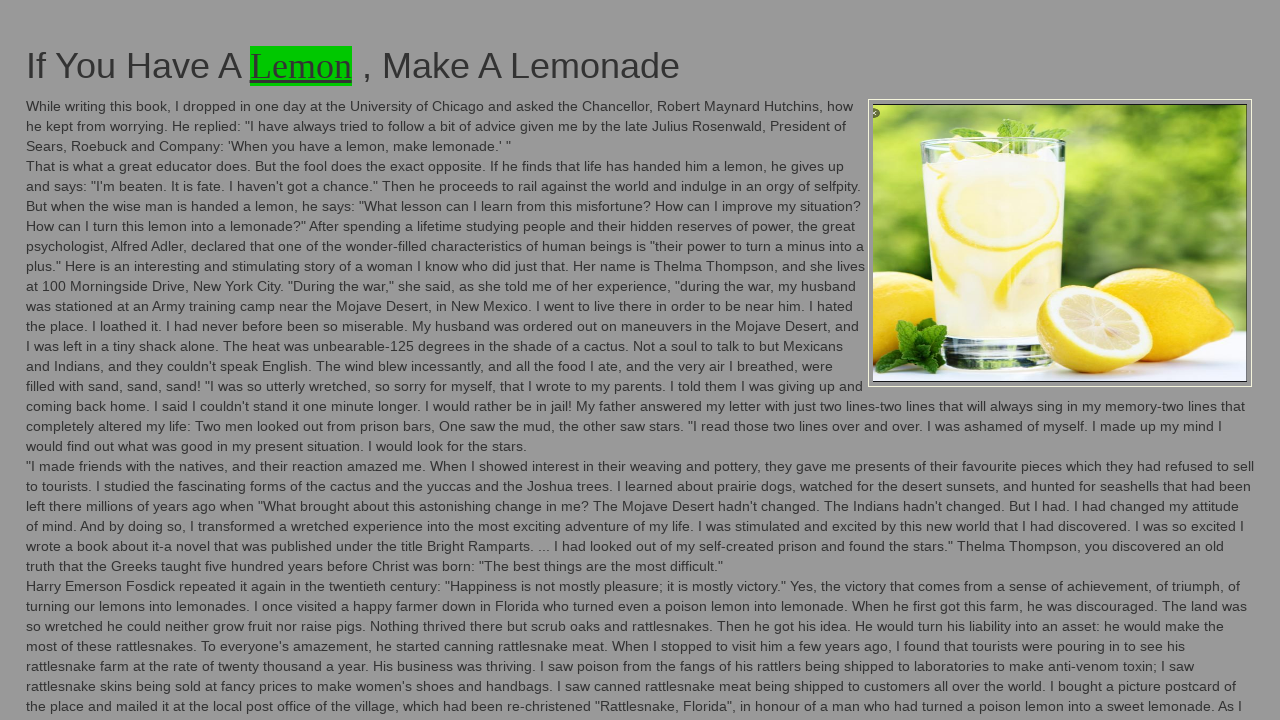

Flashing iteration 10/100: Restored original background color
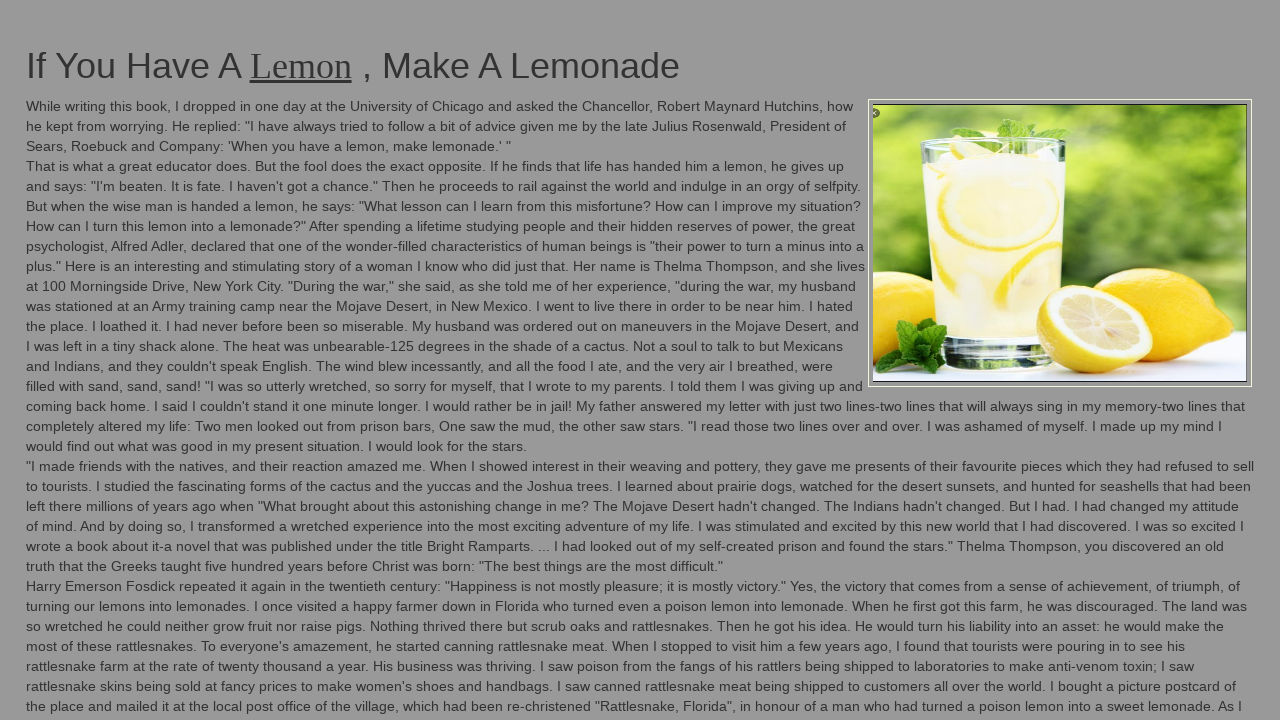

Flashing iteration 11/100: Changed background color to green
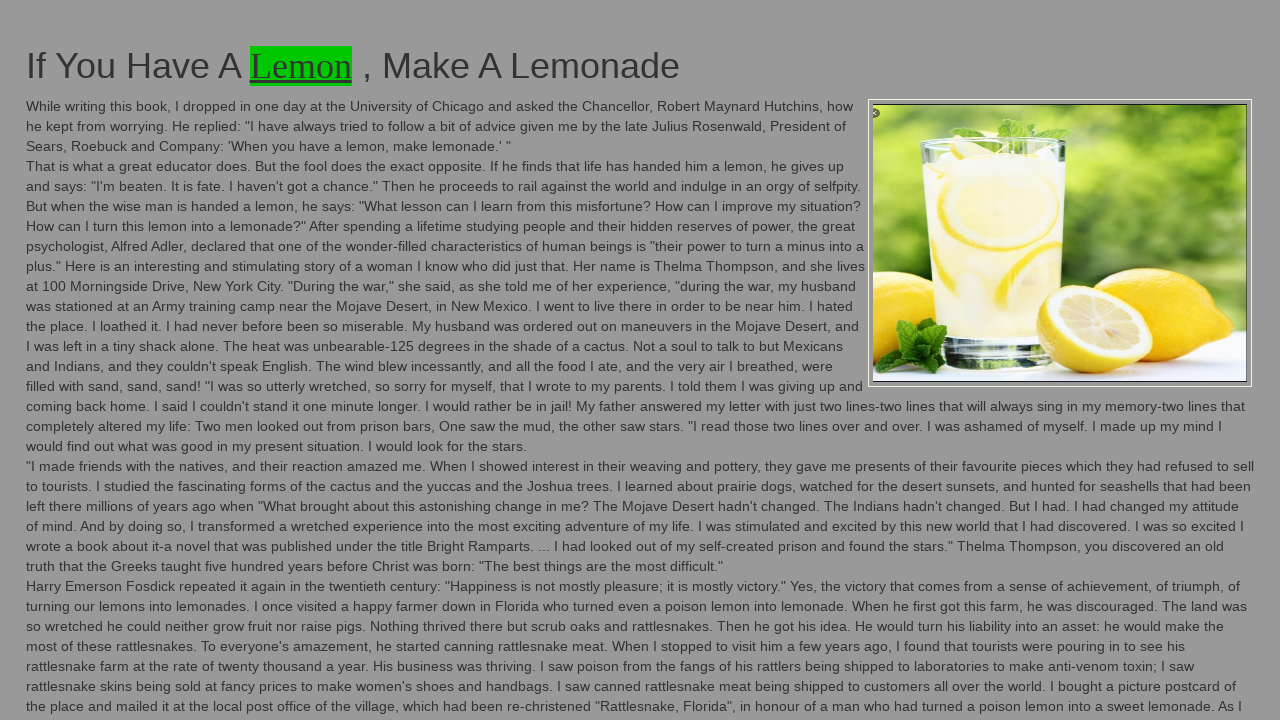

Flashing iteration 11/100: Restored original background color
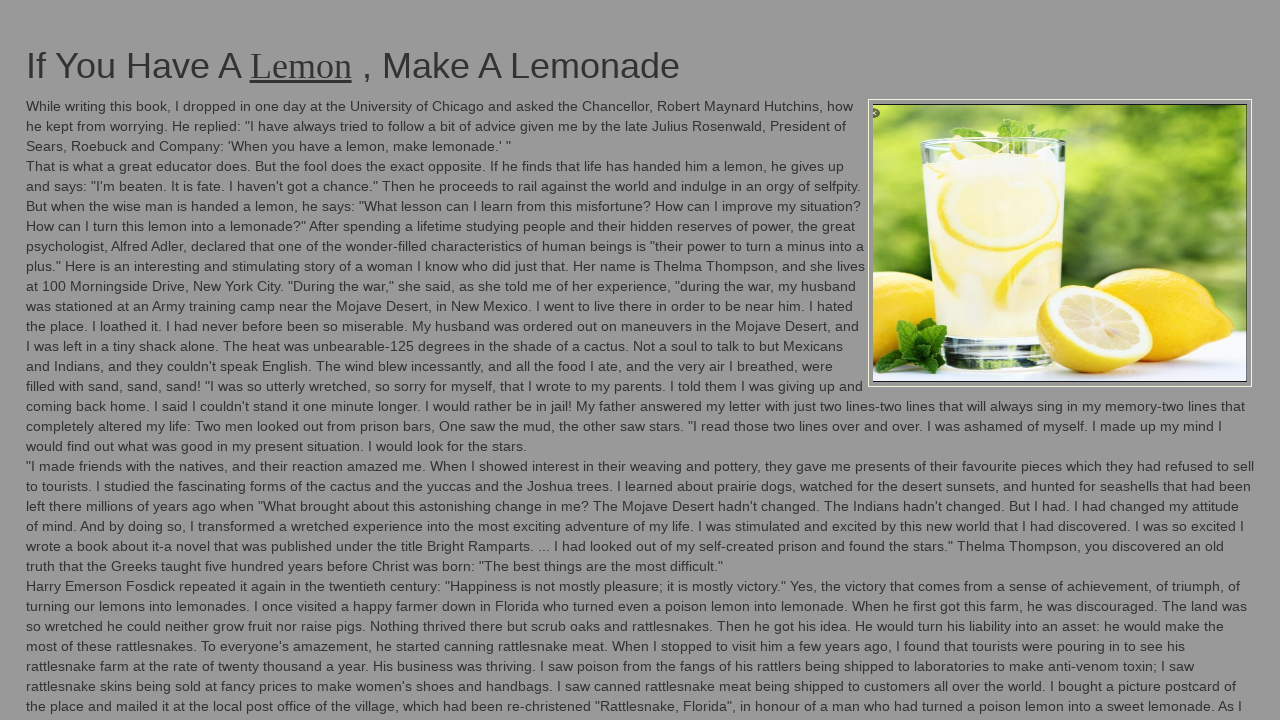

Flashing iteration 12/100: Changed background color to green
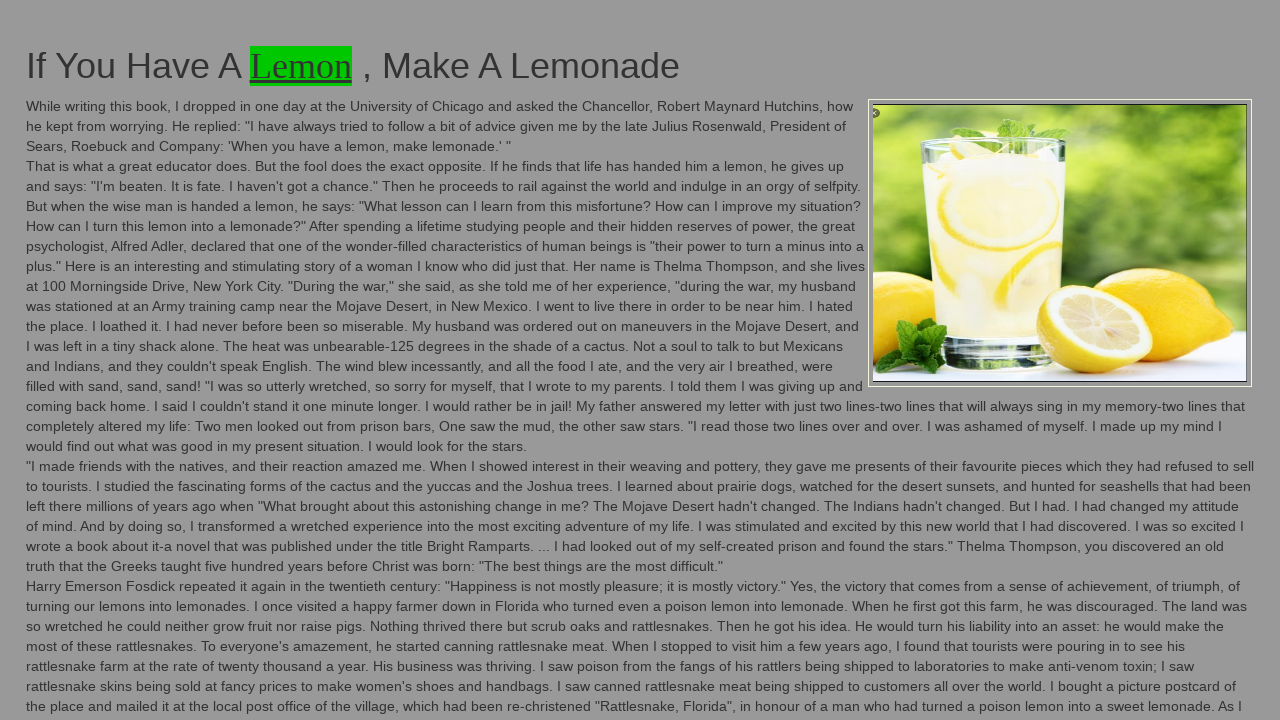

Flashing iteration 12/100: Restored original background color
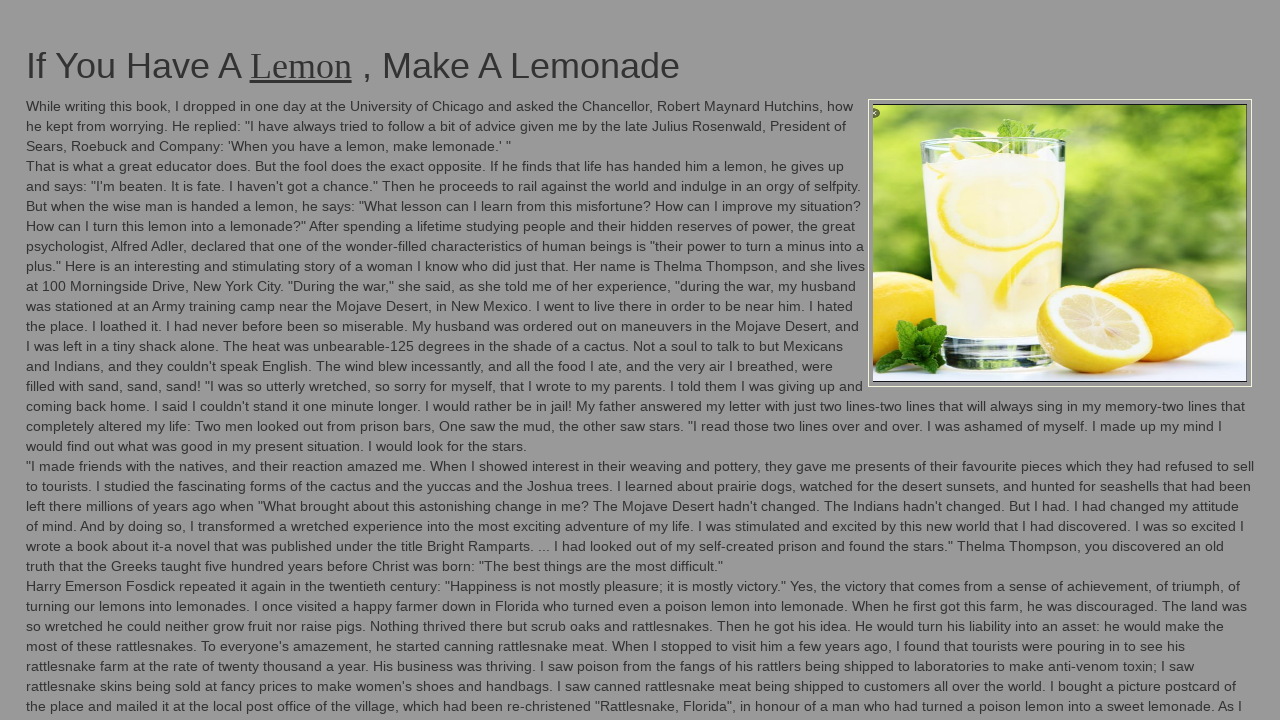

Flashing iteration 13/100: Changed background color to green
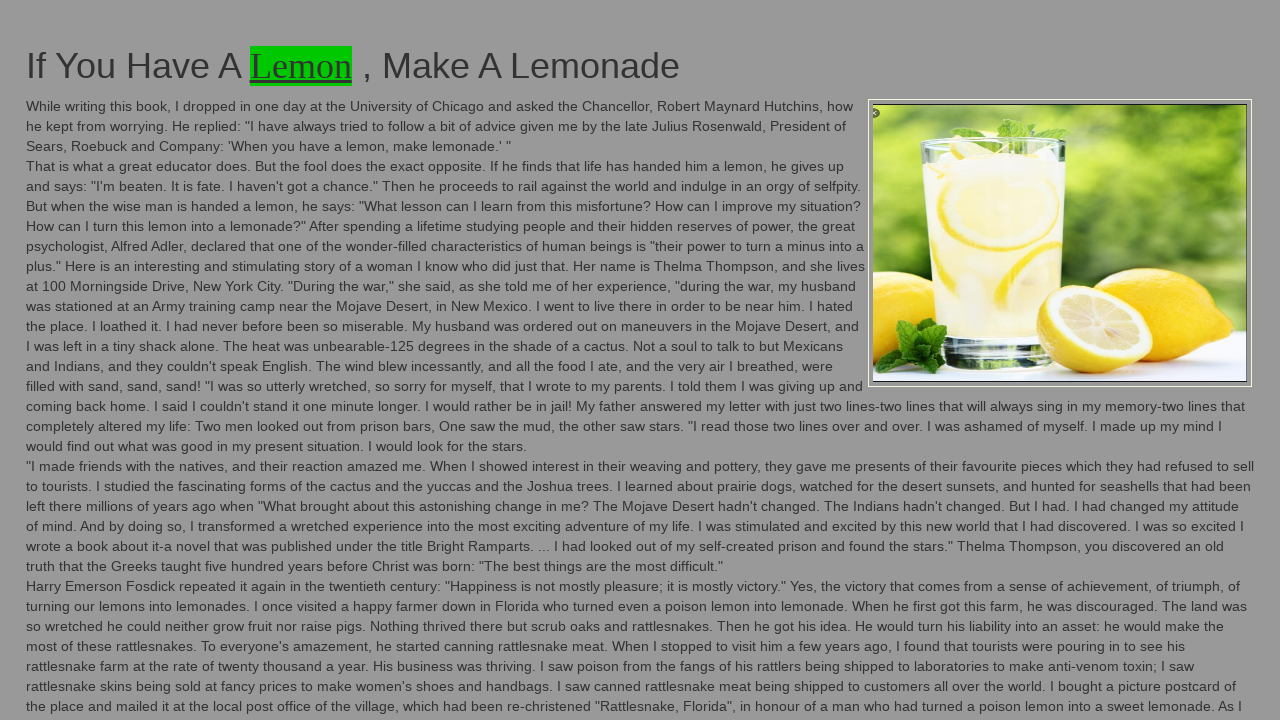

Flashing iteration 13/100: Restored original background color
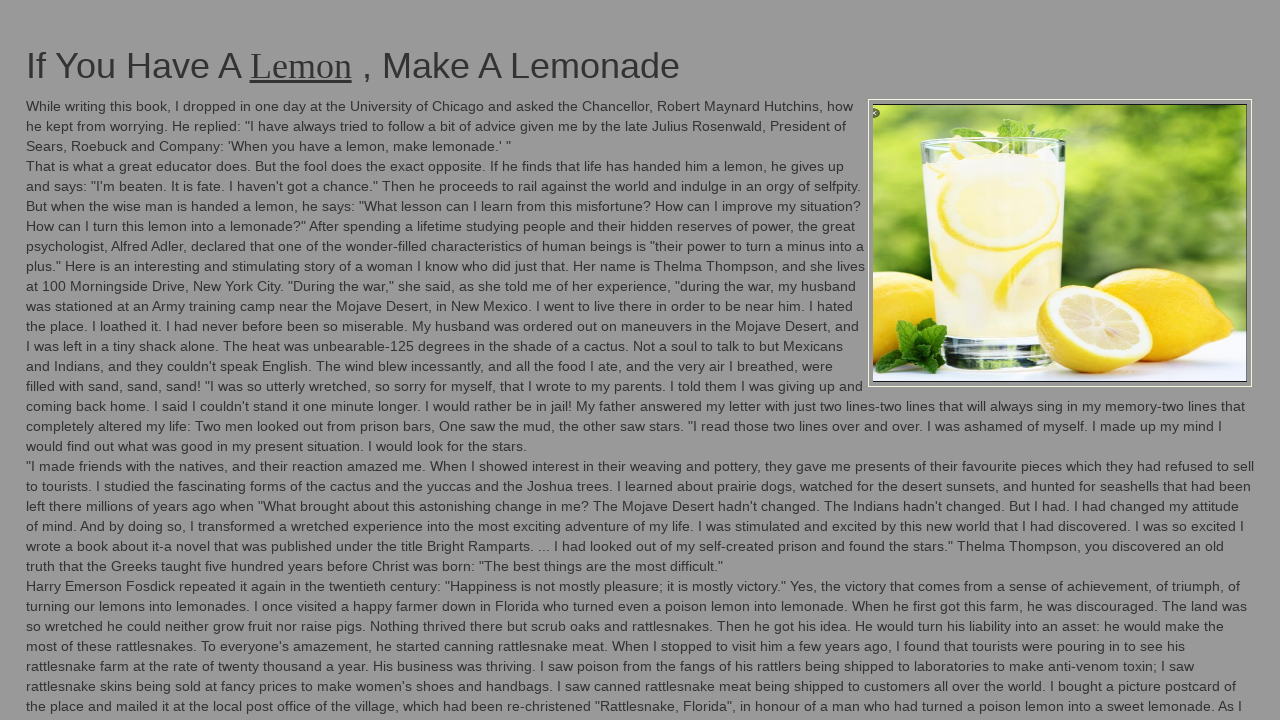

Flashing iteration 14/100: Changed background color to green
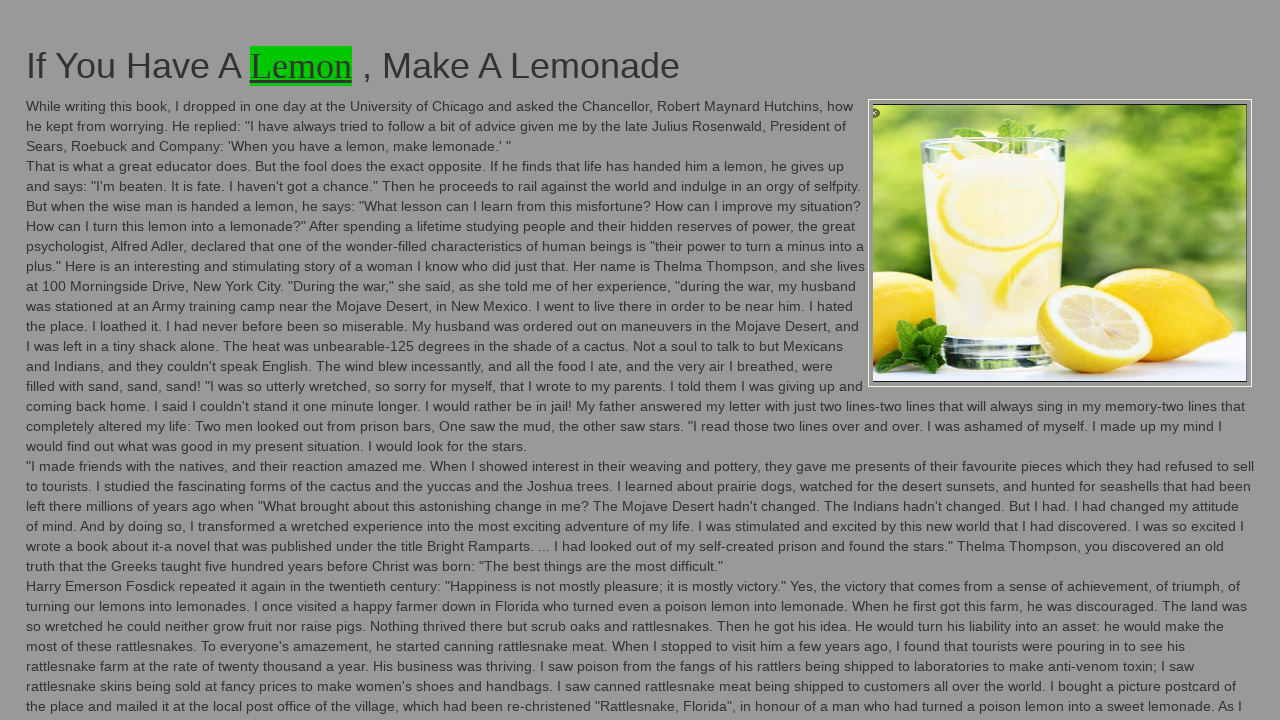

Flashing iteration 14/100: Restored original background color
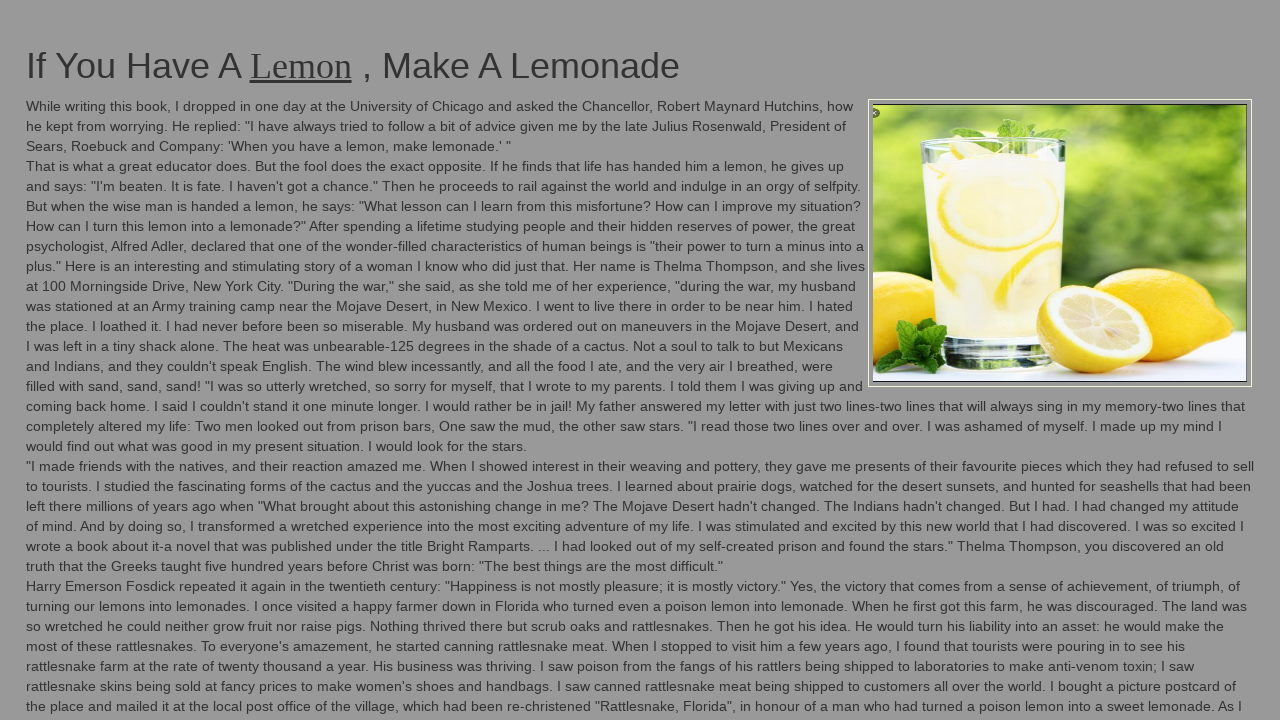

Flashing iteration 15/100: Changed background color to green
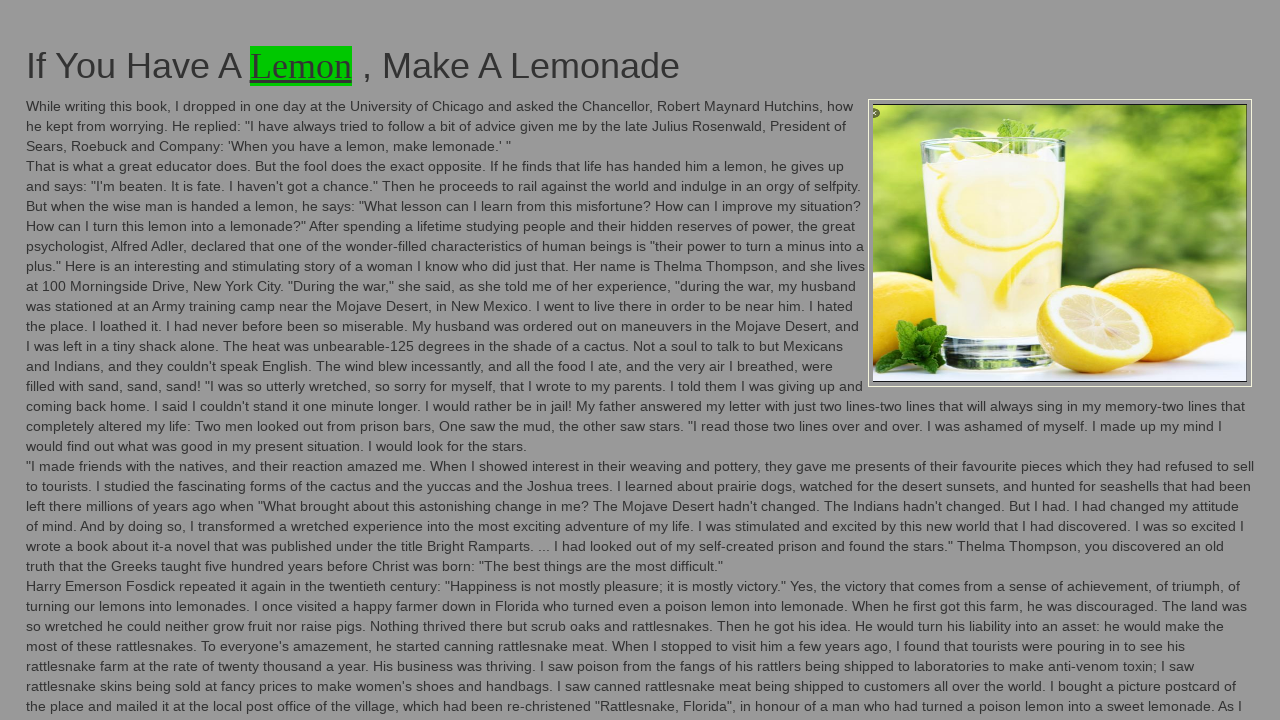

Flashing iteration 15/100: Restored original background color
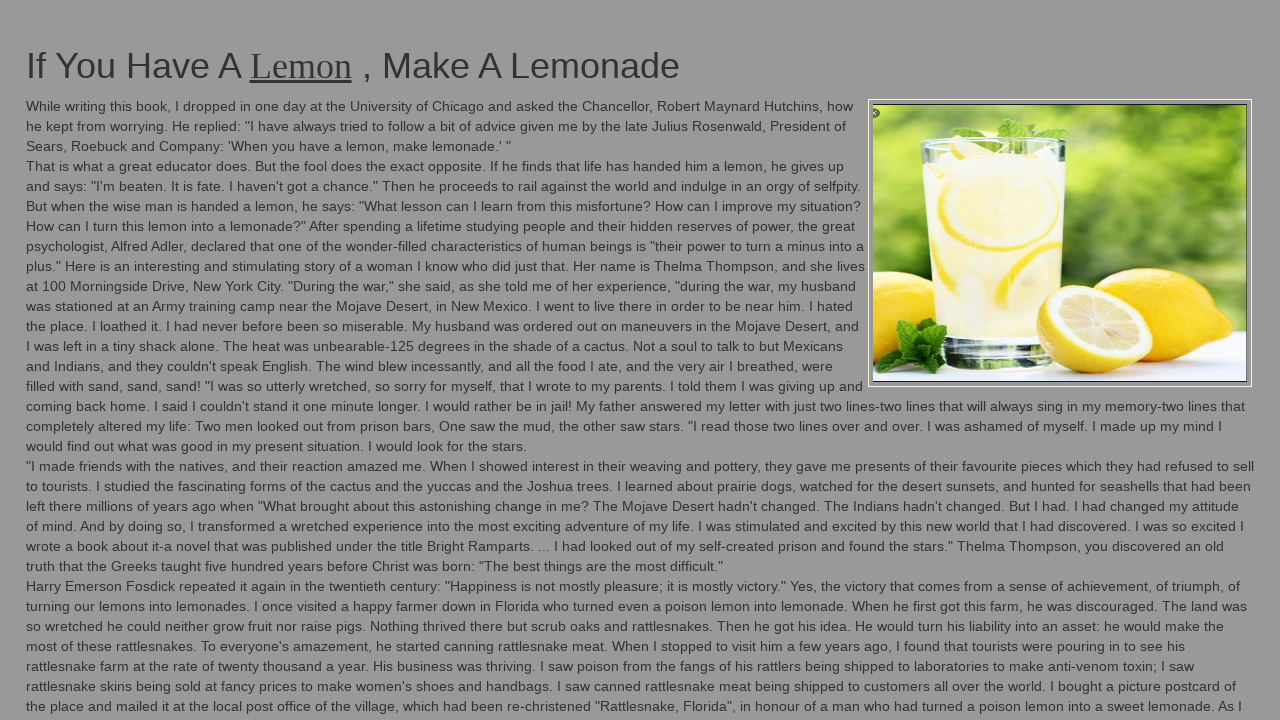

Flashing iteration 16/100: Changed background color to green
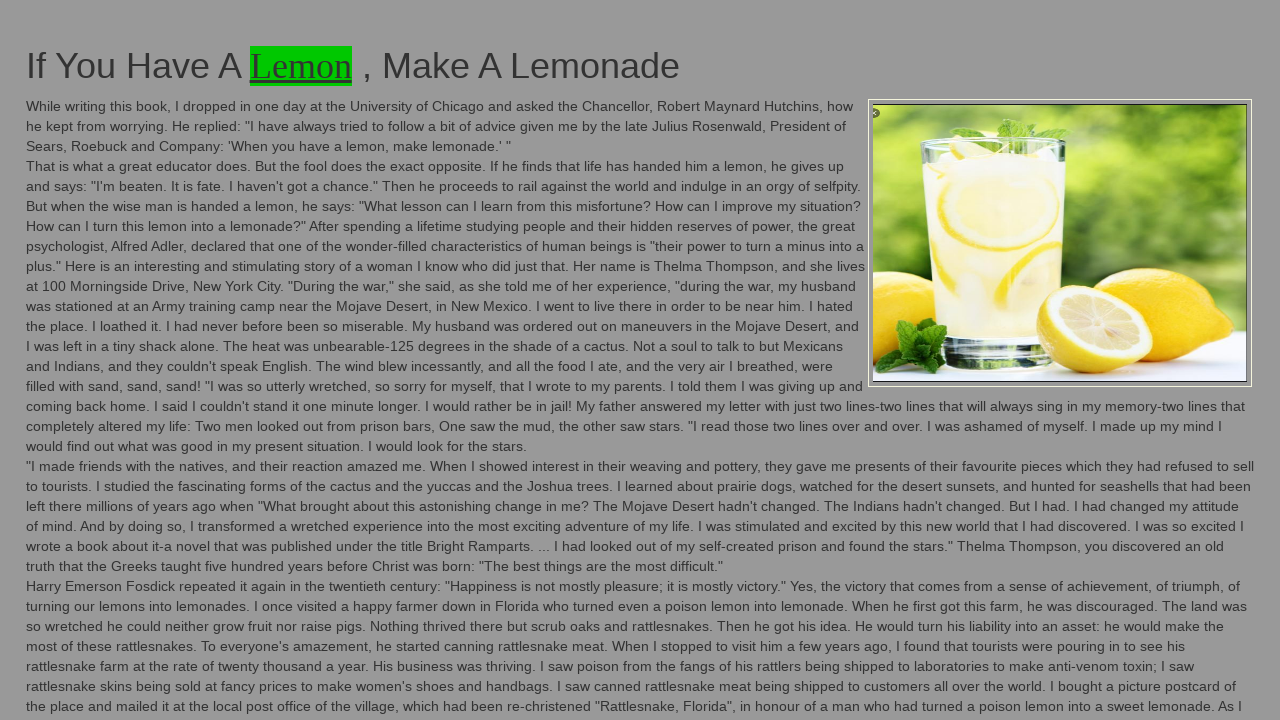

Flashing iteration 16/100: Restored original background color
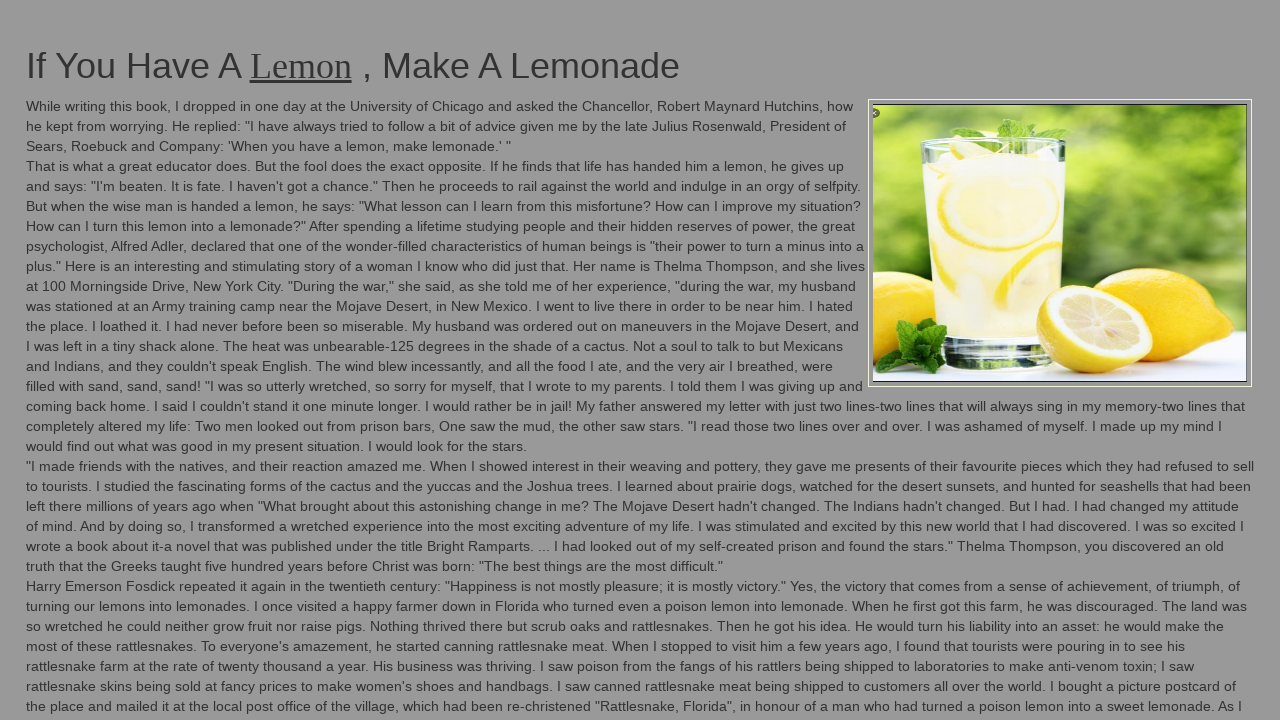

Flashing iteration 17/100: Changed background color to green
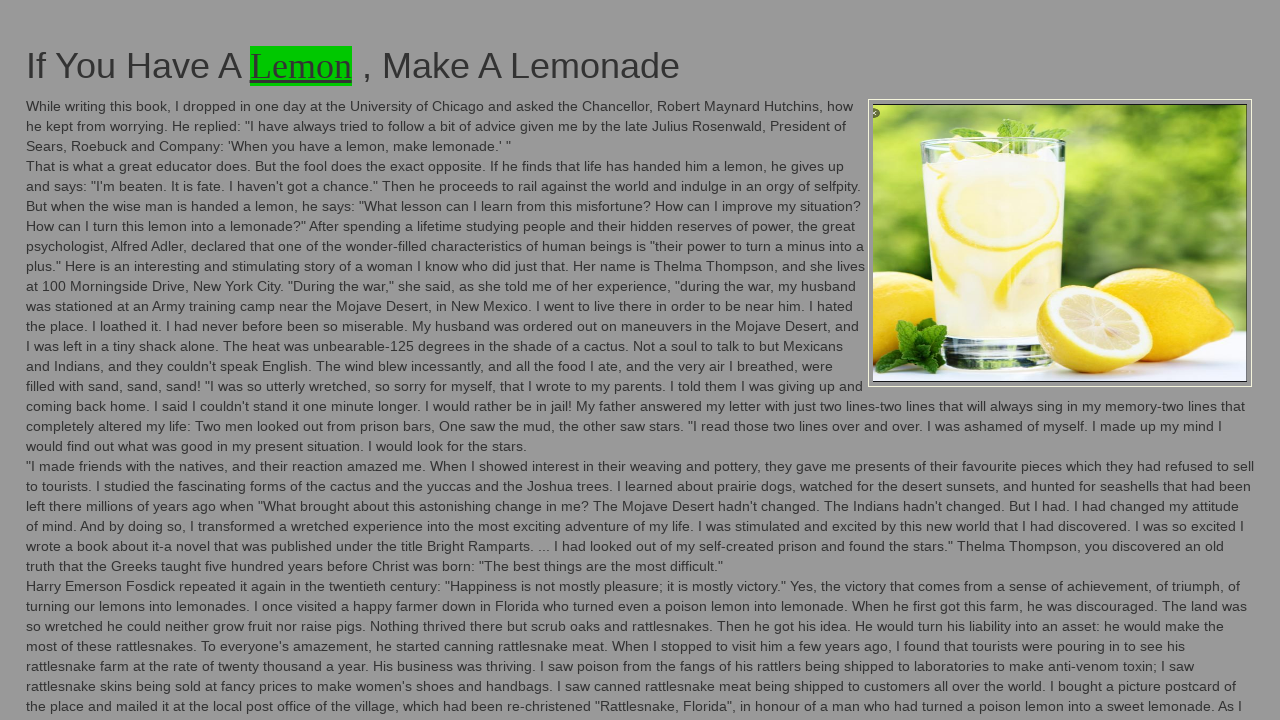

Flashing iteration 17/100: Restored original background color
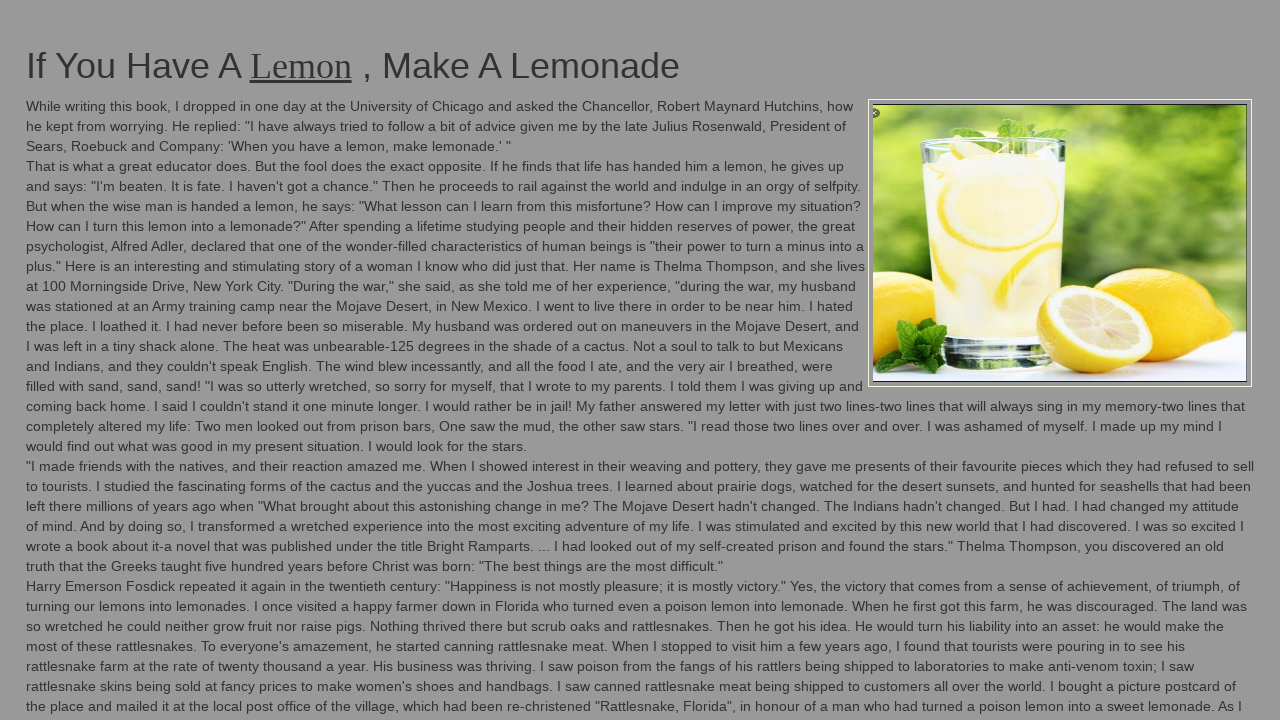

Flashing iteration 18/100: Changed background color to green
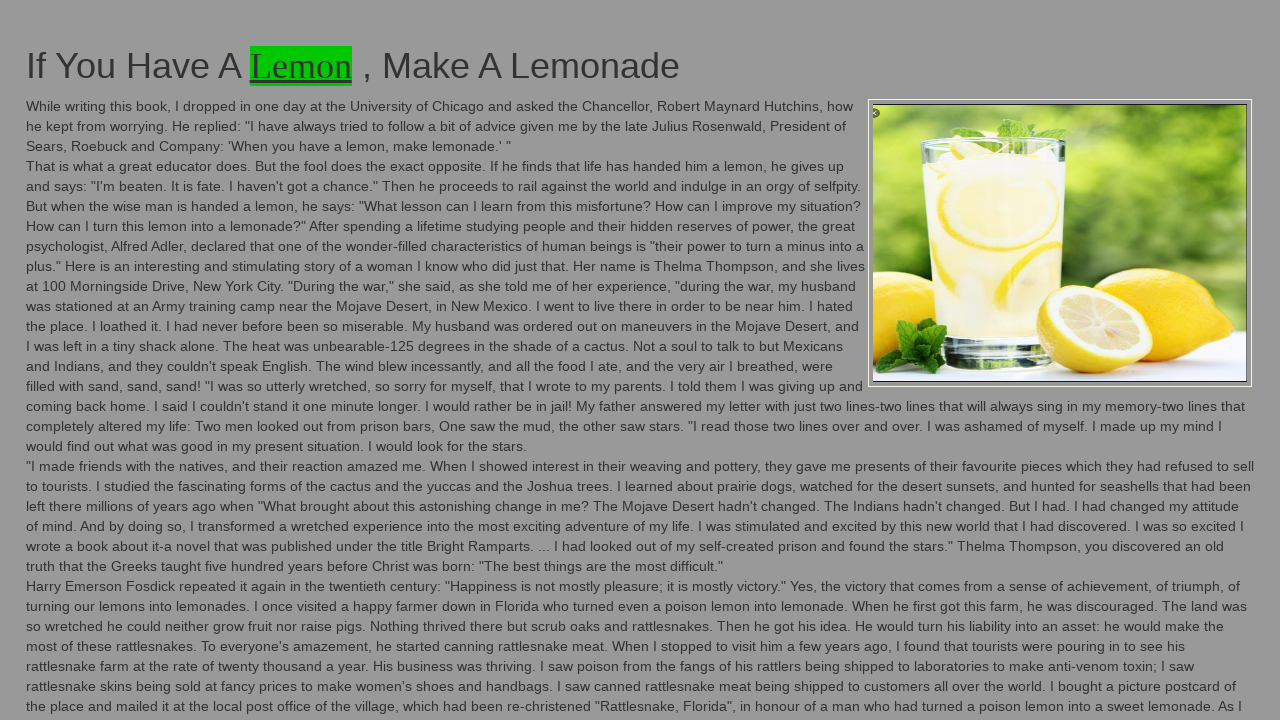

Flashing iteration 18/100: Restored original background color
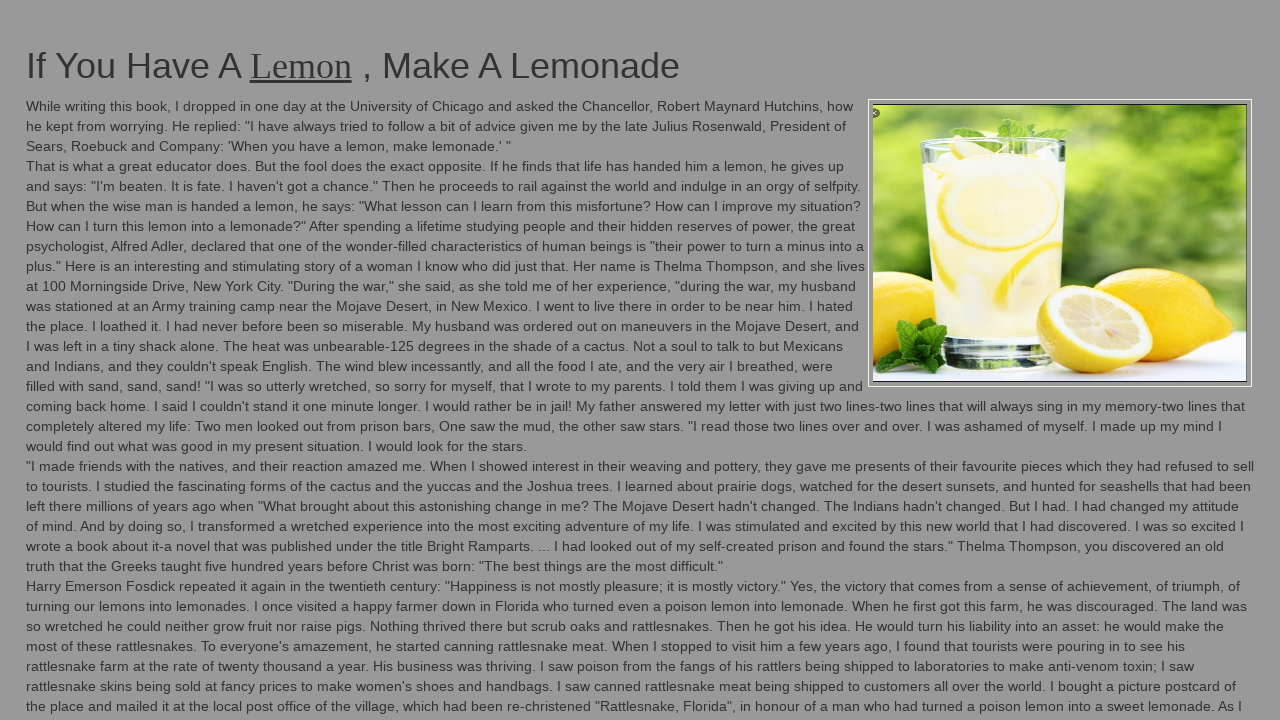

Flashing iteration 19/100: Changed background color to green
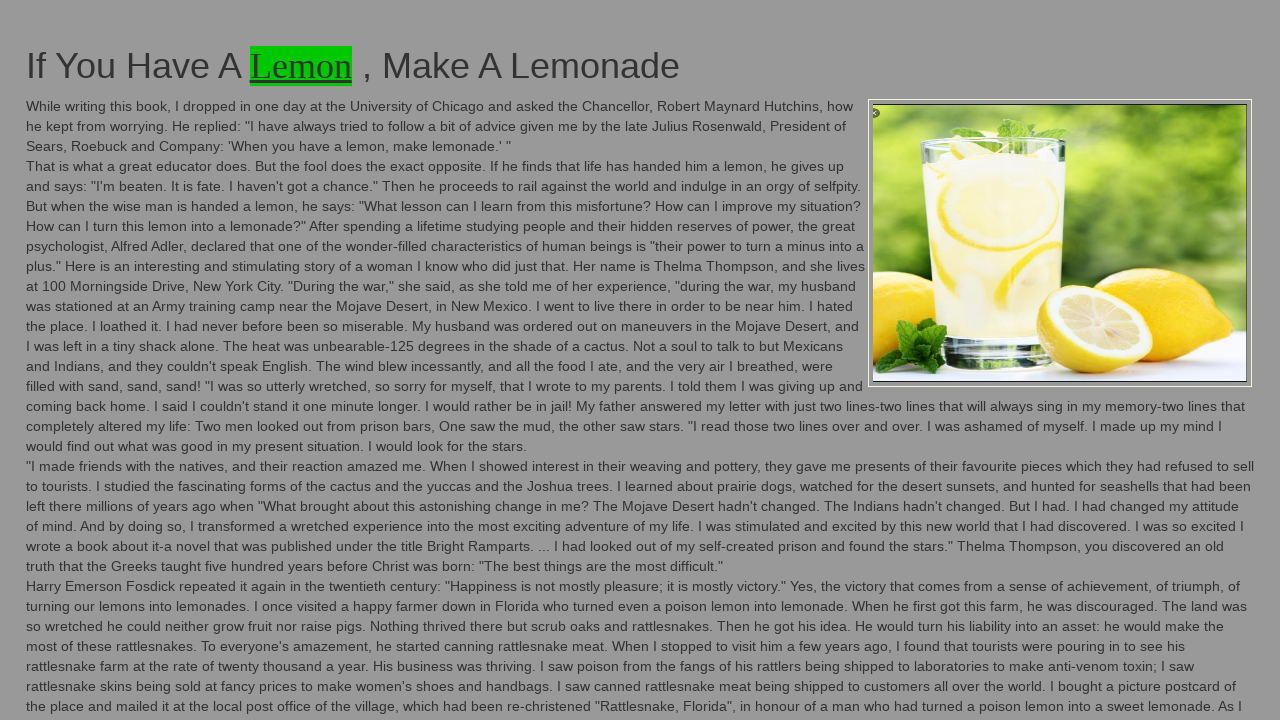

Flashing iteration 19/100: Restored original background color
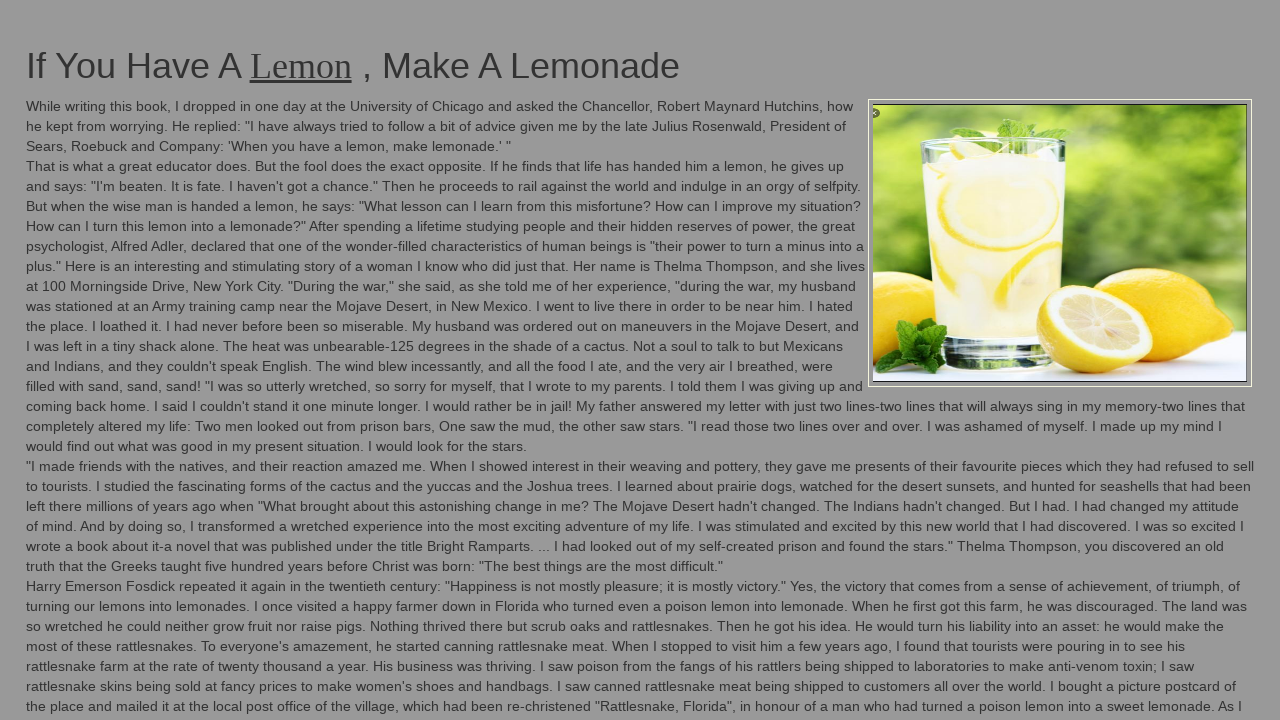

Flashing iteration 20/100: Changed background color to green
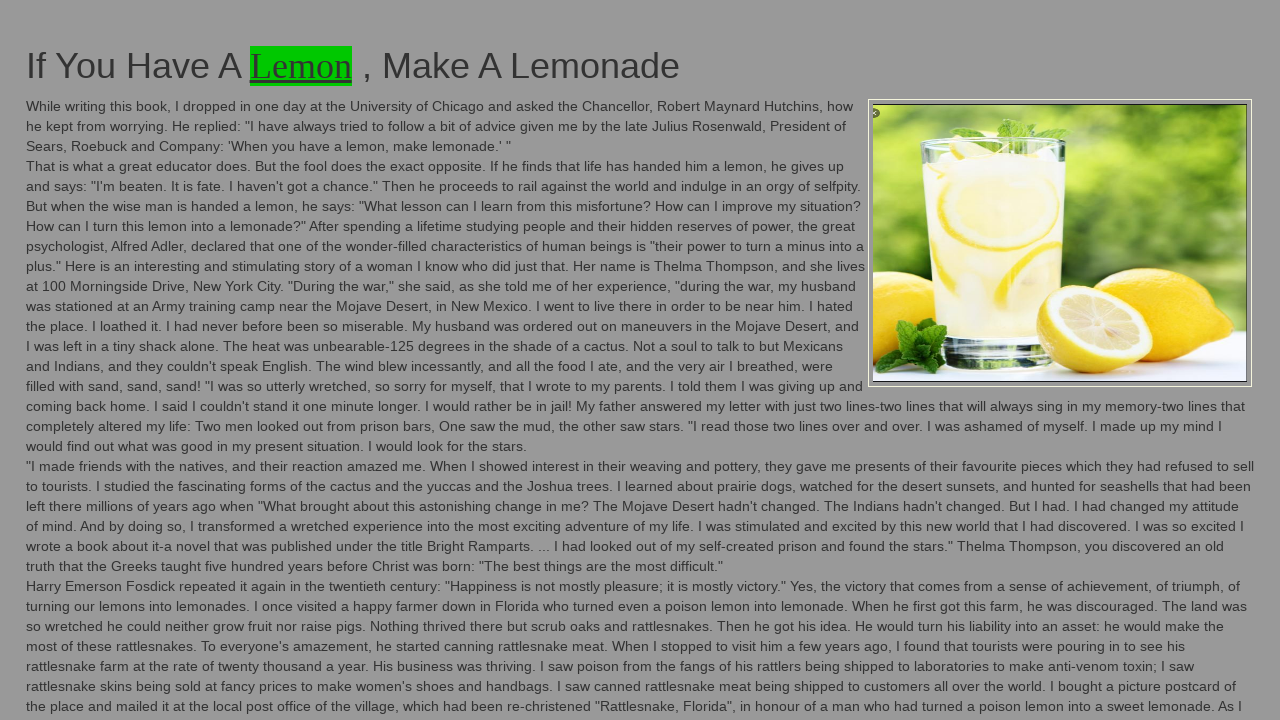

Flashing iteration 20/100: Restored original background color
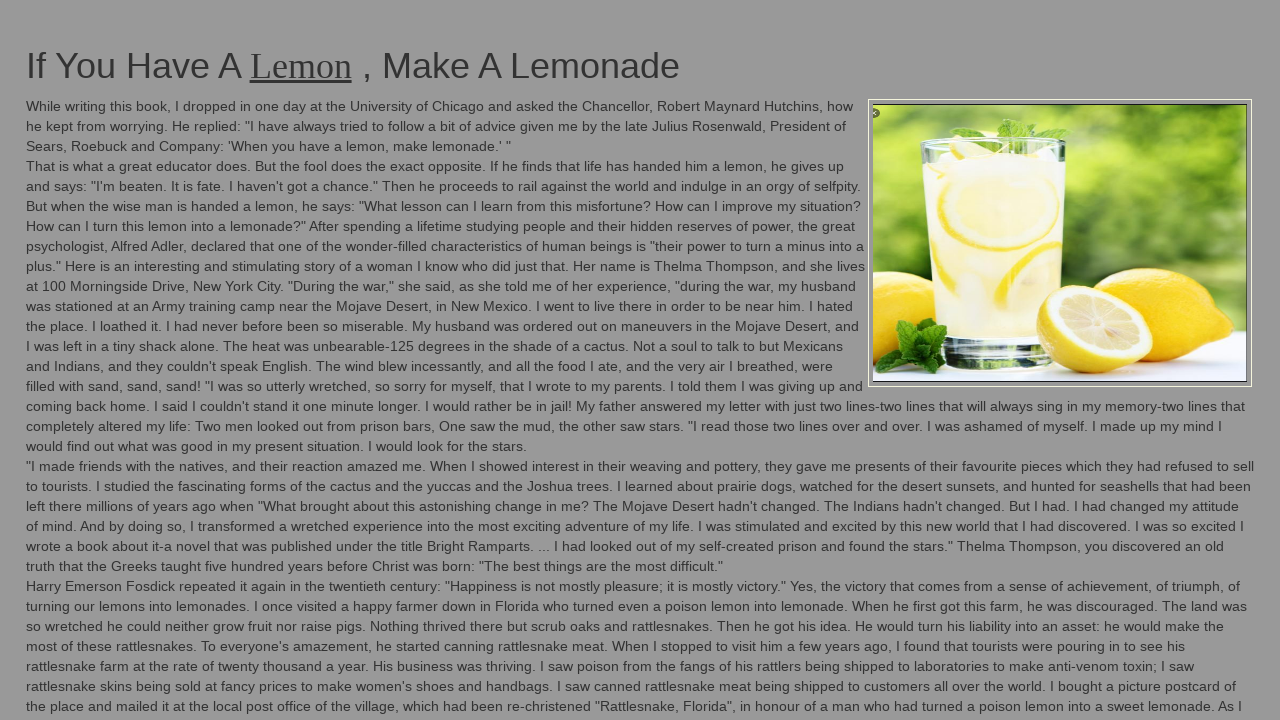

Flashing iteration 21/100: Changed background color to green
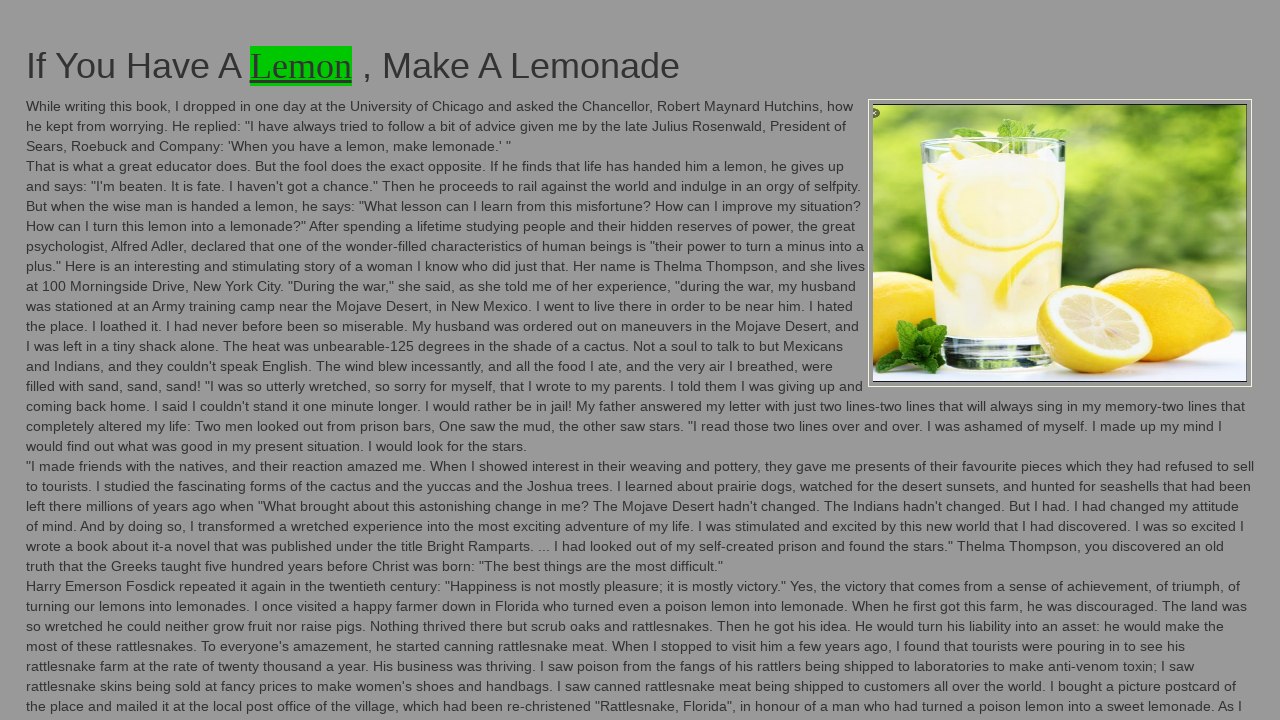

Flashing iteration 21/100: Restored original background color
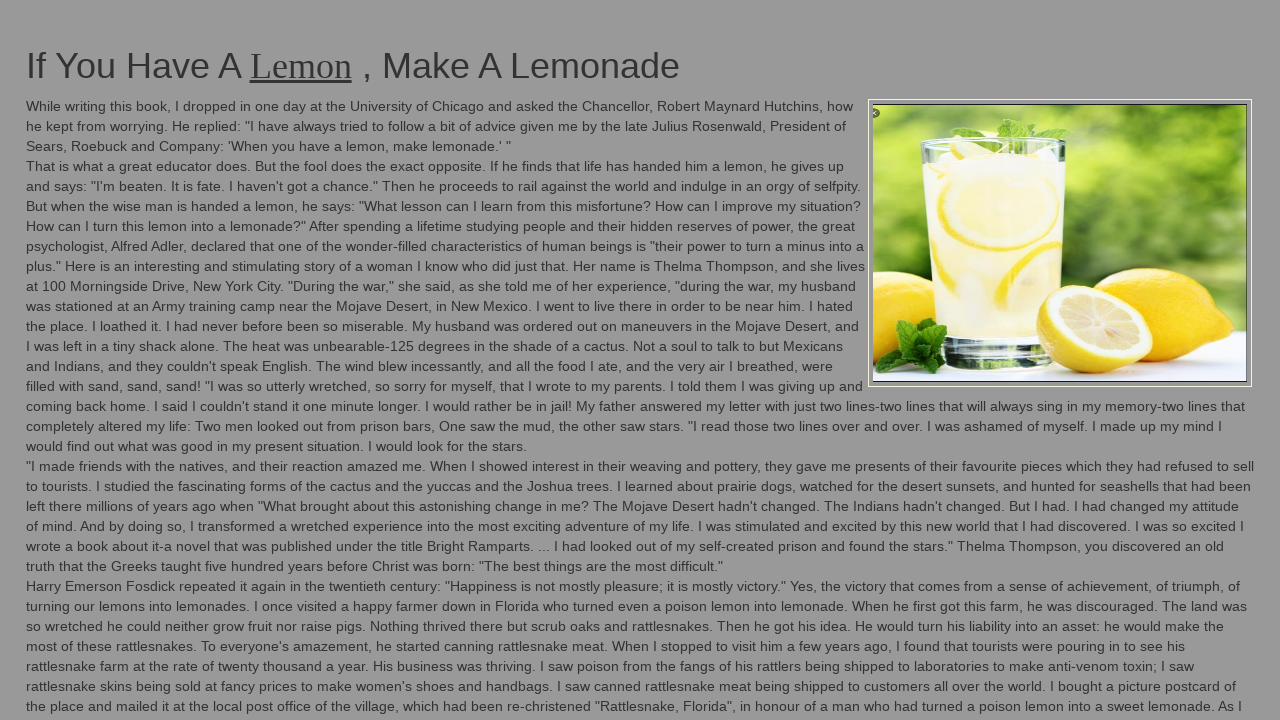

Flashing iteration 22/100: Changed background color to green
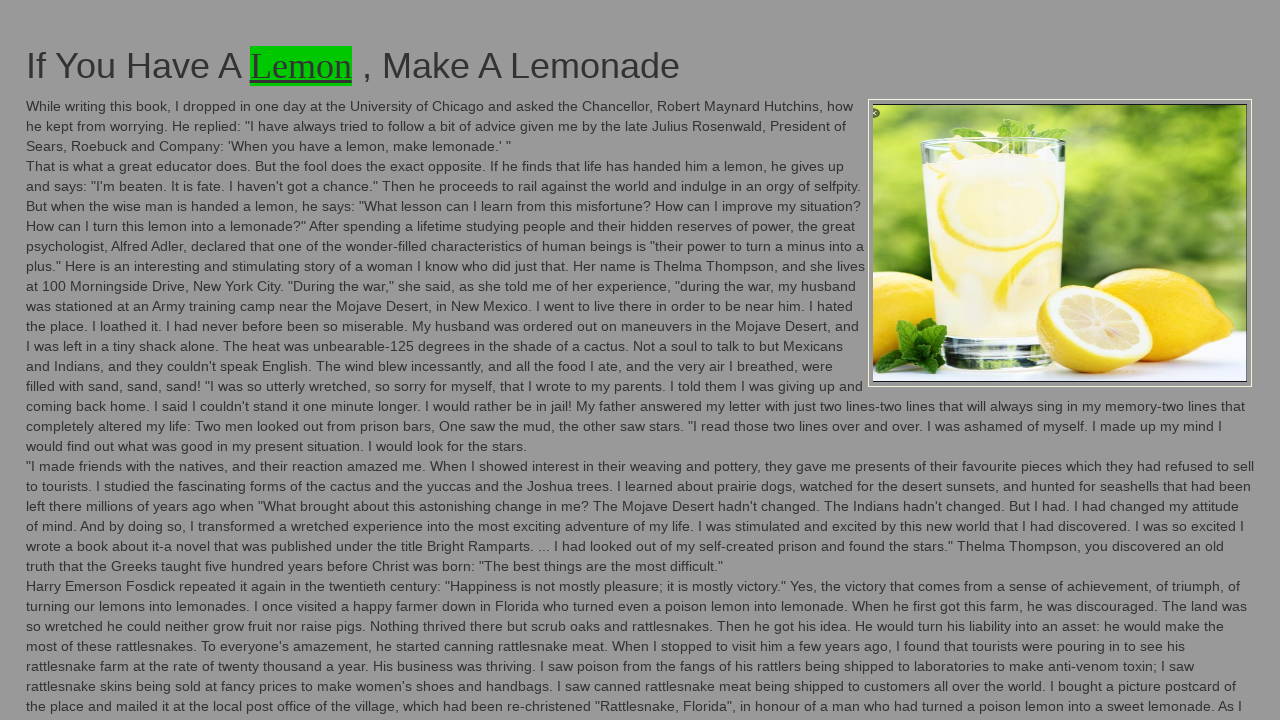

Flashing iteration 22/100: Restored original background color
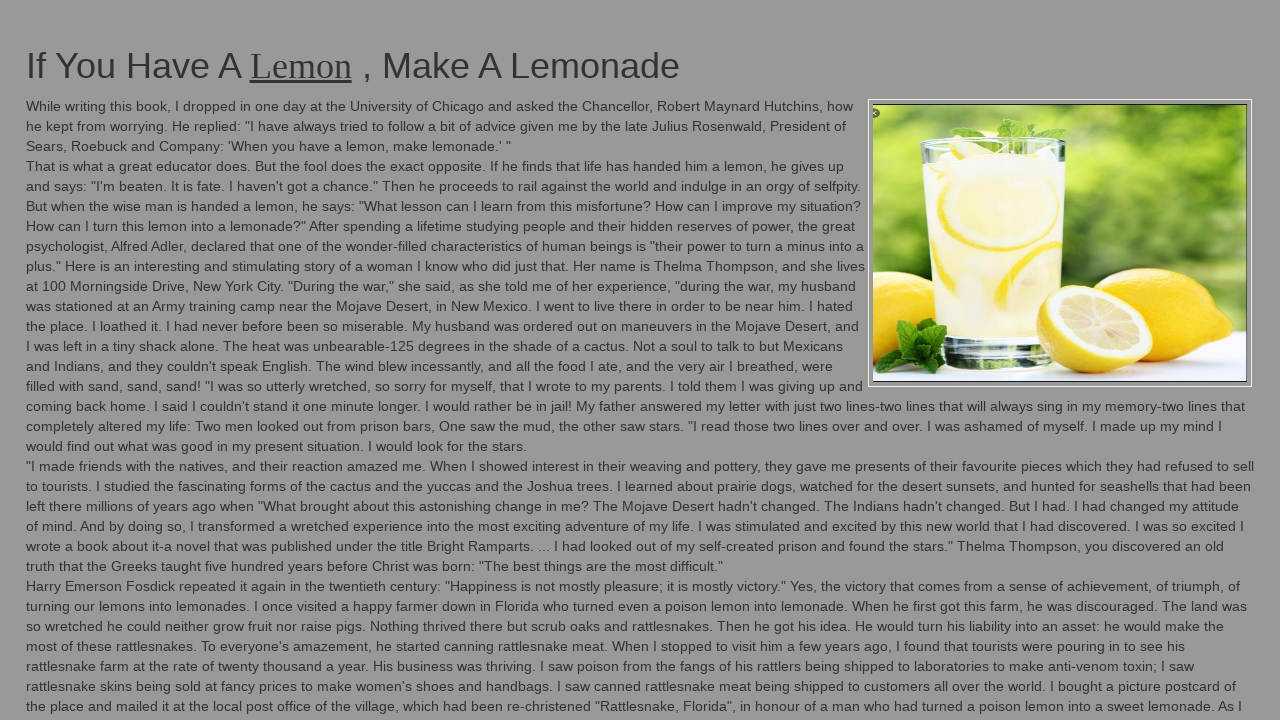

Flashing iteration 23/100: Changed background color to green
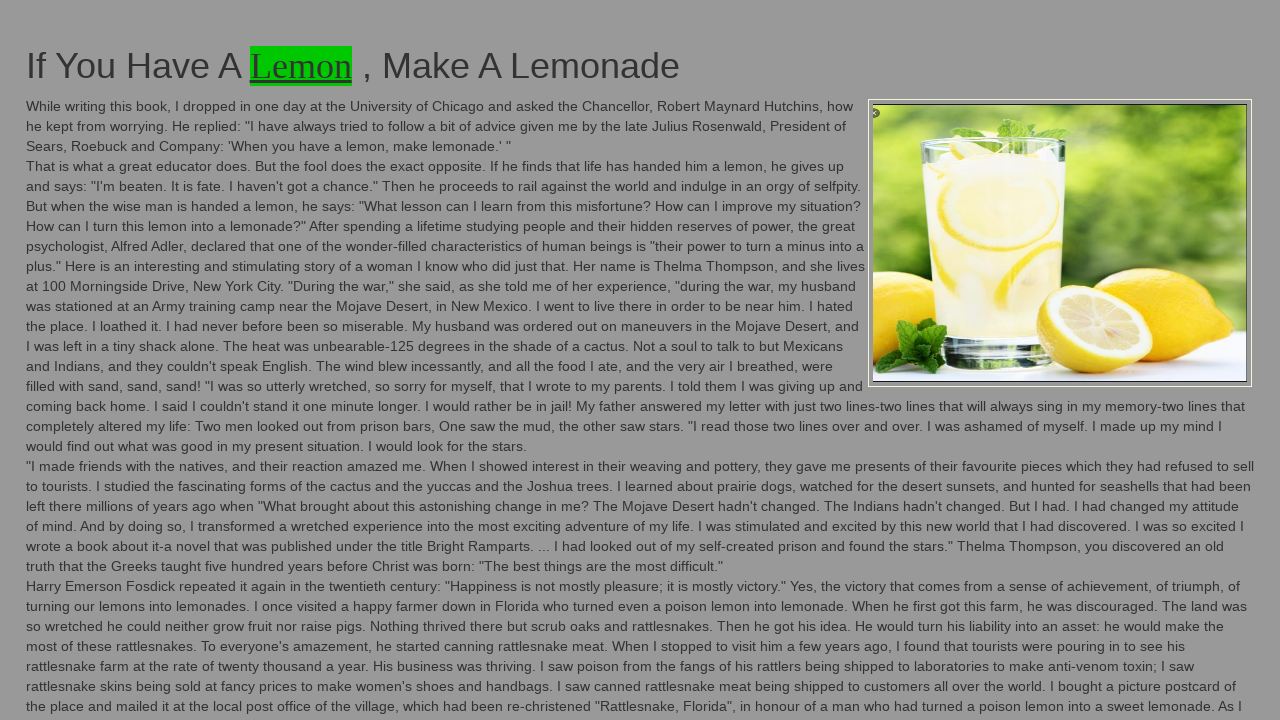

Flashing iteration 23/100: Restored original background color
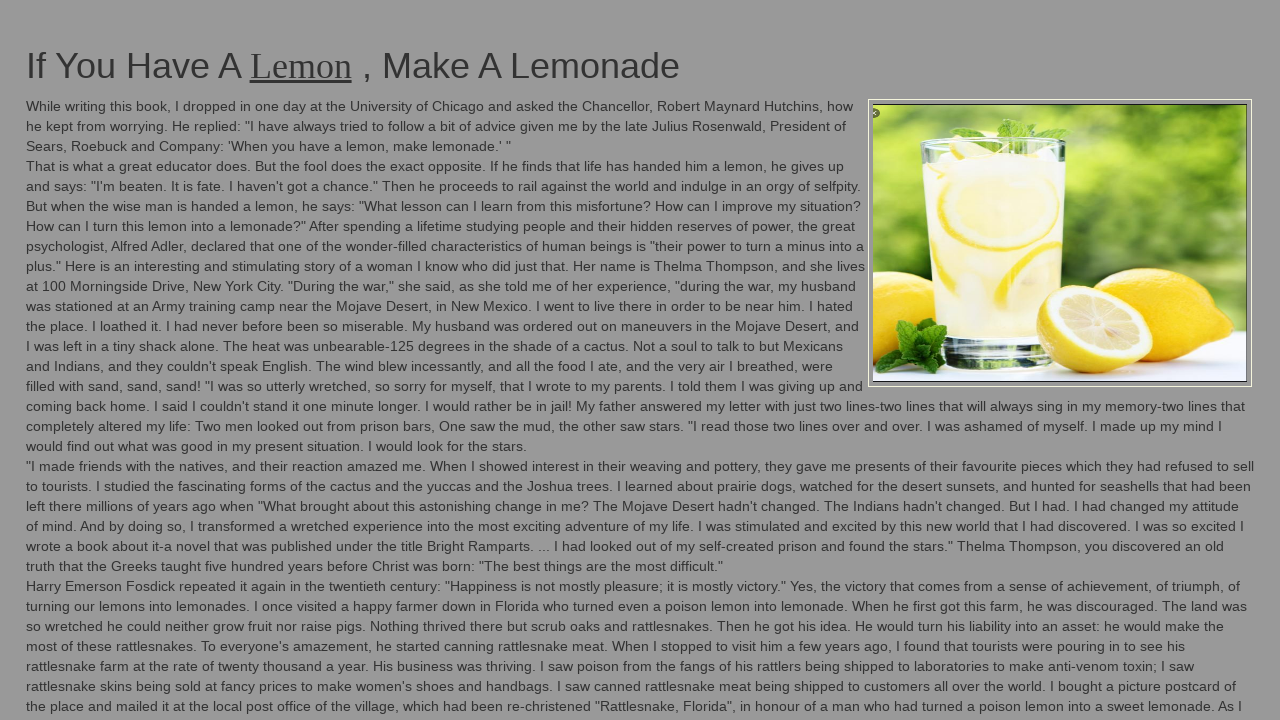

Flashing iteration 24/100: Changed background color to green
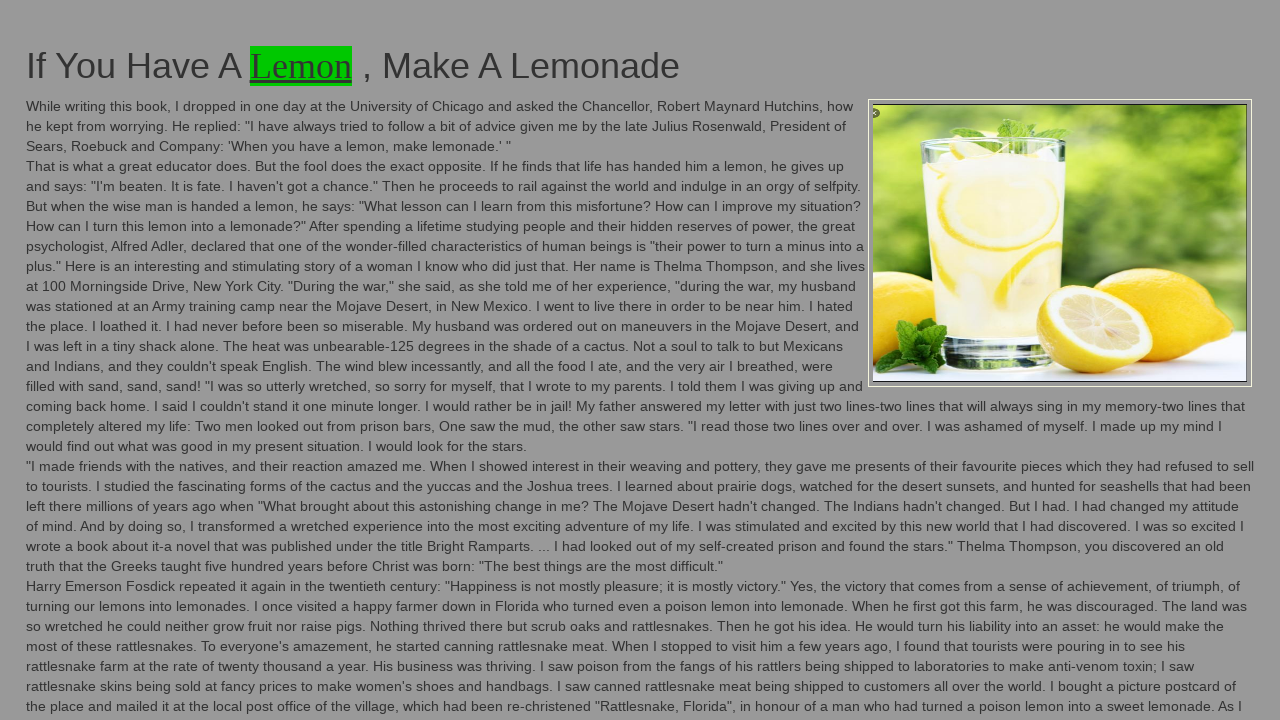

Flashing iteration 24/100: Restored original background color
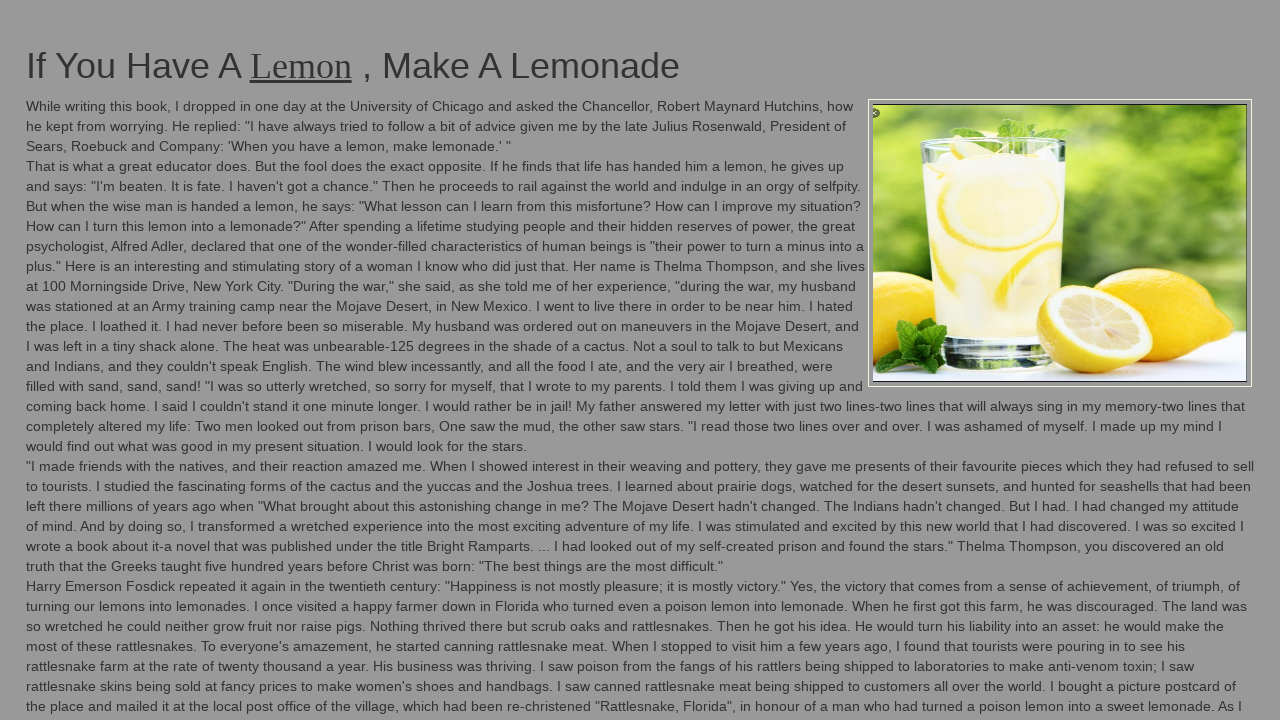

Flashing iteration 25/100: Changed background color to green
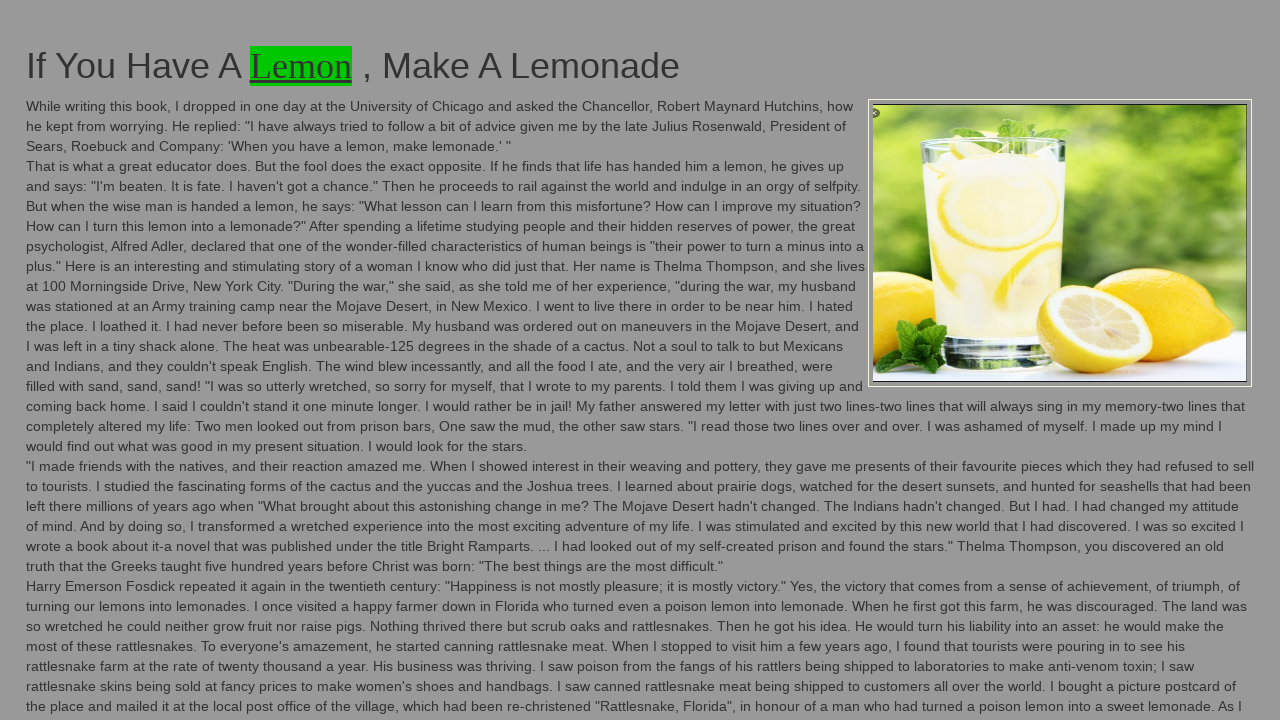

Flashing iteration 25/100: Restored original background color
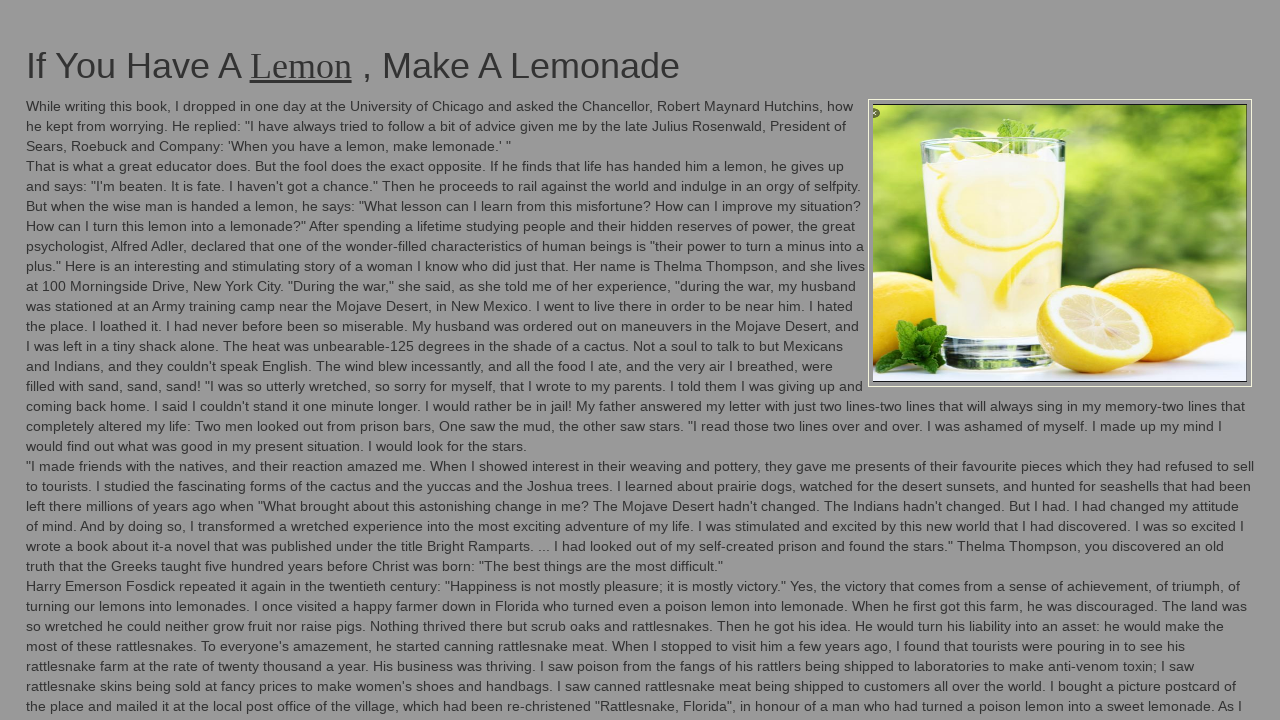

Flashing iteration 26/100: Changed background color to green
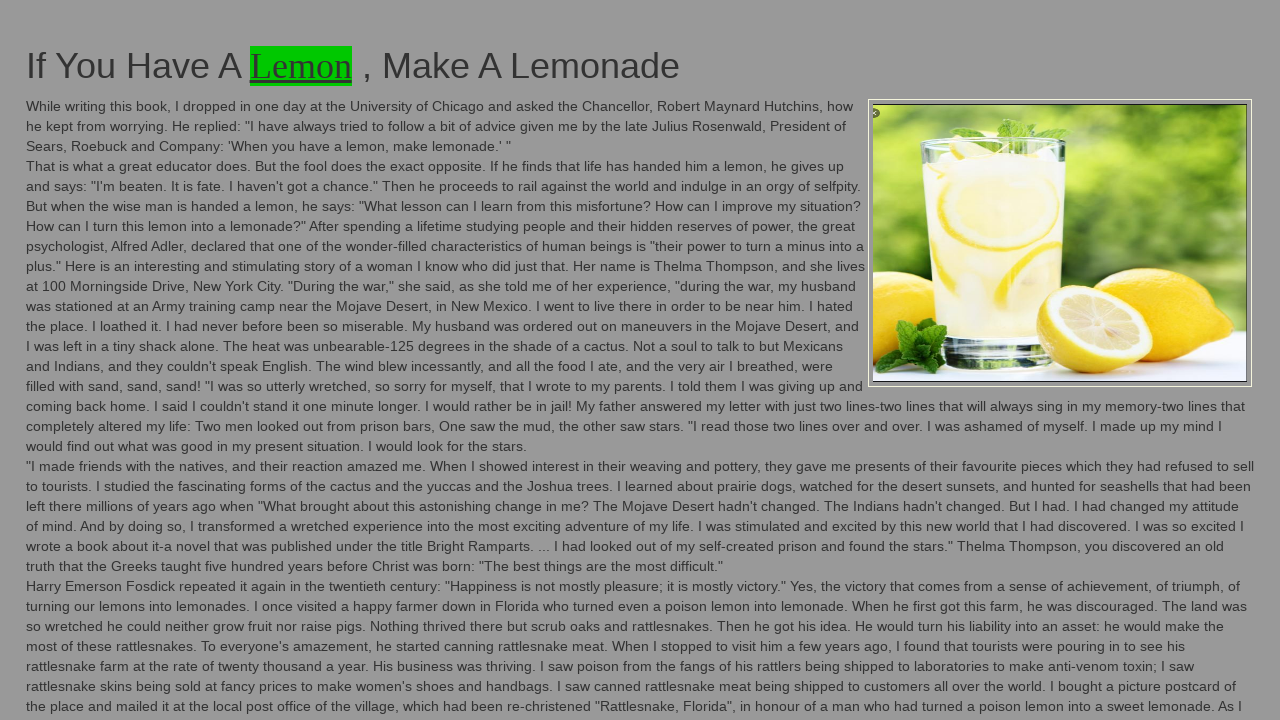

Flashing iteration 26/100: Restored original background color
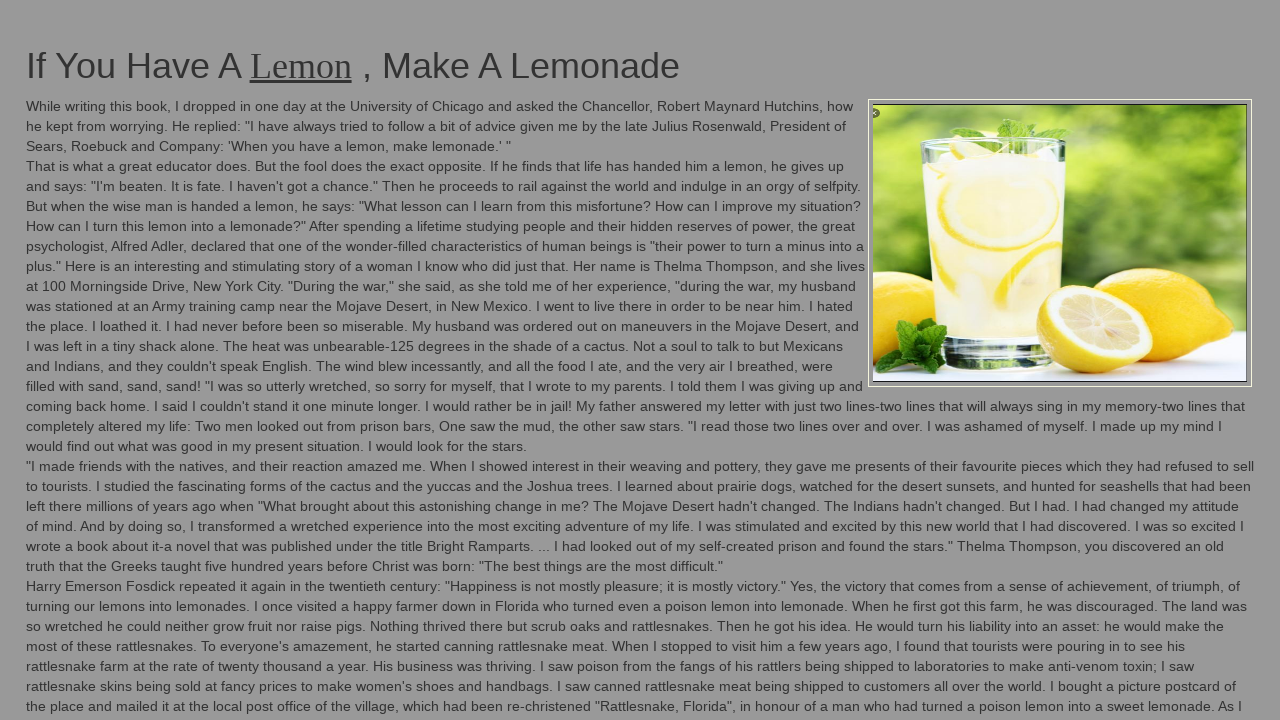

Flashing iteration 27/100: Changed background color to green
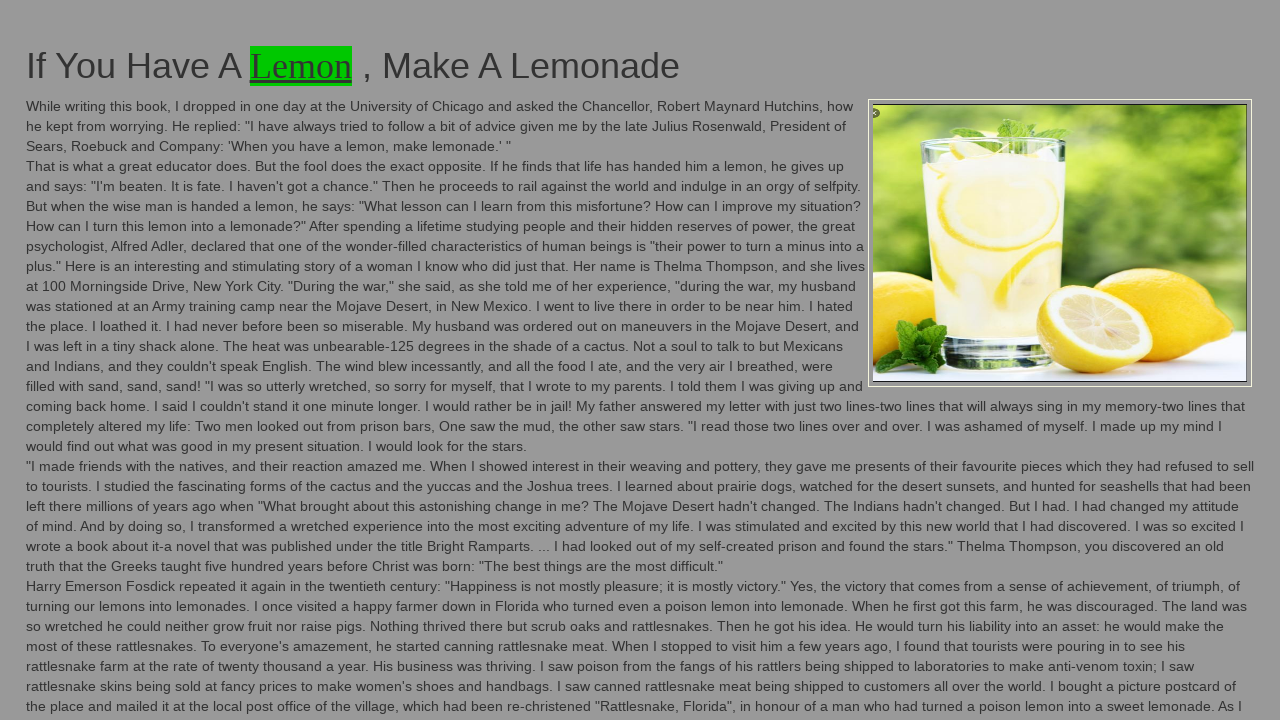

Flashing iteration 27/100: Restored original background color
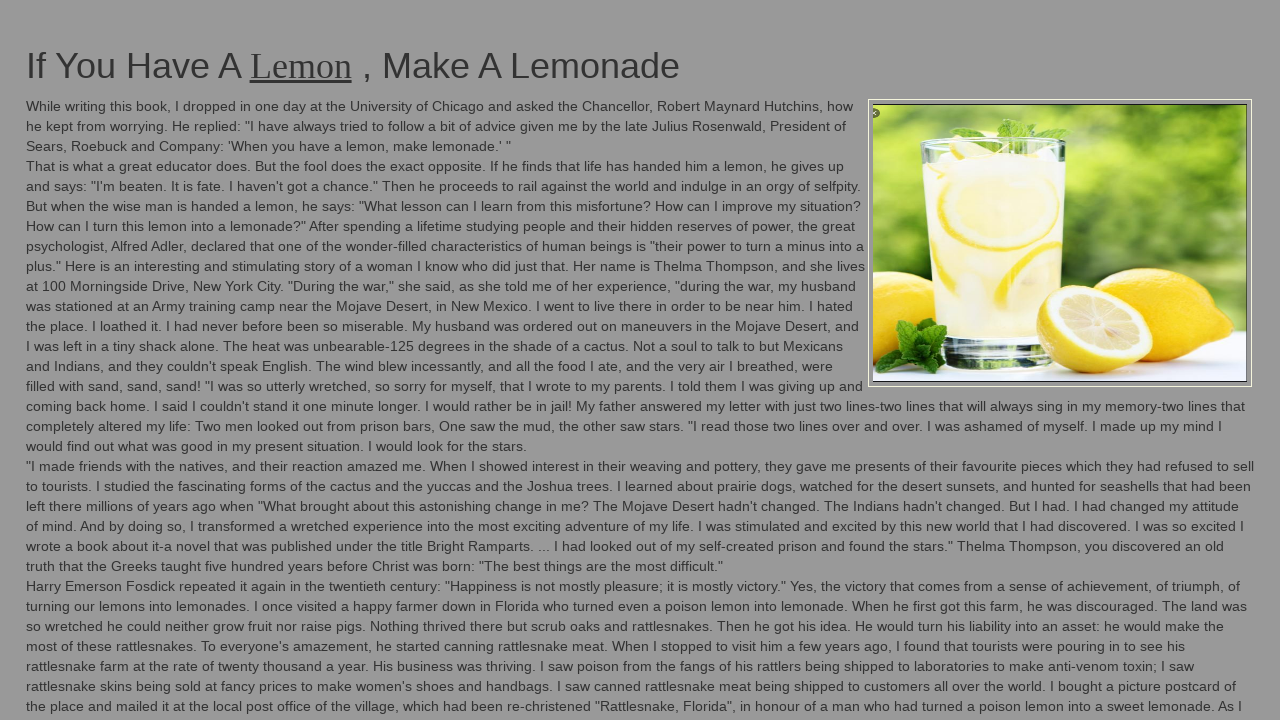

Flashing iteration 28/100: Changed background color to green
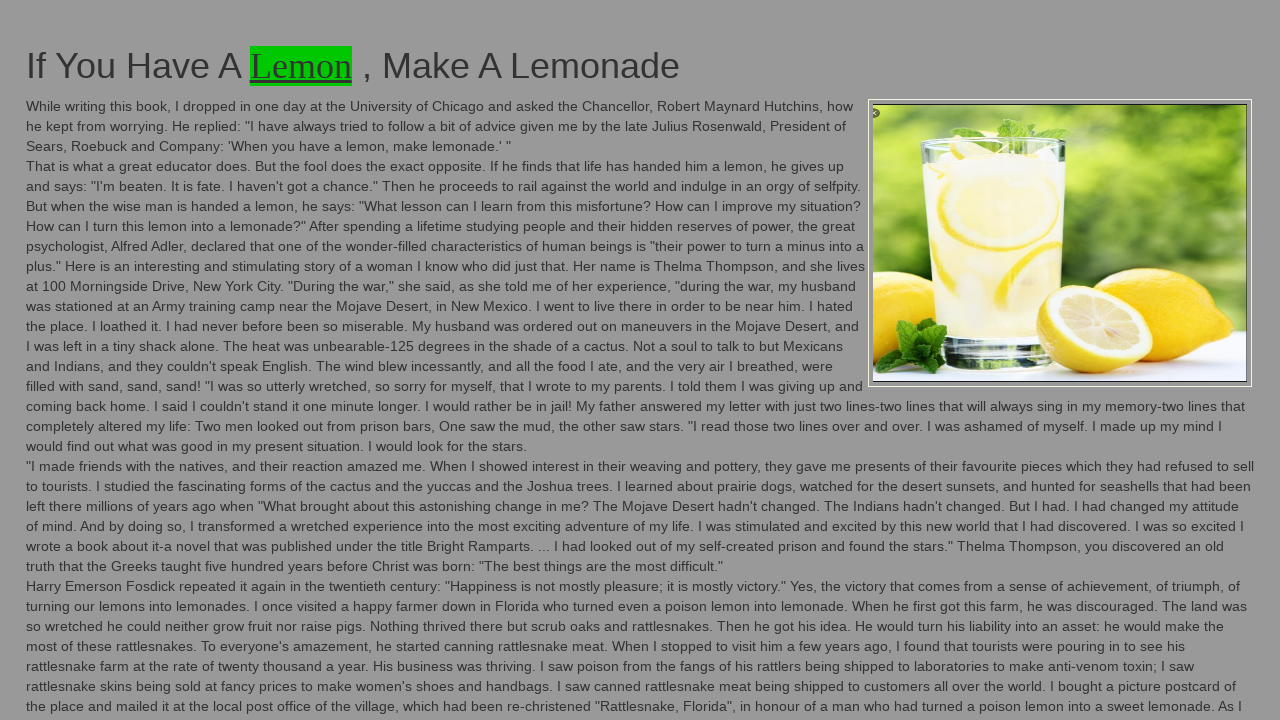

Flashing iteration 28/100: Restored original background color
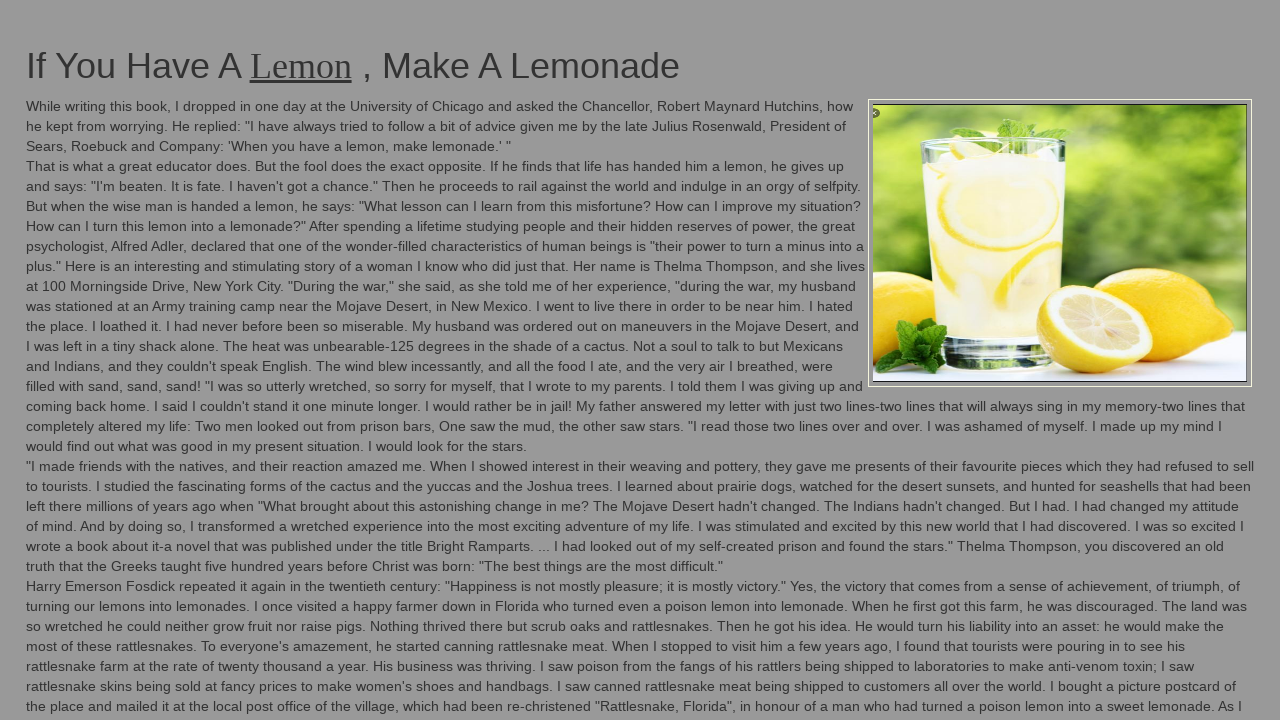

Flashing iteration 29/100: Changed background color to green
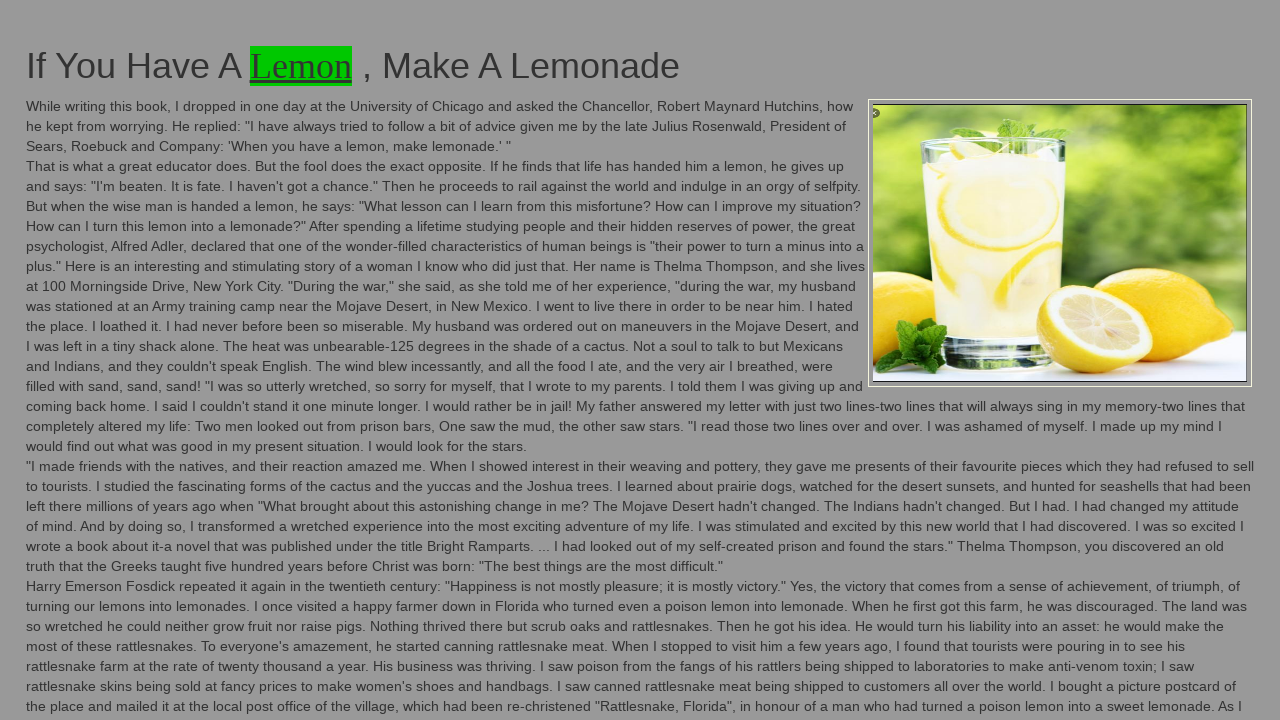

Flashing iteration 29/100: Restored original background color
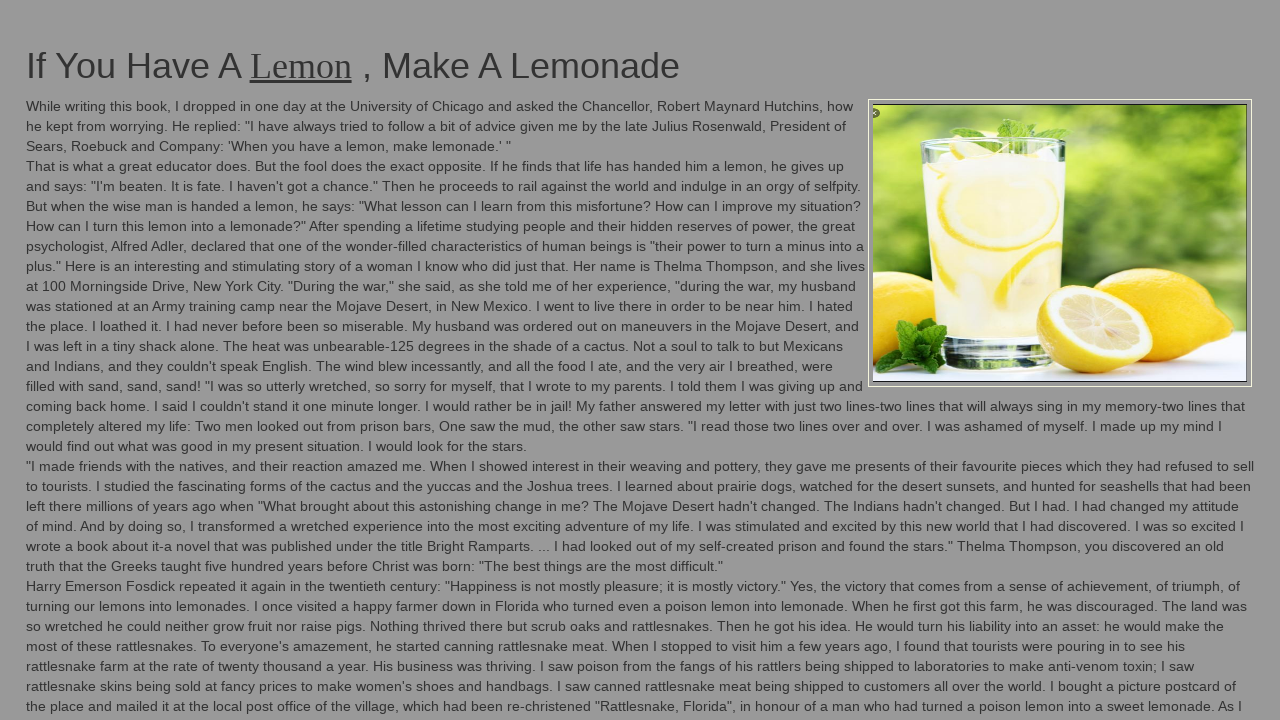

Flashing iteration 30/100: Changed background color to green
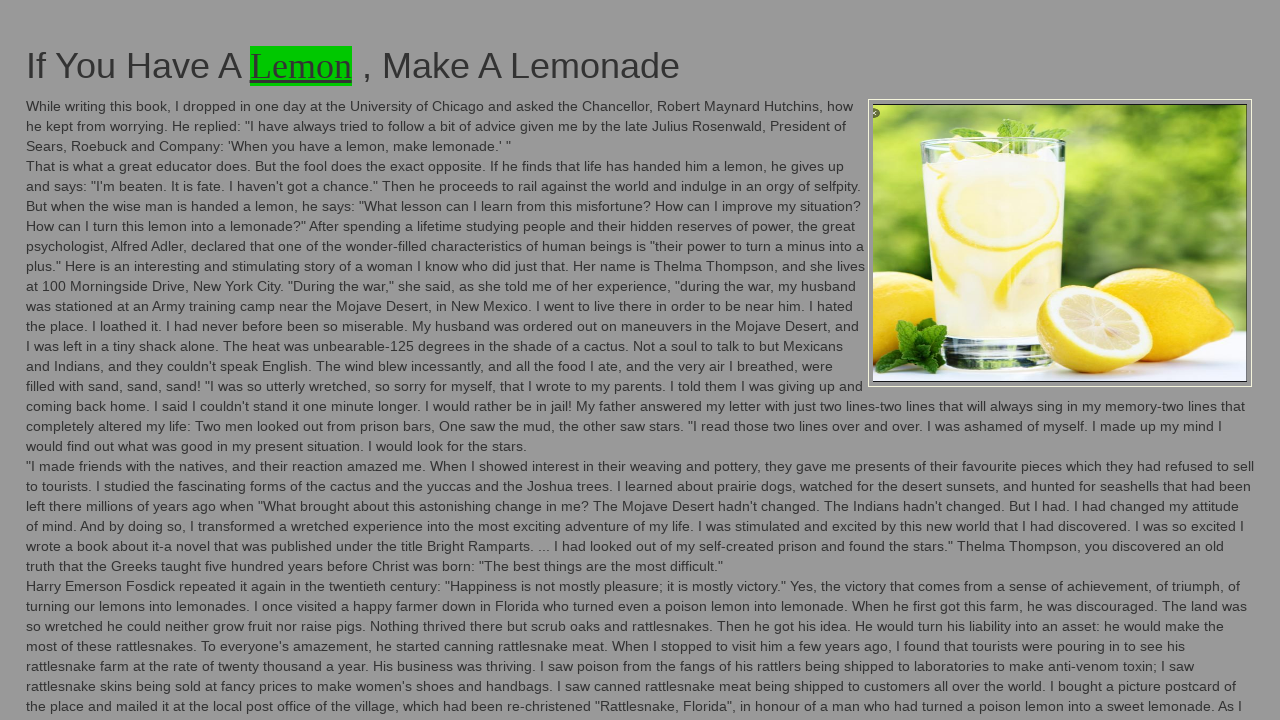

Flashing iteration 30/100: Restored original background color
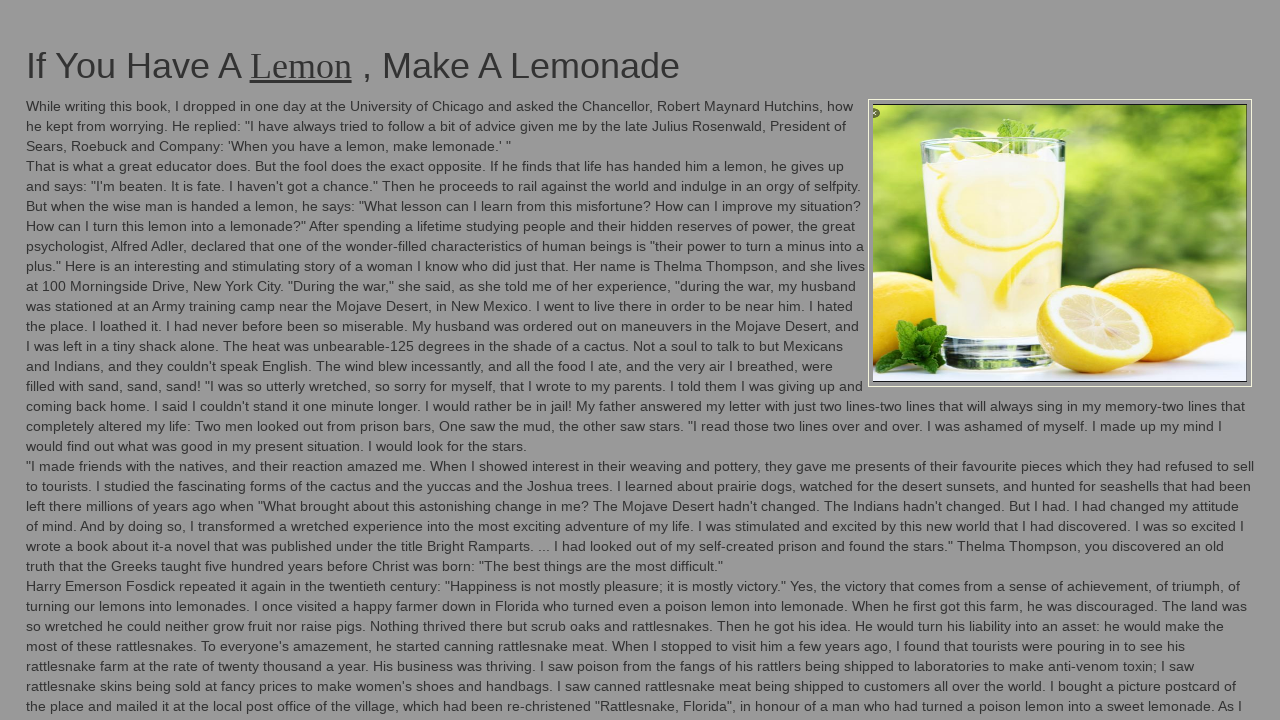

Flashing iteration 31/100: Changed background color to green
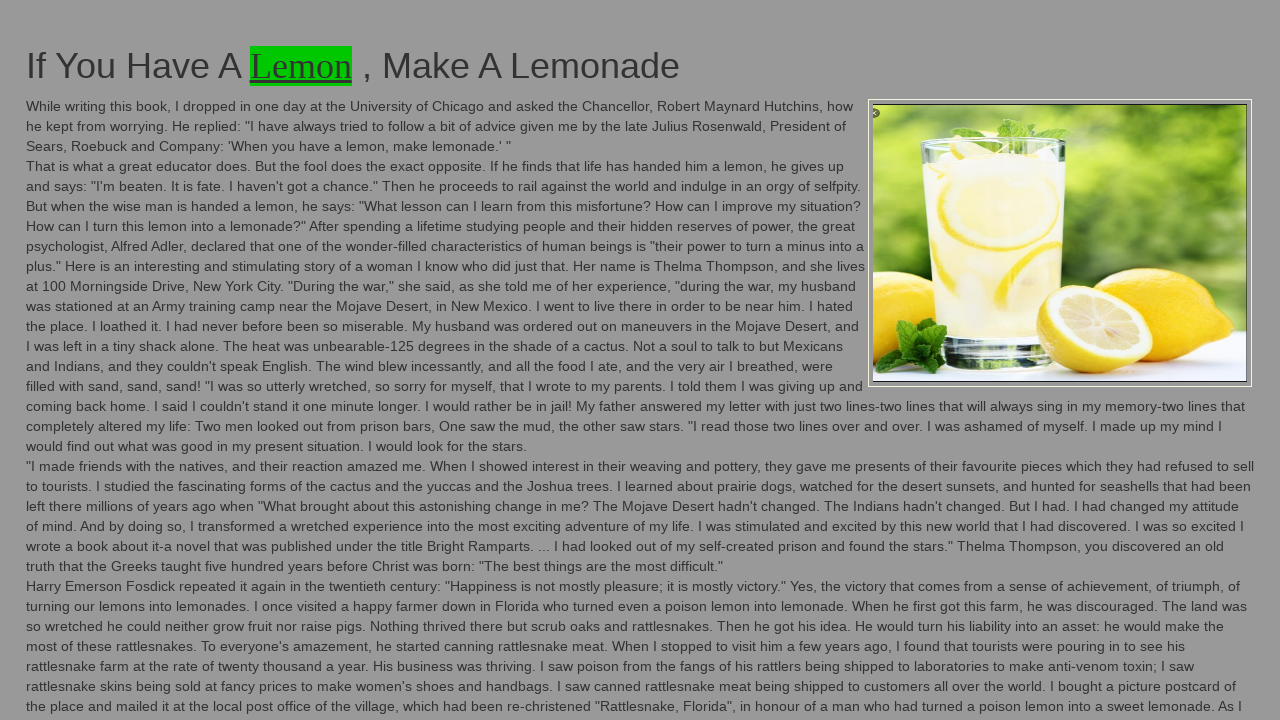

Flashing iteration 31/100: Restored original background color
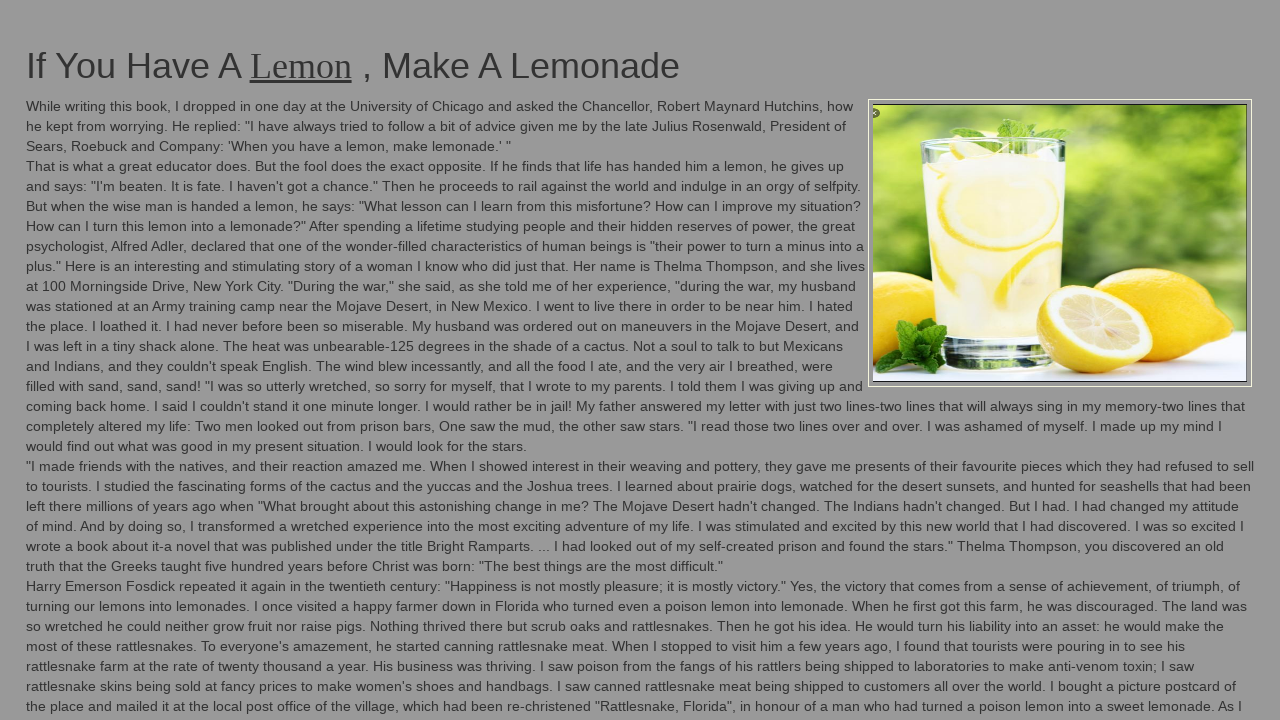

Flashing iteration 32/100: Changed background color to green
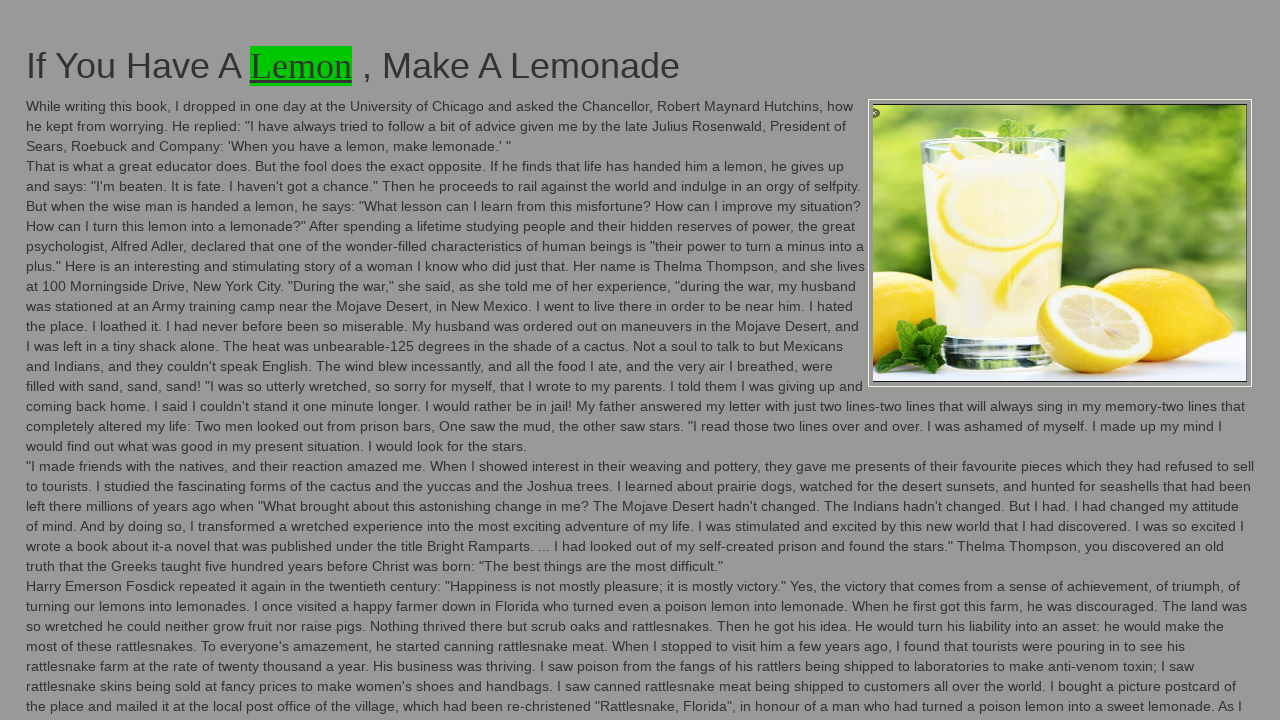

Flashing iteration 32/100: Restored original background color
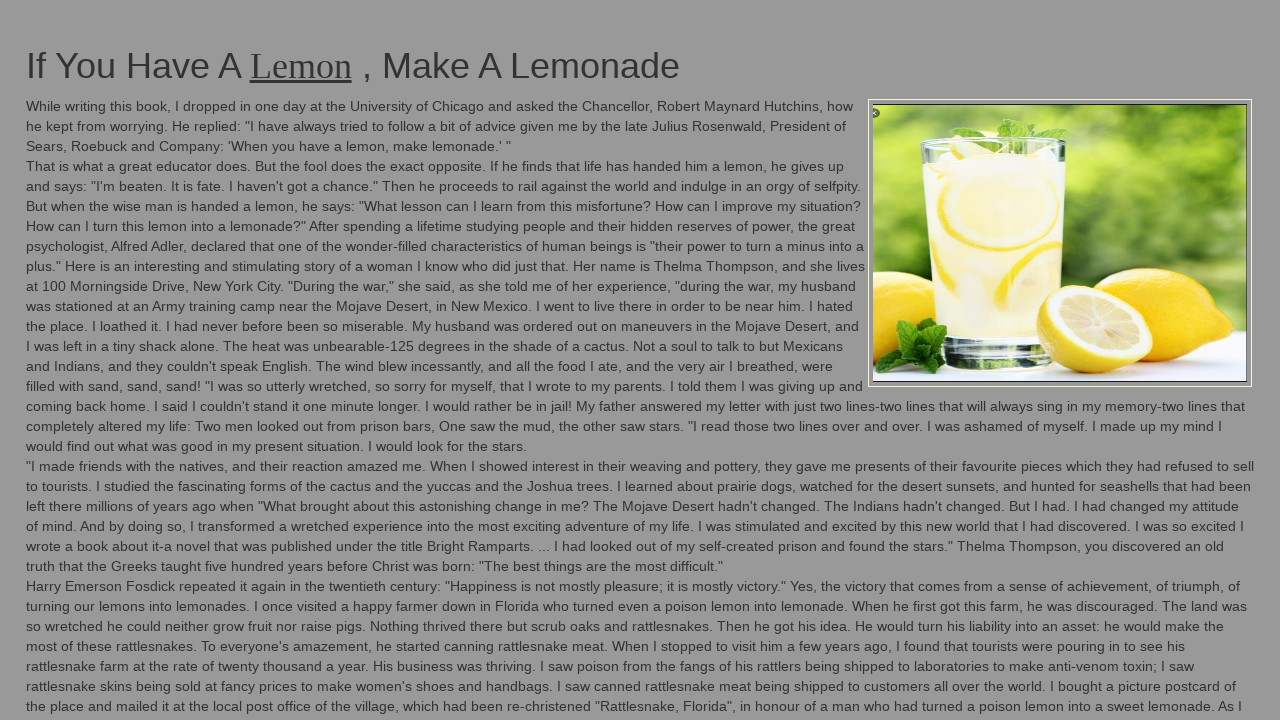

Flashing iteration 33/100: Changed background color to green
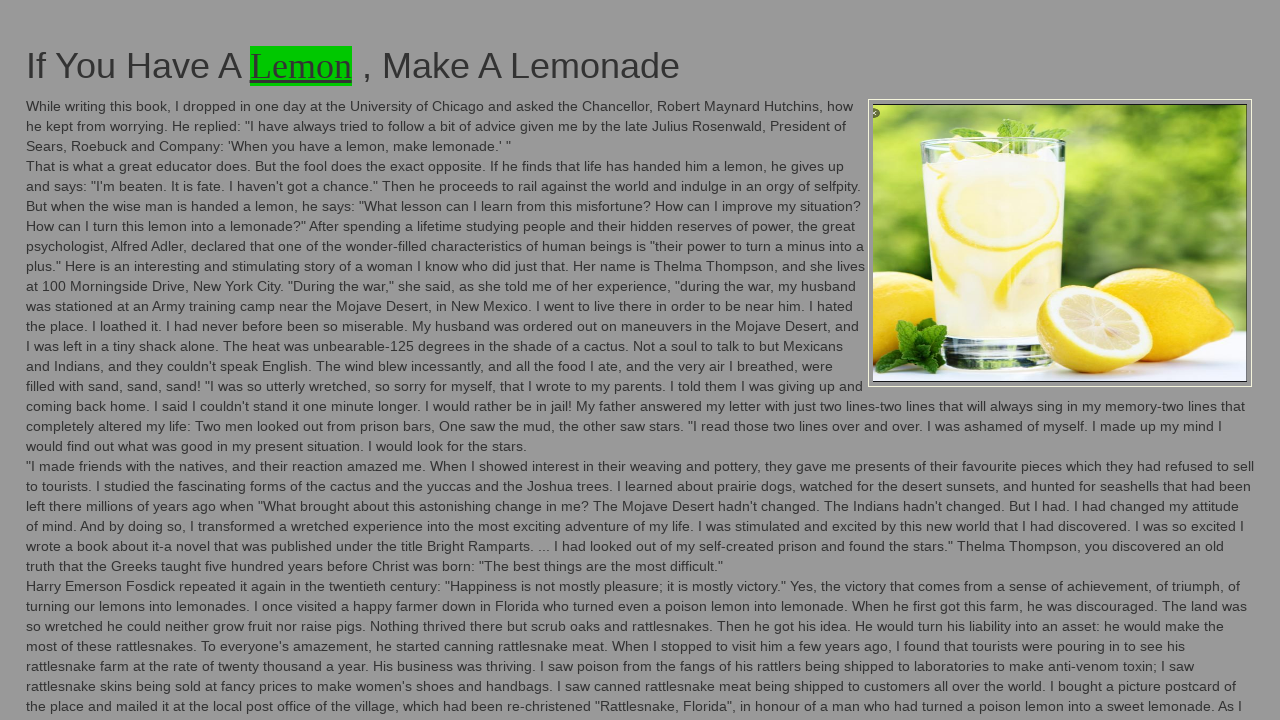

Flashing iteration 33/100: Restored original background color
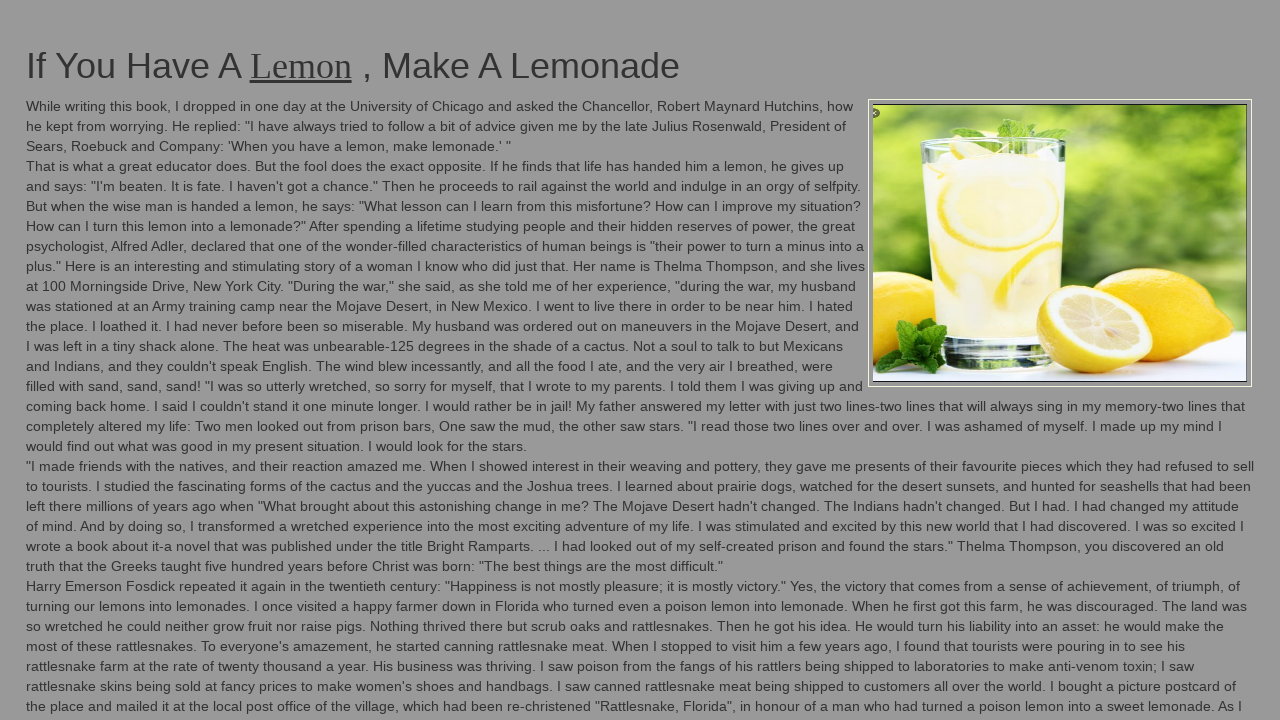

Flashing iteration 34/100: Changed background color to green
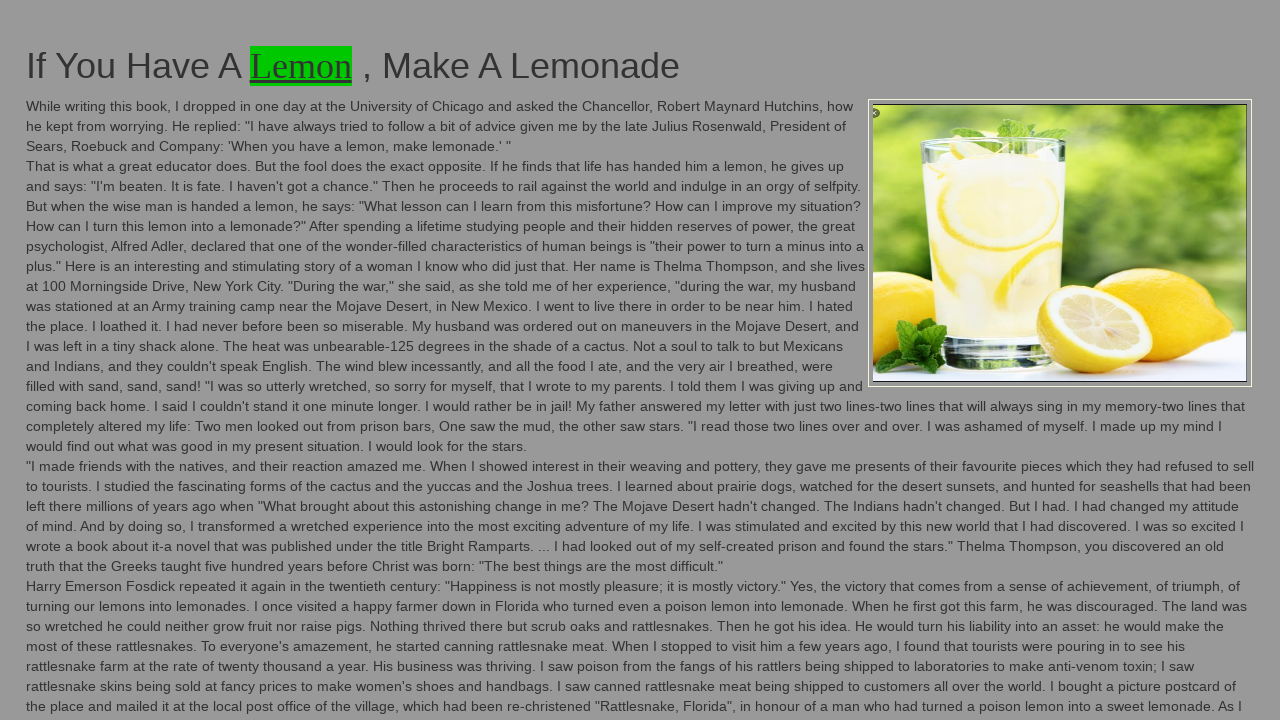

Flashing iteration 34/100: Restored original background color
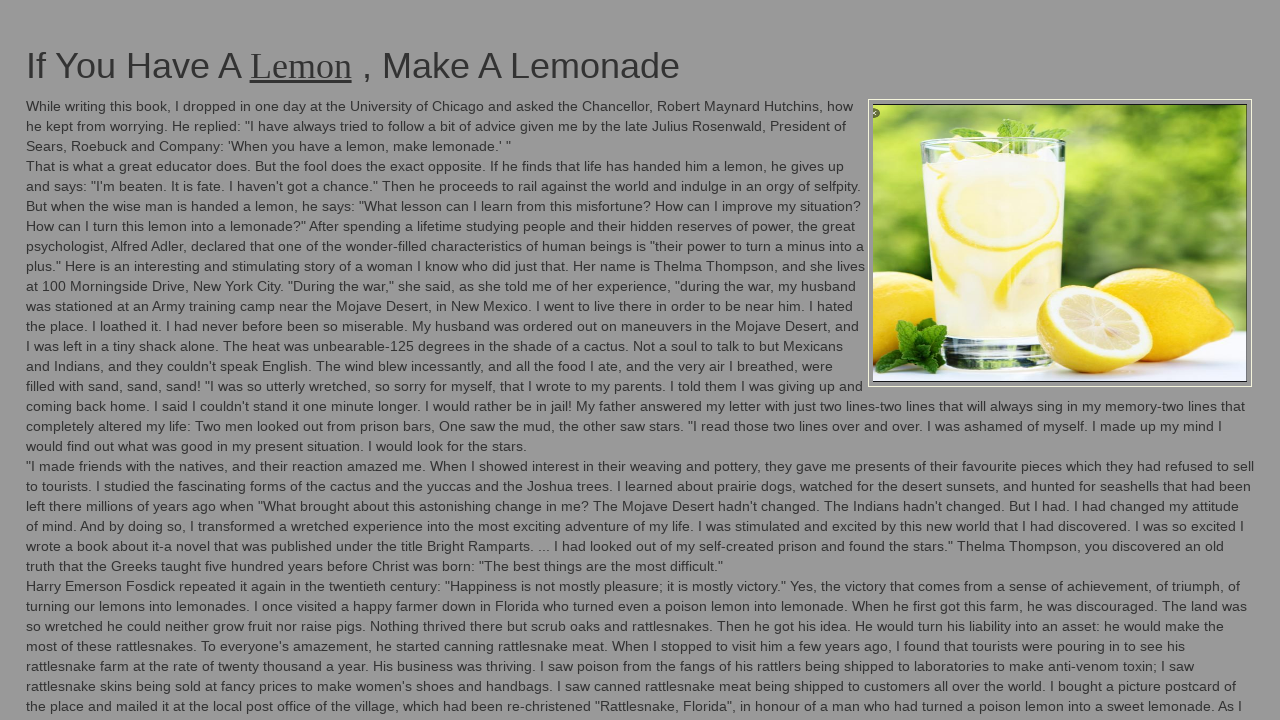

Flashing iteration 35/100: Changed background color to green
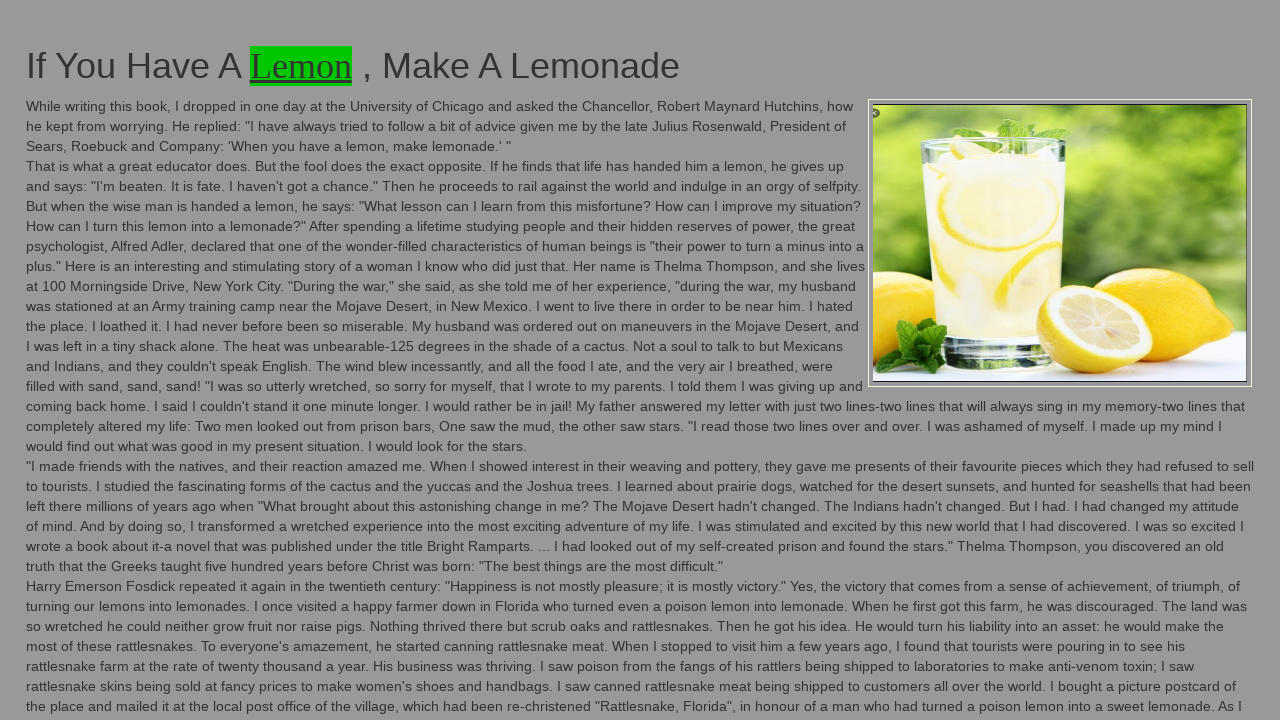

Flashing iteration 35/100: Restored original background color
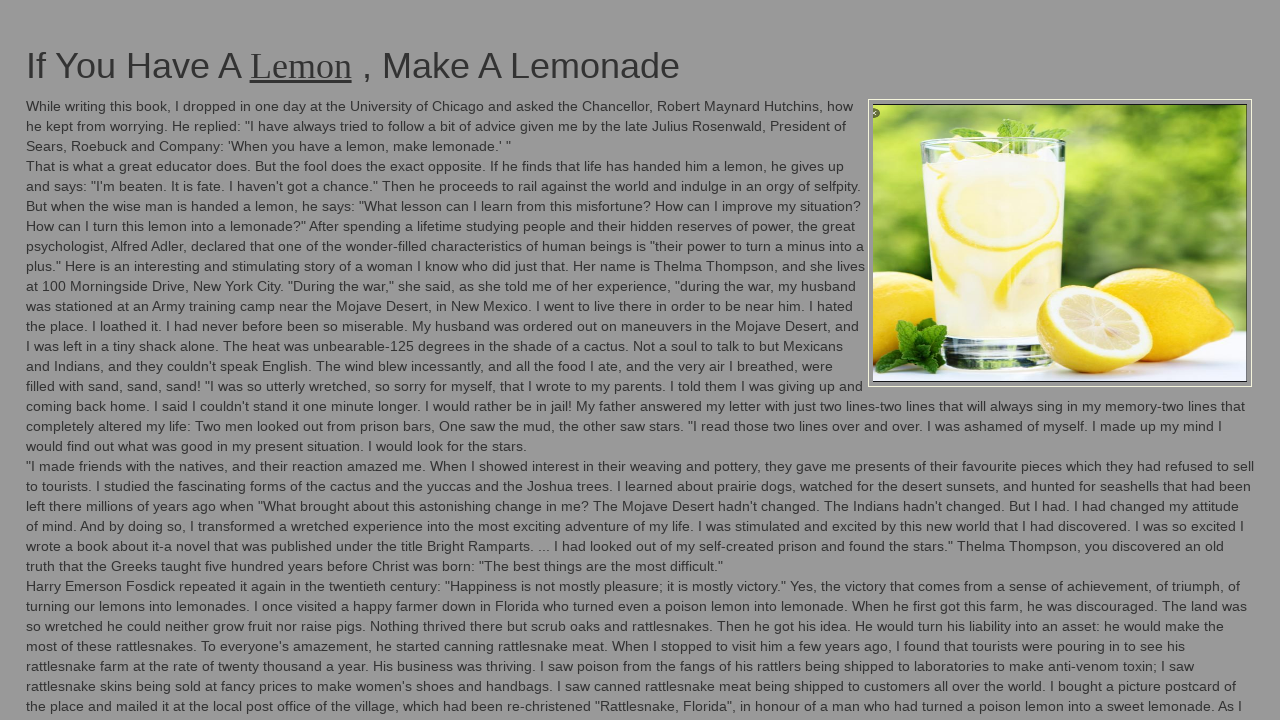

Flashing iteration 36/100: Changed background color to green
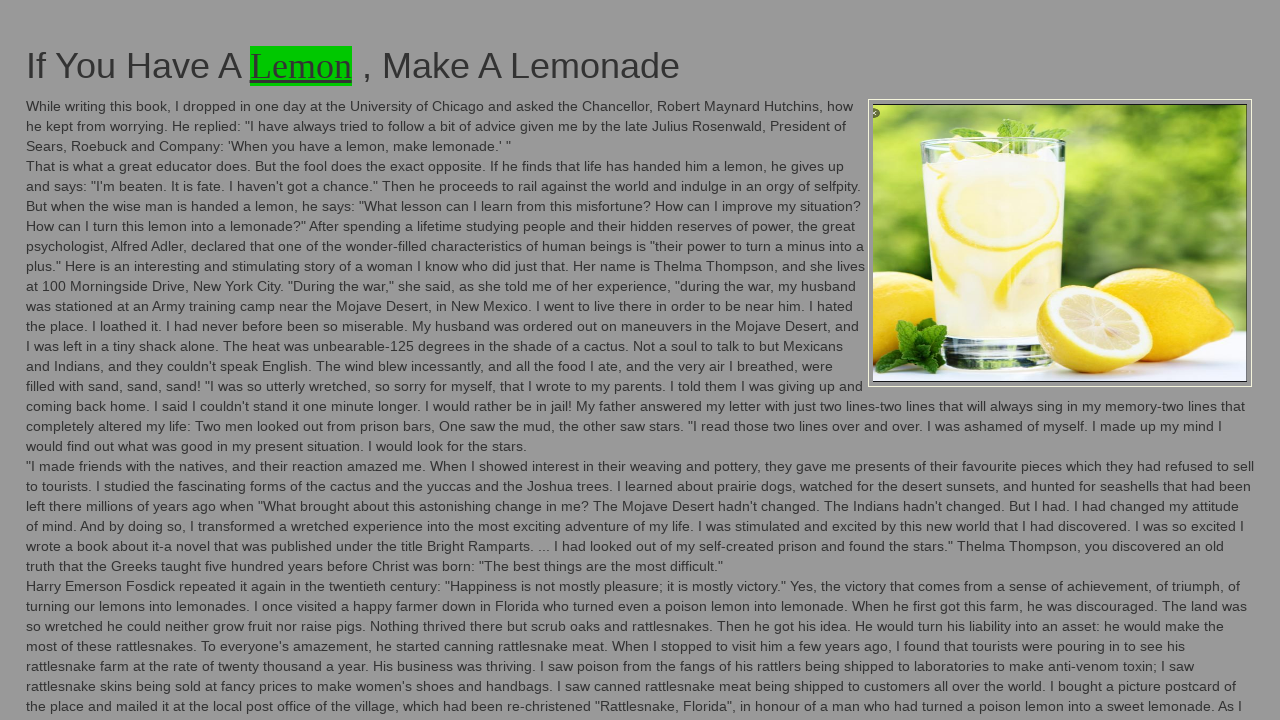

Flashing iteration 36/100: Restored original background color
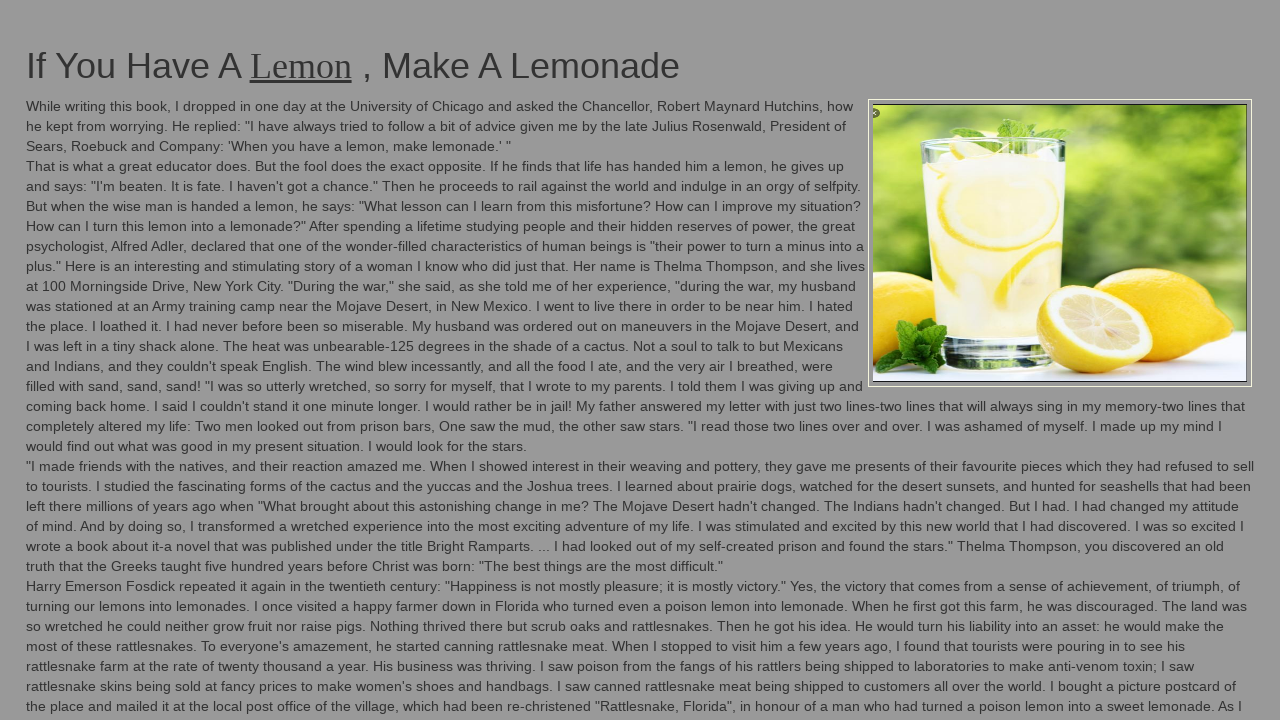

Flashing iteration 37/100: Changed background color to green
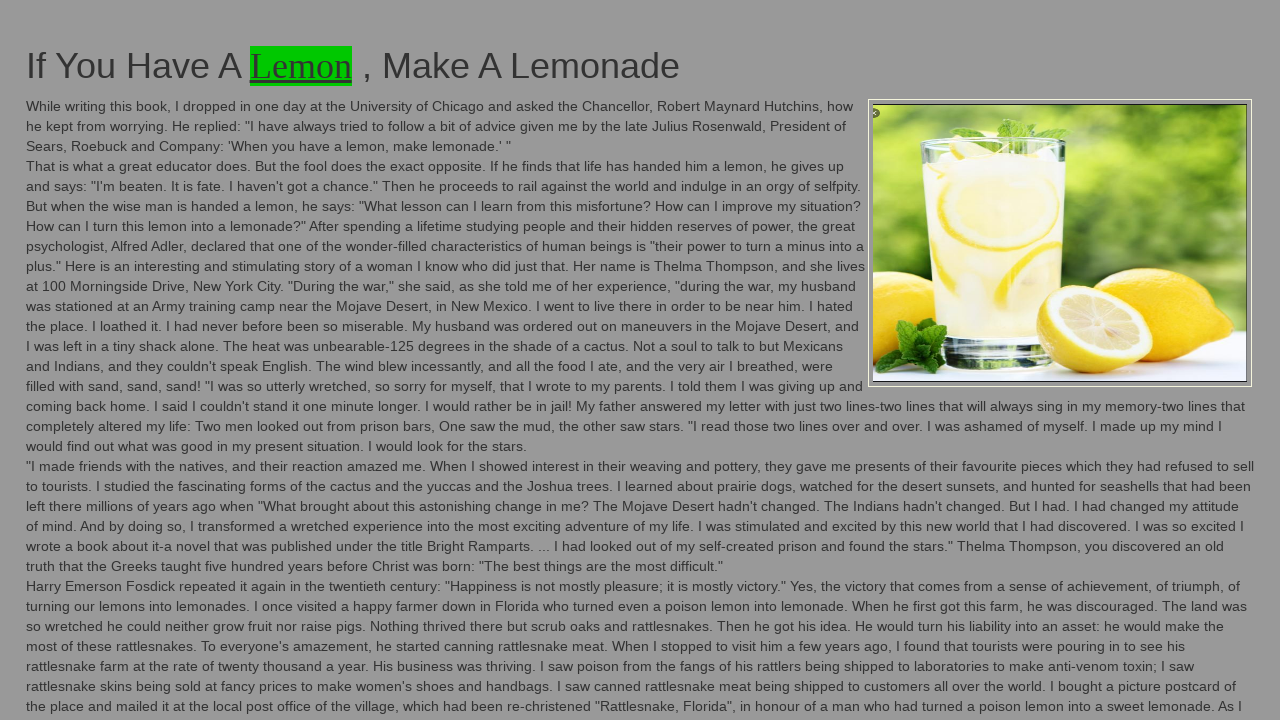

Flashing iteration 37/100: Restored original background color
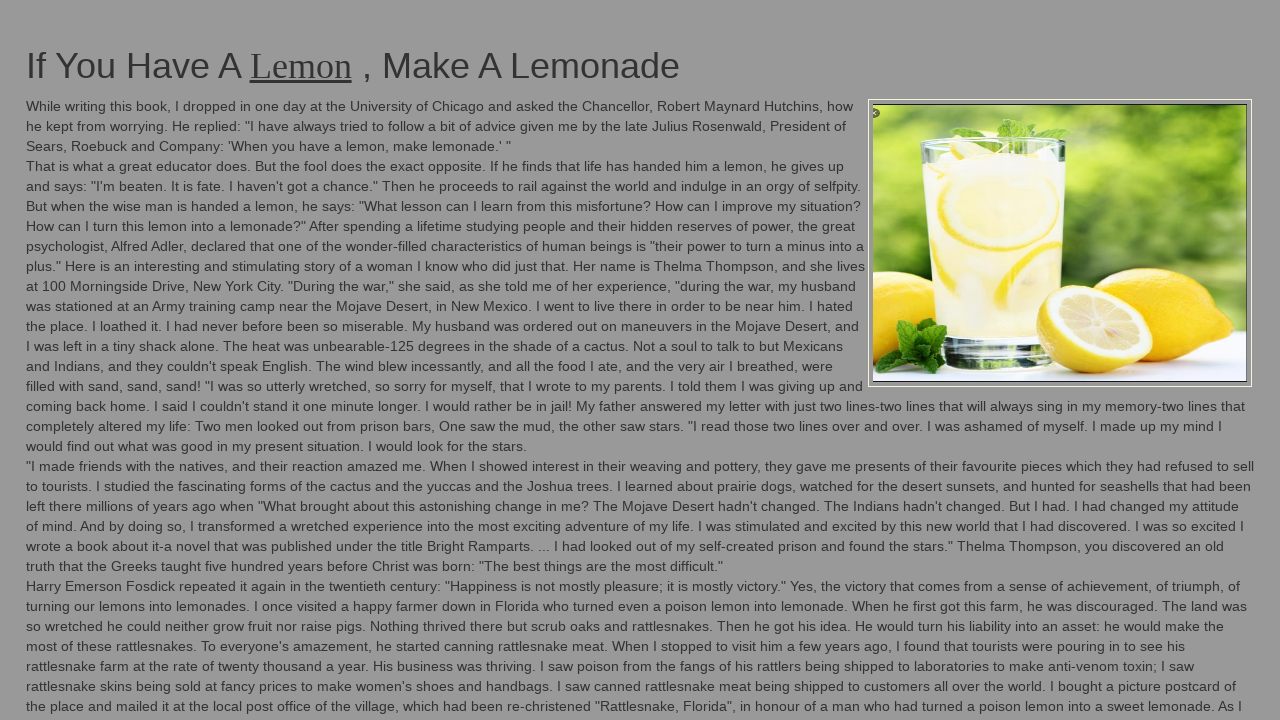

Flashing iteration 38/100: Changed background color to green
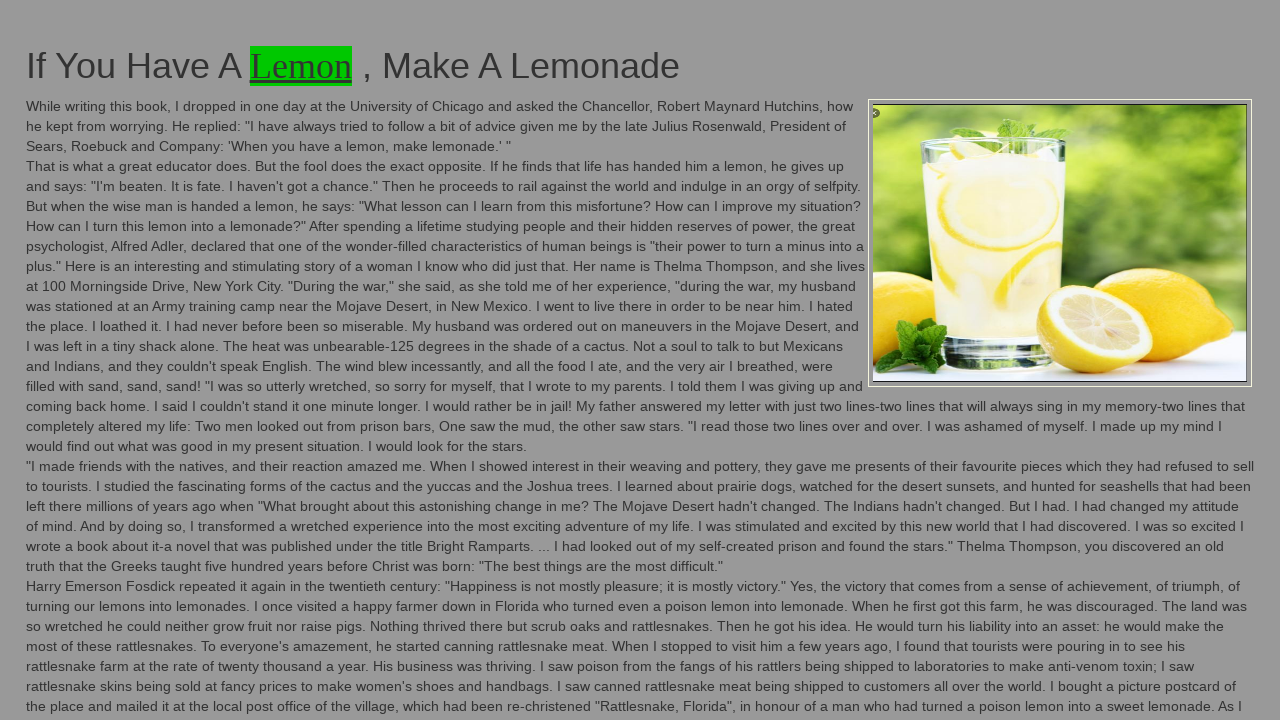

Flashing iteration 38/100: Restored original background color
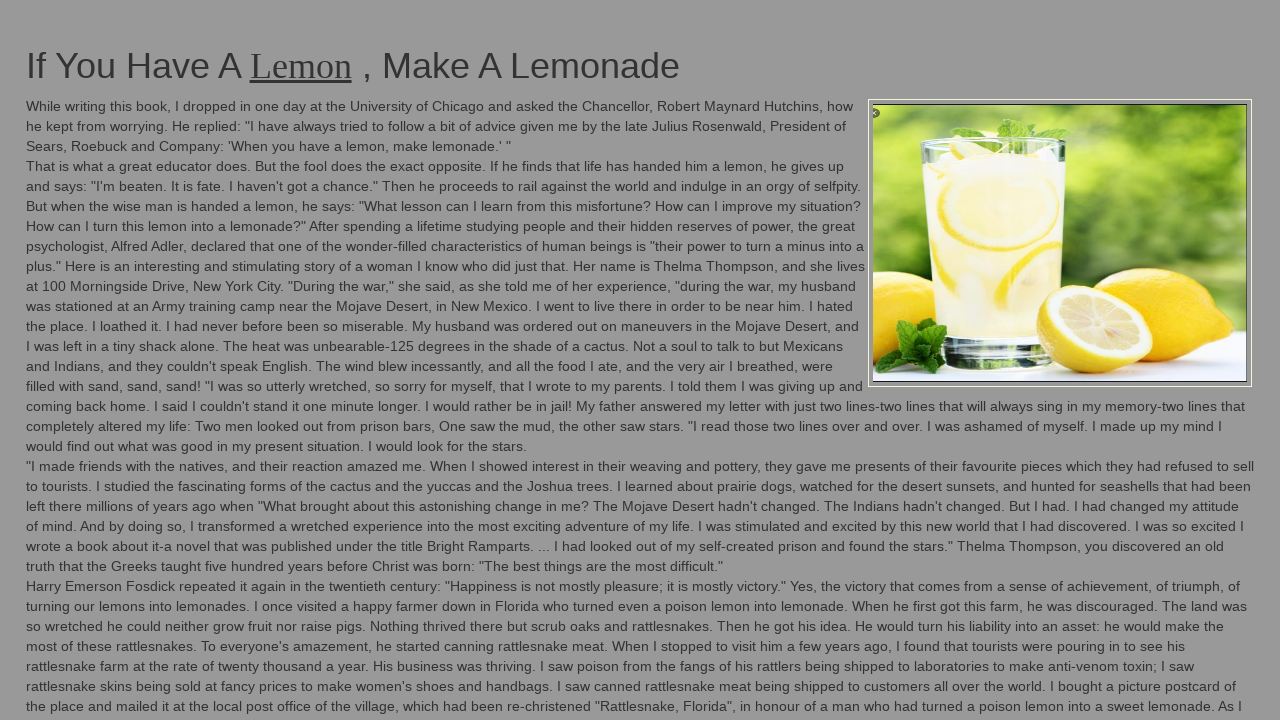

Flashing iteration 39/100: Changed background color to green
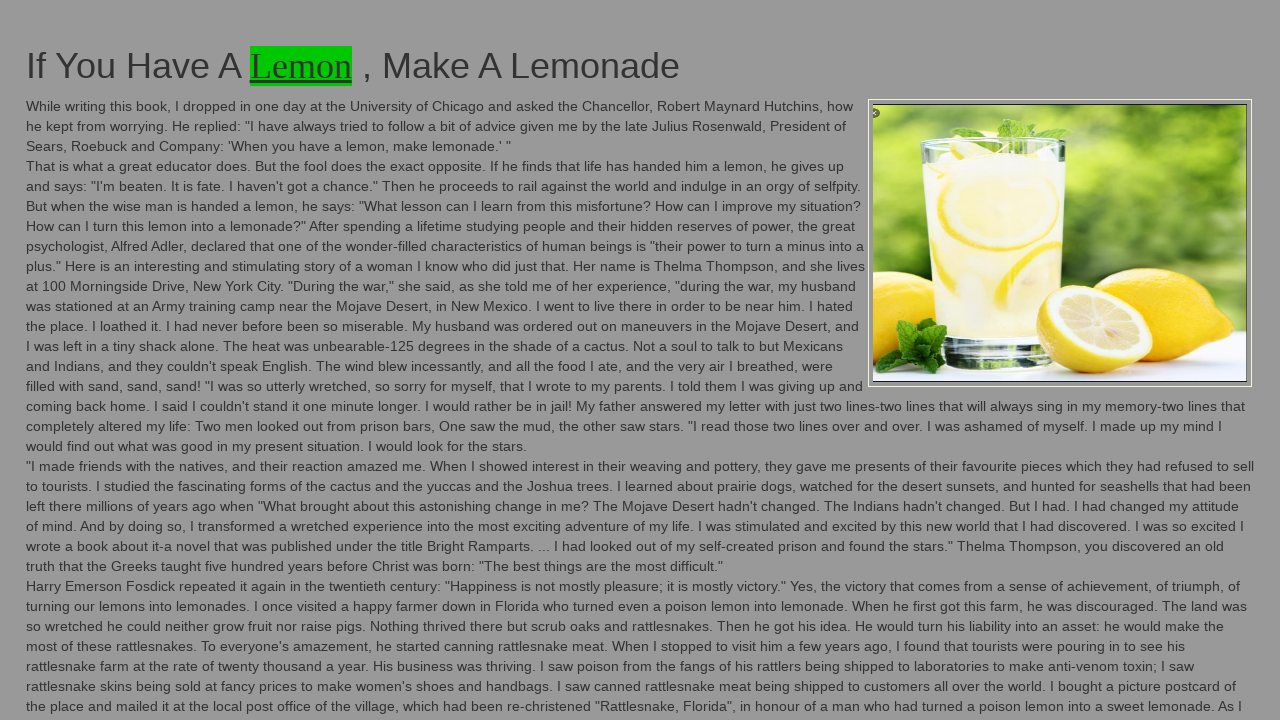

Flashing iteration 39/100: Restored original background color
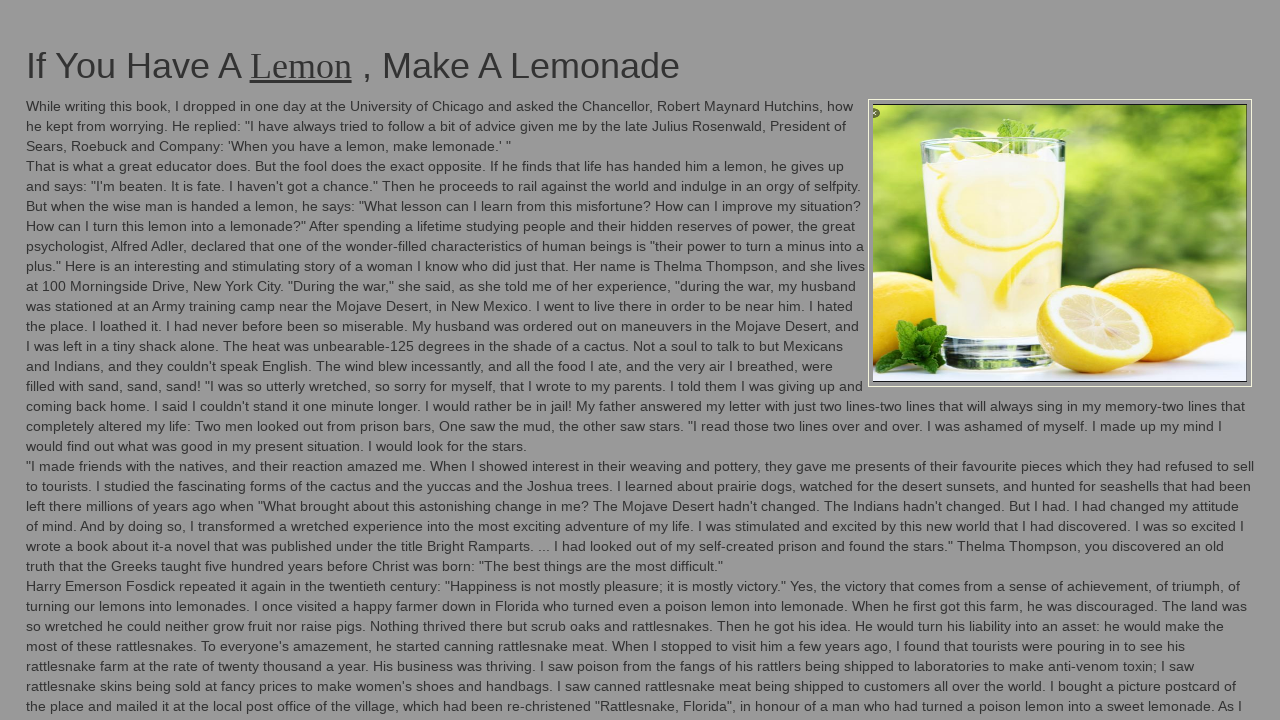

Flashing iteration 40/100: Changed background color to green
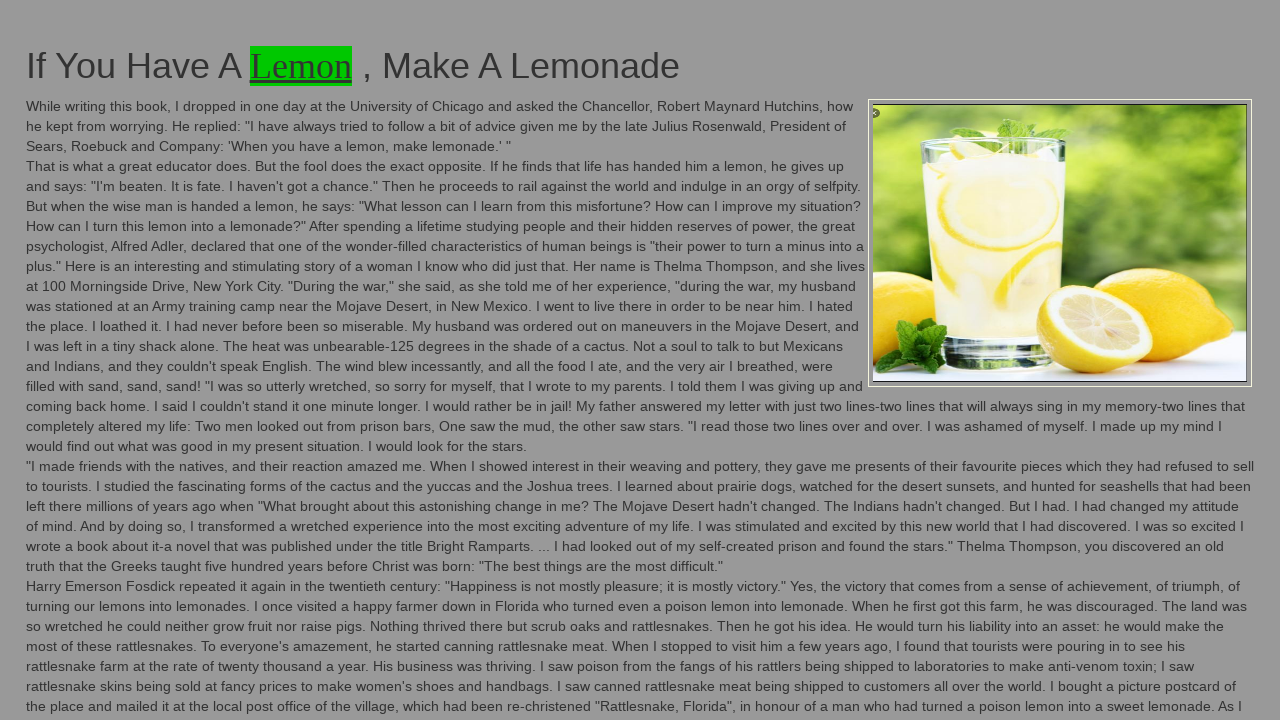

Flashing iteration 40/100: Restored original background color
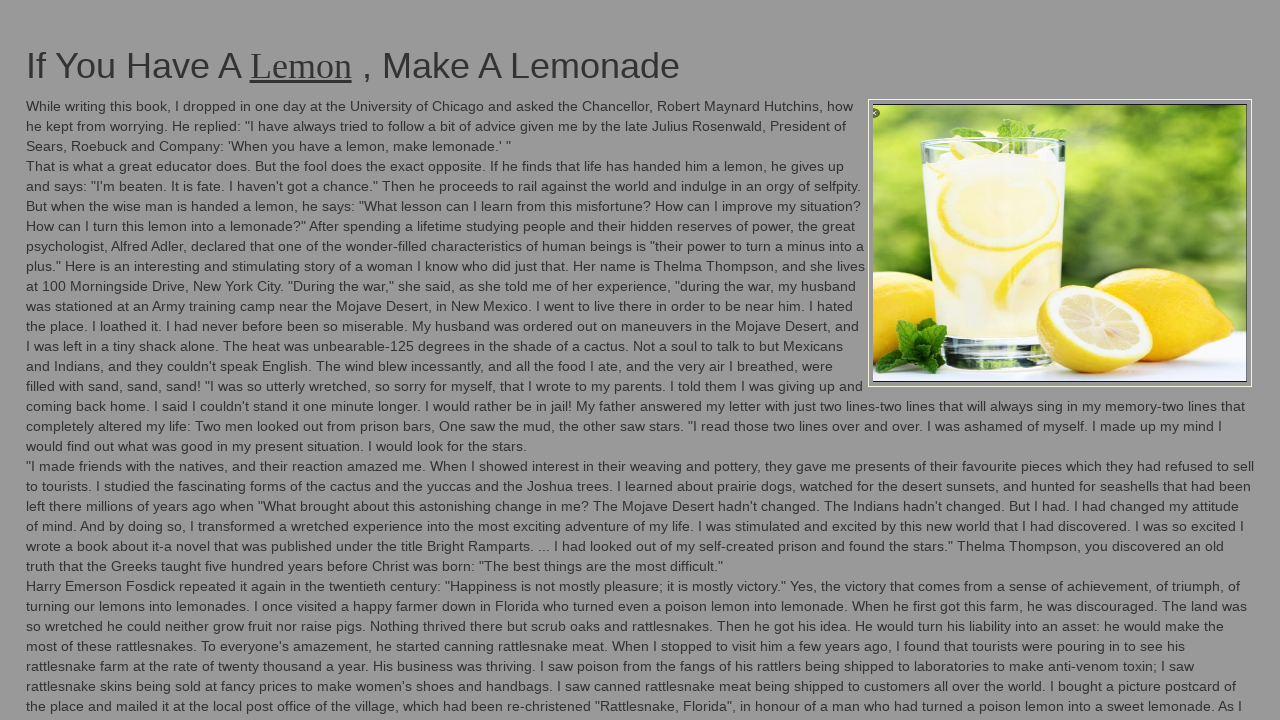

Flashing iteration 41/100: Changed background color to green
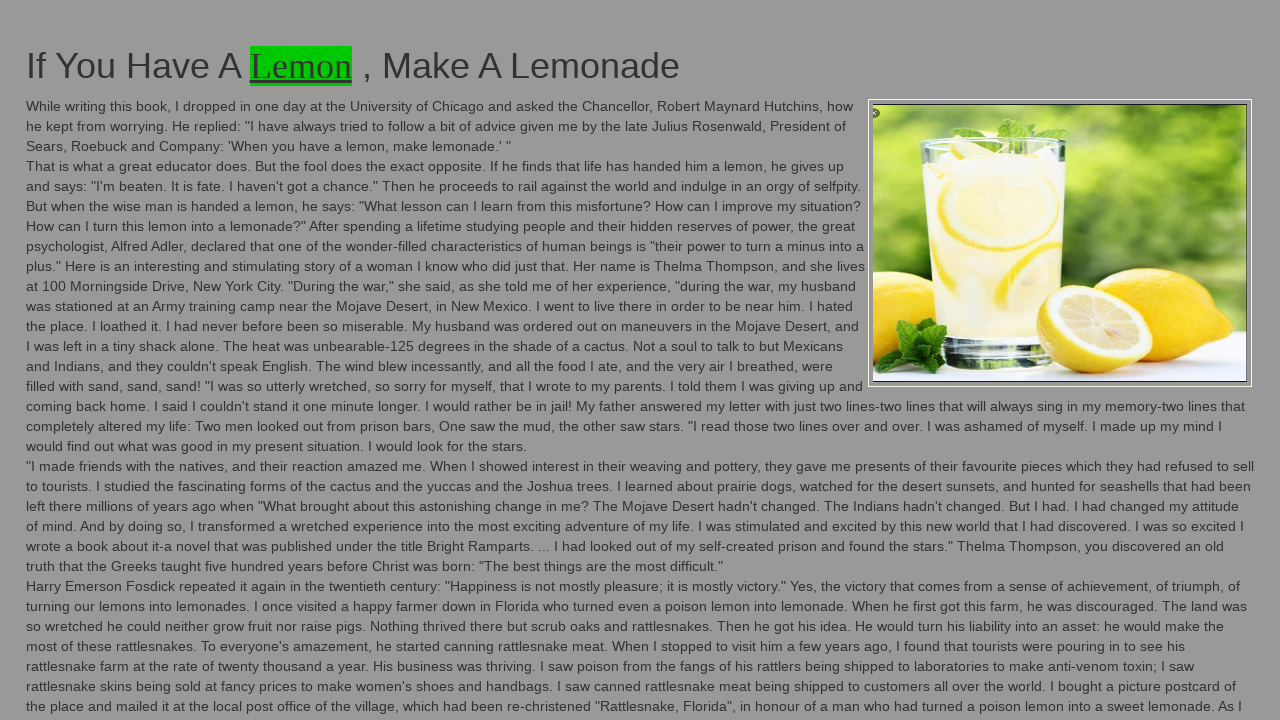

Flashing iteration 41/100: Restored original background color
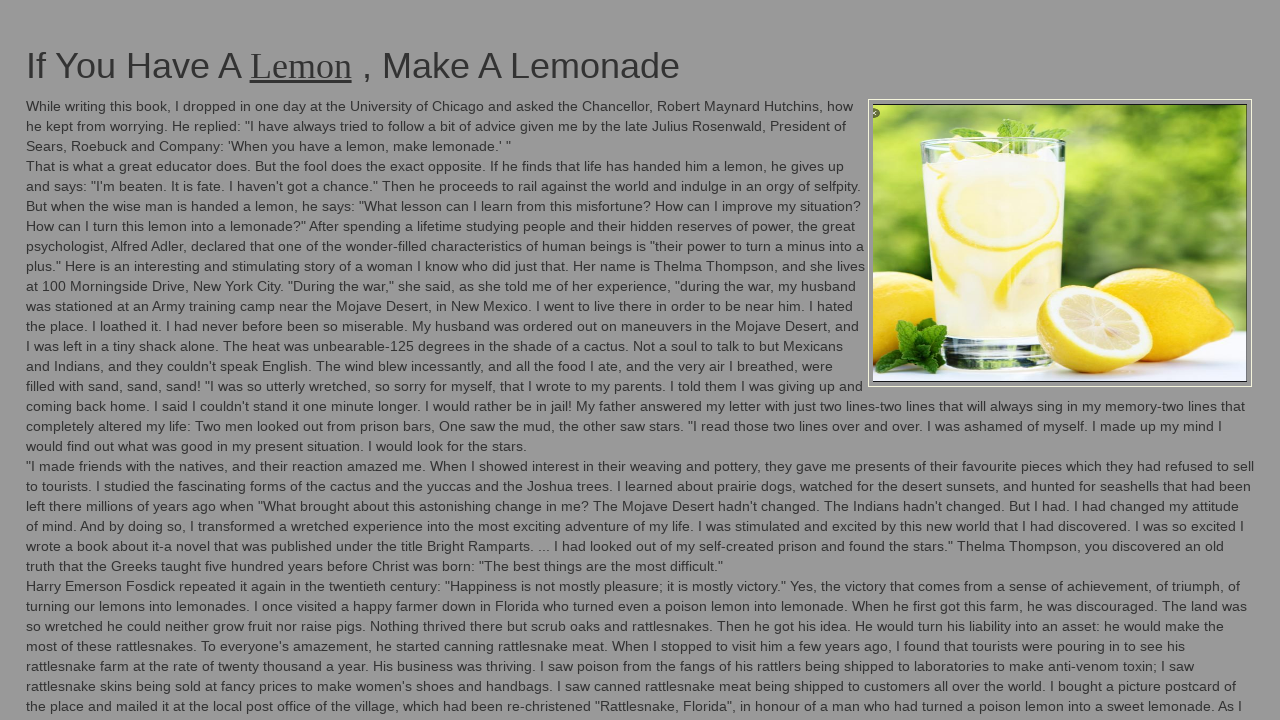

Flashing iteration 42/100: Changed background color to green
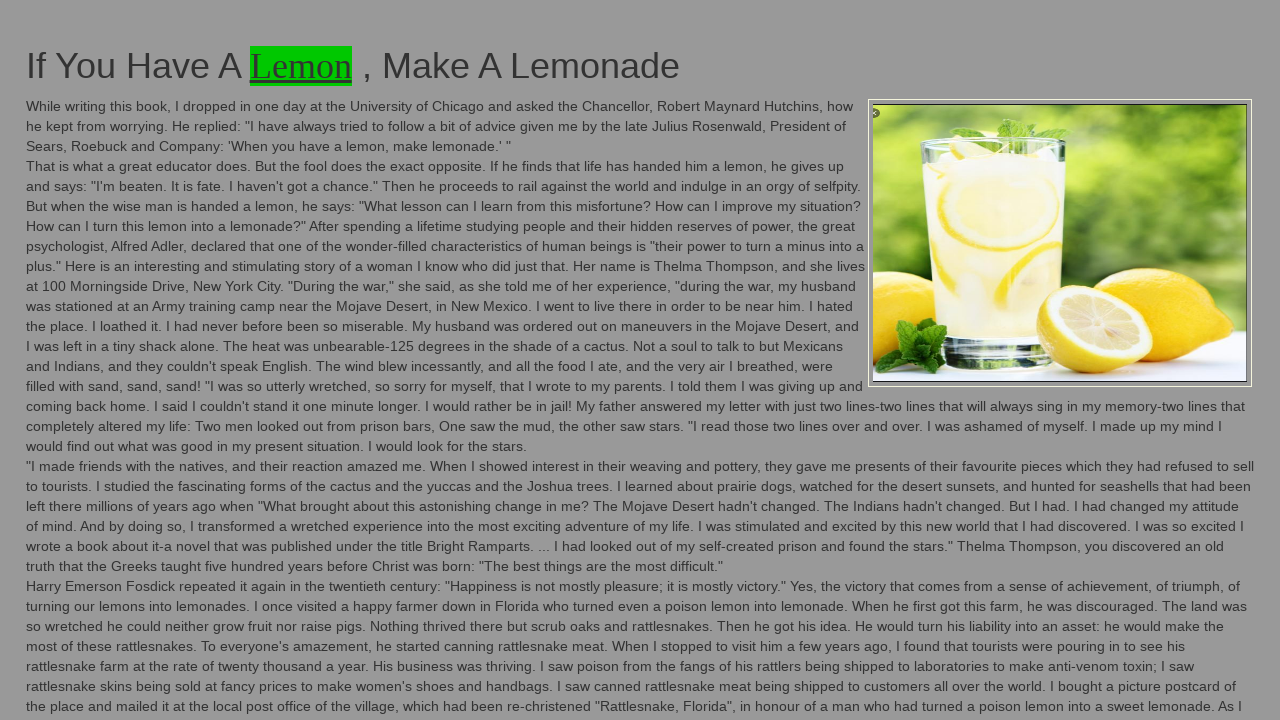

Flashing iteration 42/100: Restored original background color
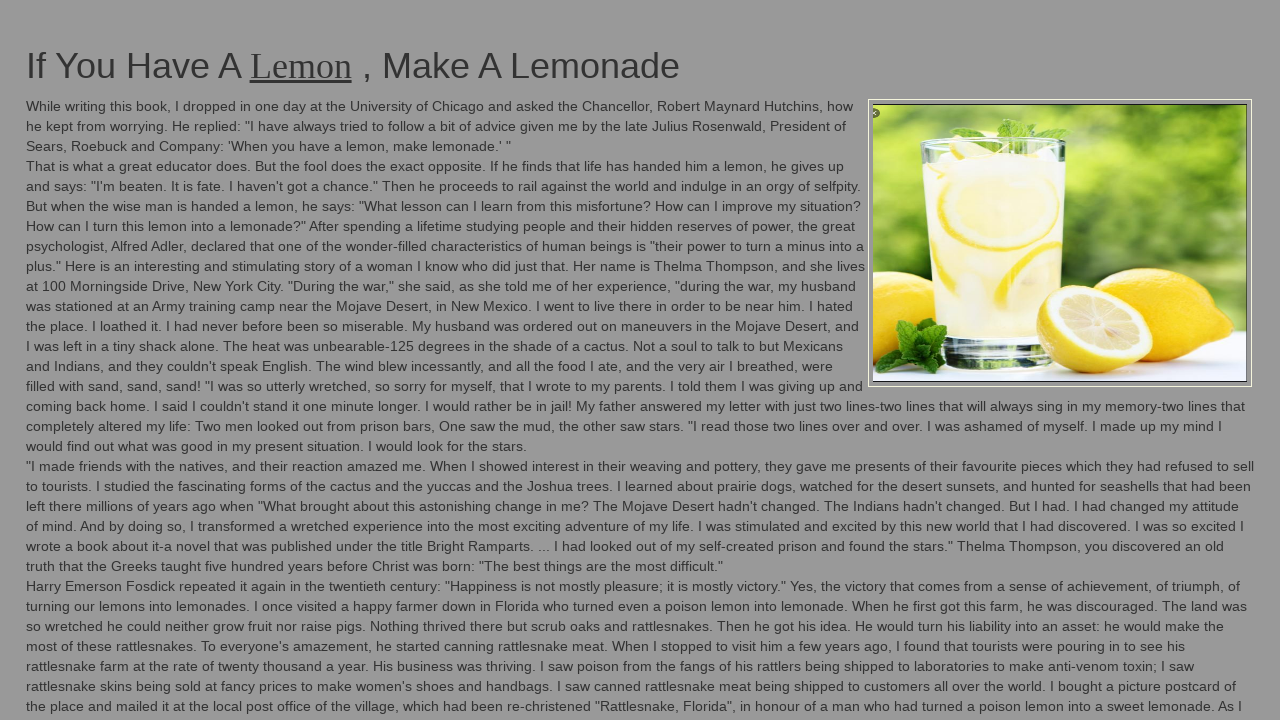

Flashing iteration 43/100: Changed background color to green
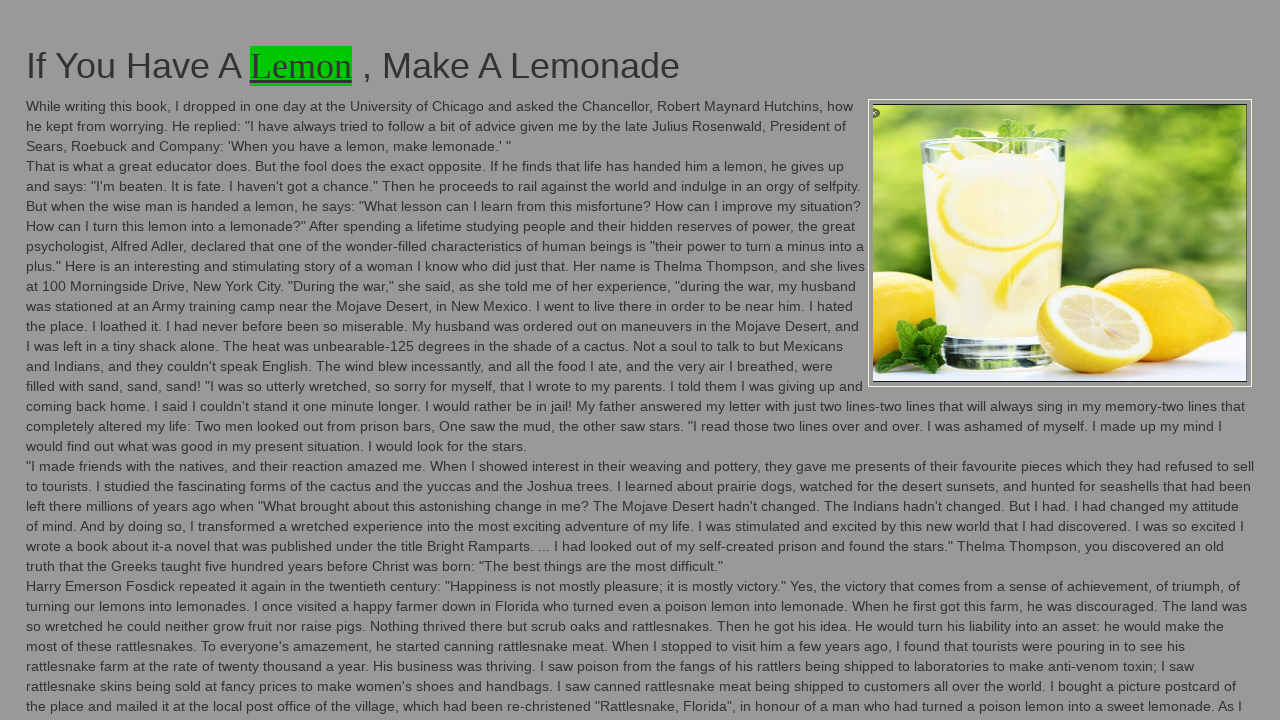

Flashing iteration 43/100: Restored original background color
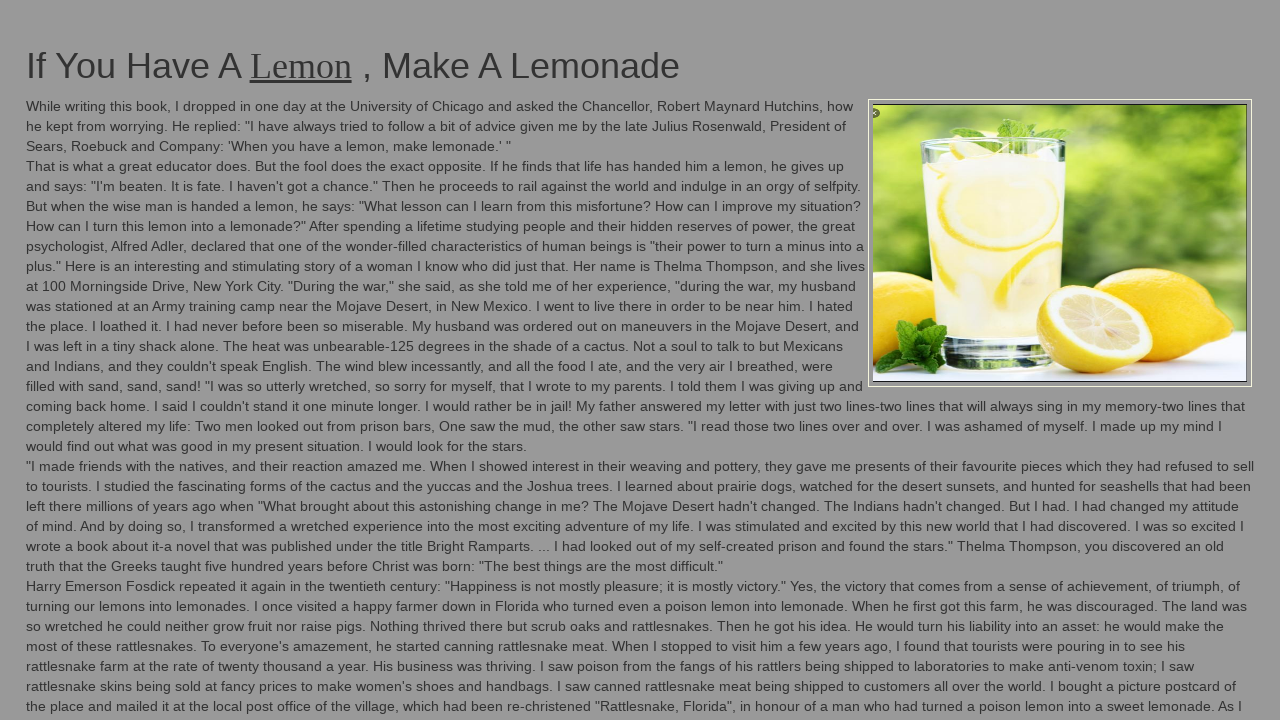

Flashing iteration 44/100: Changed background color to green
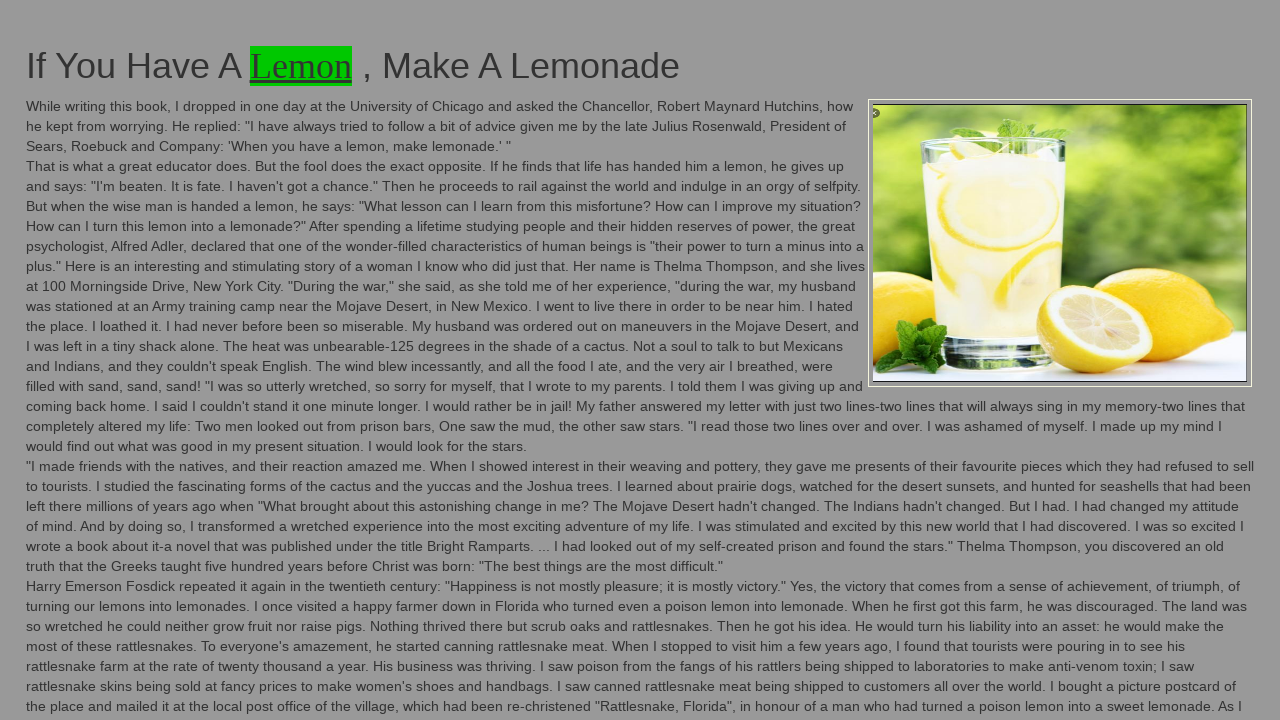

Flashing iteration 44/100: Restored original background color
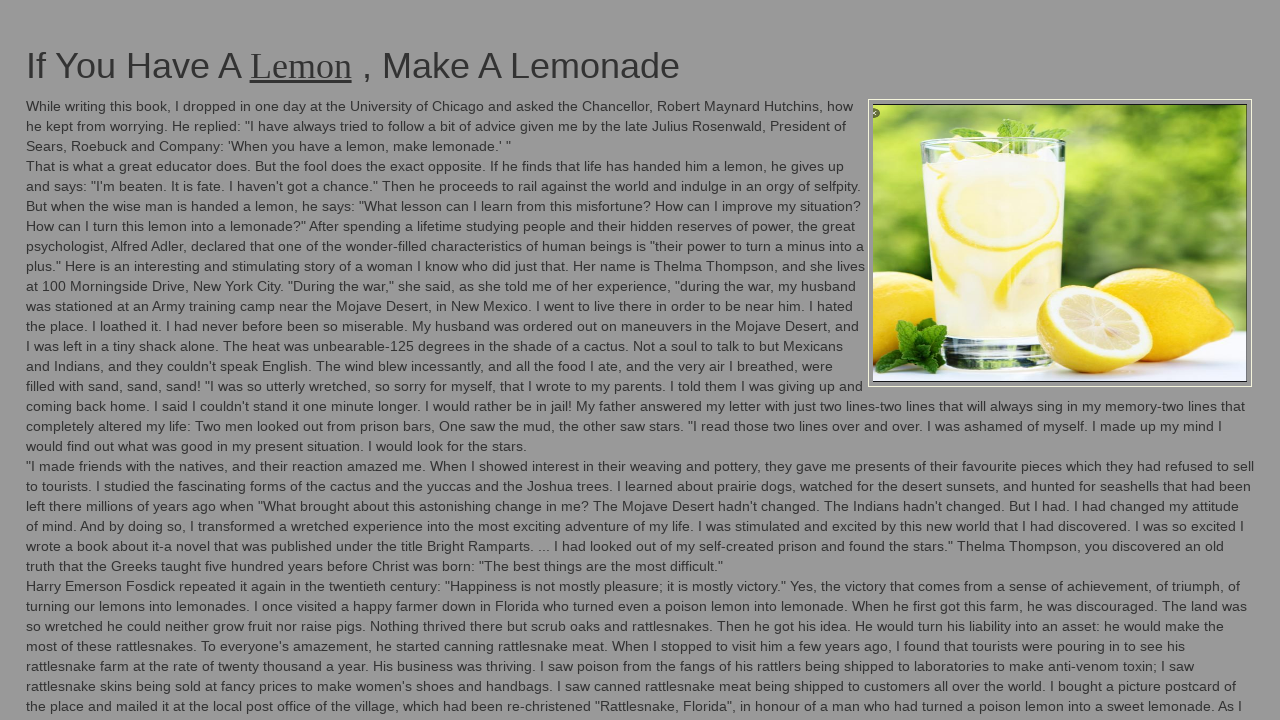

Flashing iteration 45/100: Changed background color to green
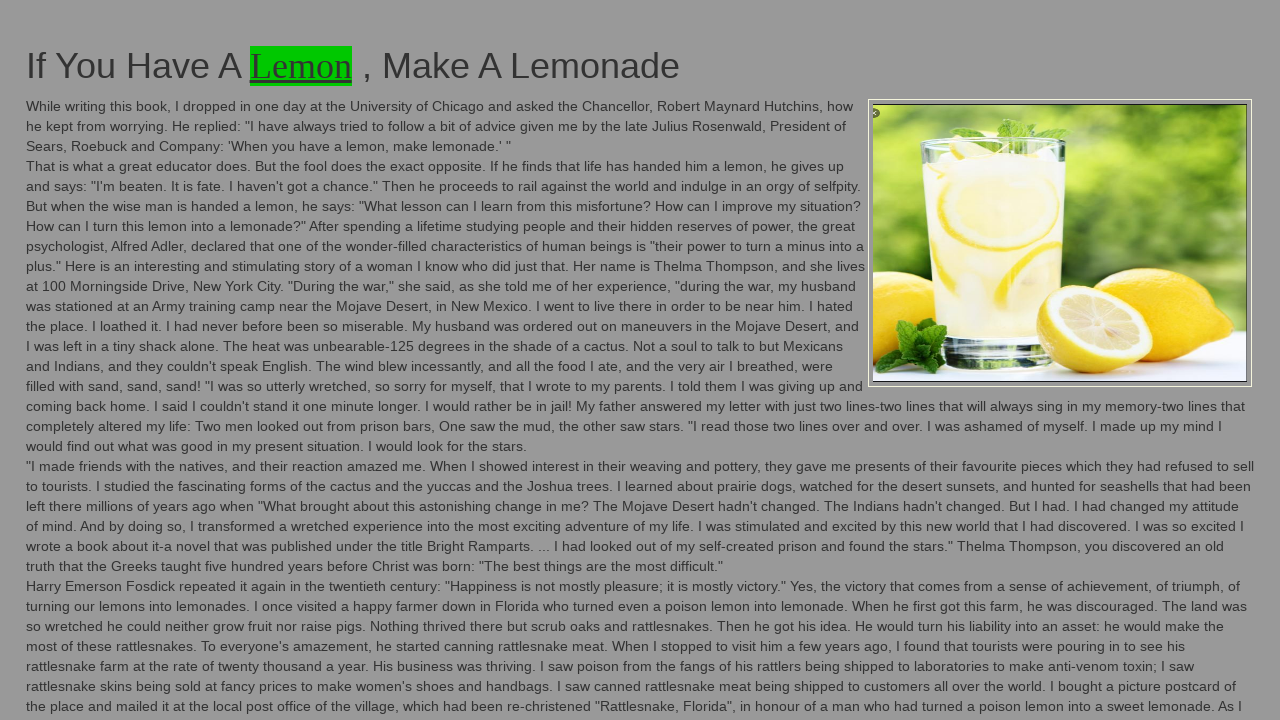

Flashing iteration 45/100: Restored original background color
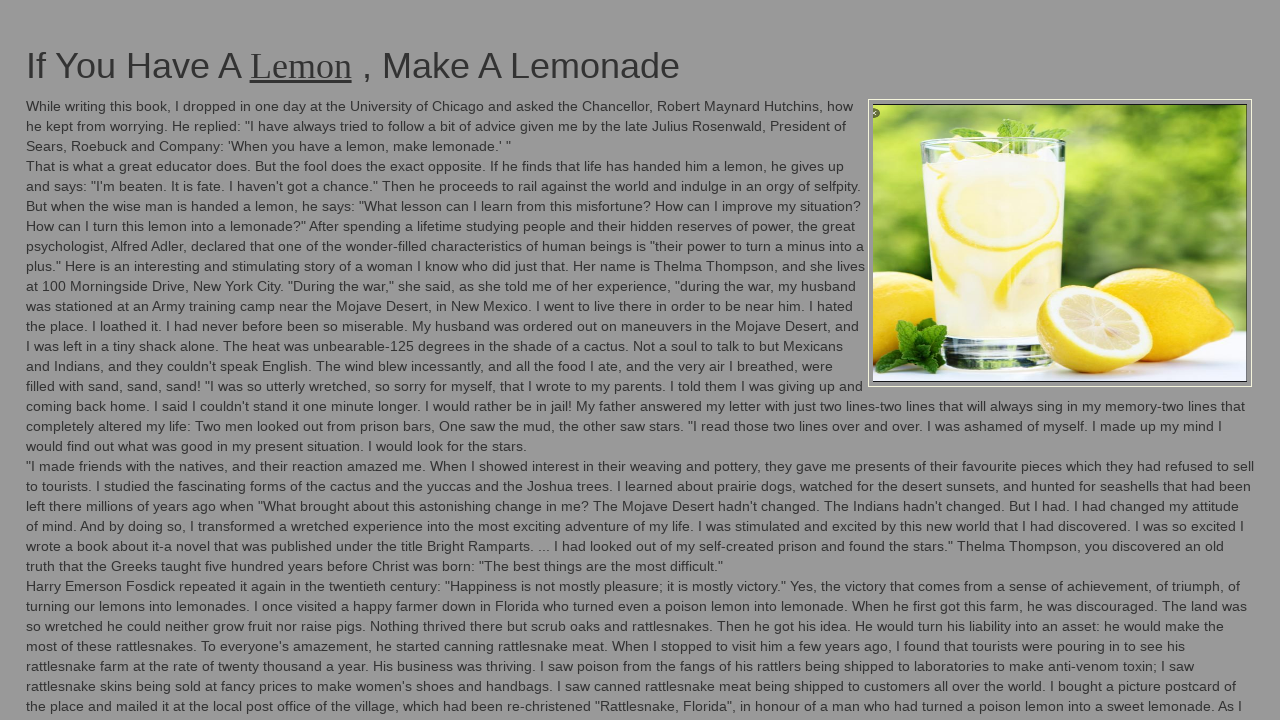

Flashing iteration 46/100: Changed background color to green
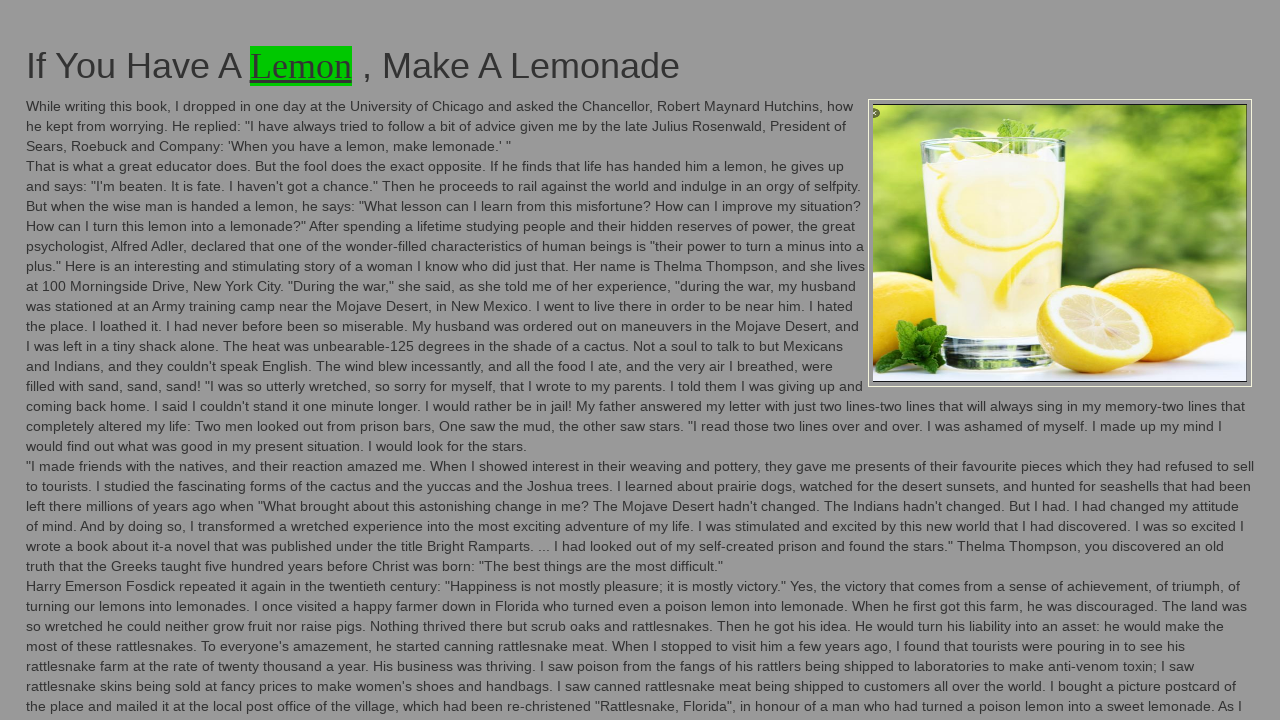

Flashing iteration 46/100: Restored original background color
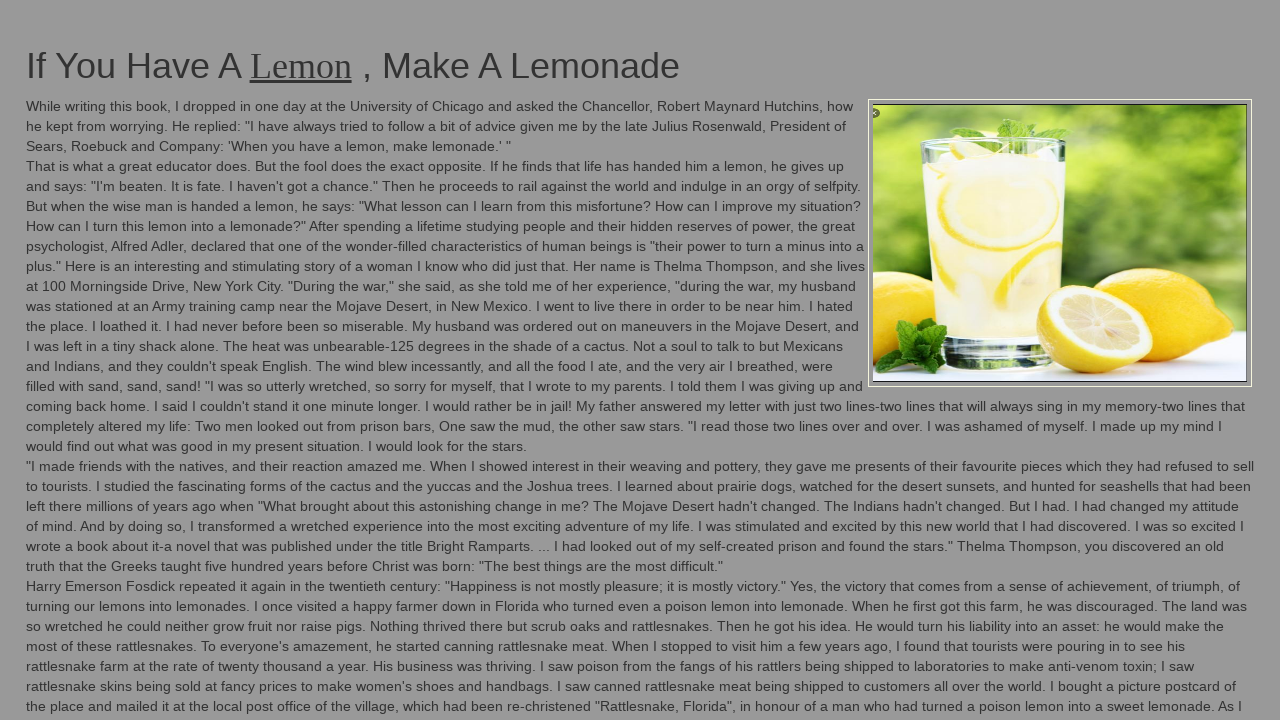

Flashing iteration 47/100: Changed background color to green
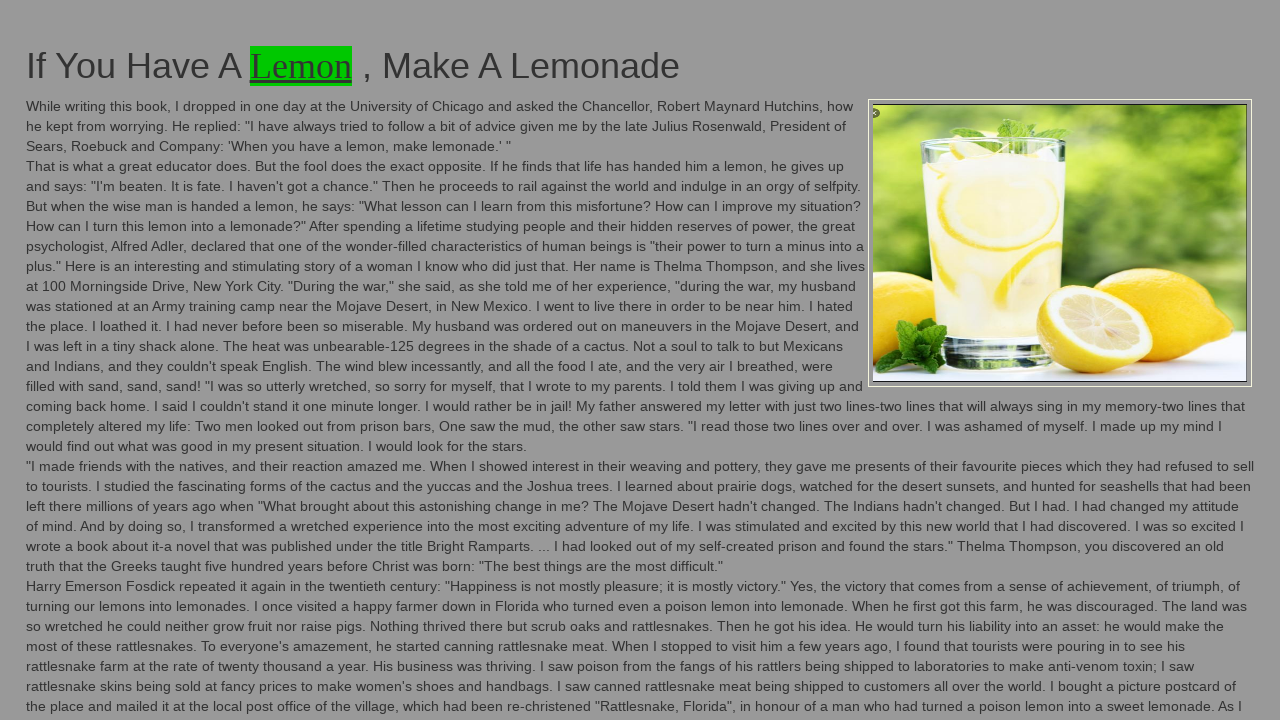

Flashing iteration 47/100: Restored original background color
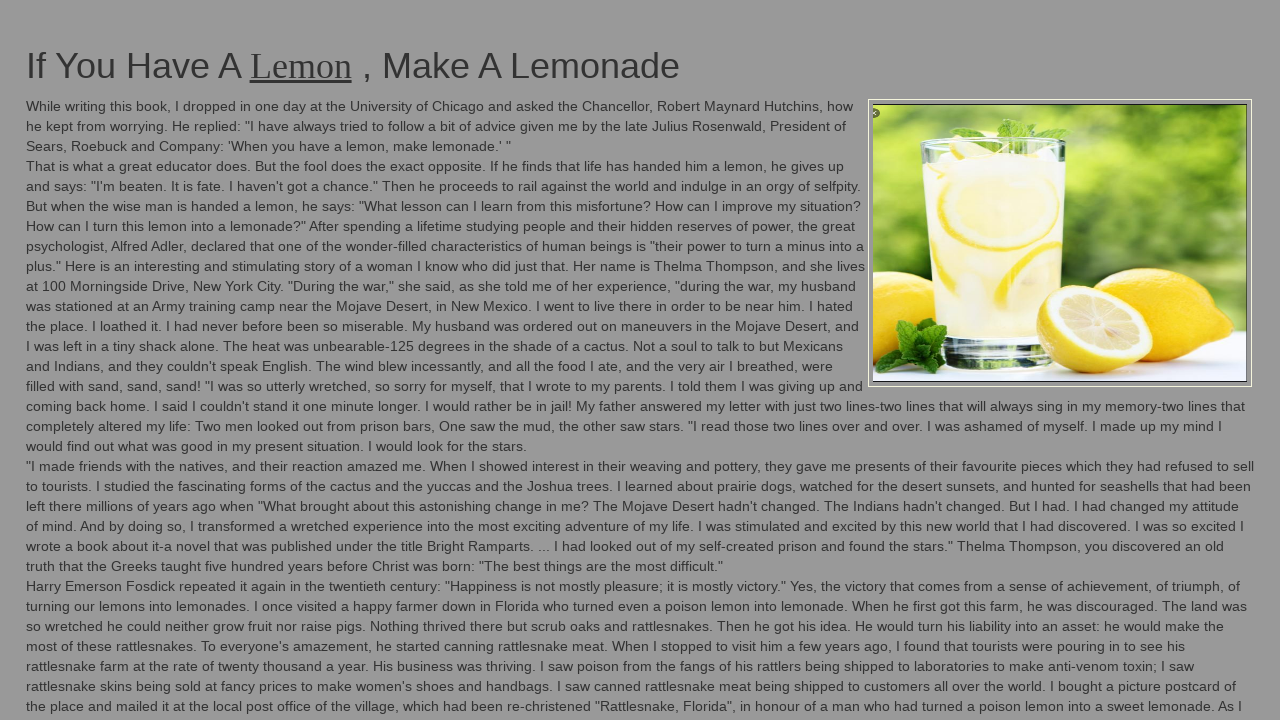

Flashing iteration 48/100: Changed background color to green
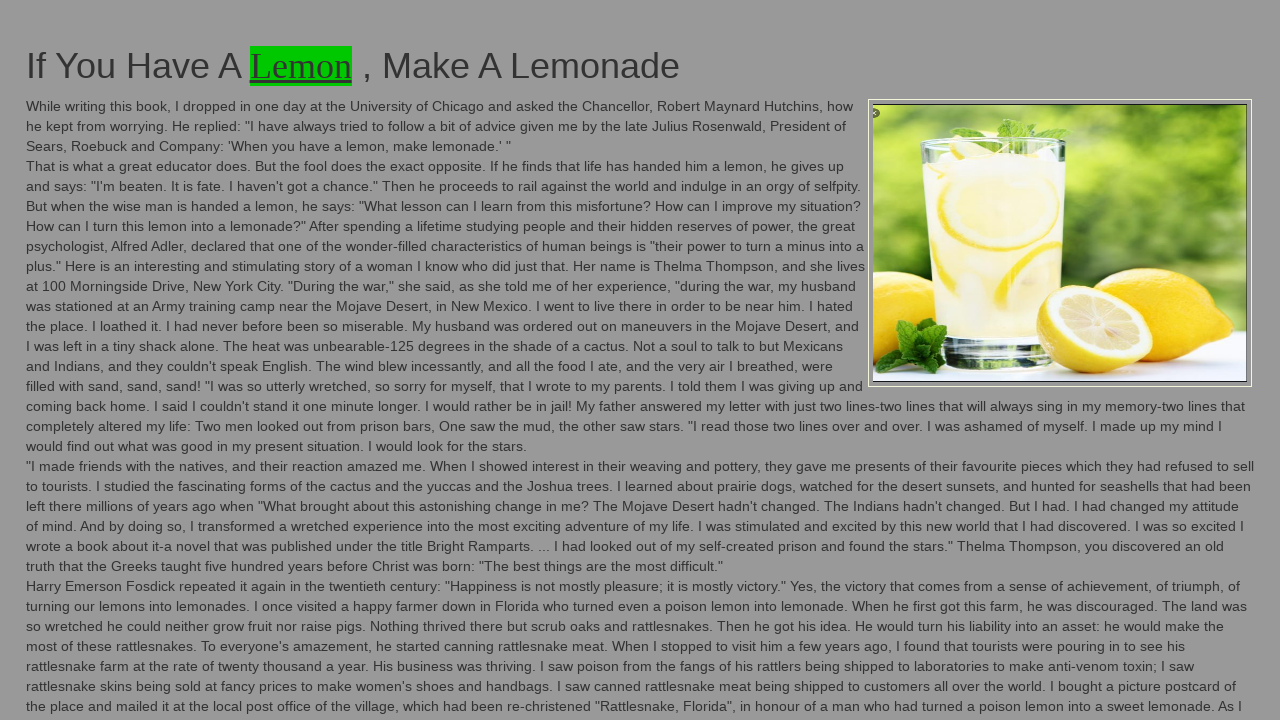

Flashing iteration 48/100: Restored original background color
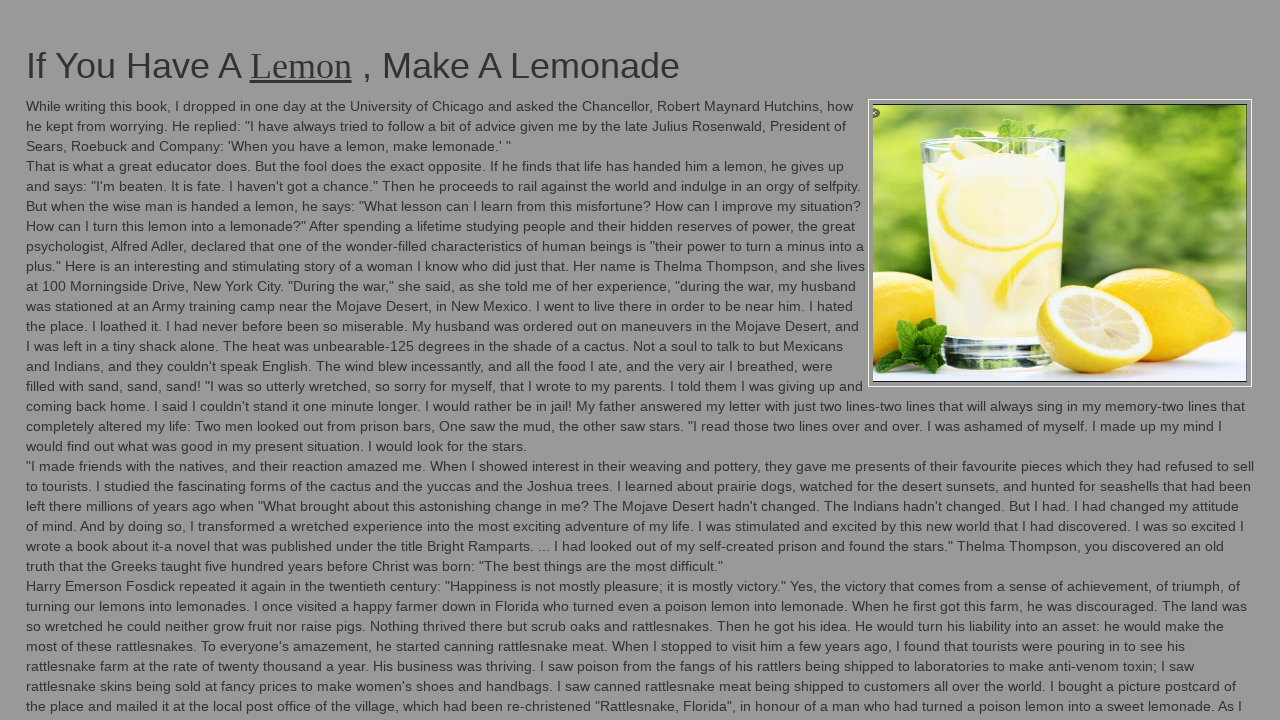

Flashing iteration 49/100: Changed background color to green
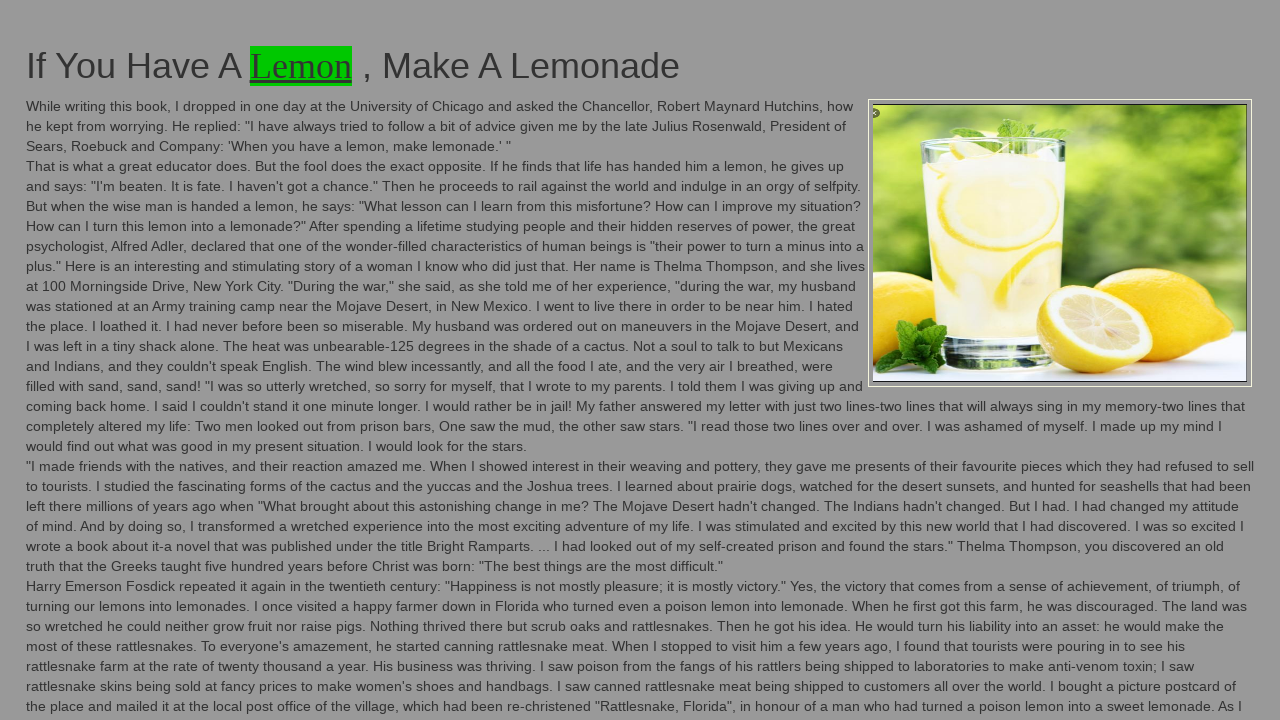

Flashing iteration 49/100: Restored original background color
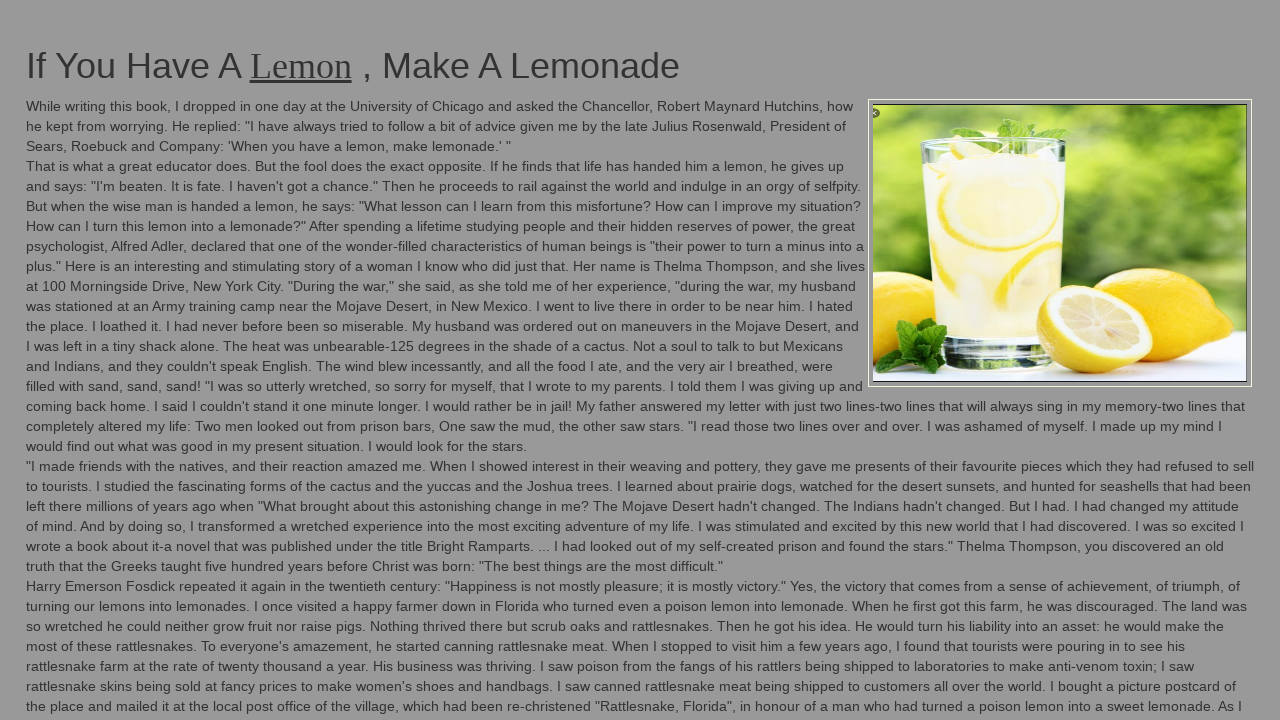

Flashing iteration 50/100: Changed background color to green
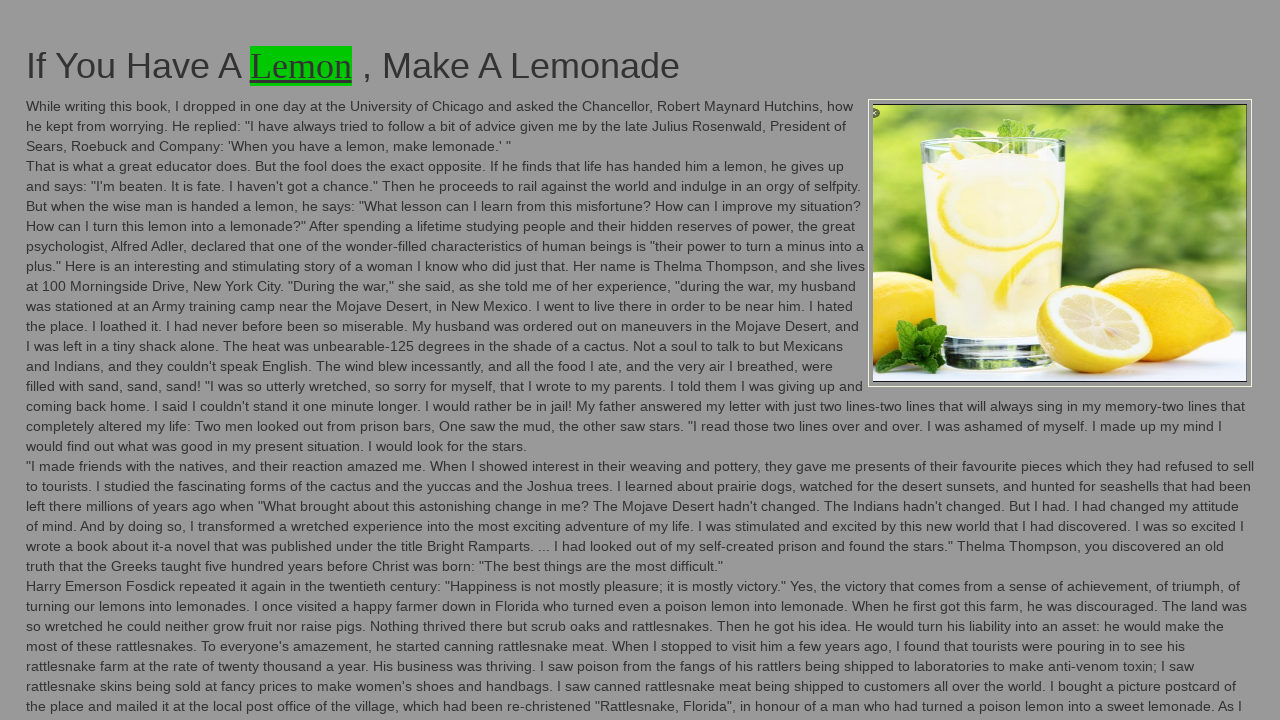

Flashing iteration 50/100: Restored original background color
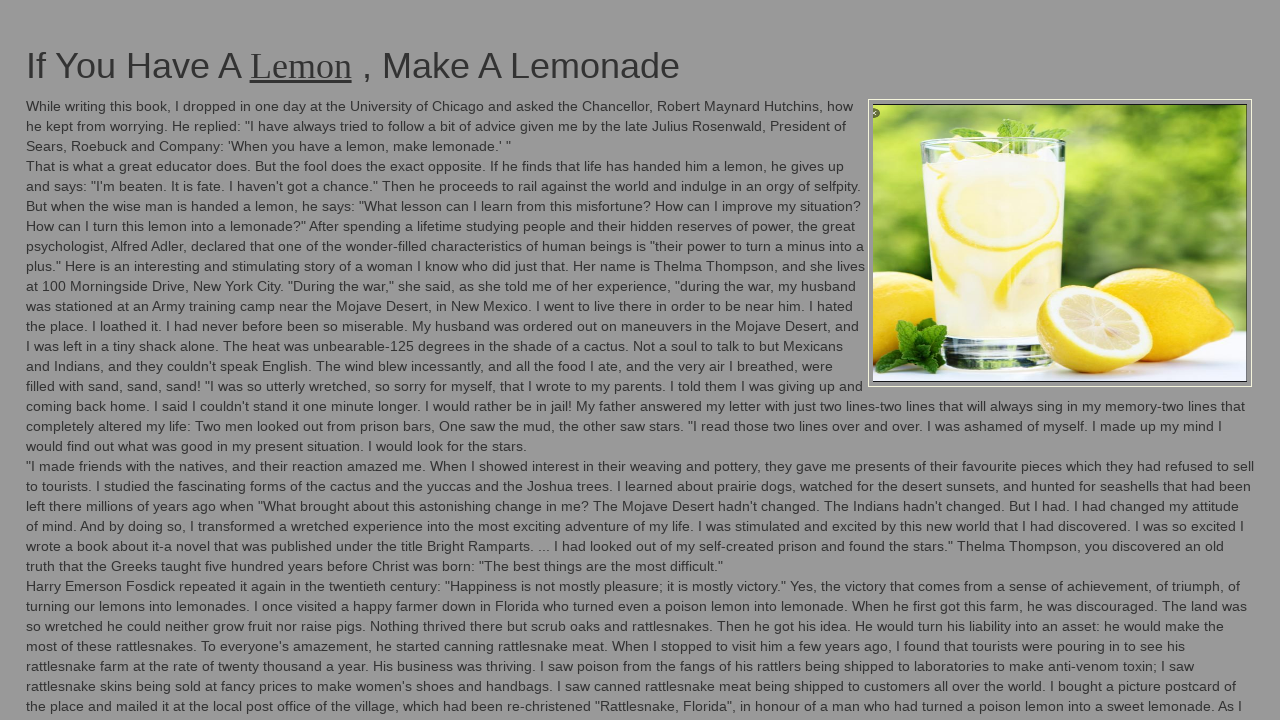

Flashing iteration 51/100: Changed background color to green
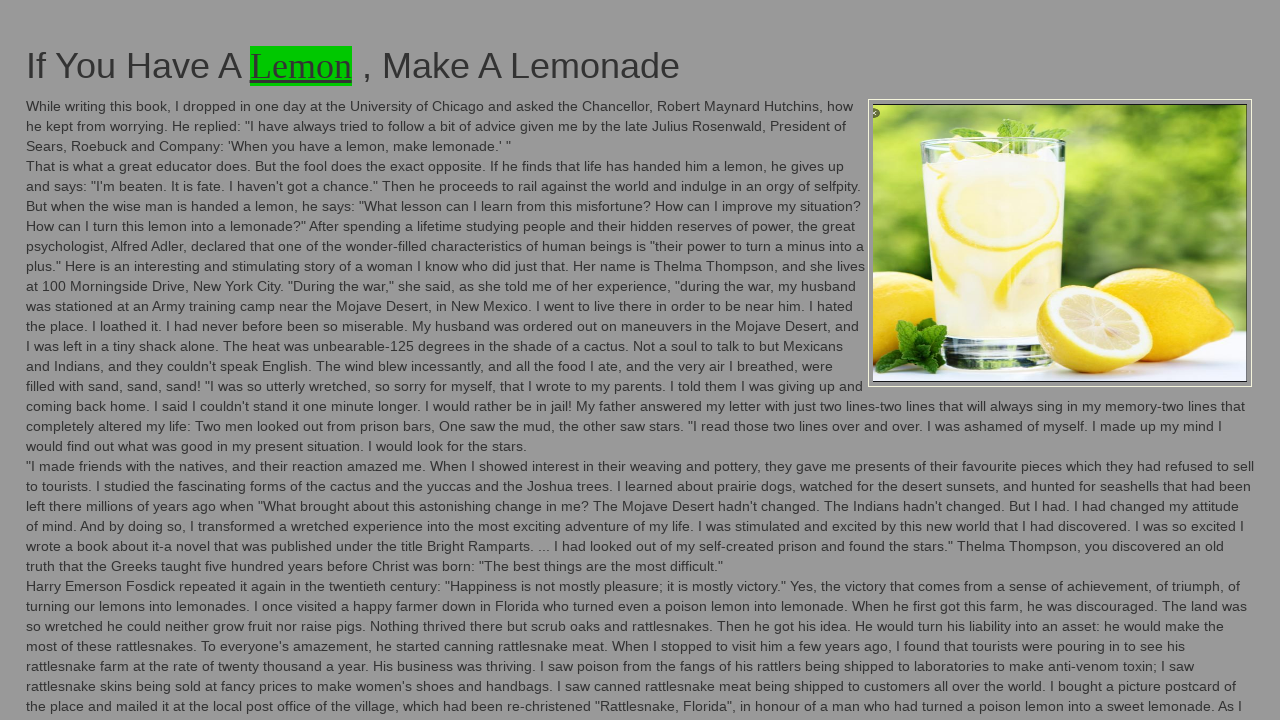

Flashing iteration 51/100: Restored original background color
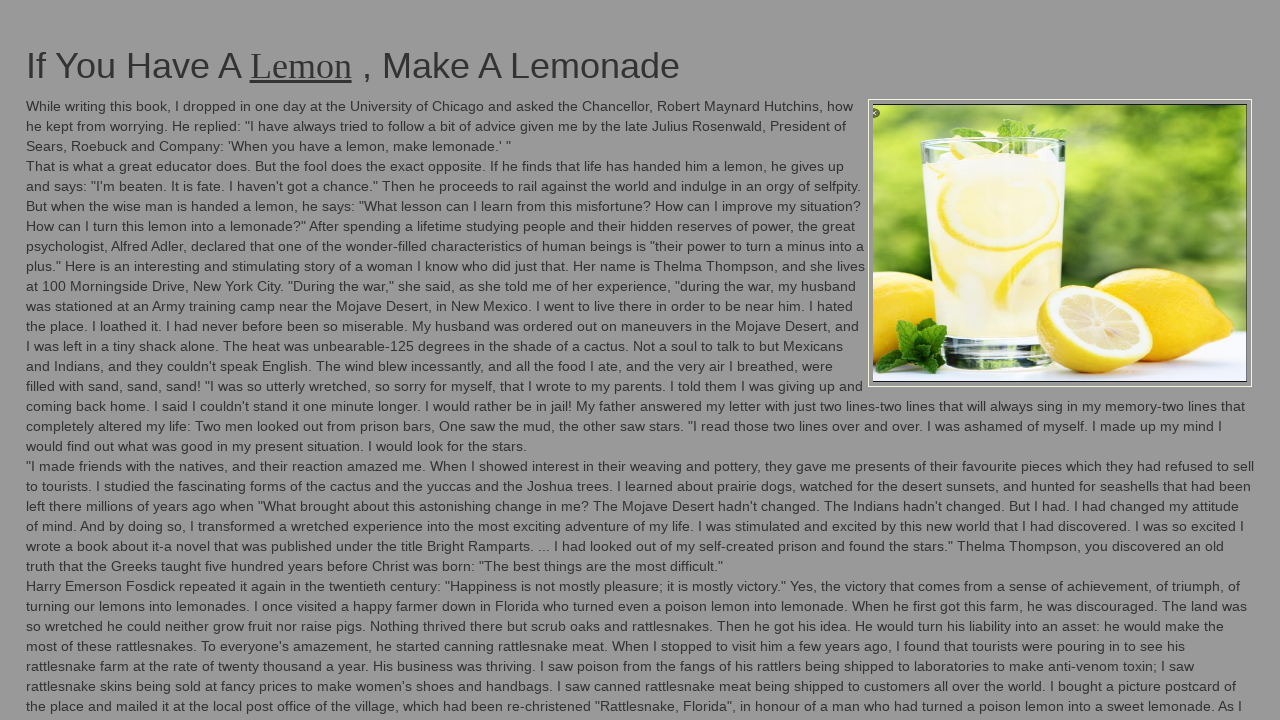

Flashing iteration 52/100: Changed background color to green
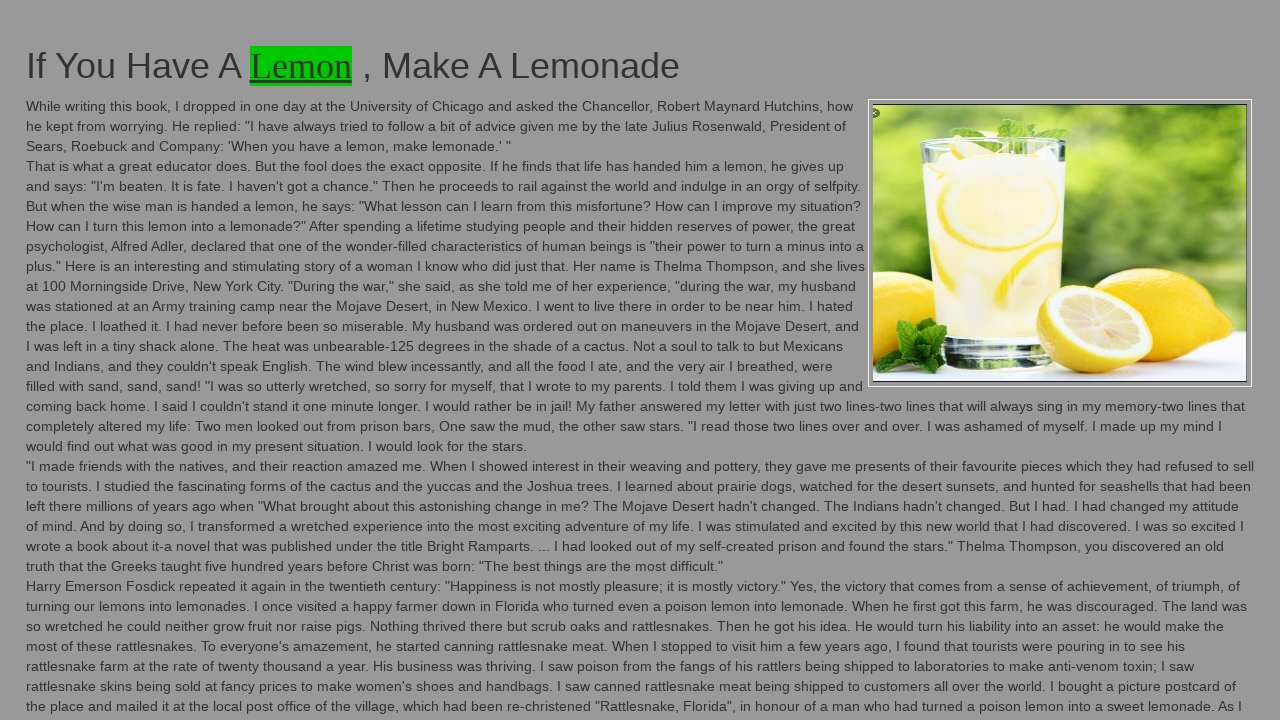

Flashing iteration 52/100: Restored original background color
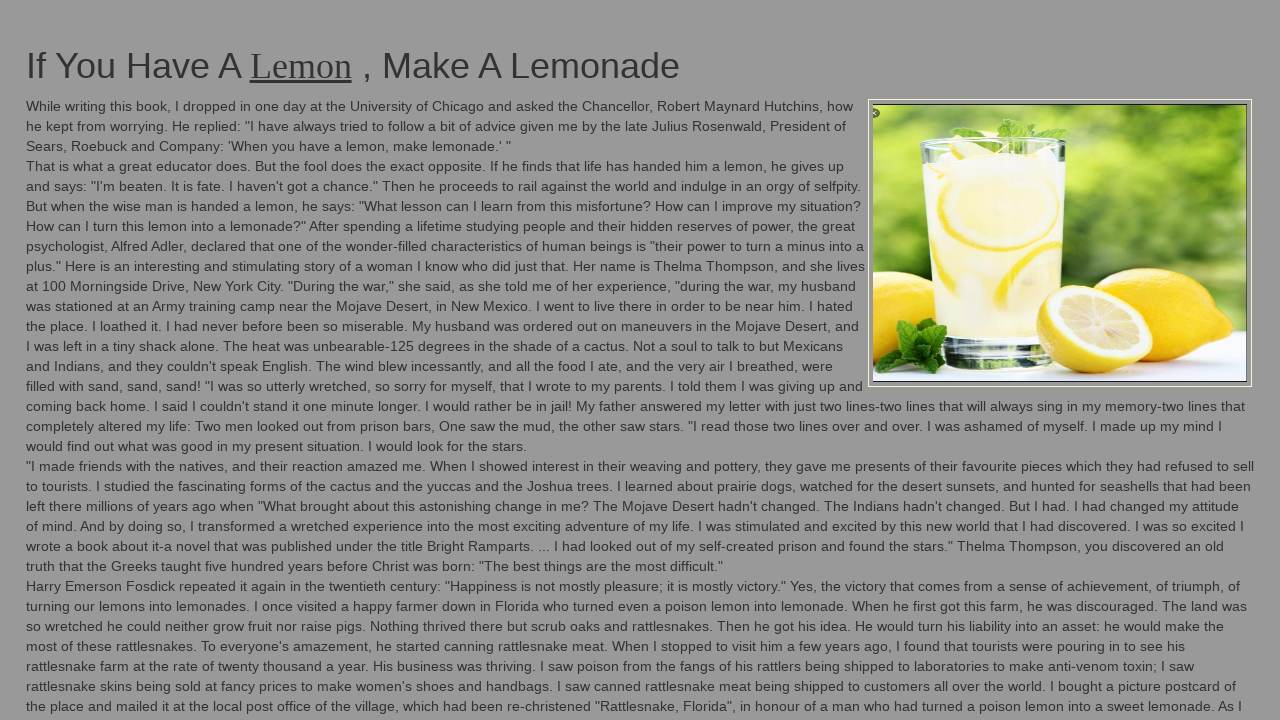

Flashing iteration 53/100: Changed background color to green
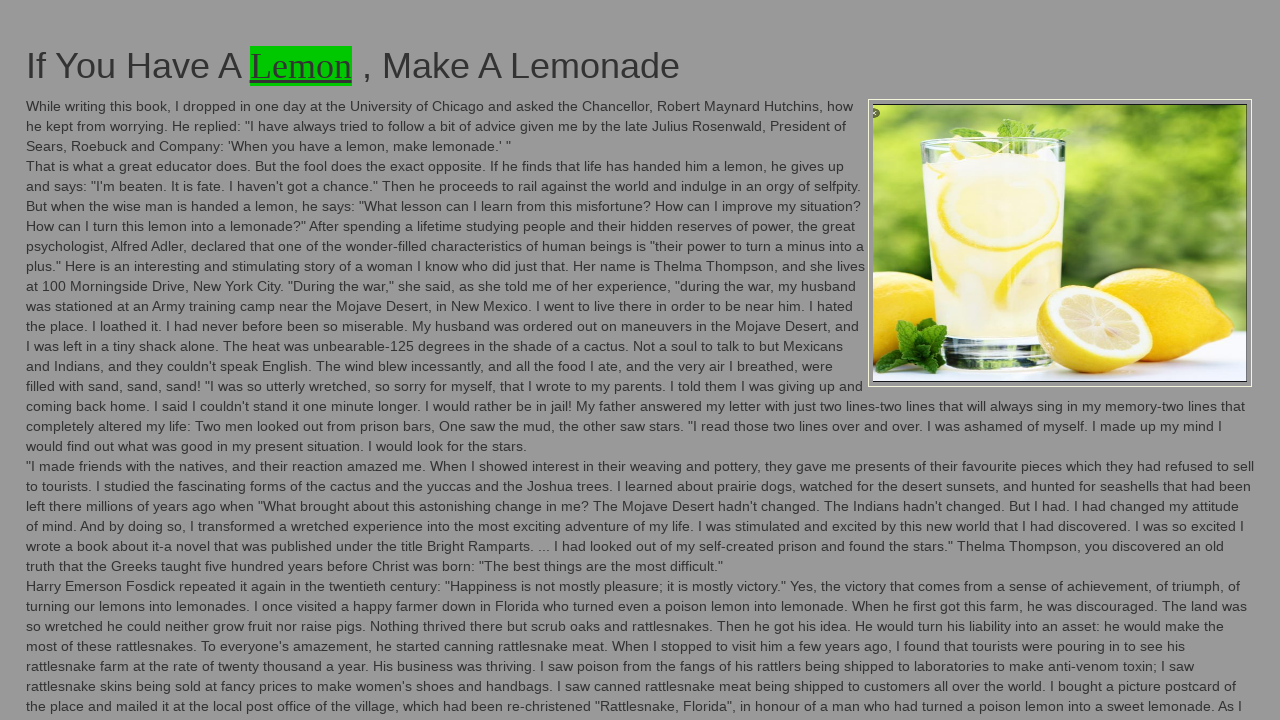

Flashing iteration 53/100: Restored original background color
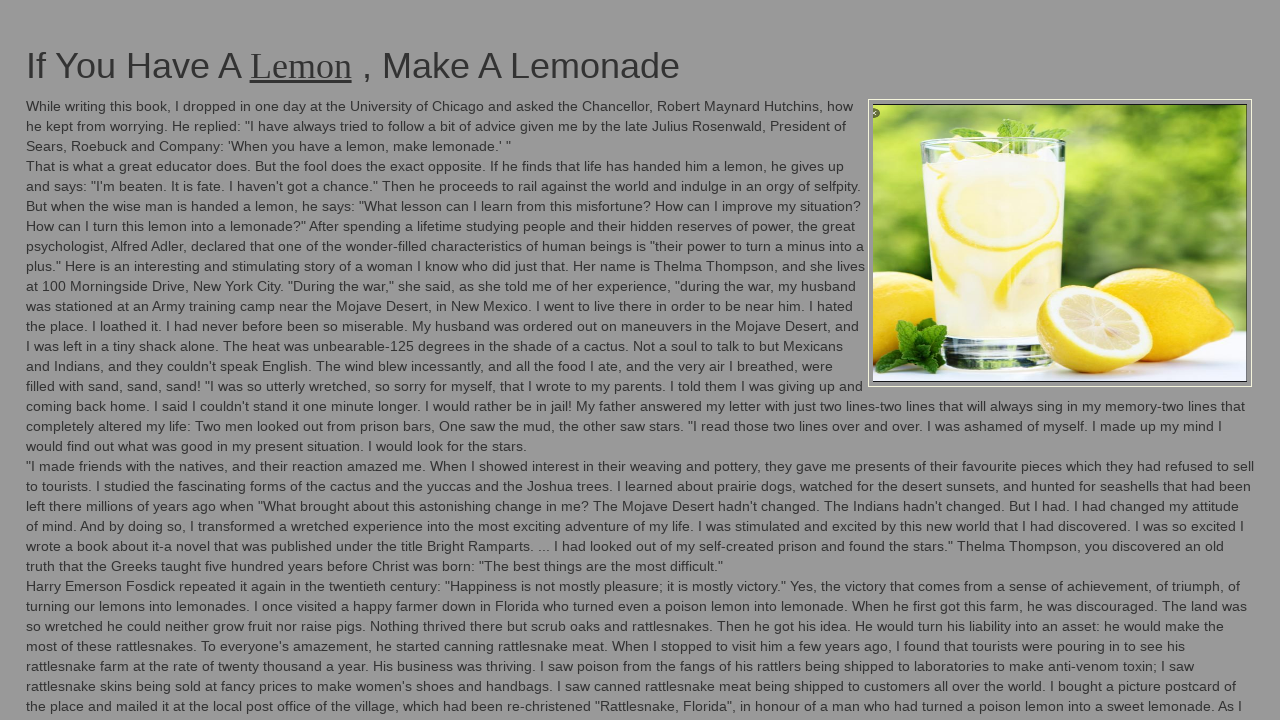

Flashing iteration 54/100: Changed background color to green
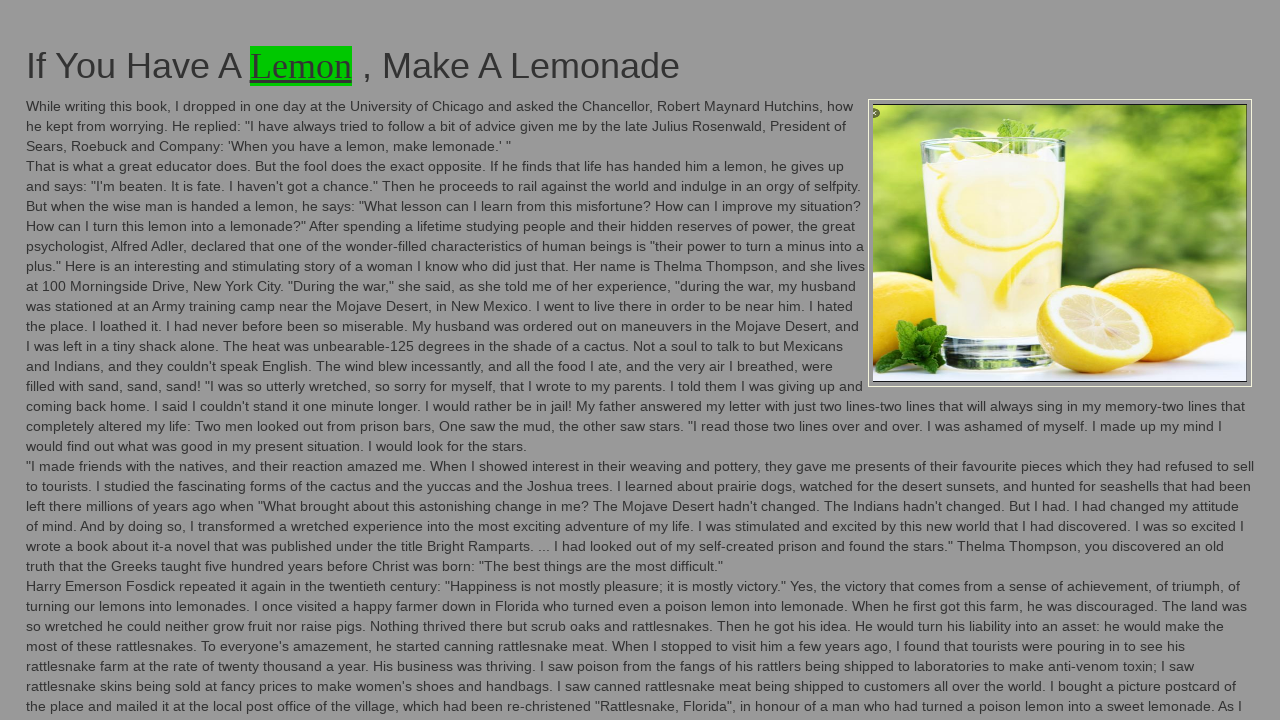

Flashing iteration 54/100: Restored original background color
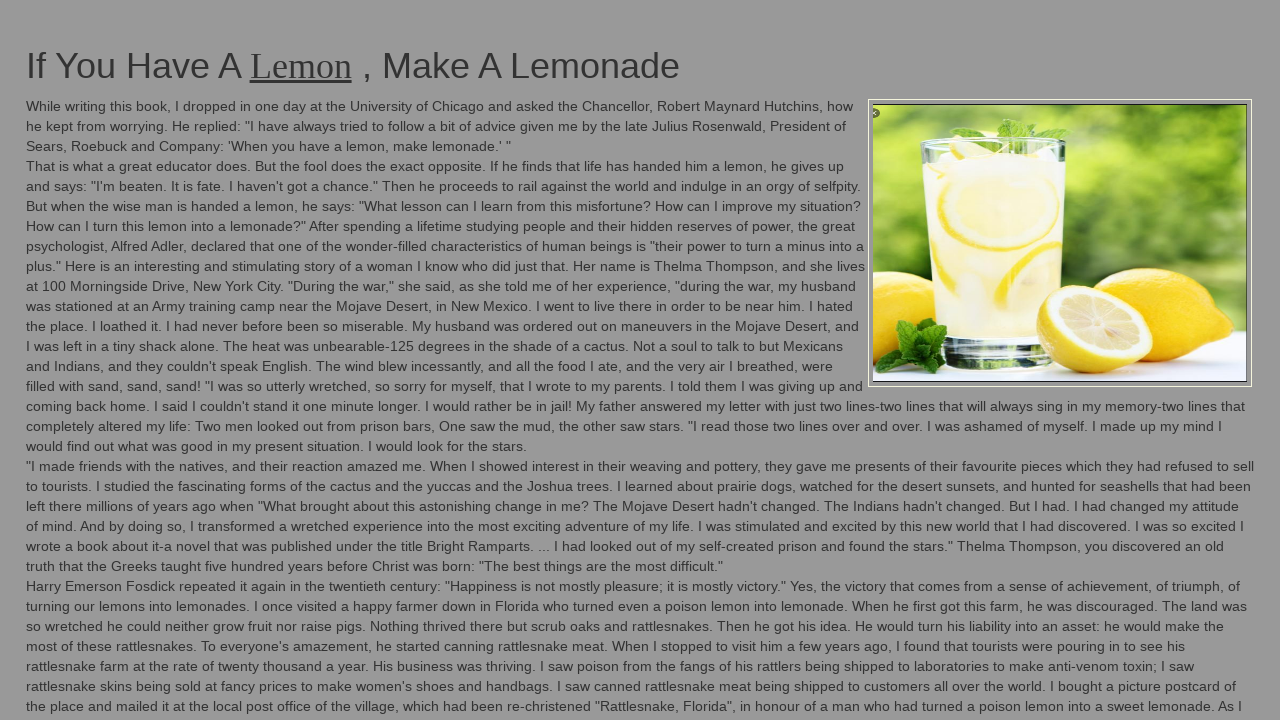

Flashing iteration 55/100: Changed background color to green
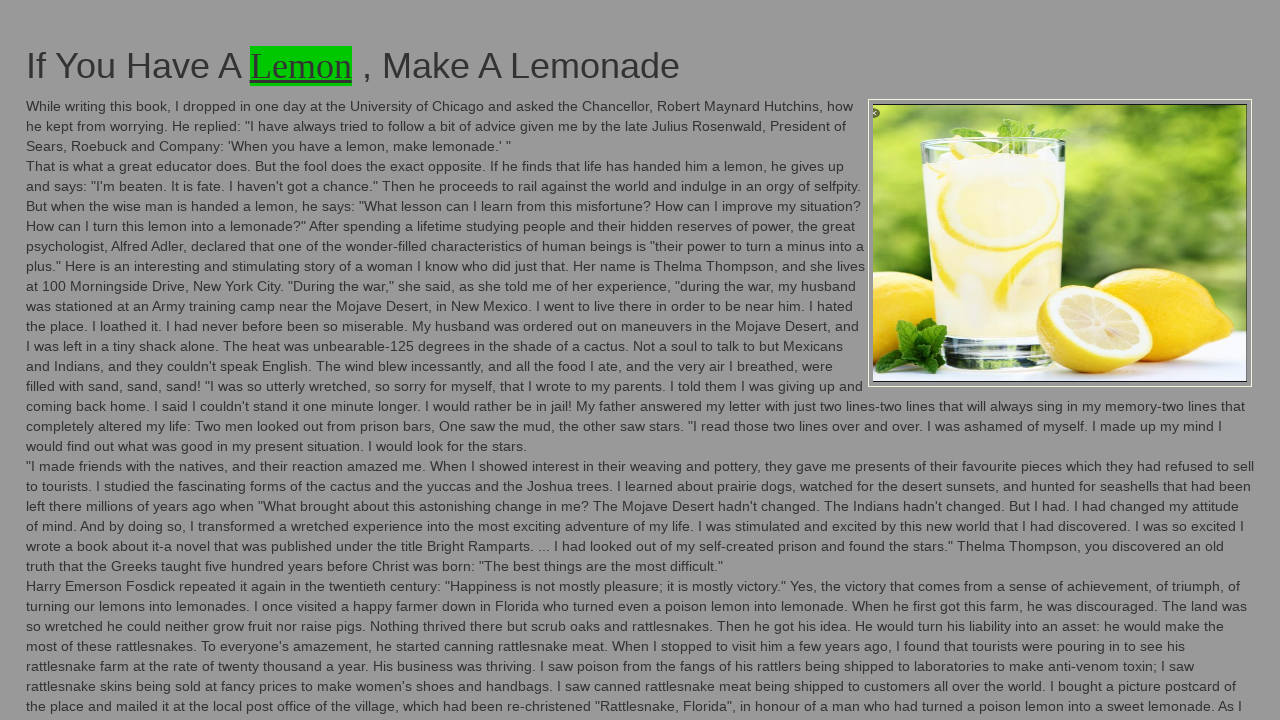

Flashing iteration 55/100: Restored original background color
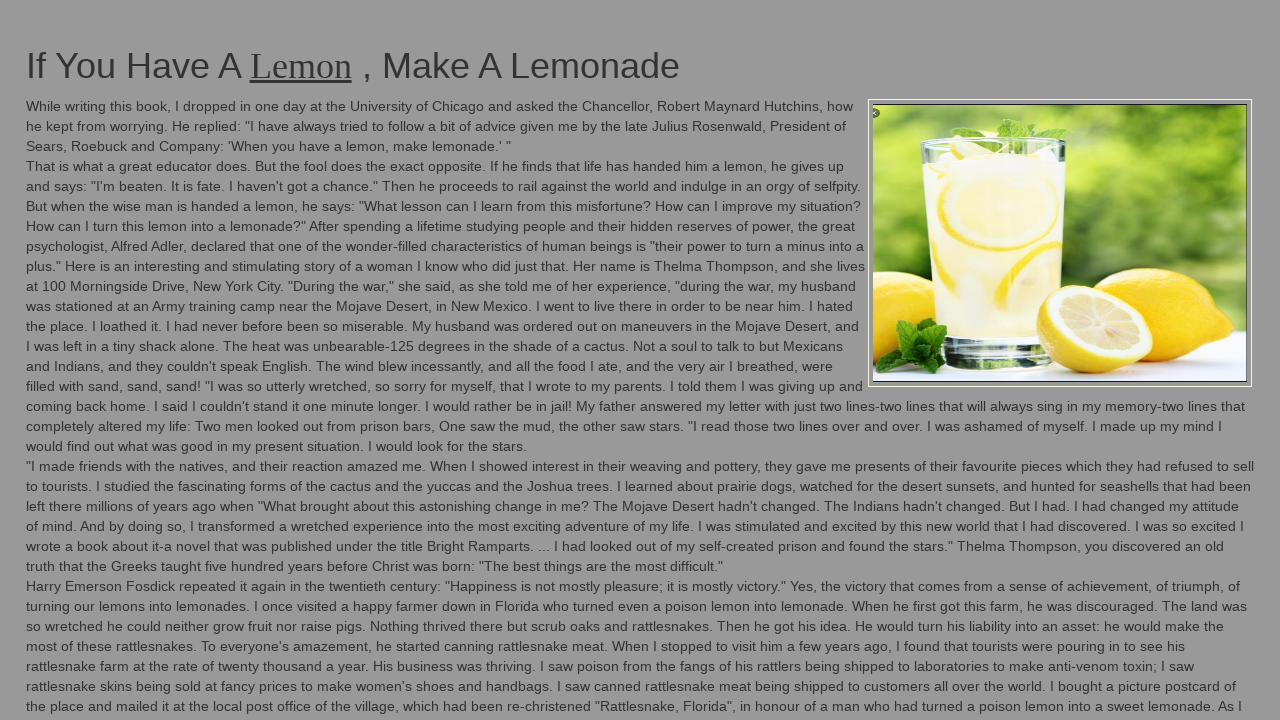

Flashing iteration 56/100: Changed background color to green
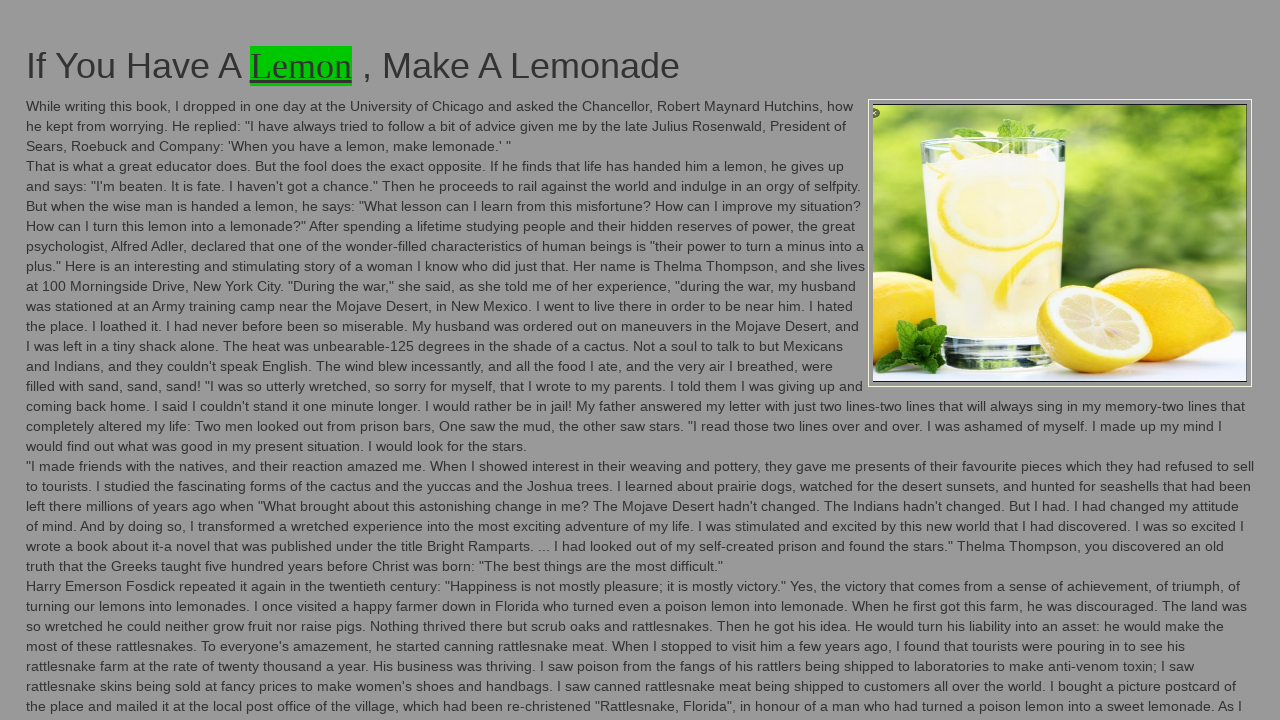

Flashing iteration 56/100: Restored original background color
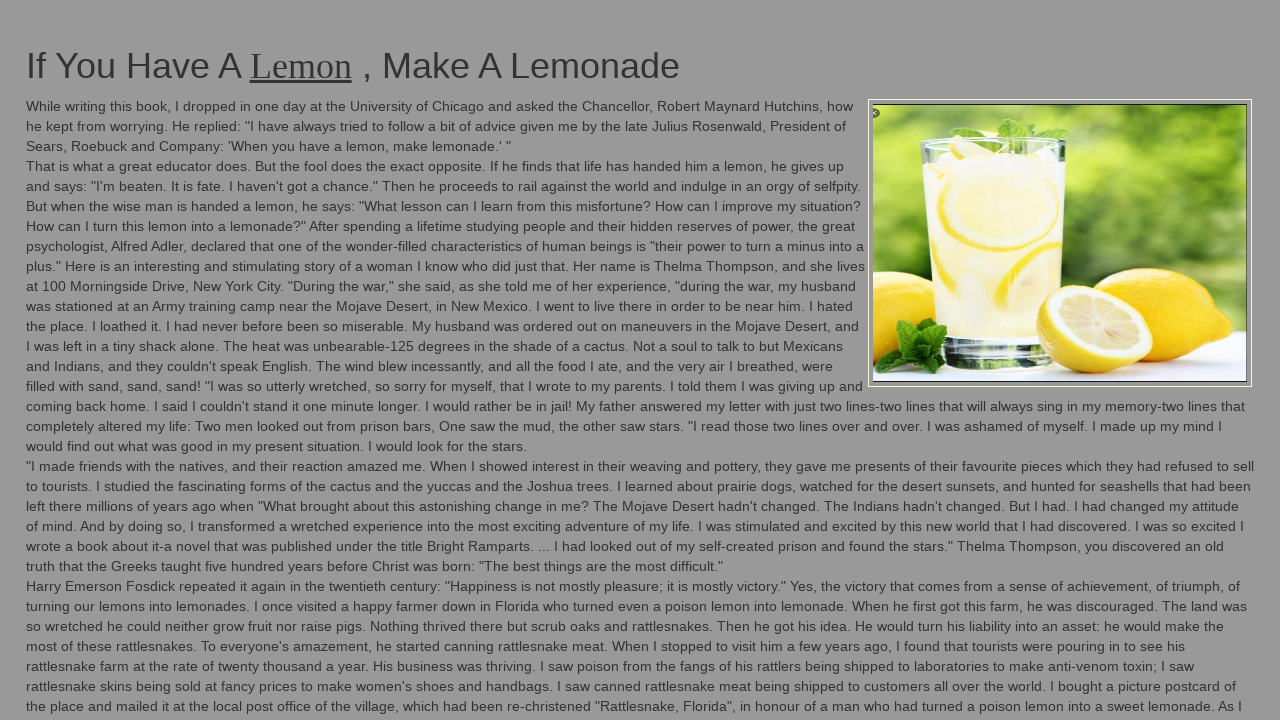

Flashing iteration 57/100: Changed background color to green
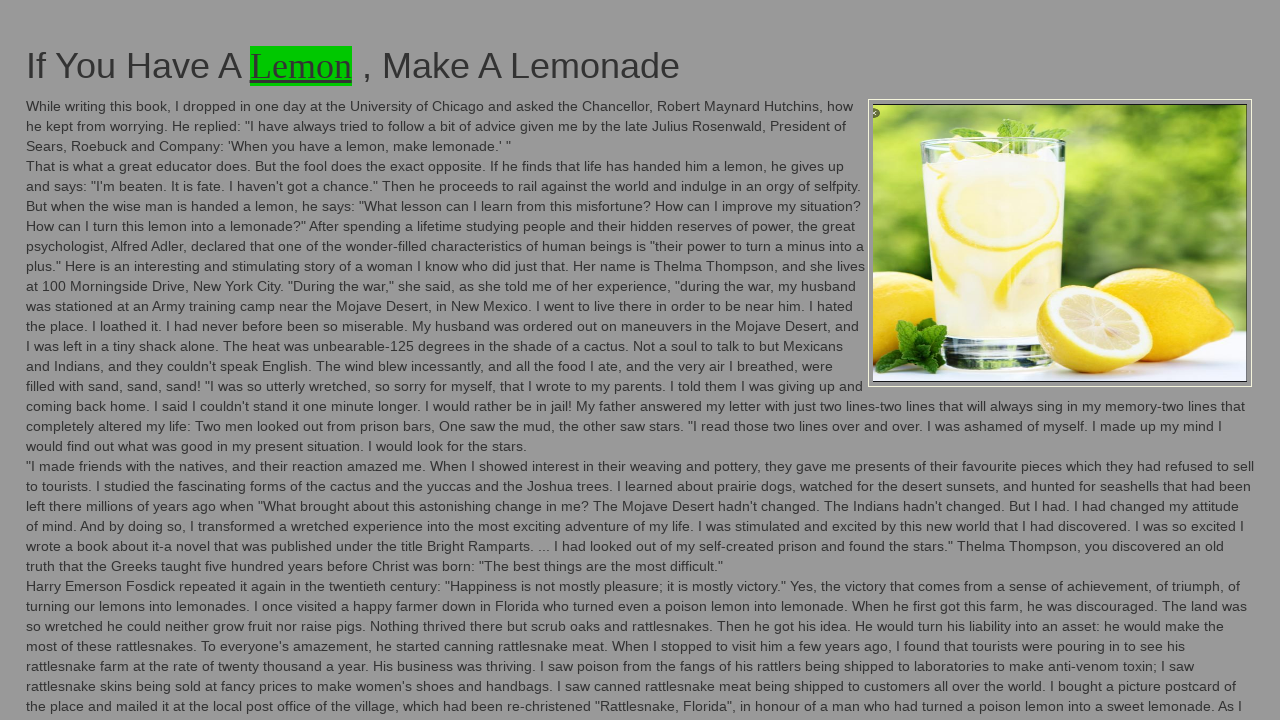

Flashing iteration 57/100: Restored original background color
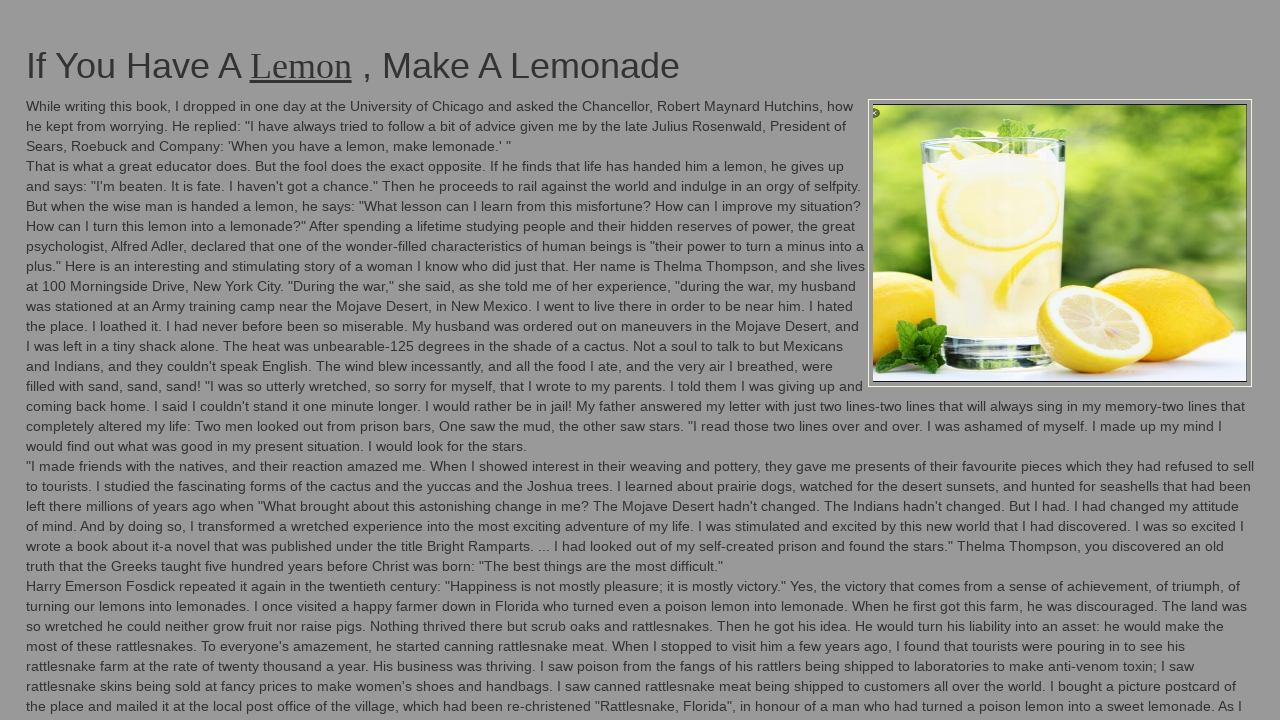

Flashing iteration 58/100: Changed background color to green
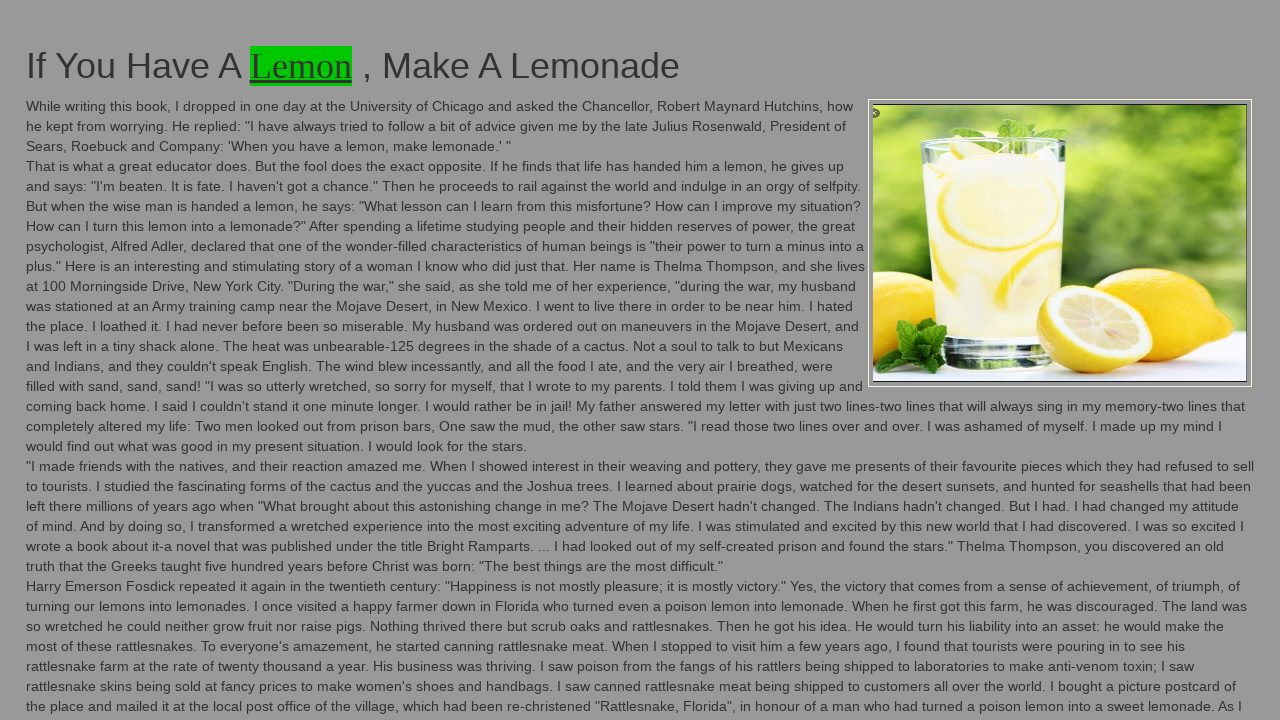

Flashing iteration 58/100: Restored original background color
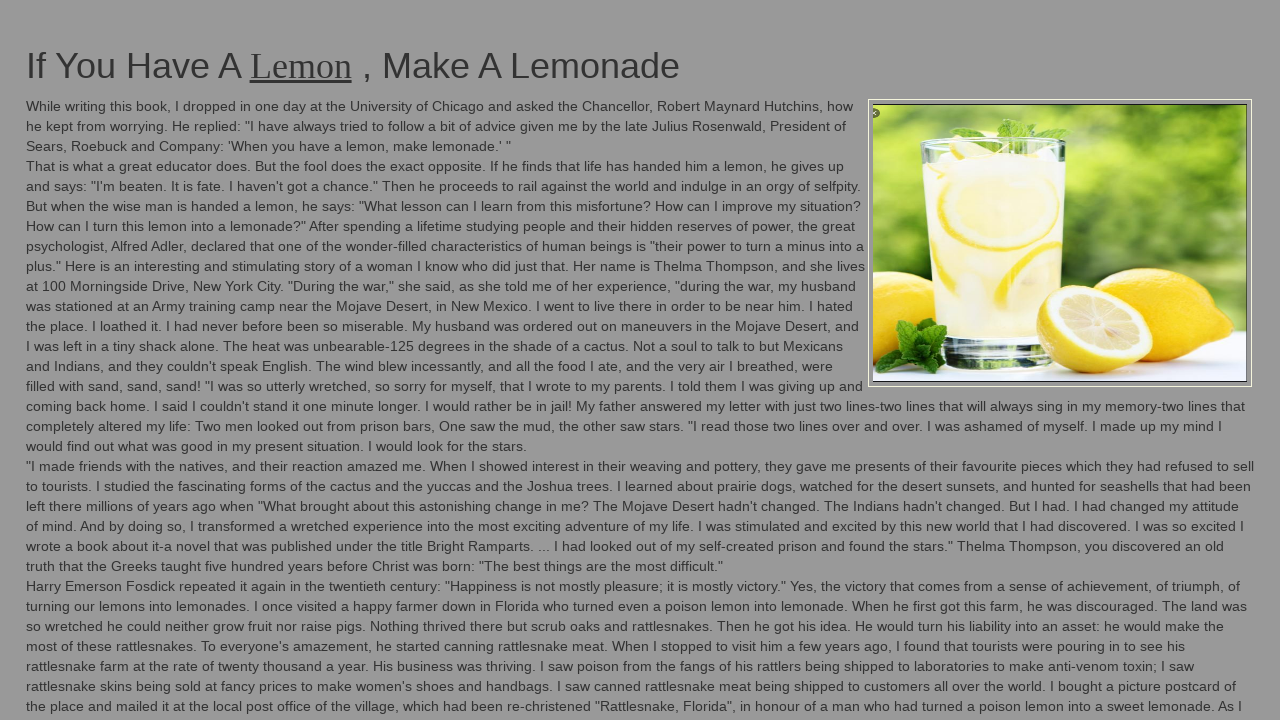

Flashing iteration 59/100: Changed background color to green
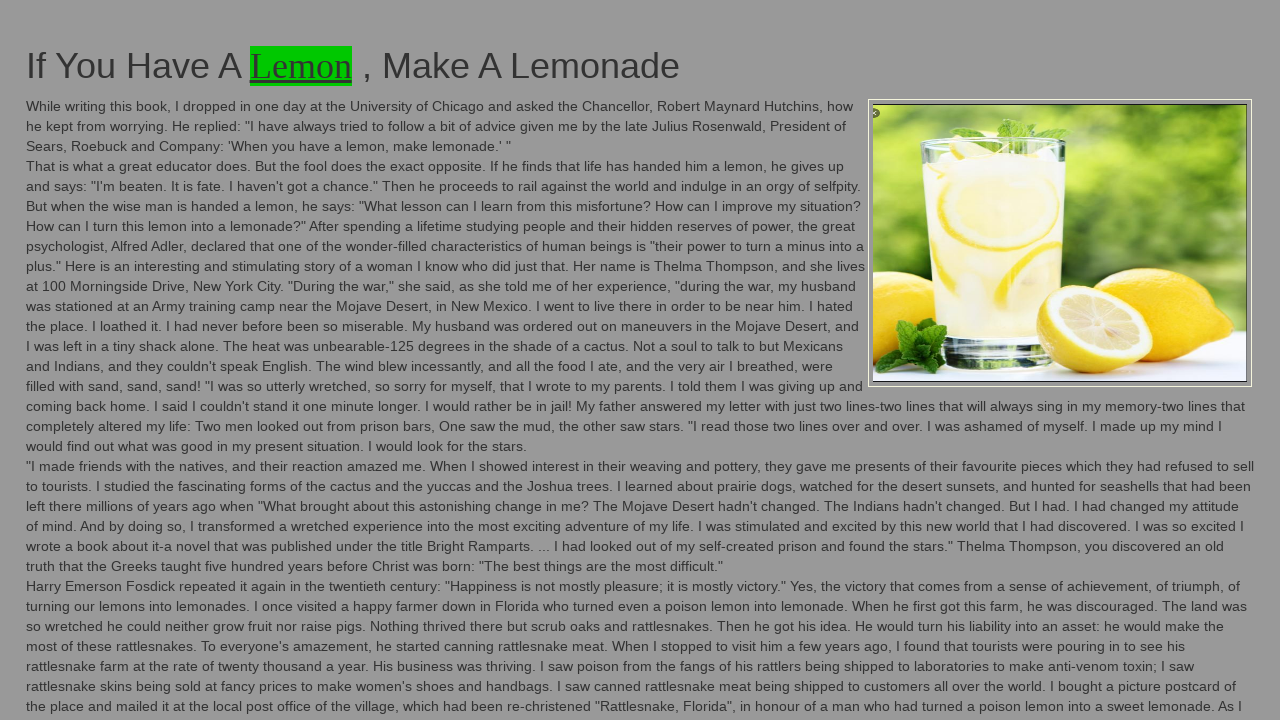

Flashing iteration 59/100: Restored original background color
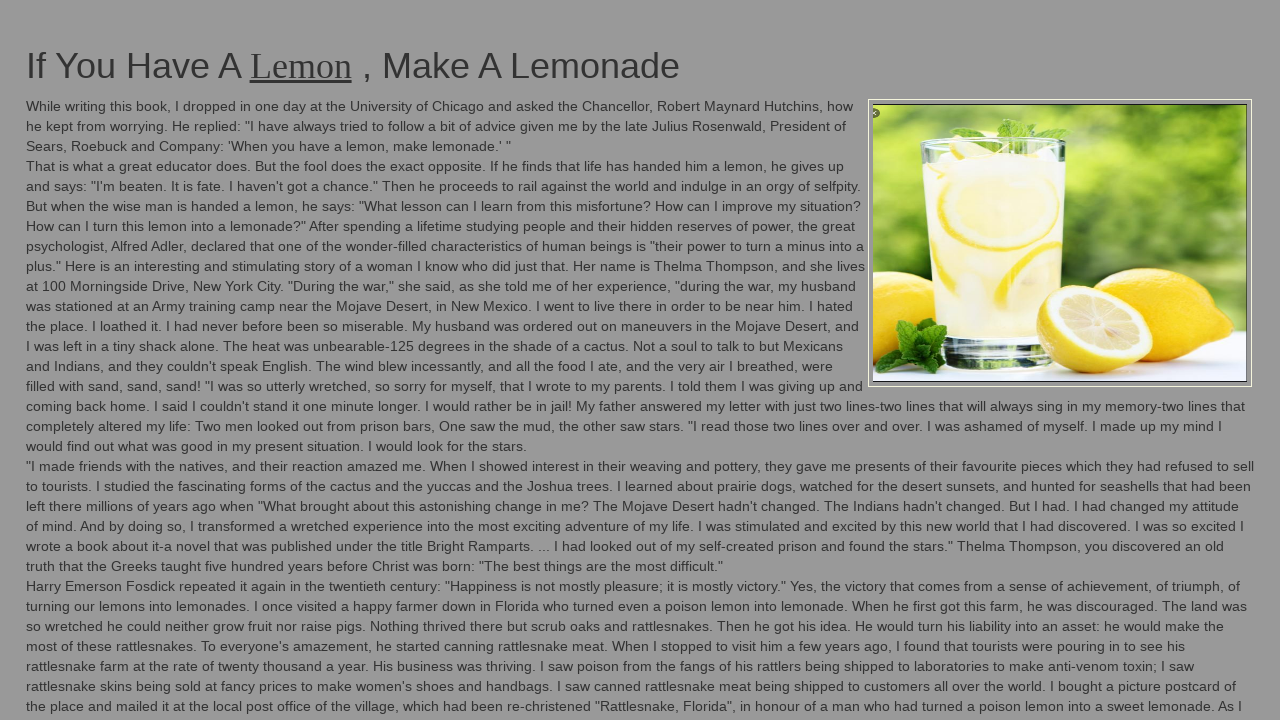

Flashing iteration 60/100: Changed background color to green
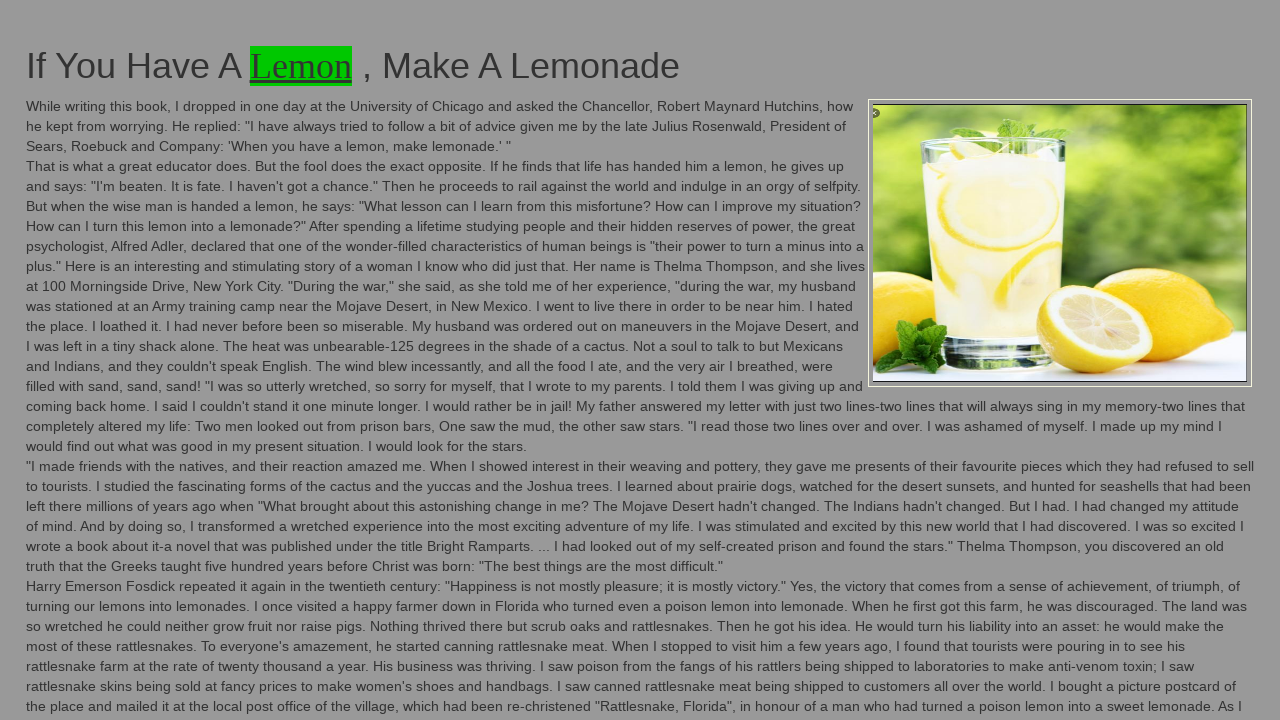

Flashing iteration 60/100: Restored original background color
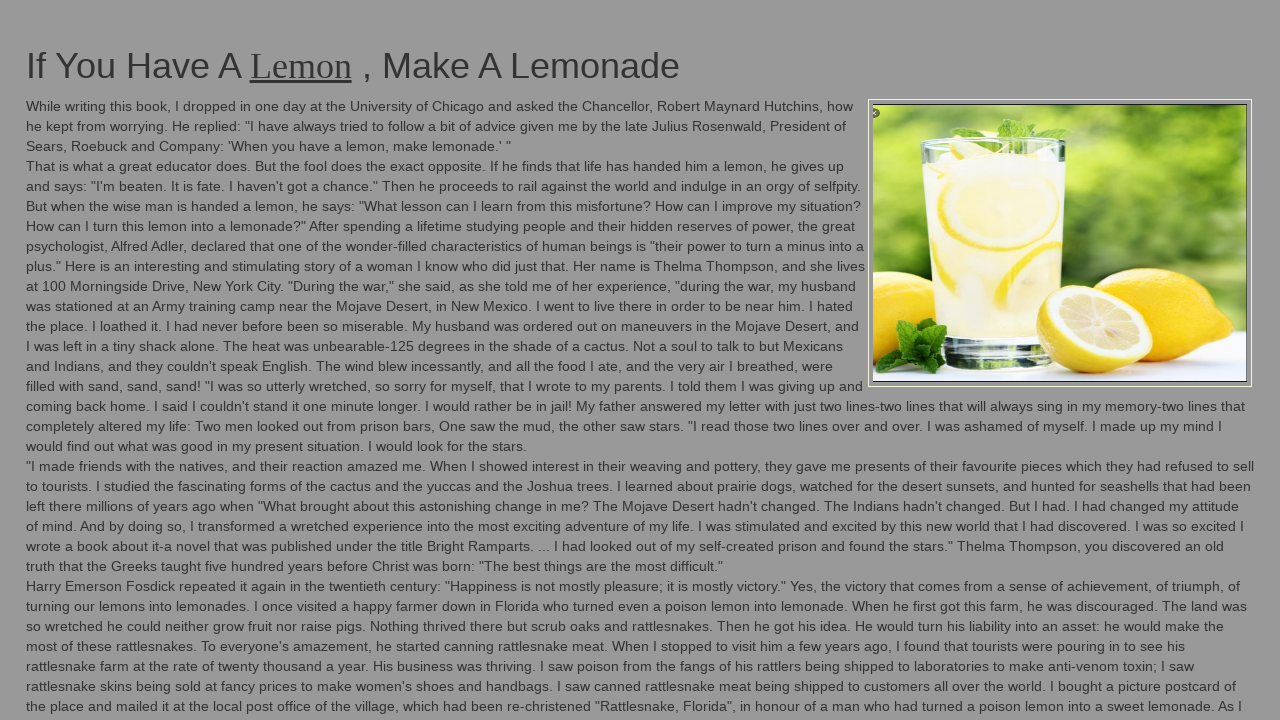

Flashing iteration 61/100: Changed background color to green
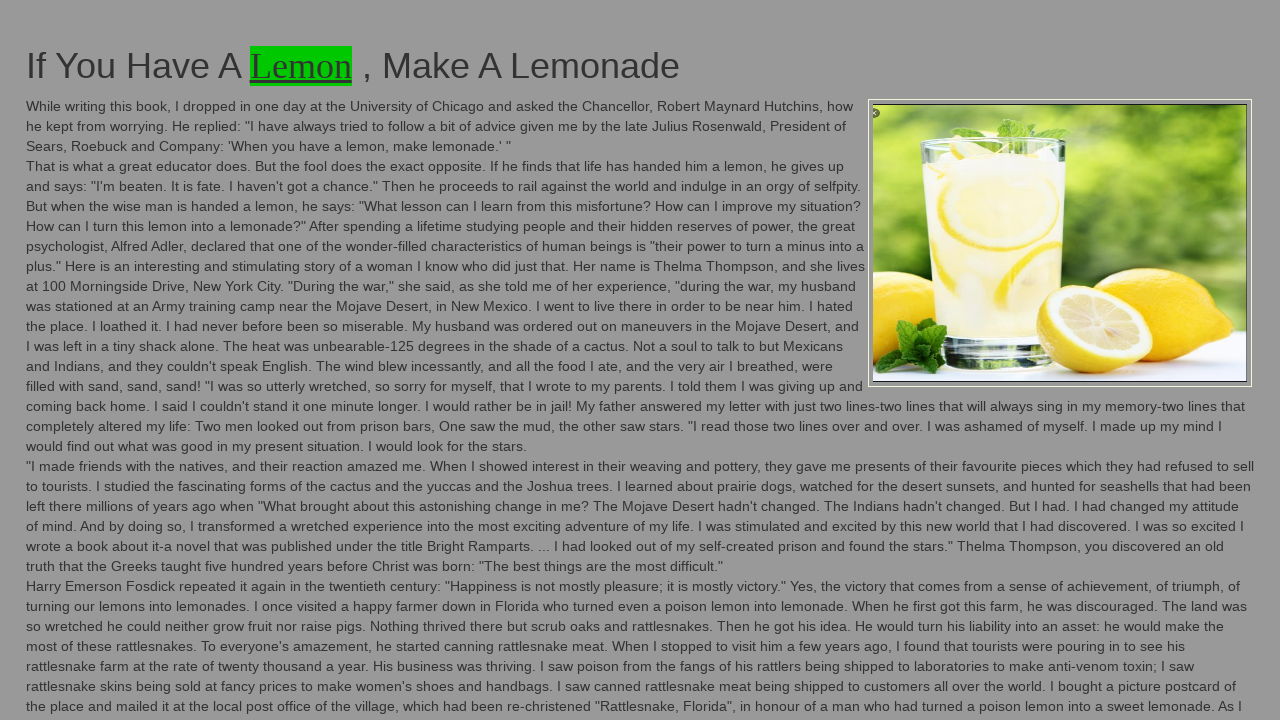

Flashing iteration 61/100: Restored original background color
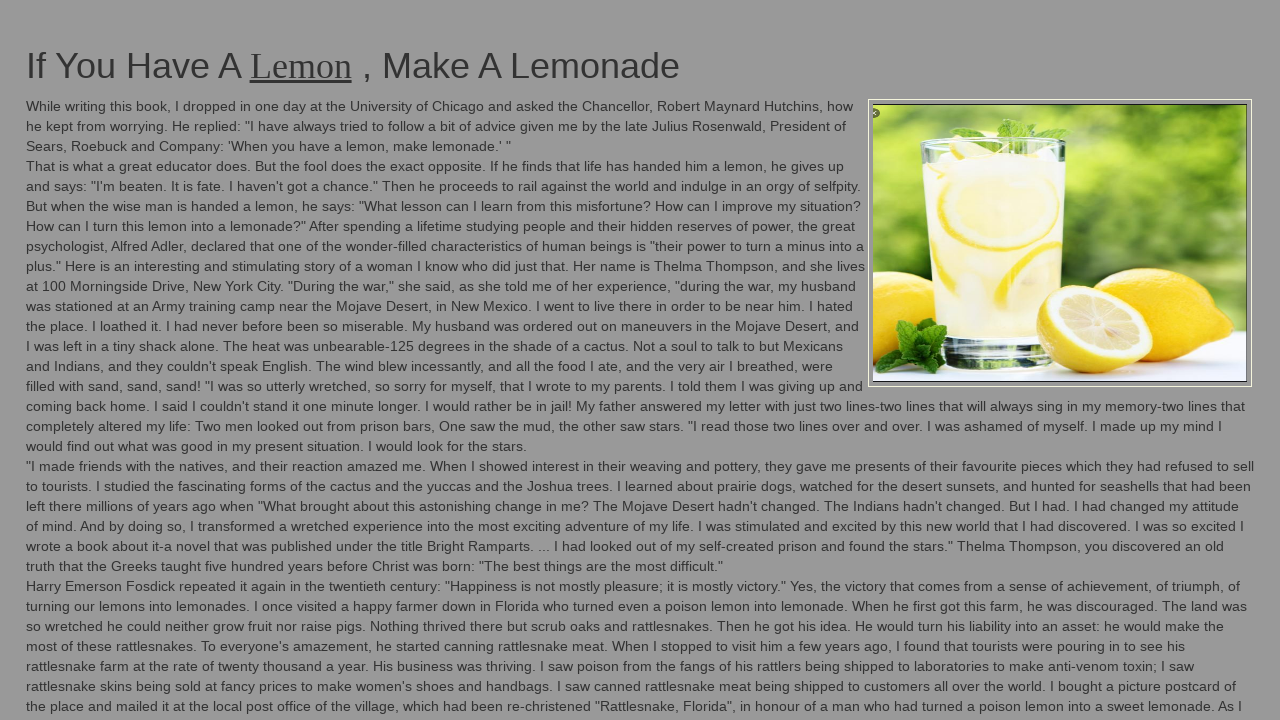

Flashing iteration 62/100: Changed background color to green
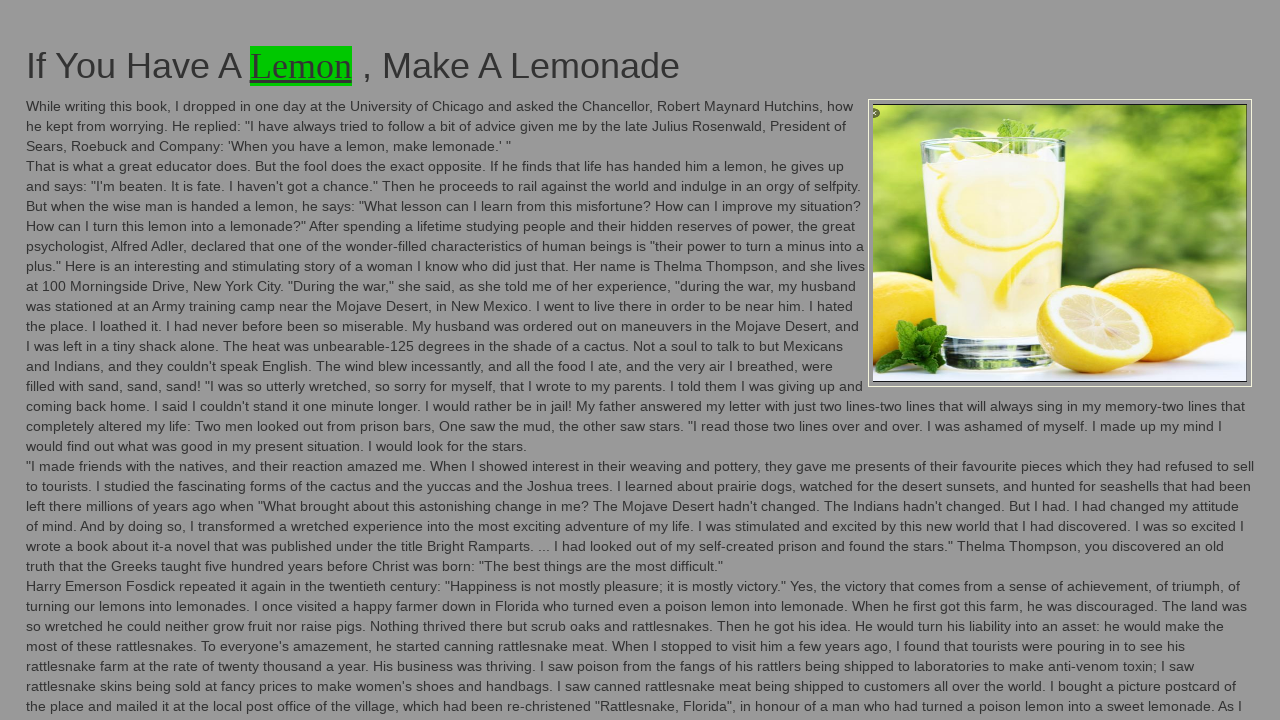

Flashing iteration 62/100: Restored original background color
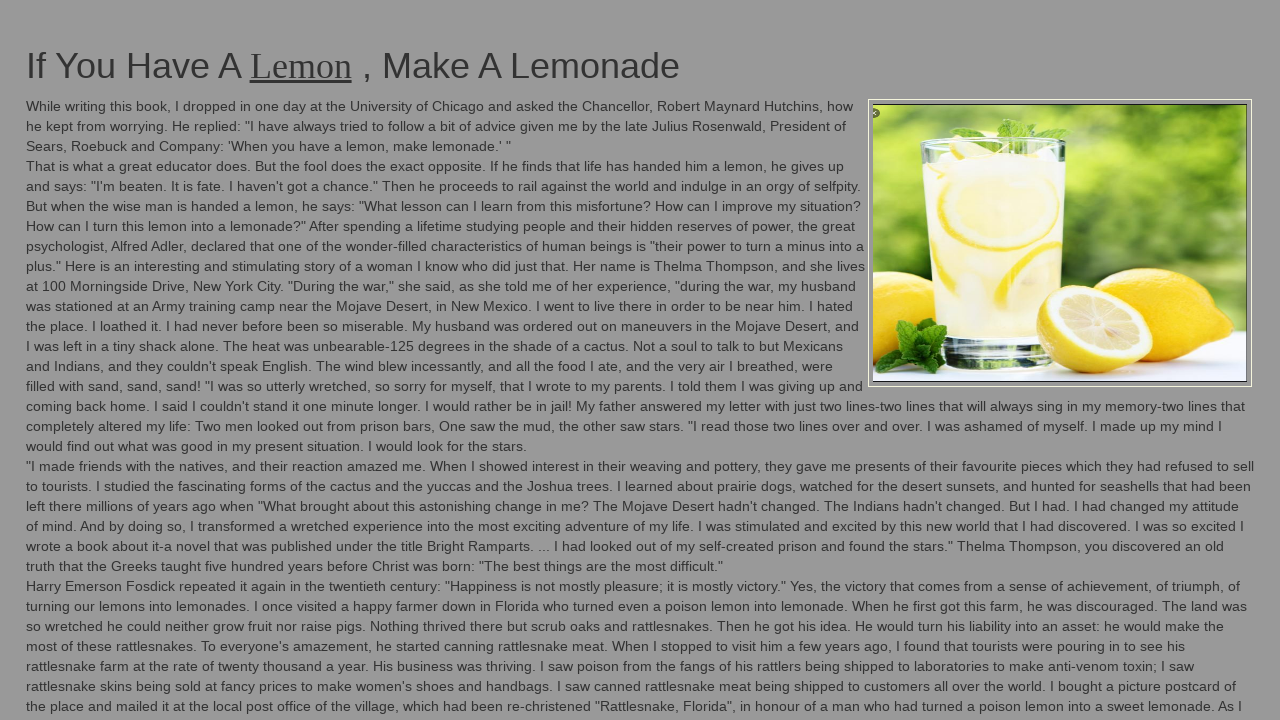

Flashing iteration 63/100: Changed background color to green
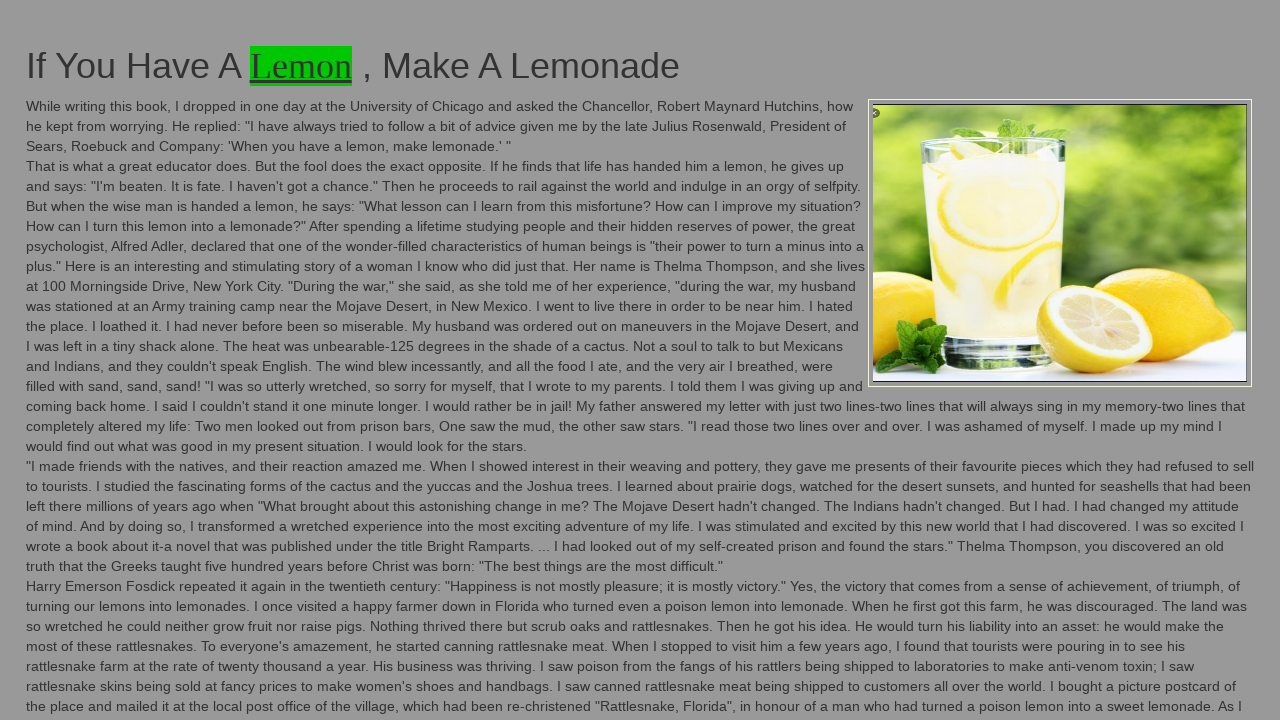

Flashing iteration 63/100: Restored original background color
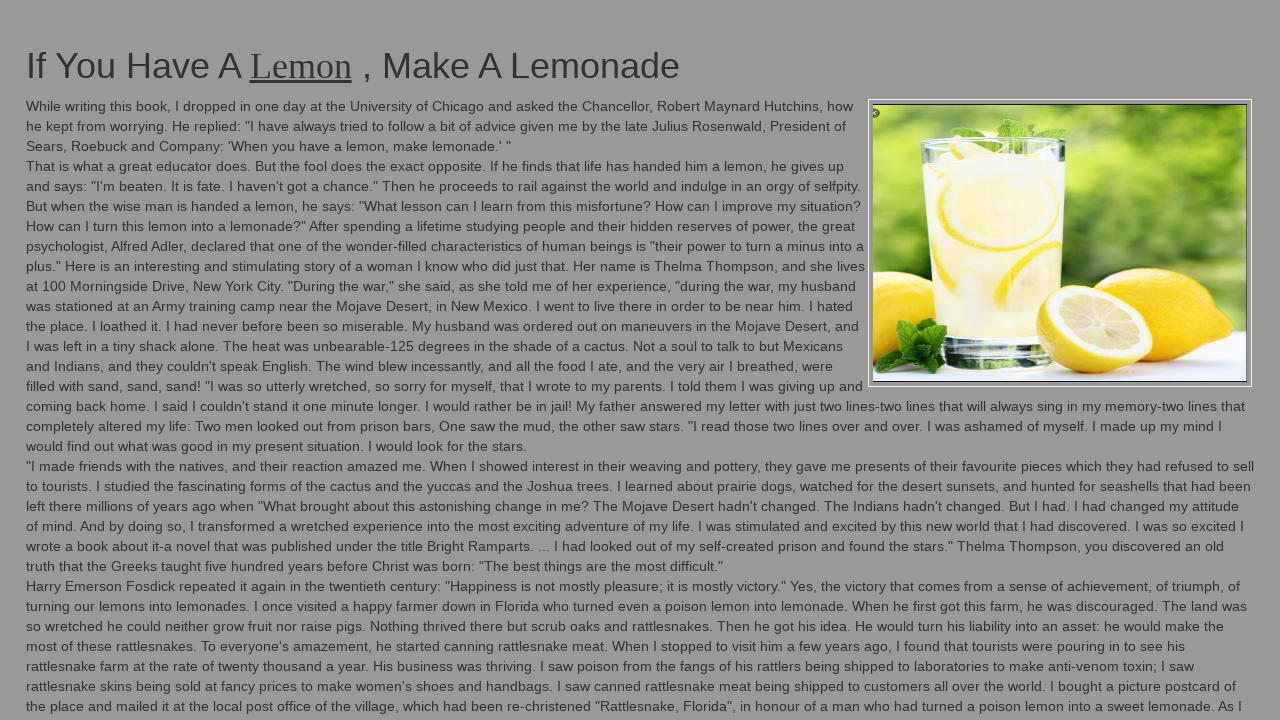

Flashing iteration 64/100: Changed background color to green
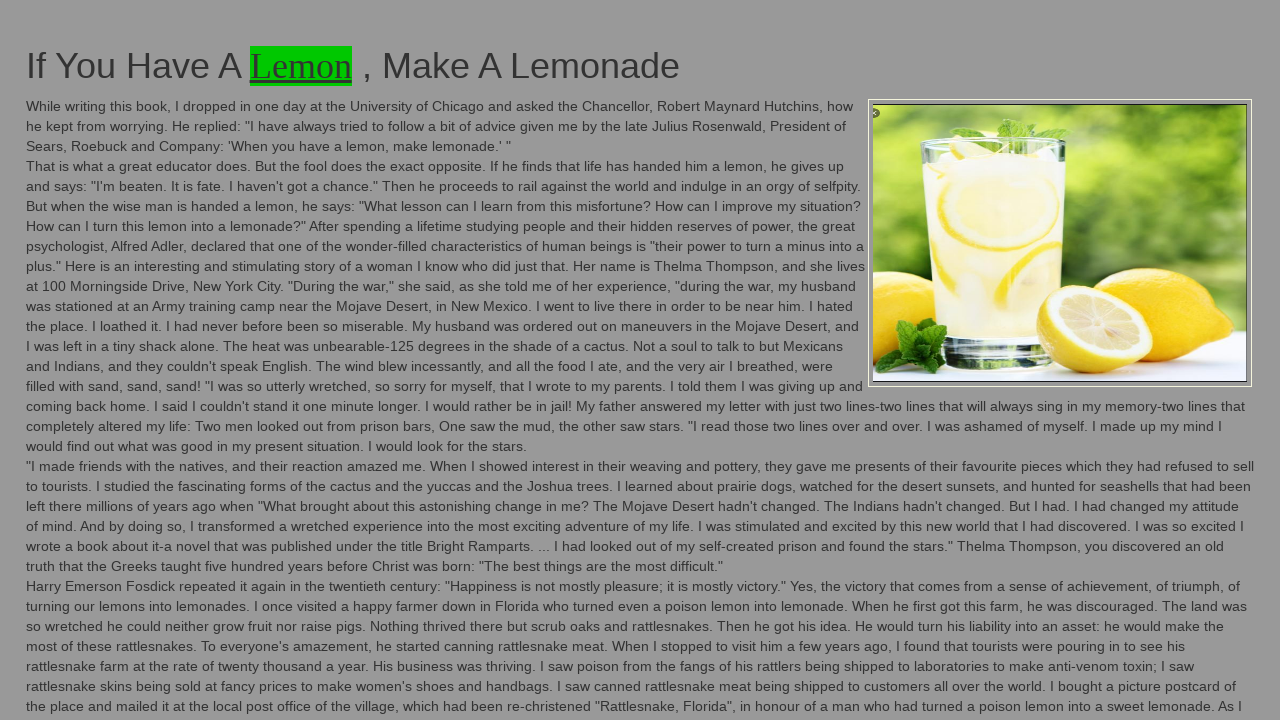

Flashing iteration 64/100: Restored original background color
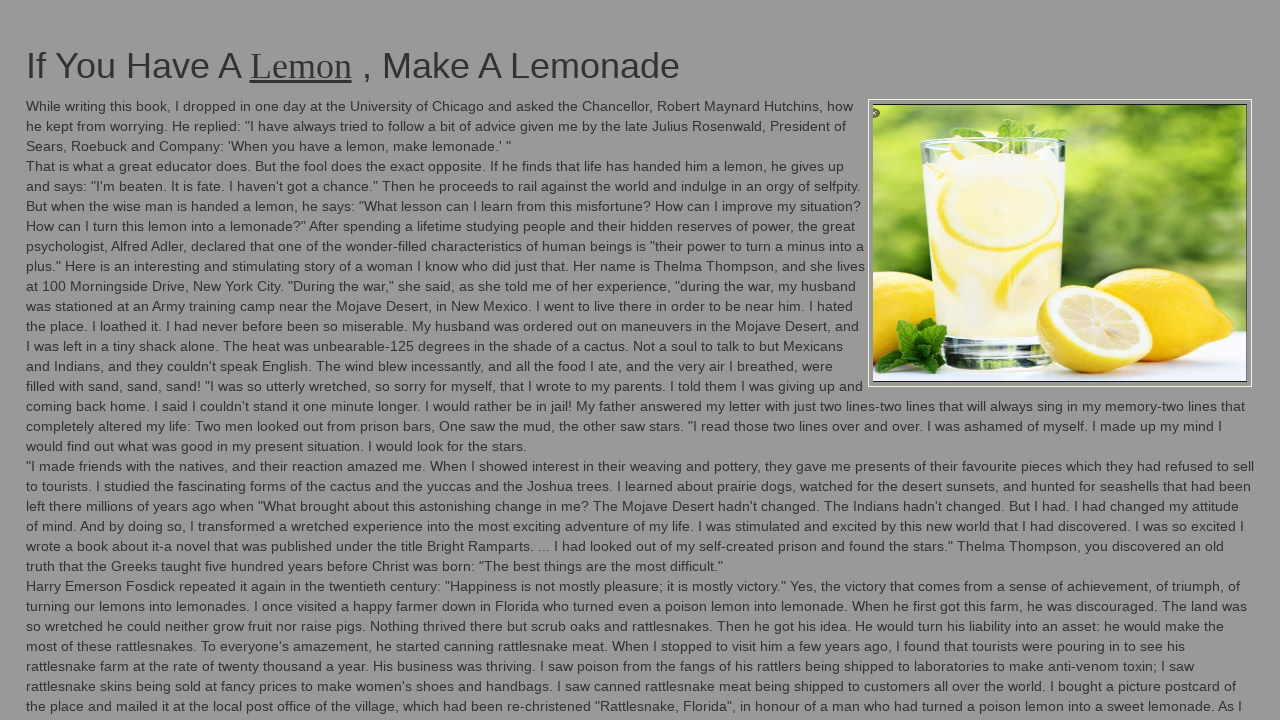

Flashing iteration 65/100: Changed background color to green
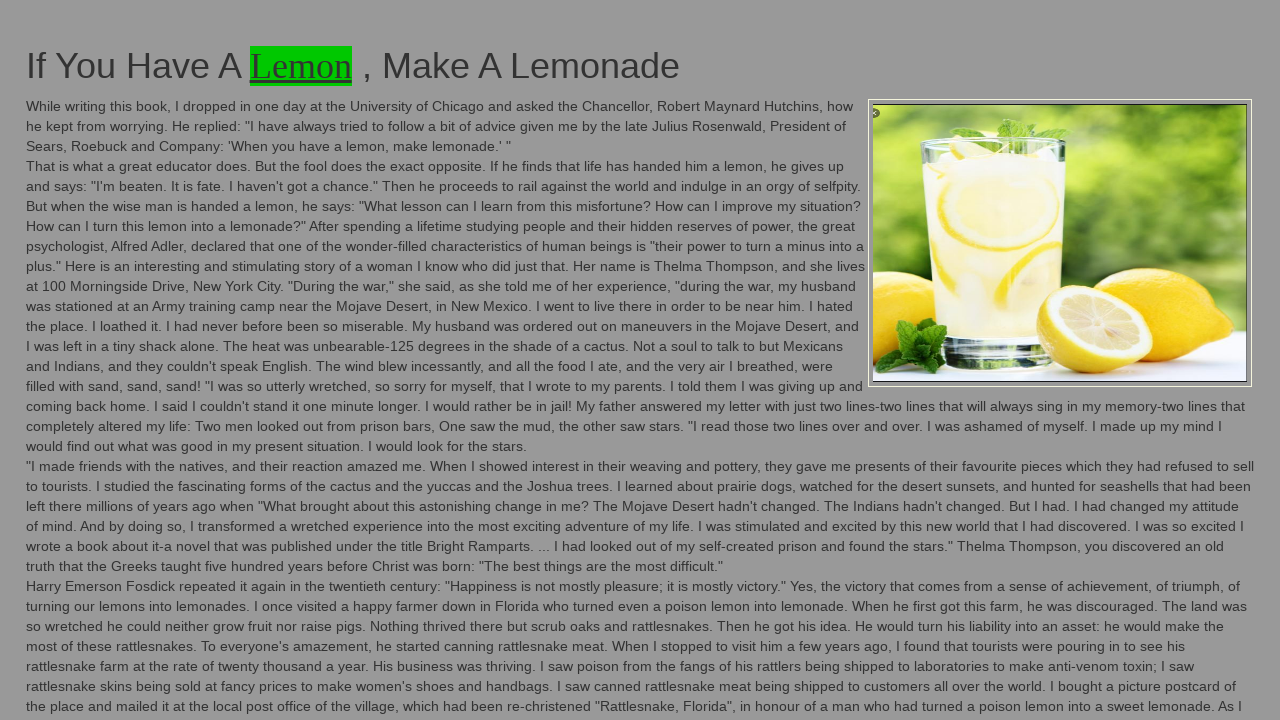

Flashing iteration 65/100: Restored original background color
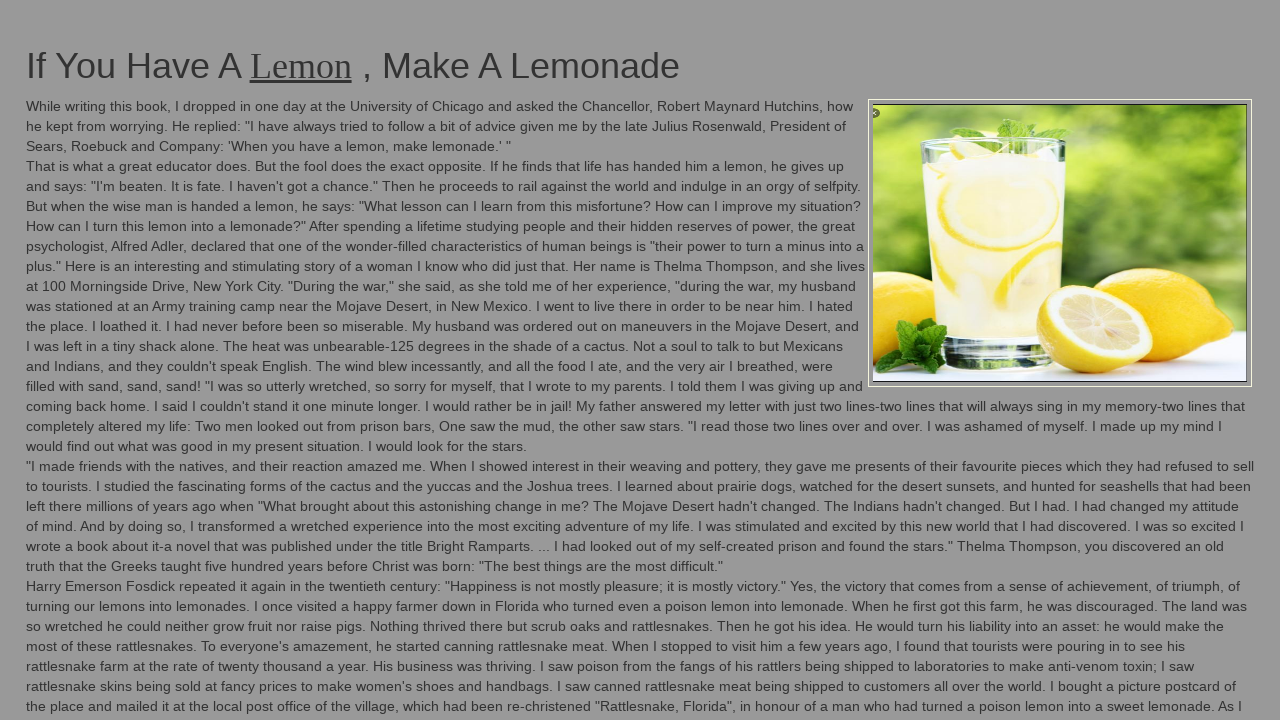

Flashing iteration 66/100: Changed background color to green
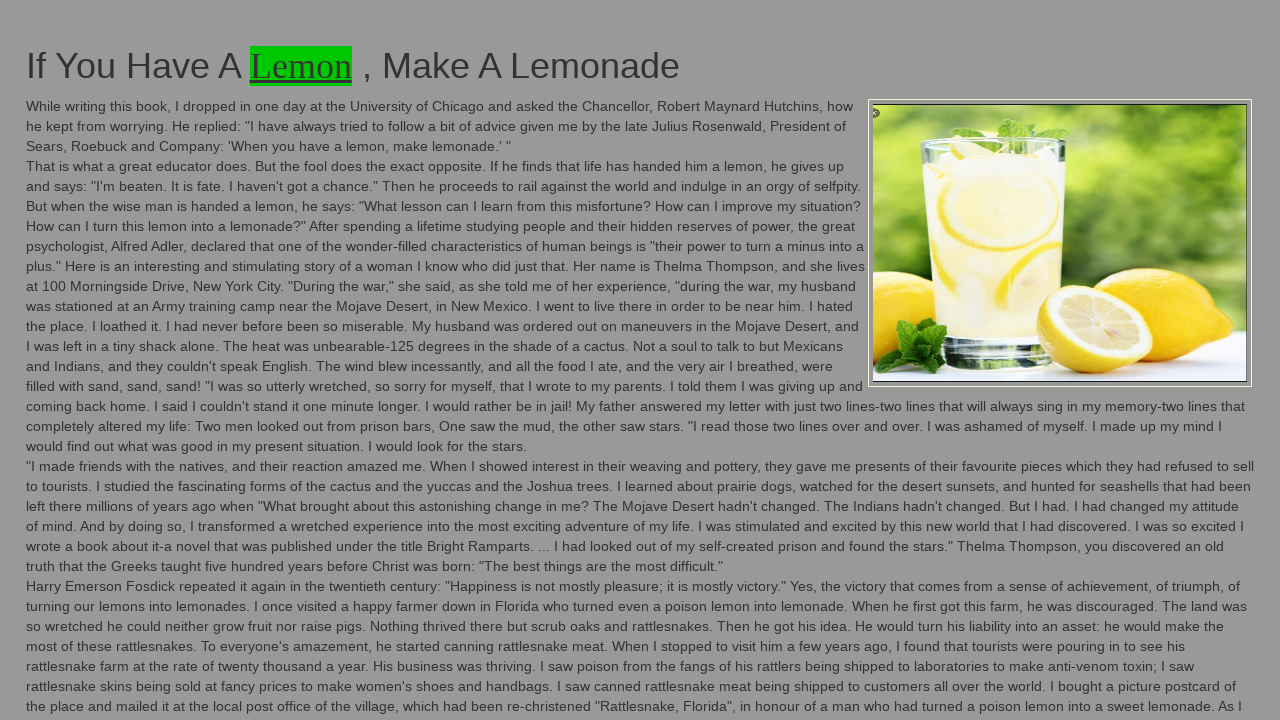

Flashing iteration 66/100: Restored original background color
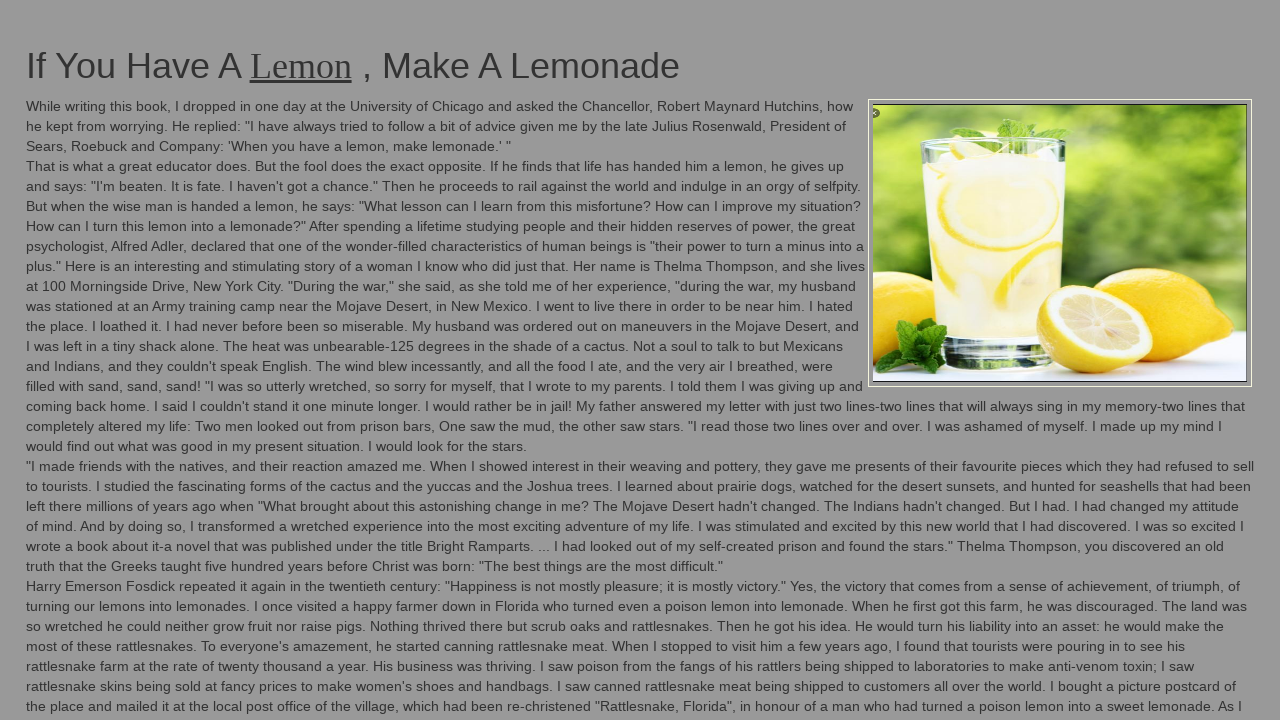

Flashing iteration 67/100: Changed background color to green
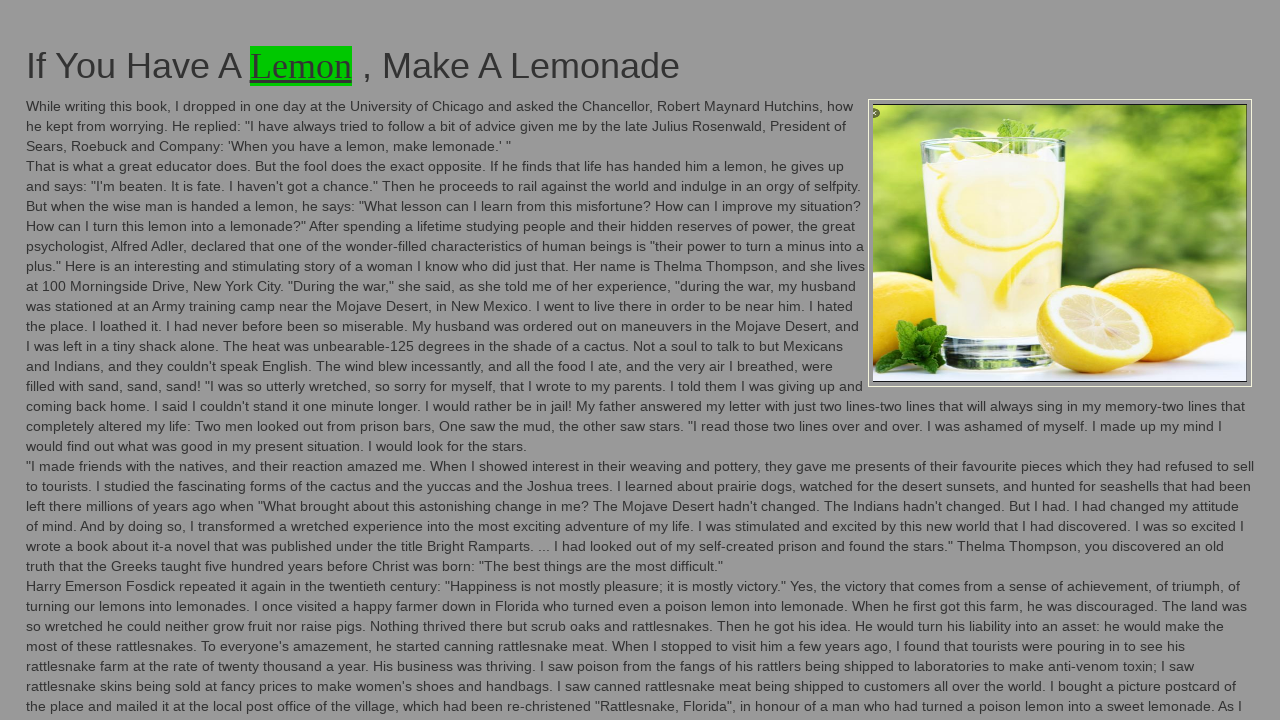

Flashing iteration 67/100: Restored original background color
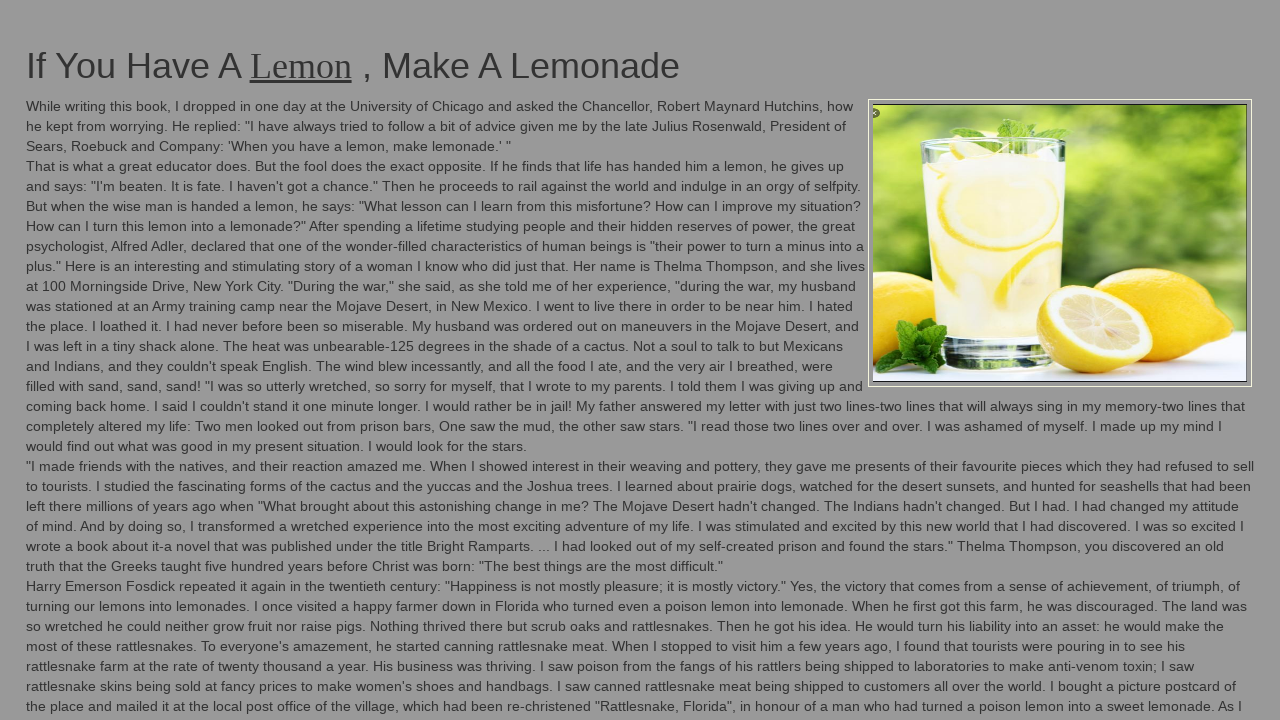

Flashing iteration 68/100: Changed background color to green
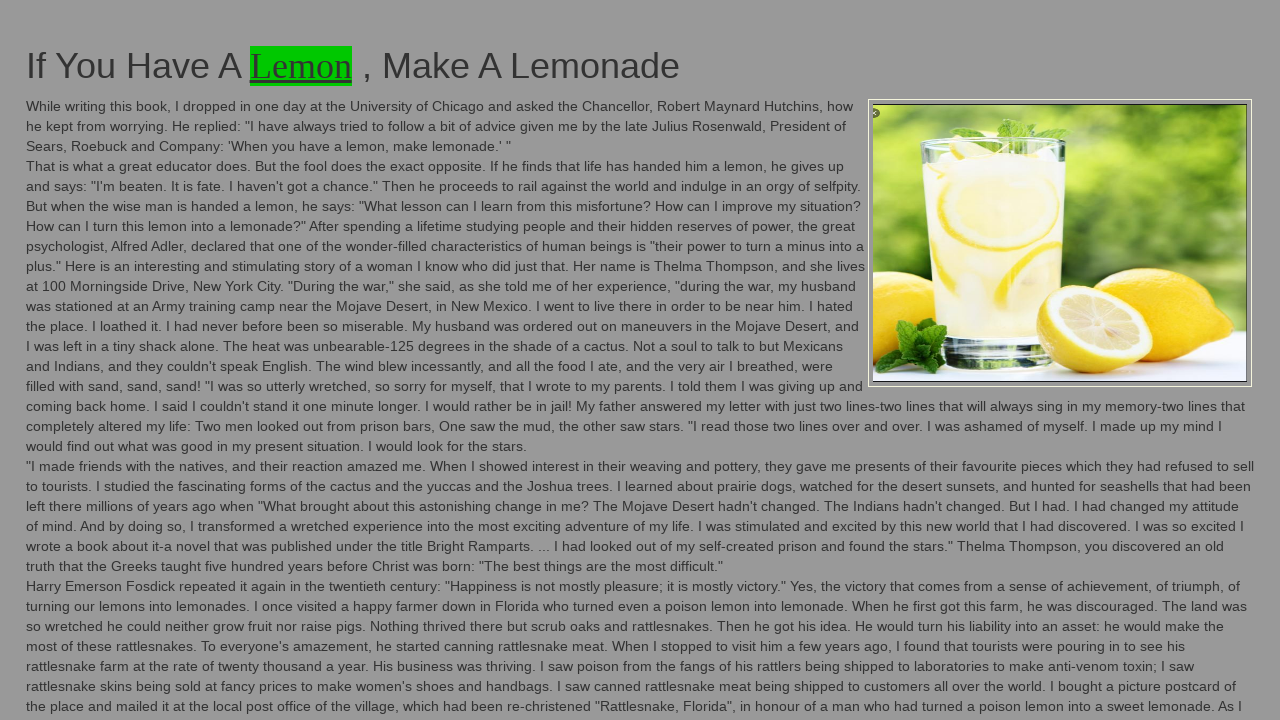

Flashing iteration 68/100: Restored original background color
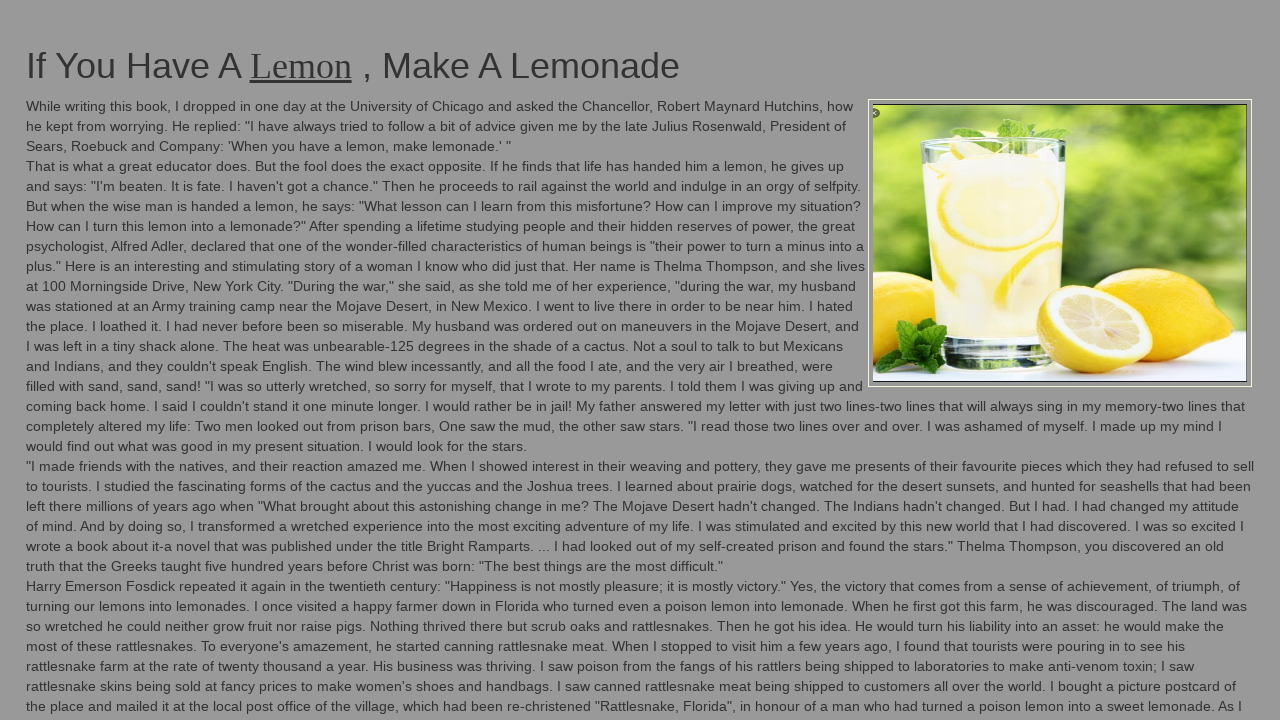

Flashing iteration 69/100: Changed background color to green
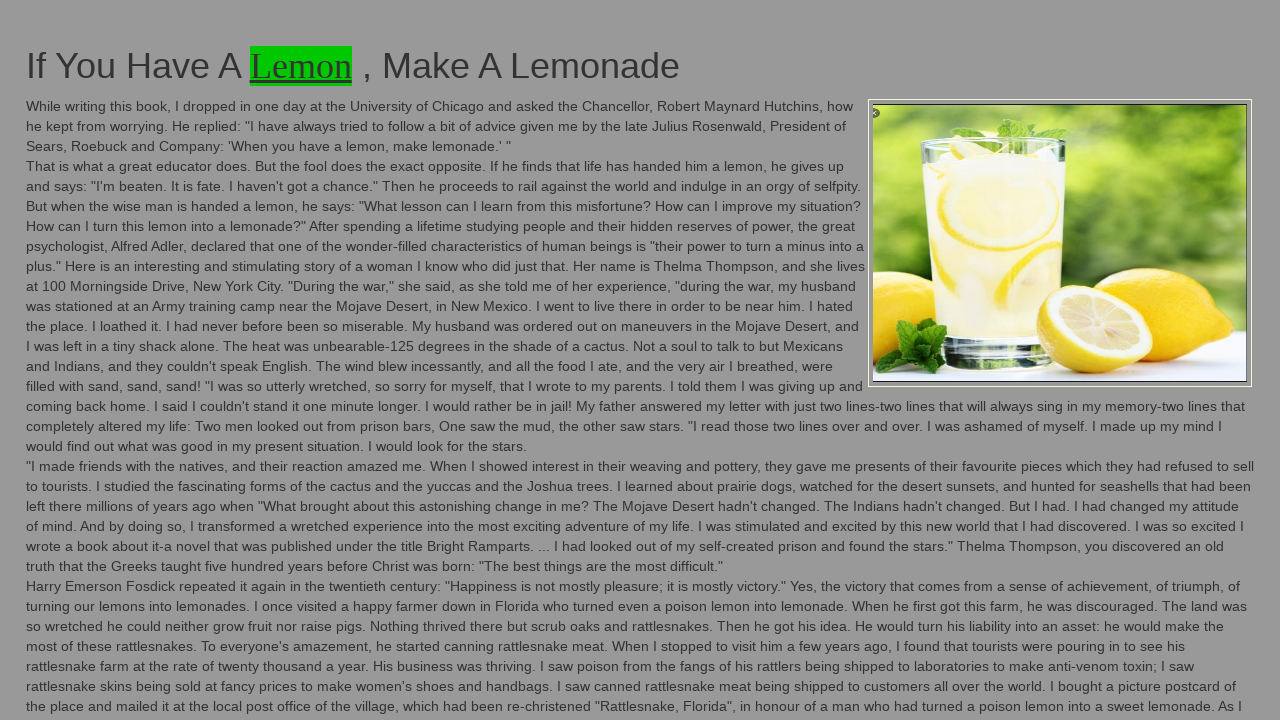

Flashing iteration 69/100: Restored original background color
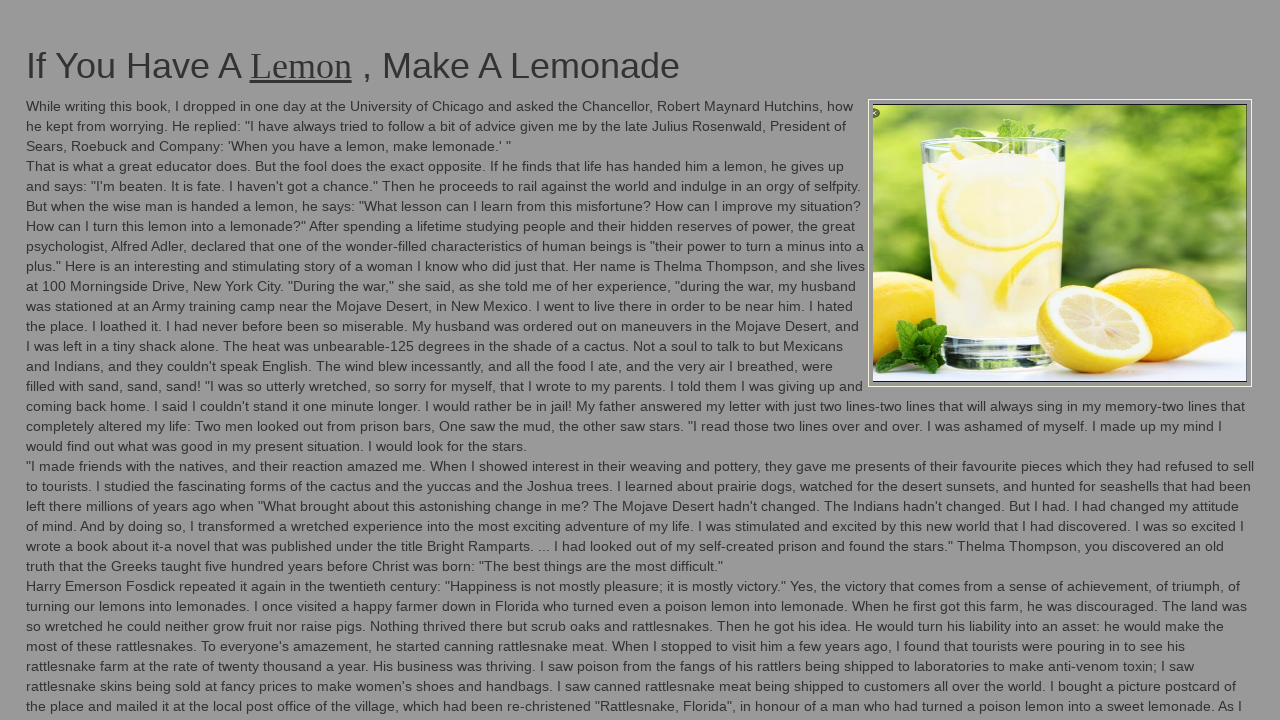

Flashing iteration 70/100: Changed background color to green
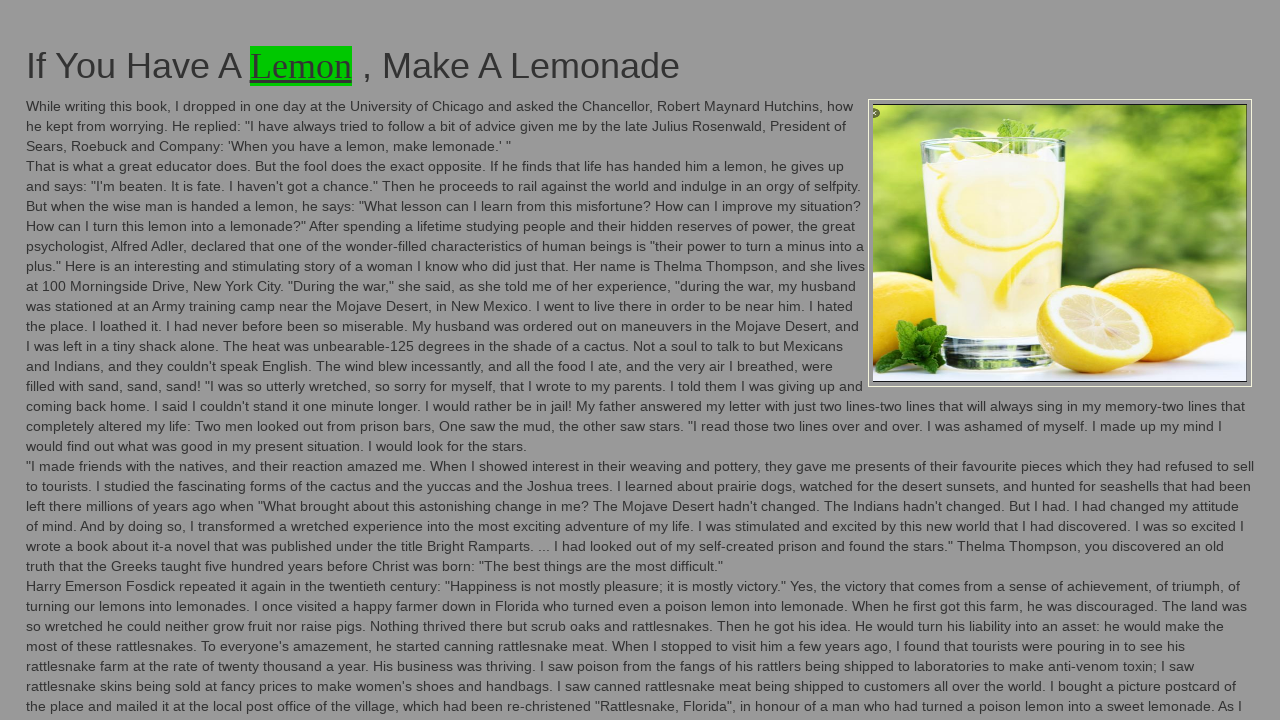

Flashing iteration 70/100: Restored original background color
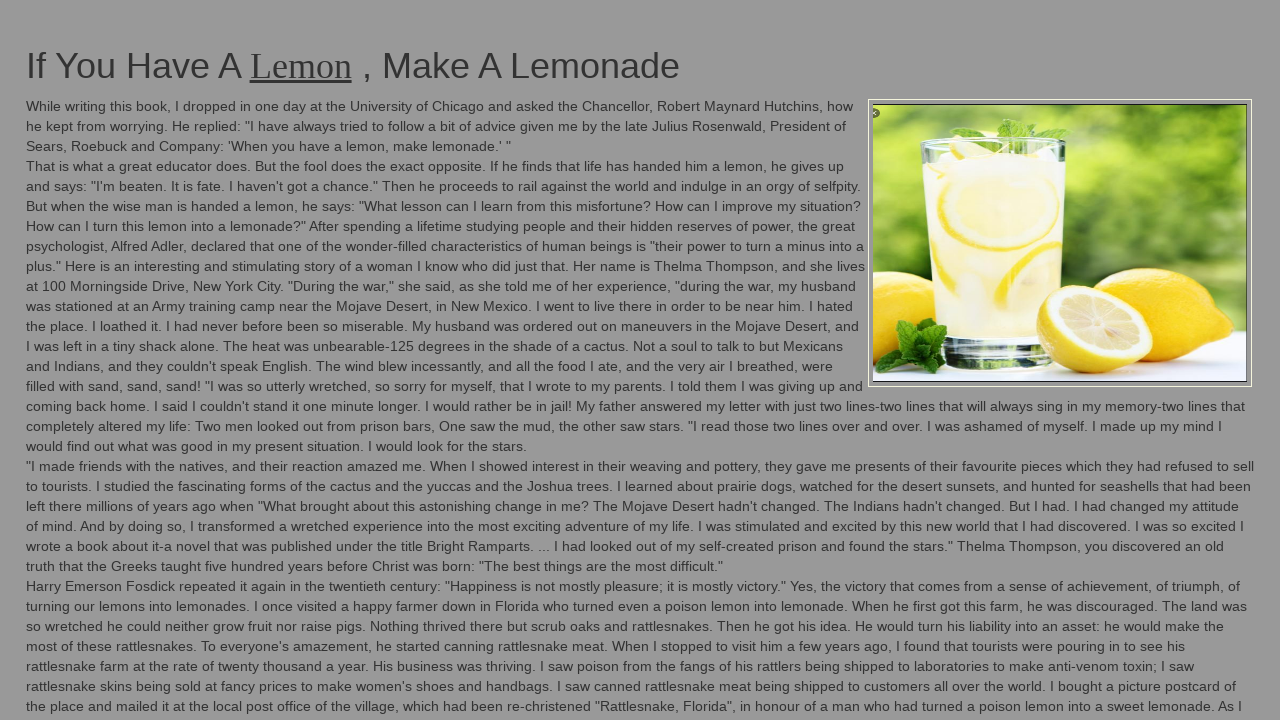

Flashing iteration 71/100: Changed background color to green
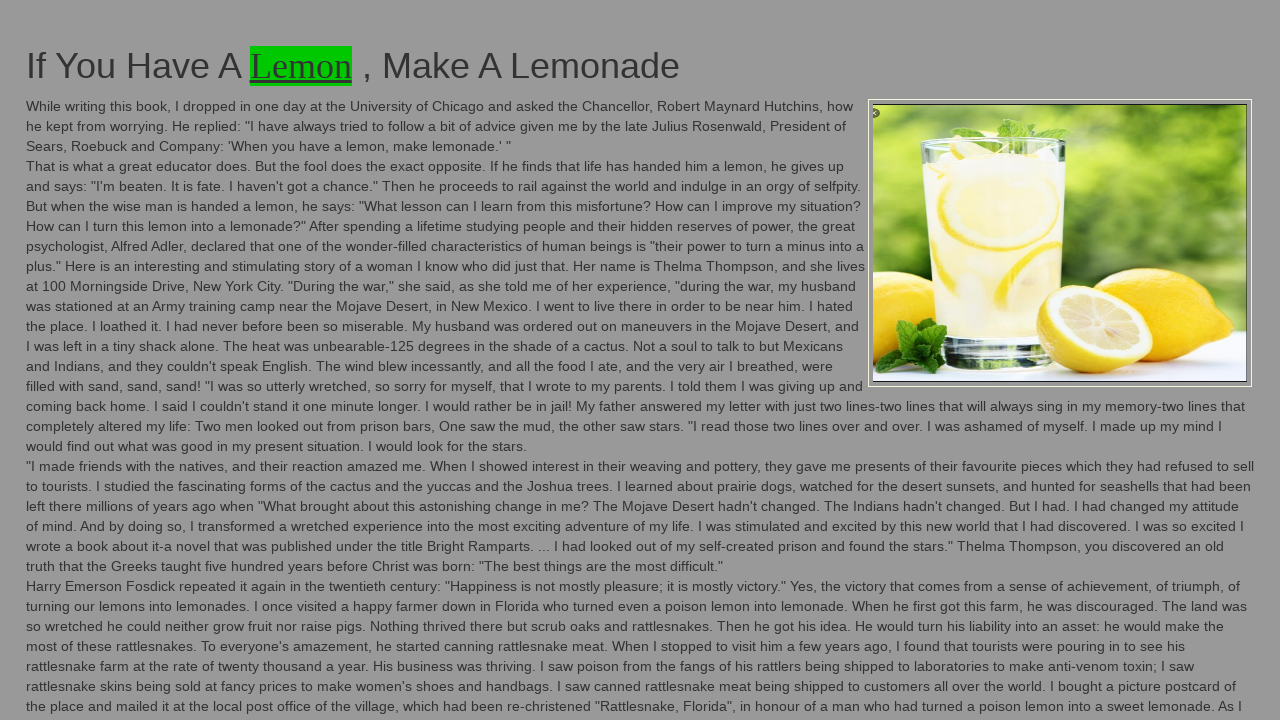

Flashing iteration 71/100: Restored original background color
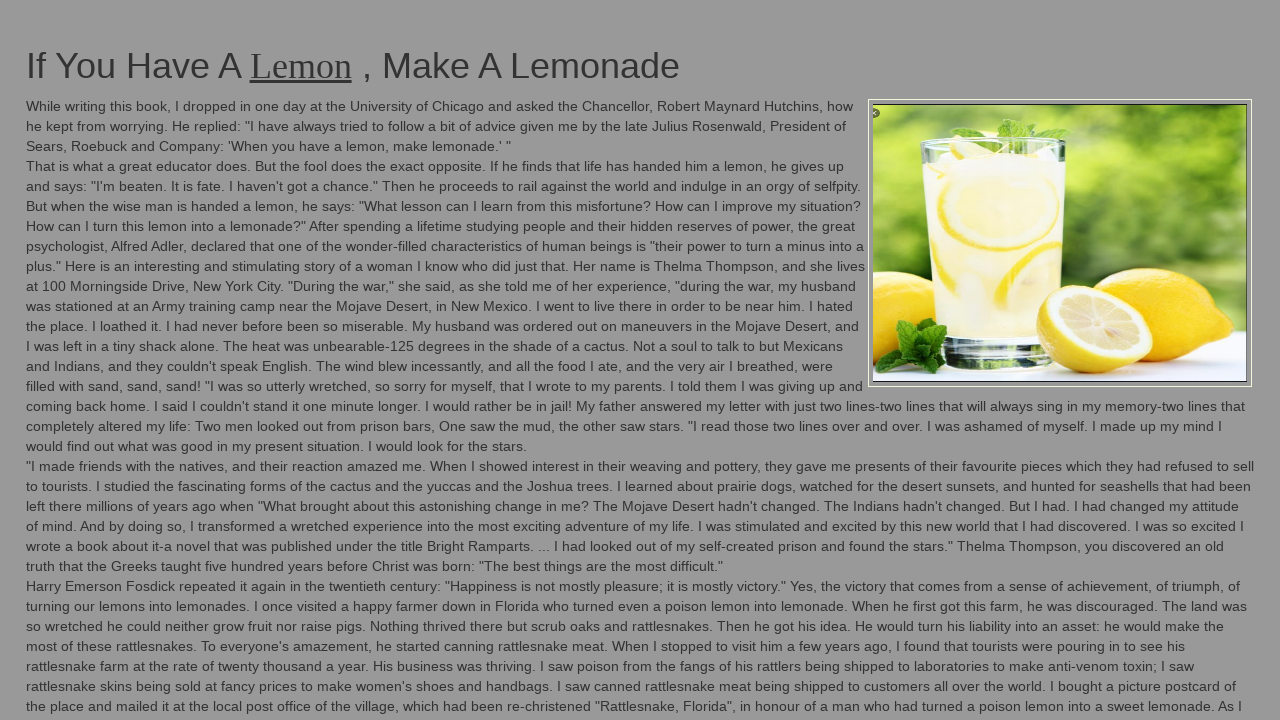

Flashing iteration 72/100: Changed background color to green
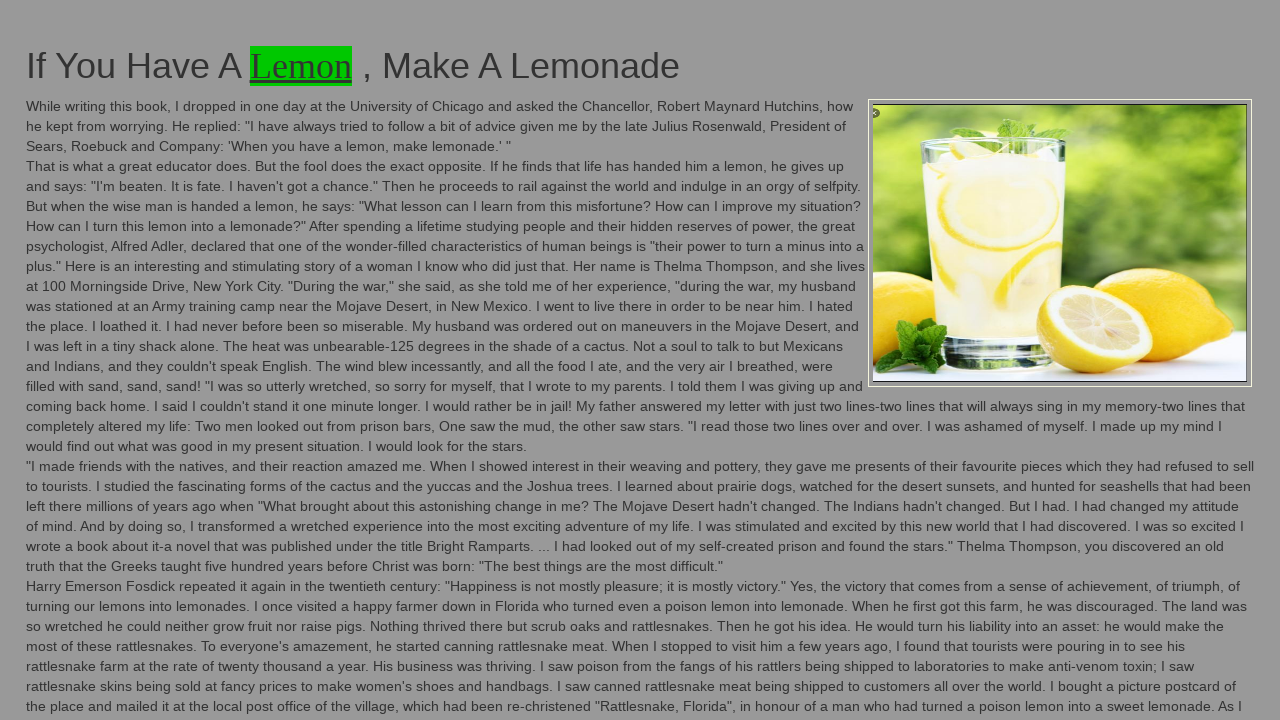

Flashing iteration 72/100: Restored original background color
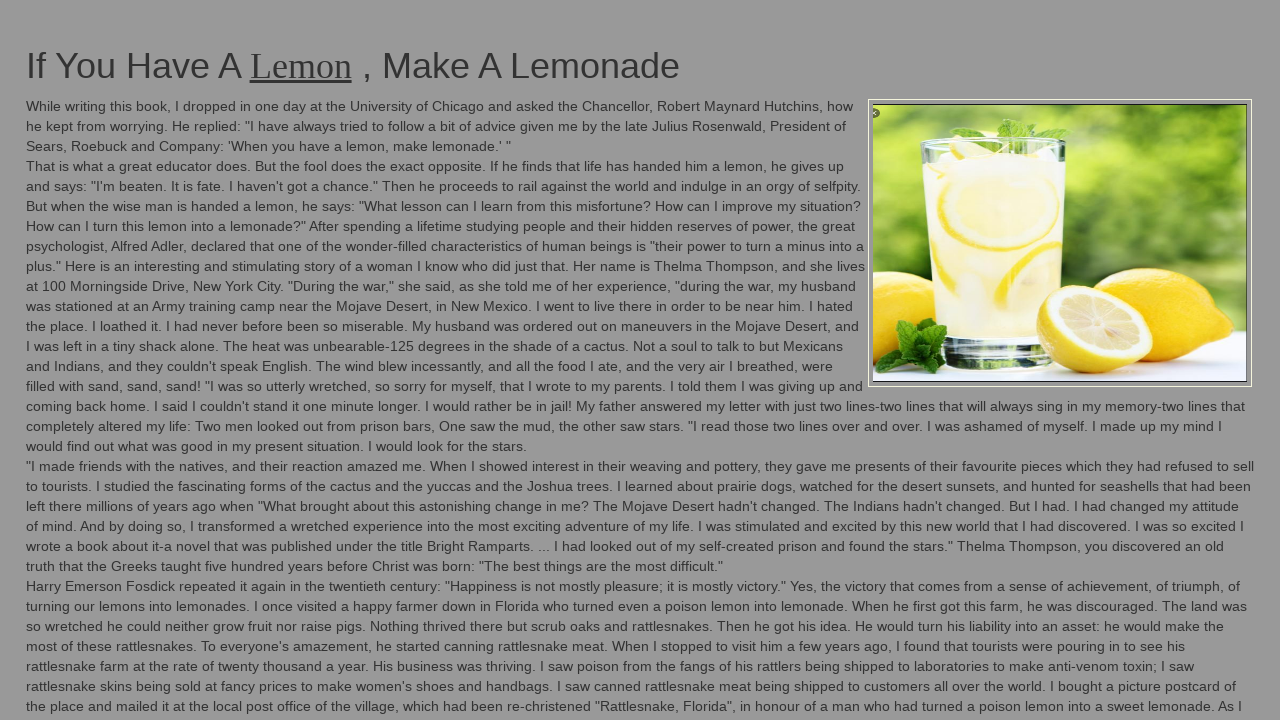

Flashing iteration 73/100: Changed background color to green
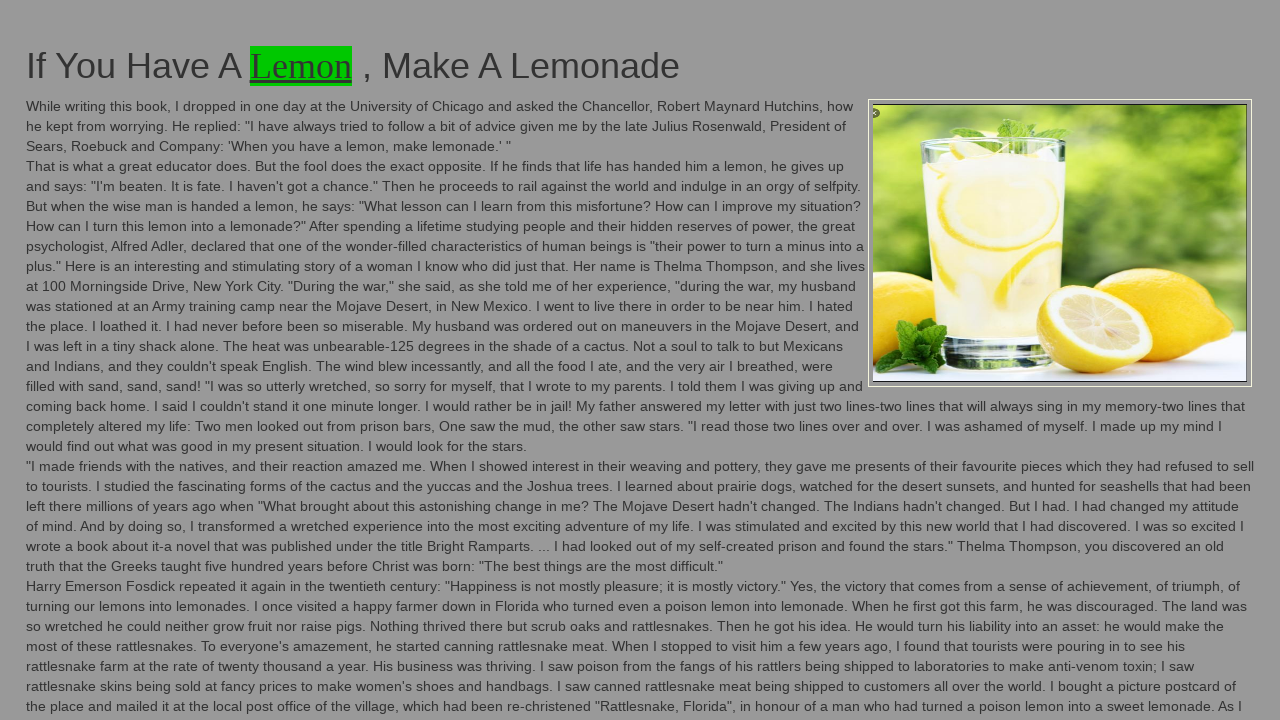

Flashing iteration 73/100: Restored original background color
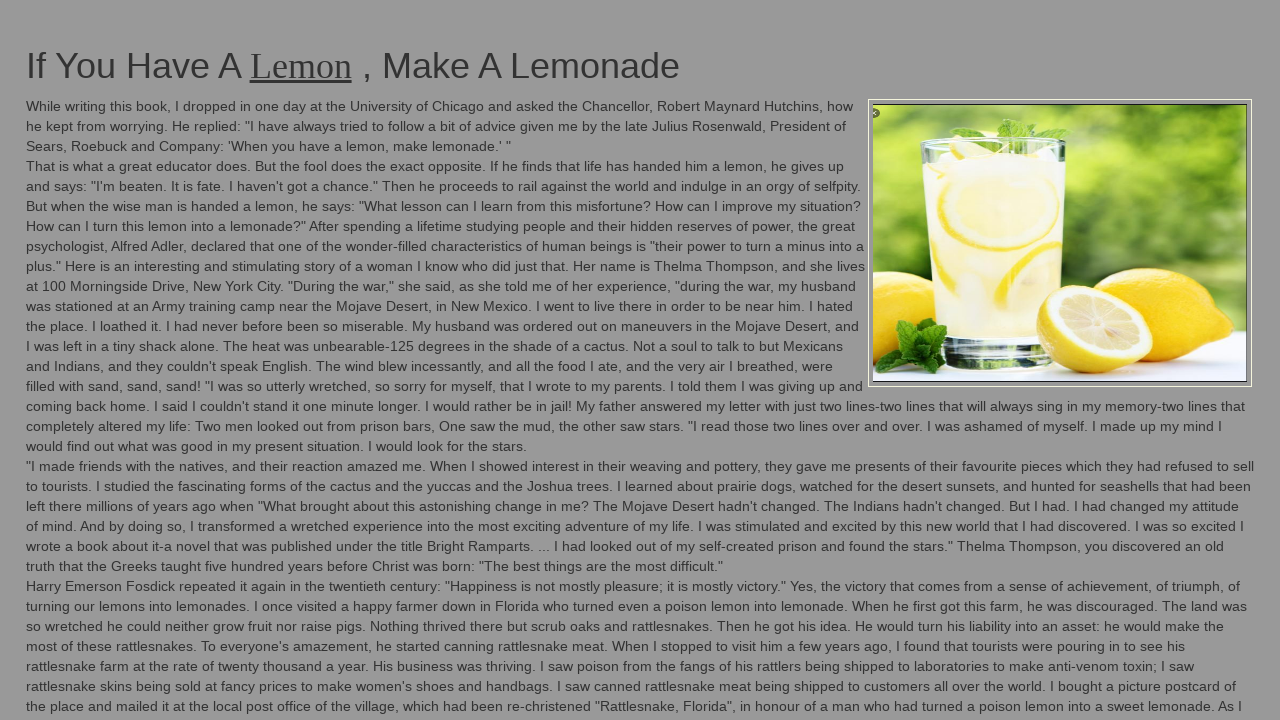

Flashing iteration 74/100: Changed background color to green
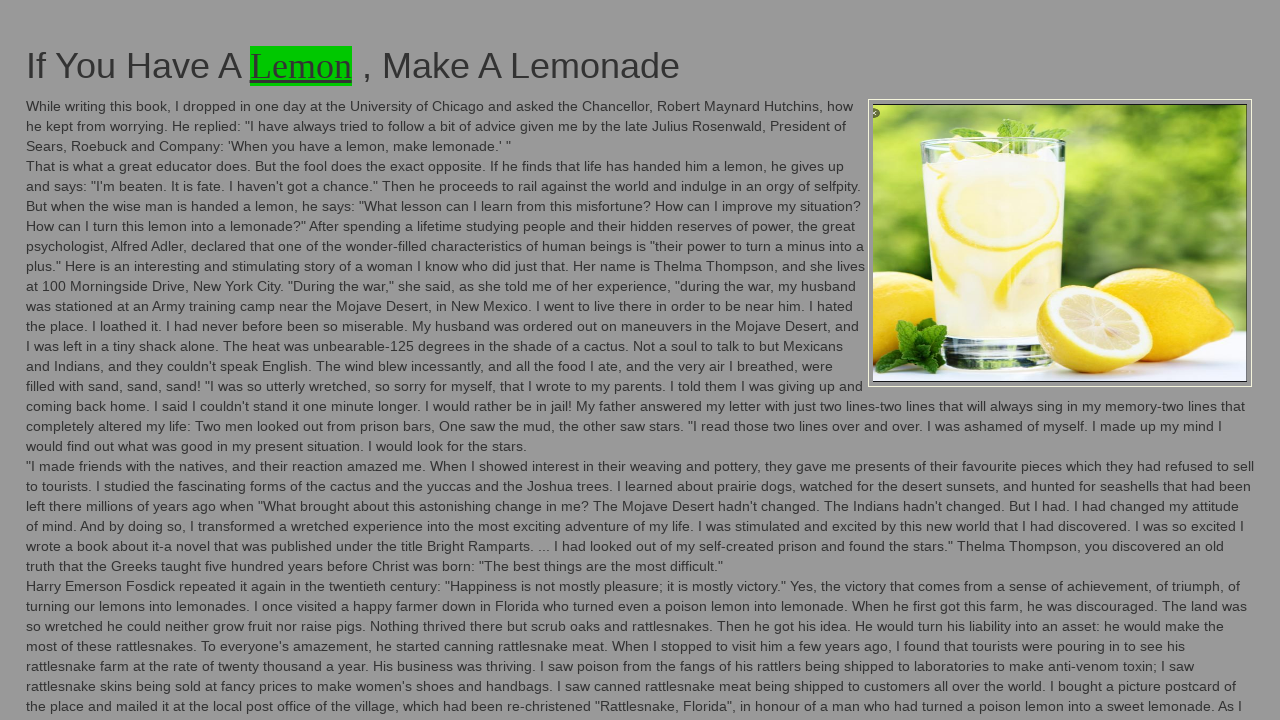

Flashing iteration 74/100: Restored original background color
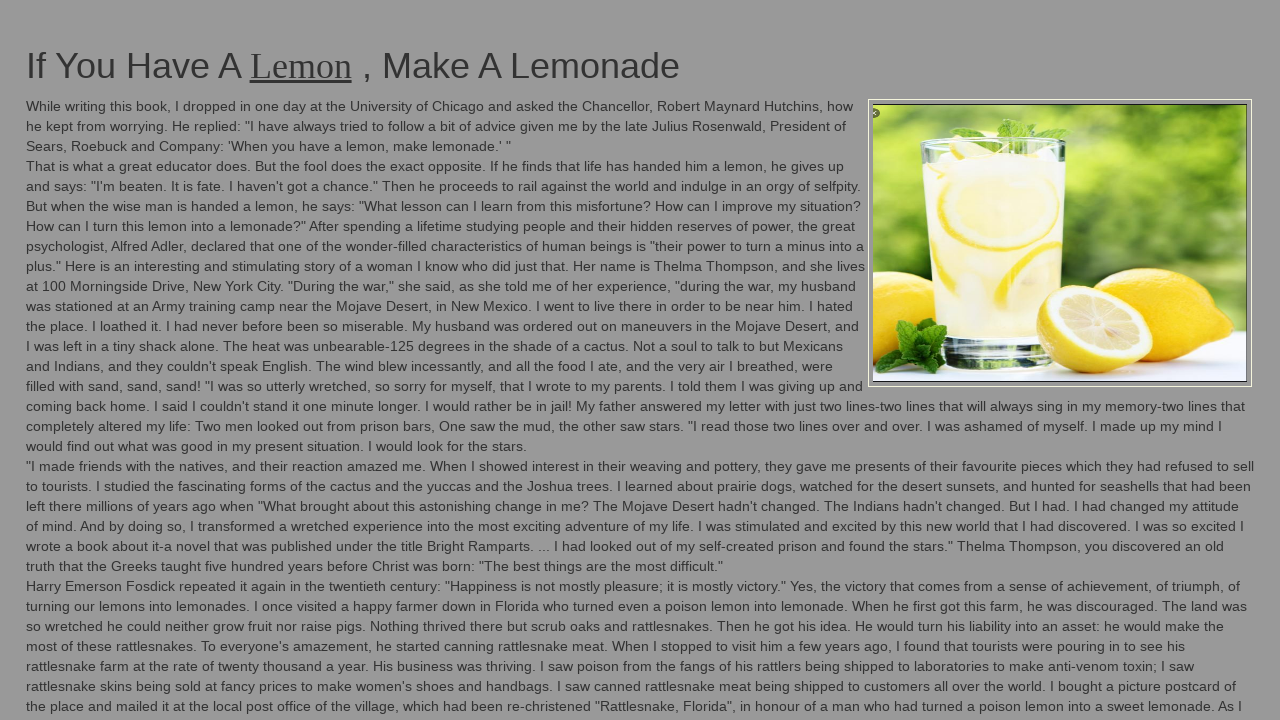

Flashing iteration 75/100: Changed background color to green
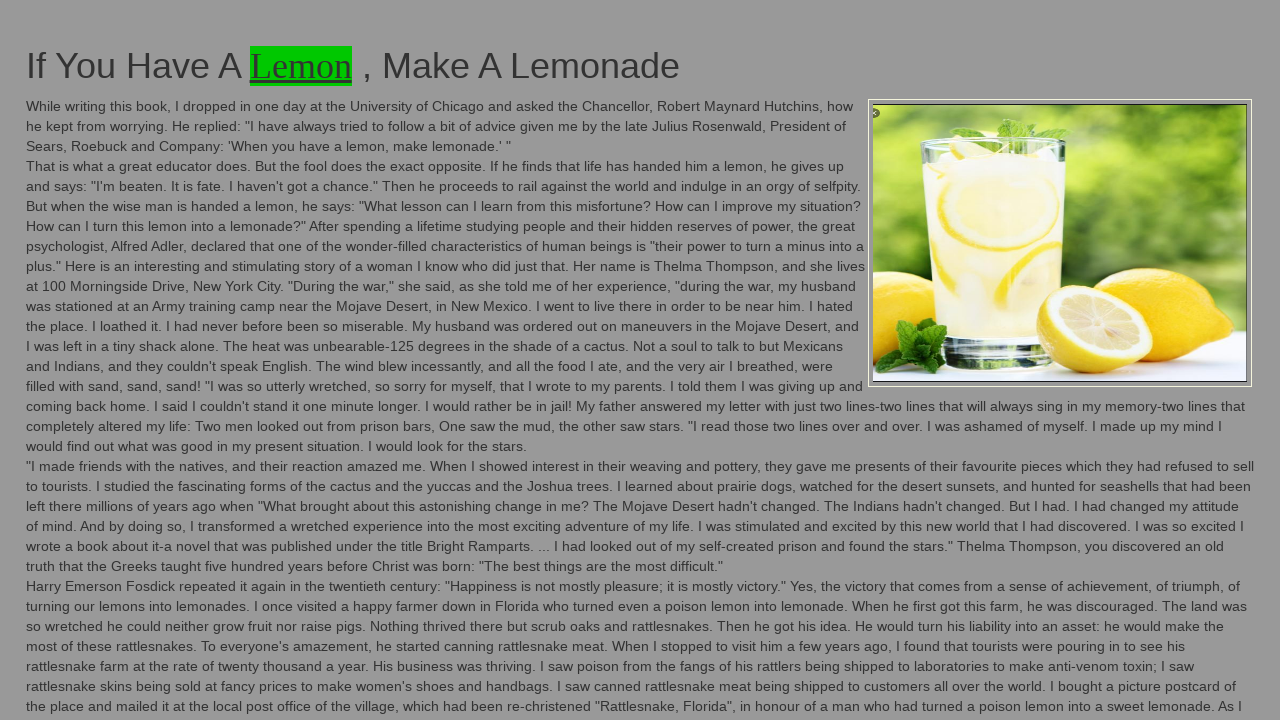

Flashing iteration 75/100: Restored original background color
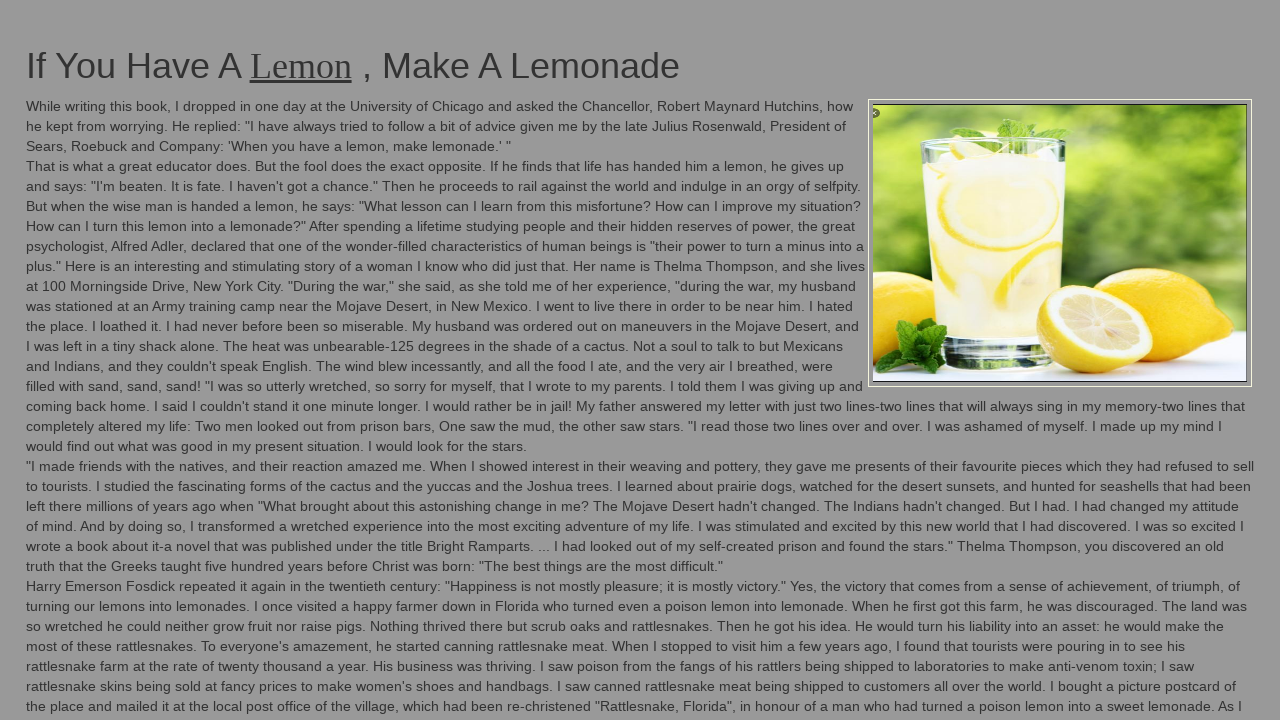

Flashing iteration 76/100: Changed background color to green
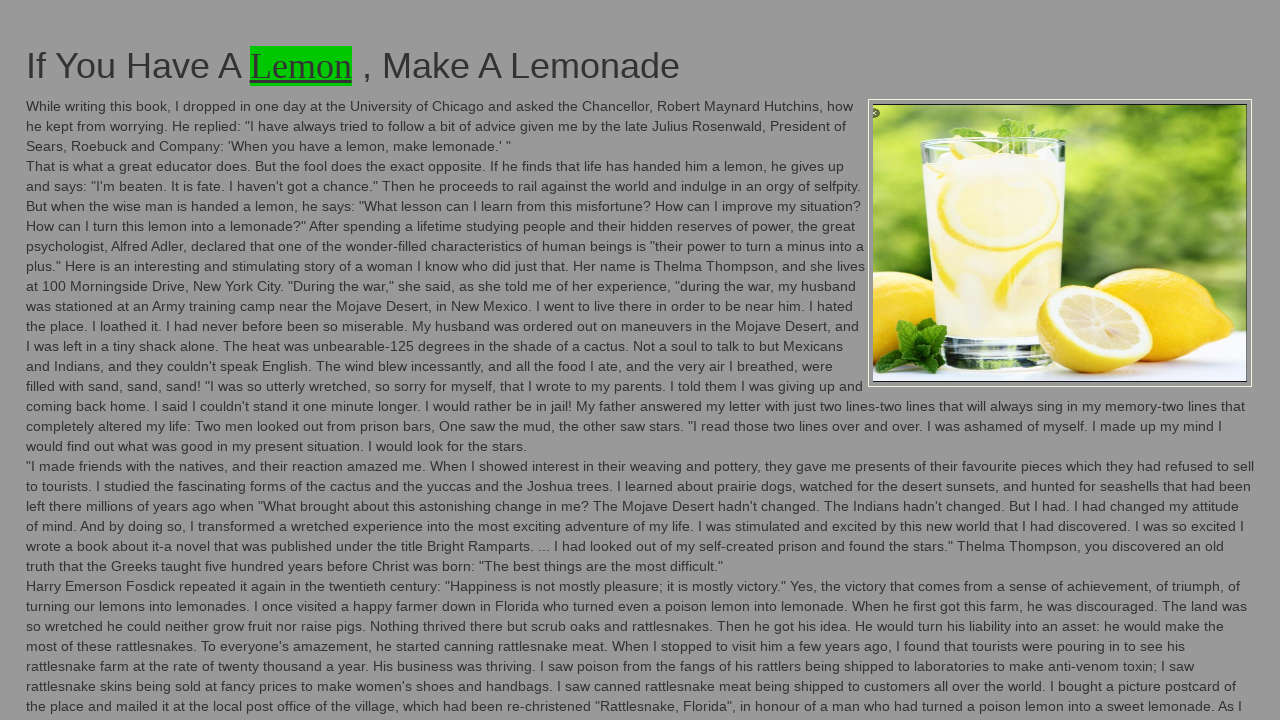

Flashing iteration 76/100: Restored original background color
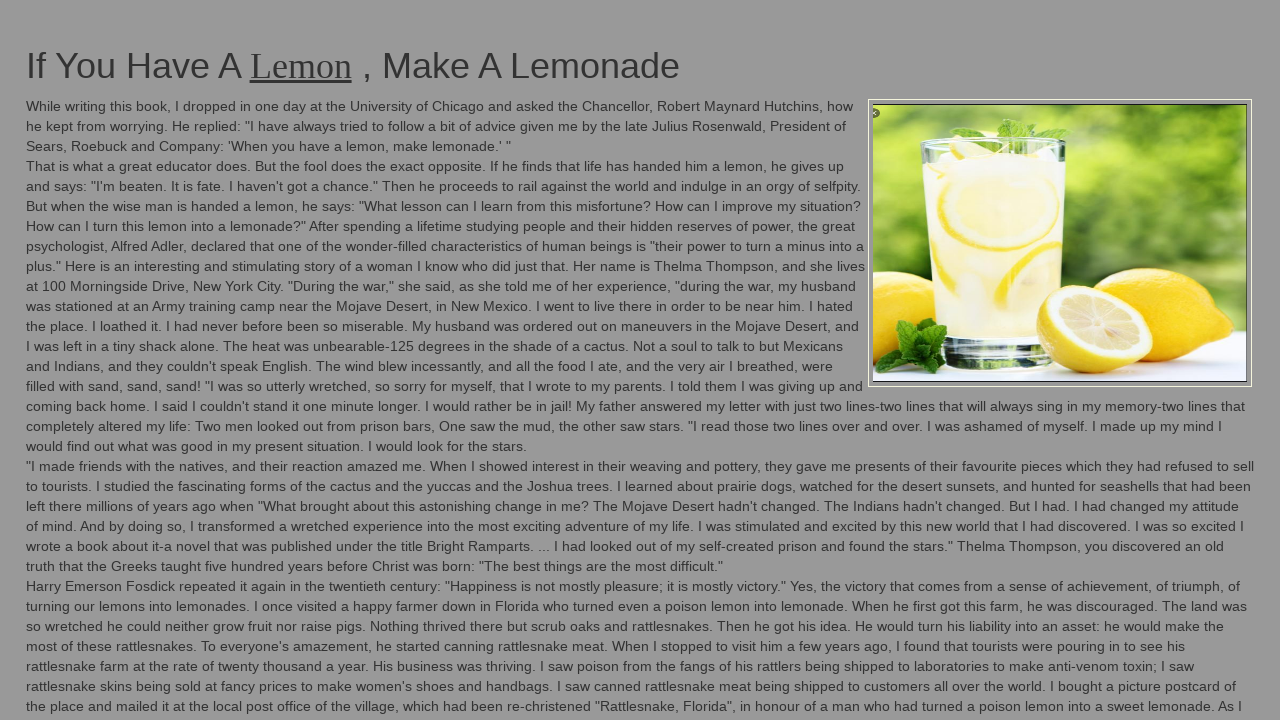

Flashing iteration 77/100: Changed background color to green
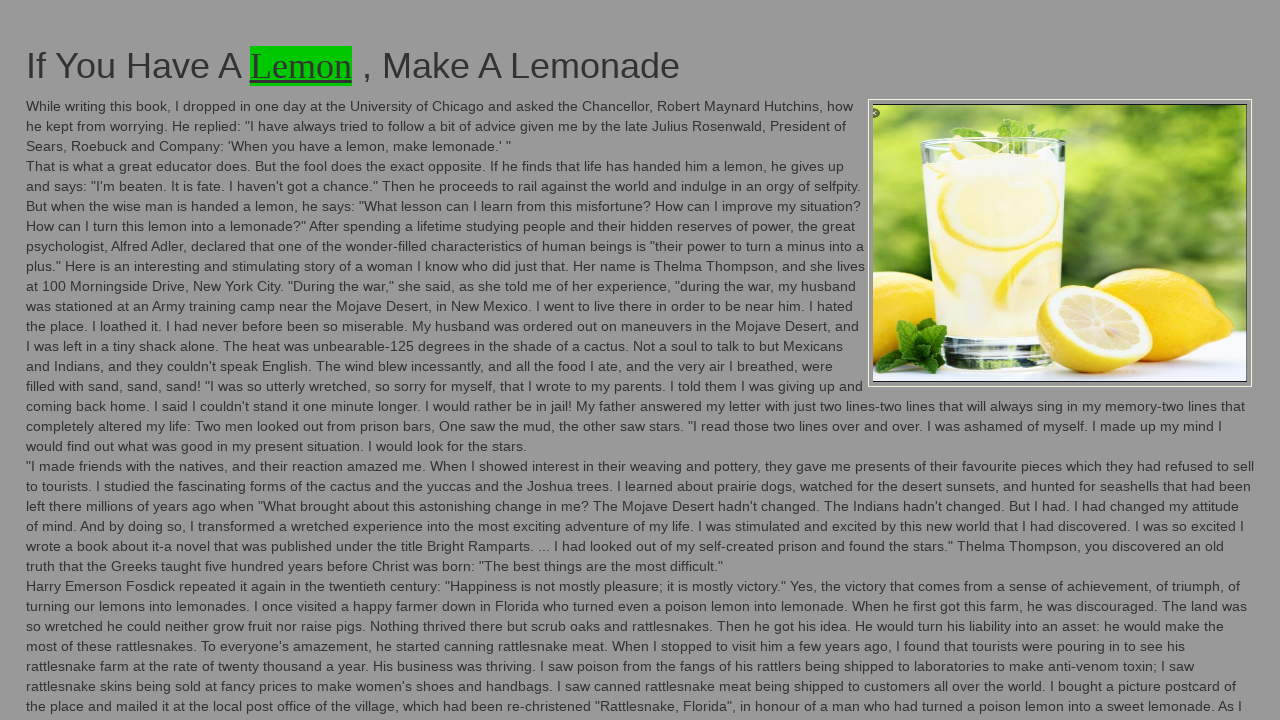

Flashing iteration 77/100: Restored original background color
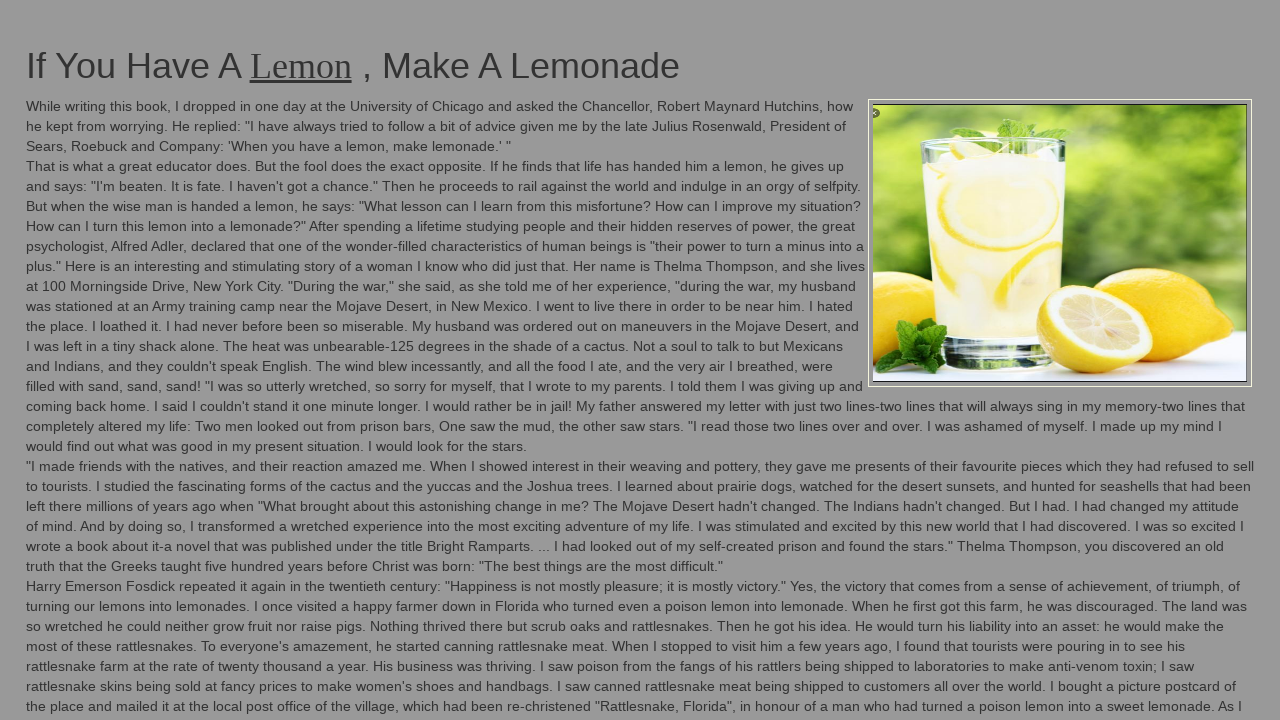

Flashing iteration 78/100: Changed background color to green
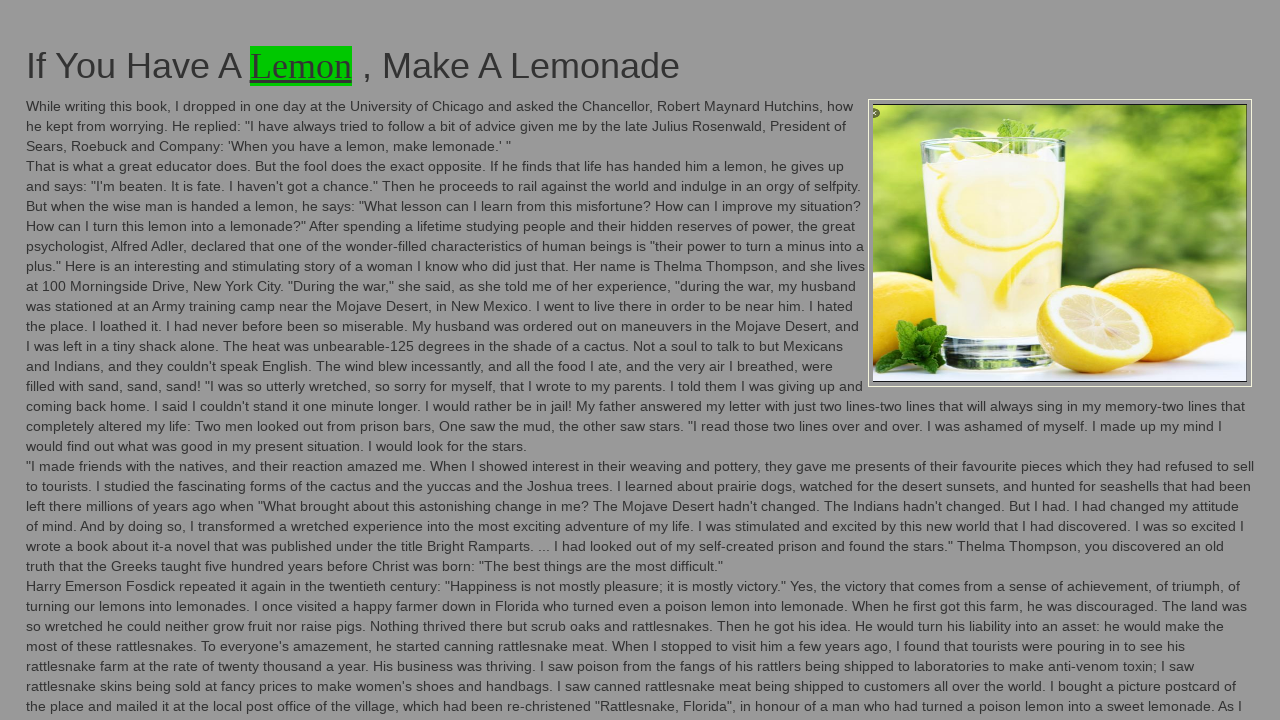

Flashing iteration 78/100: Restored original background color
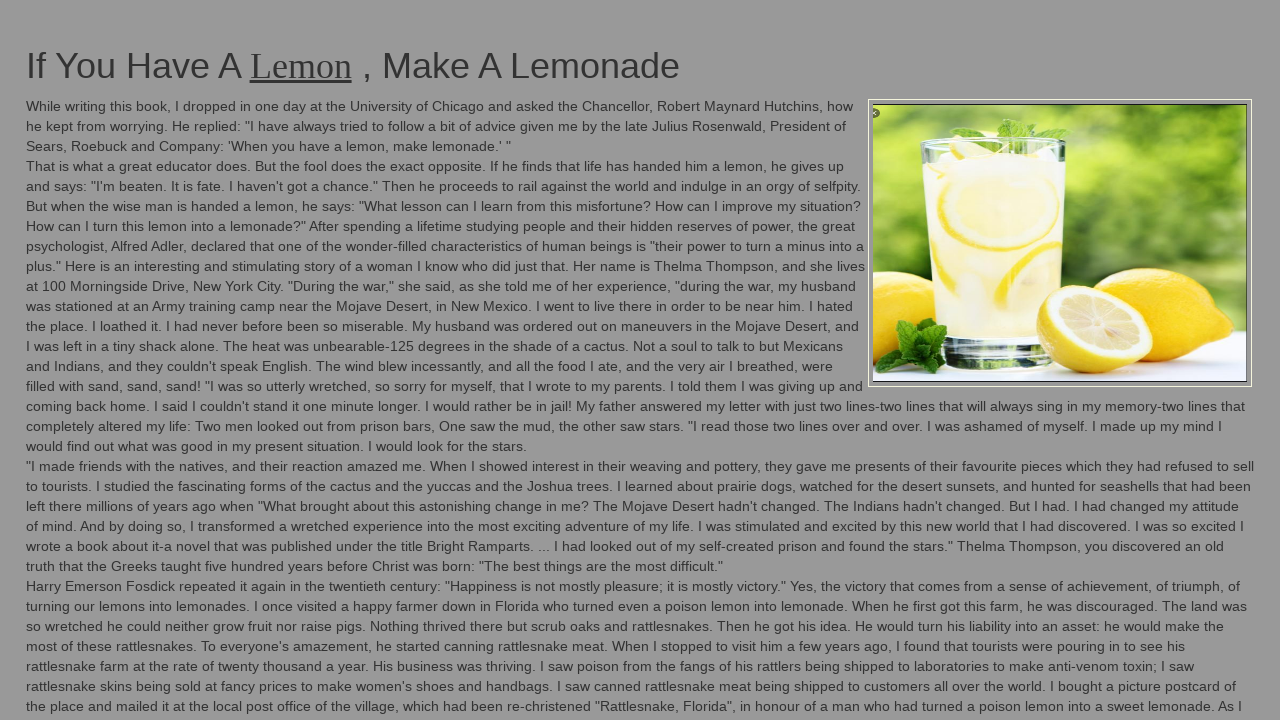

Flashing iteration 79/100: Changed background color to green
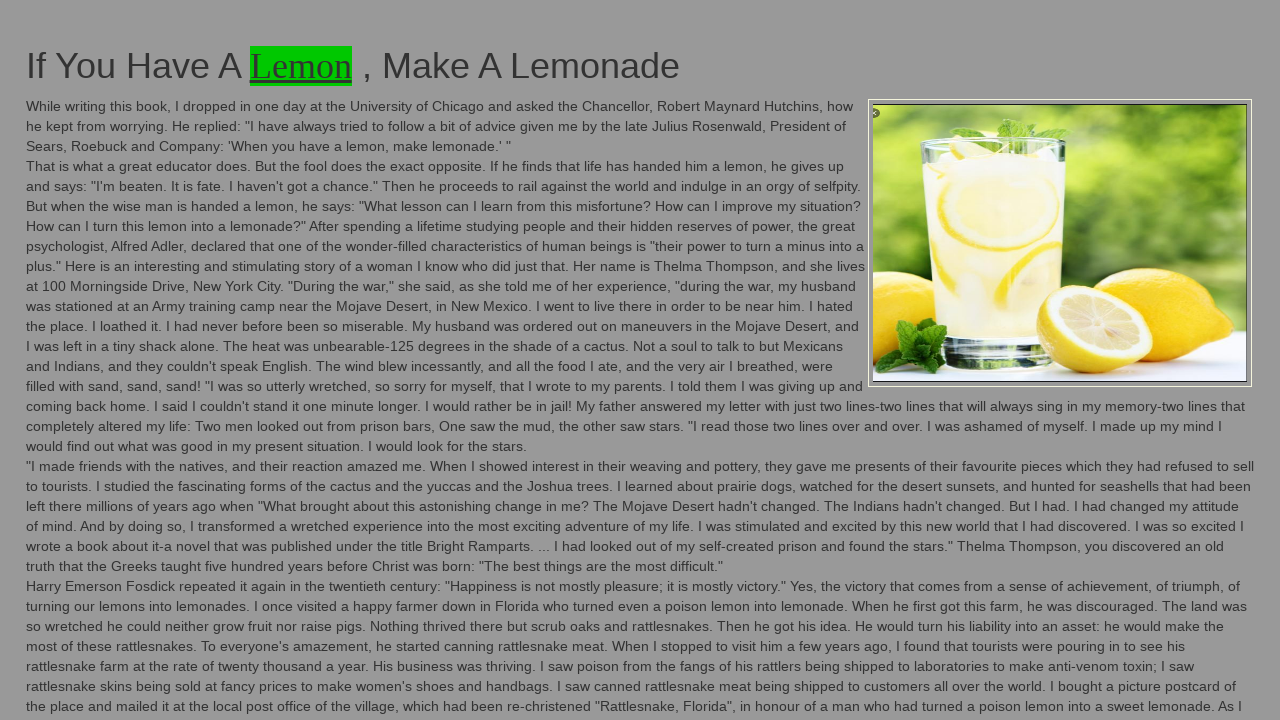

Flashing iteration 79/100: Restored original background color
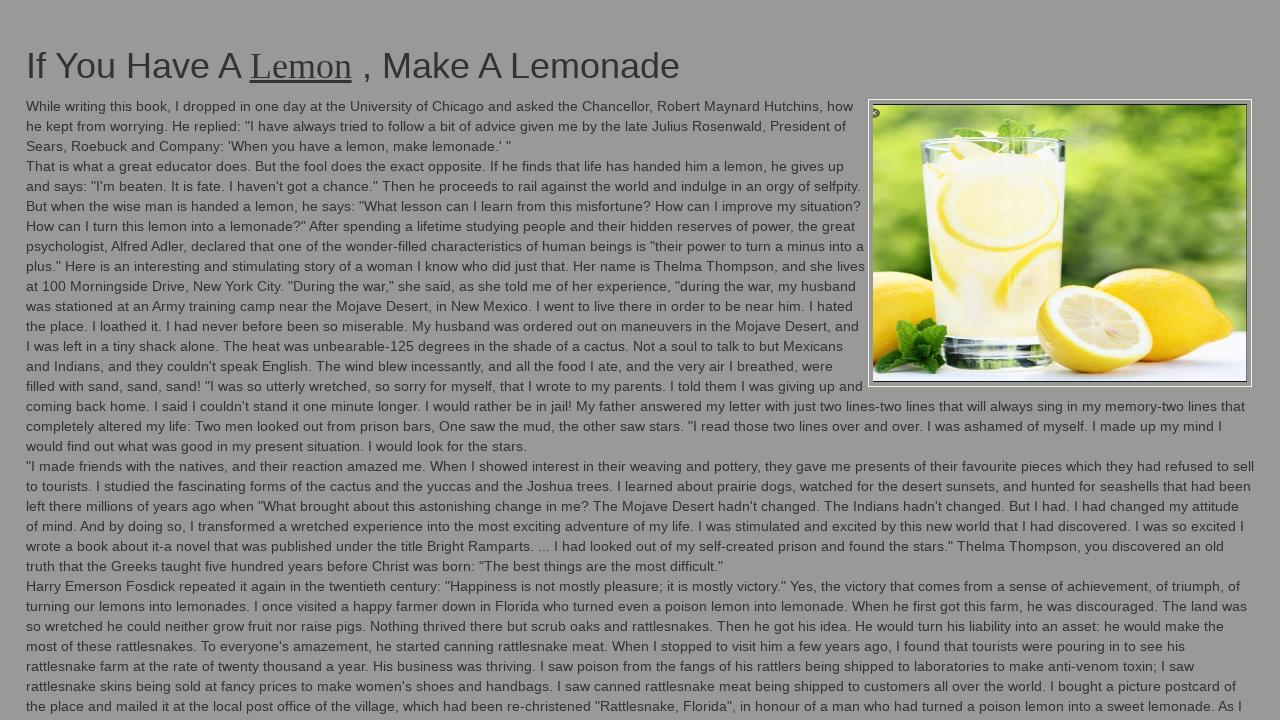

Flashing iteration 80/100: Changed background color to green
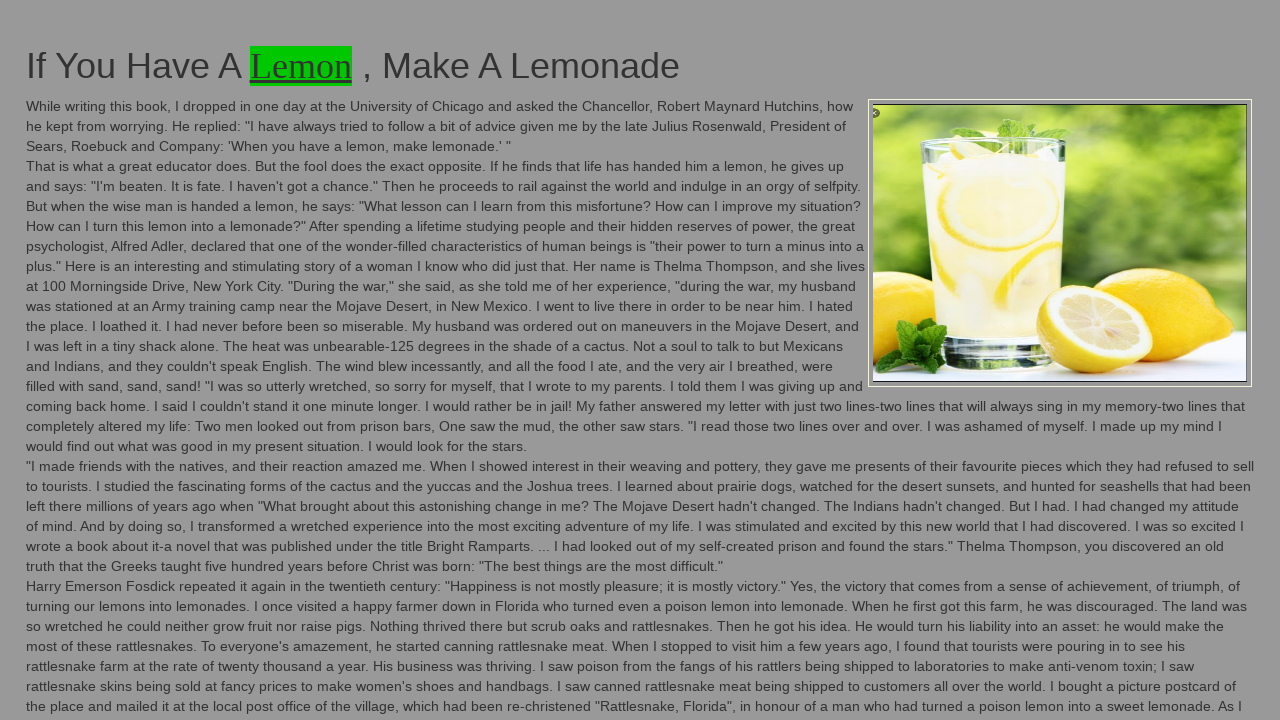

Flashing iteration 80/100: Restored original background color
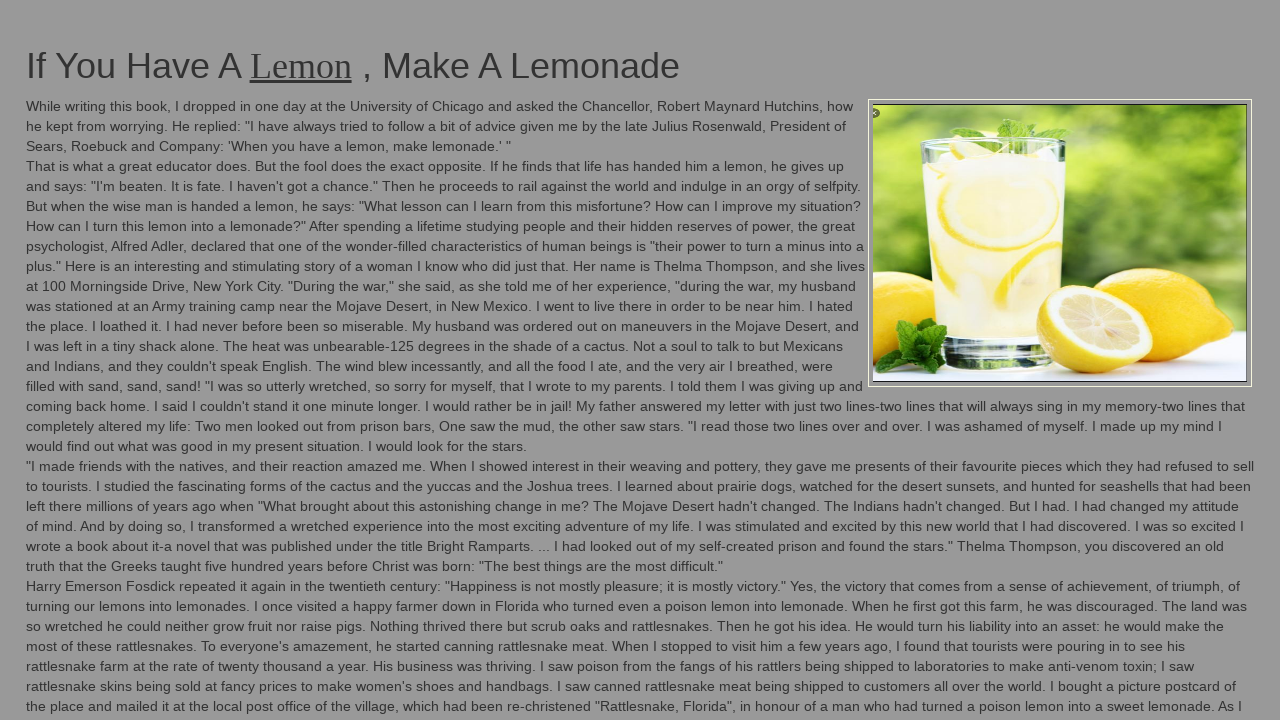

Flashing iteration 81/100: Changed background color to green
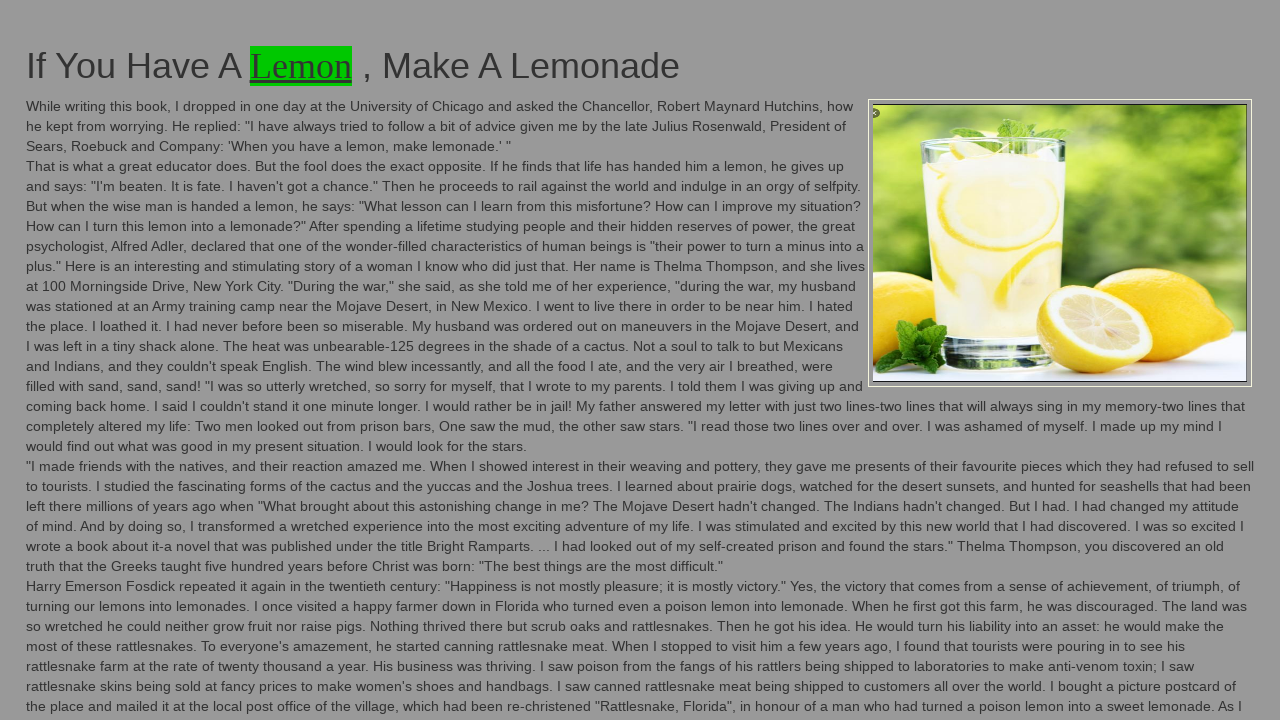

Flashing iteration 81/100: Restored original background color
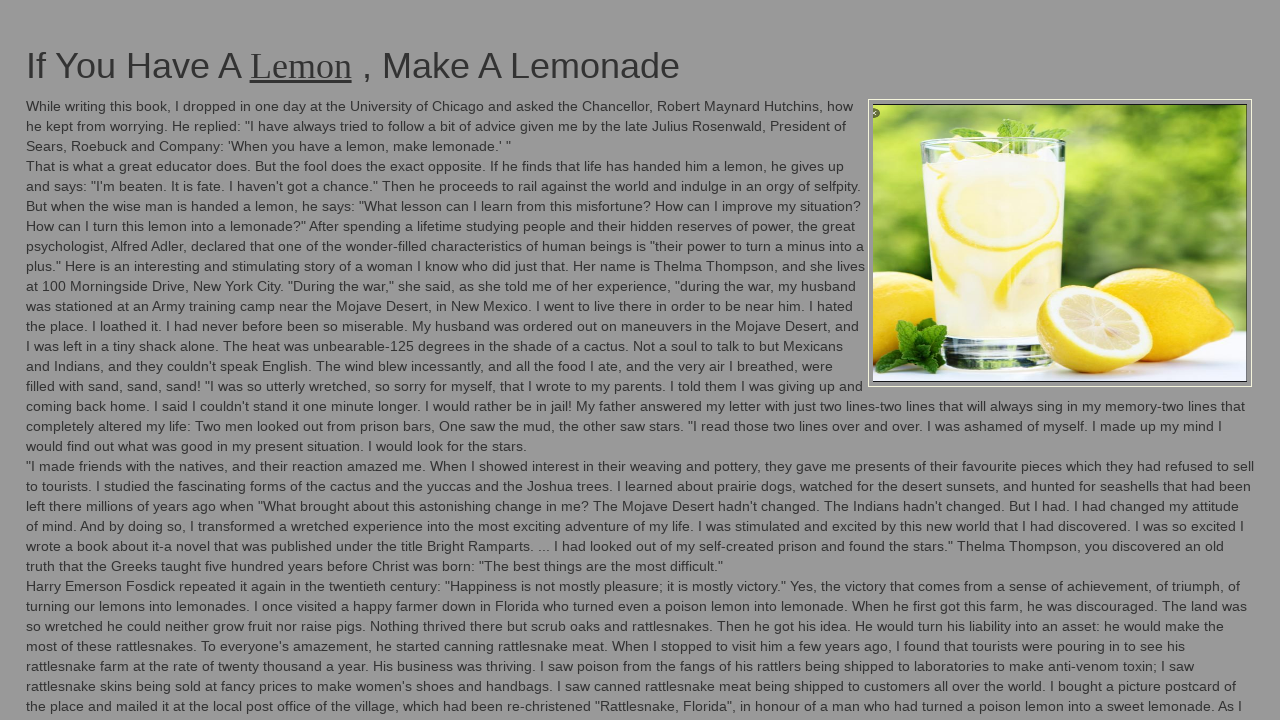

Flashing iteration 82/100: Changed background color to green
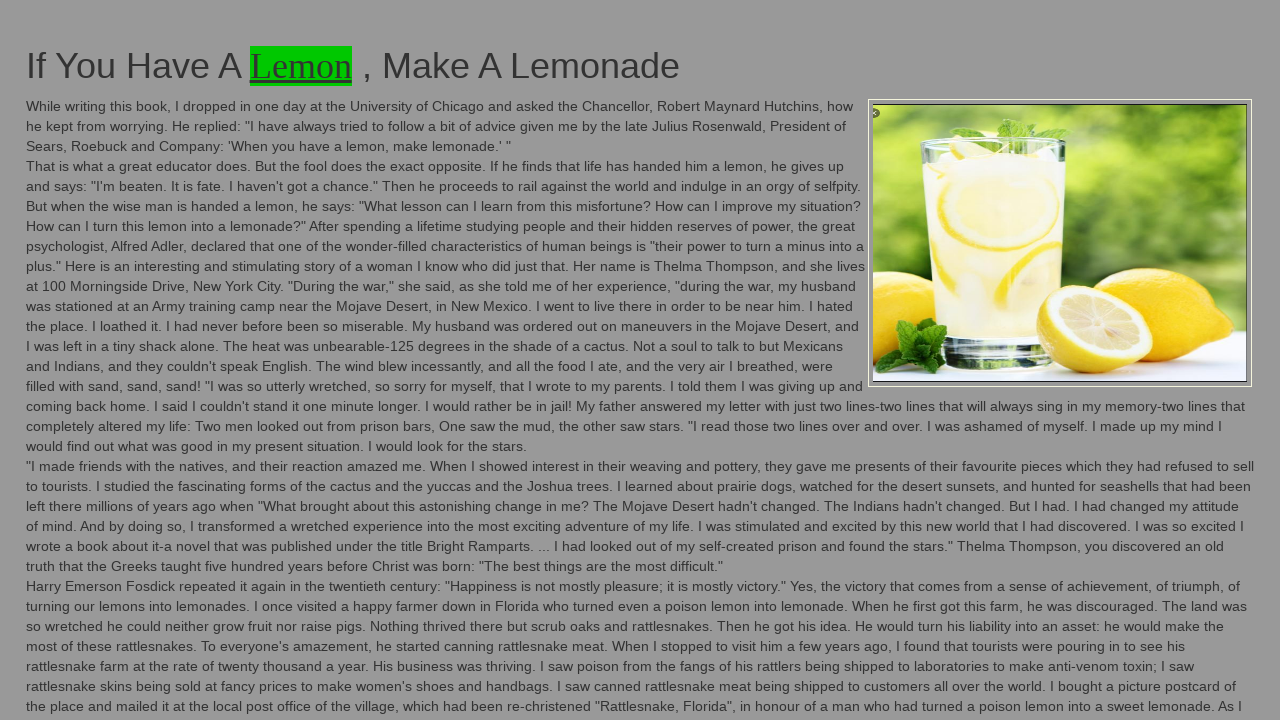

Flashing iteration 82/100: Restored original background color
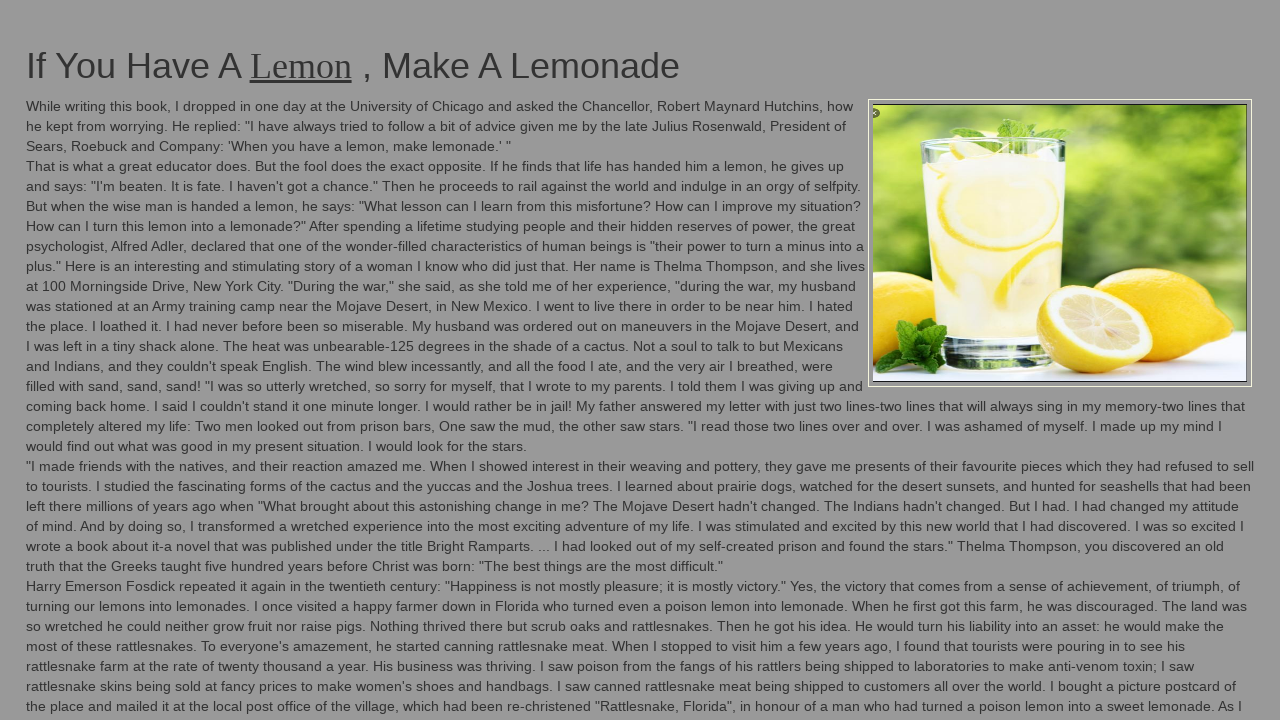

Flashing iteration 83/100: Changed background color to green
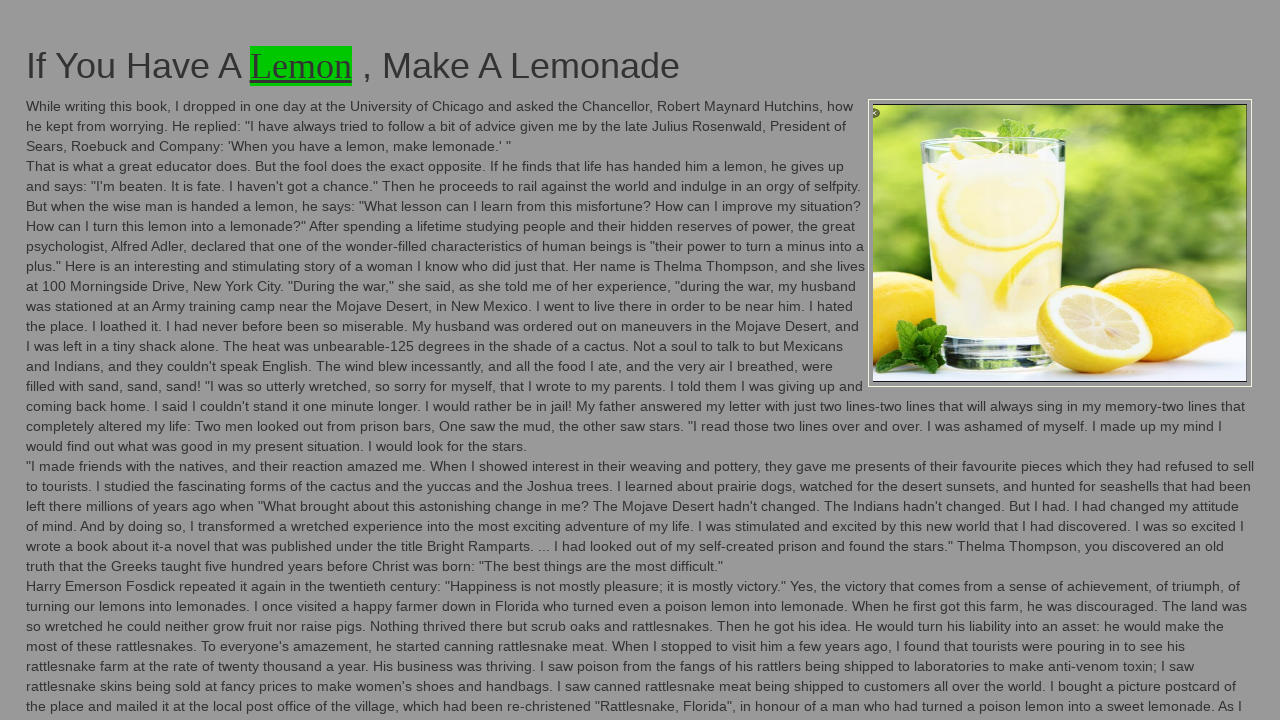

Flashing iteration 83/100: Restored original background color
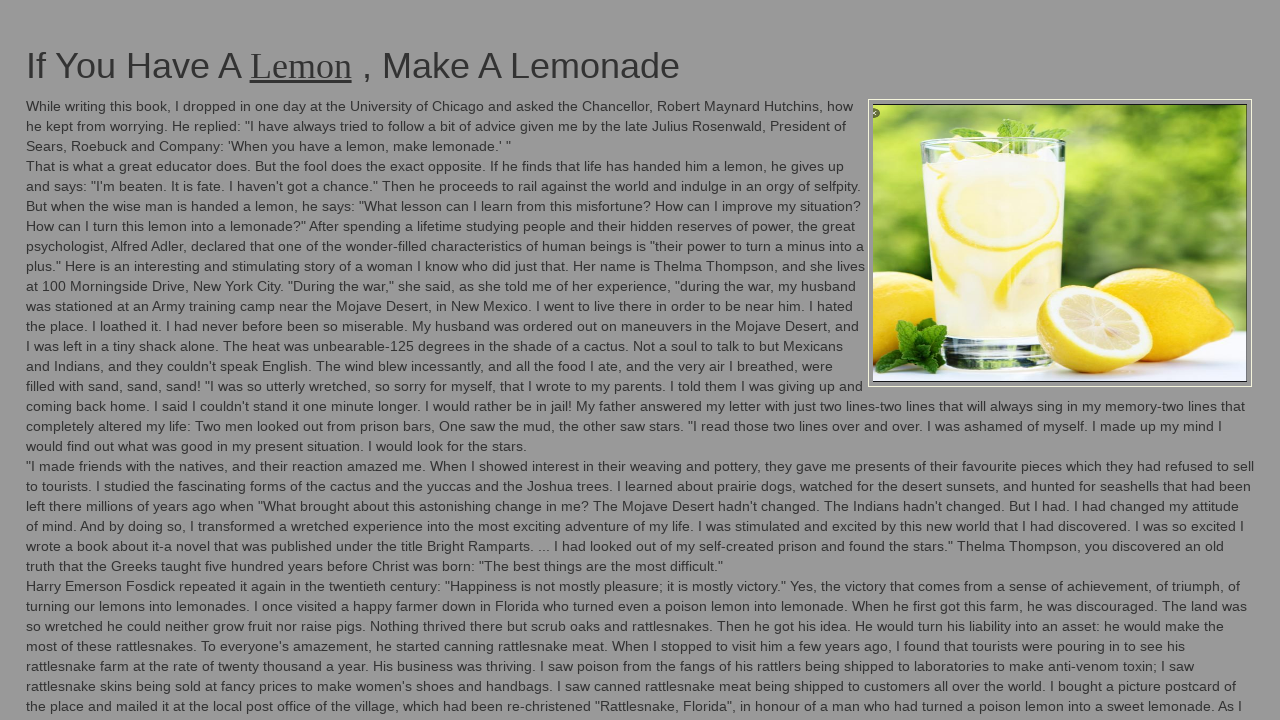

Flashing iteration 84/100: Changed background color to green
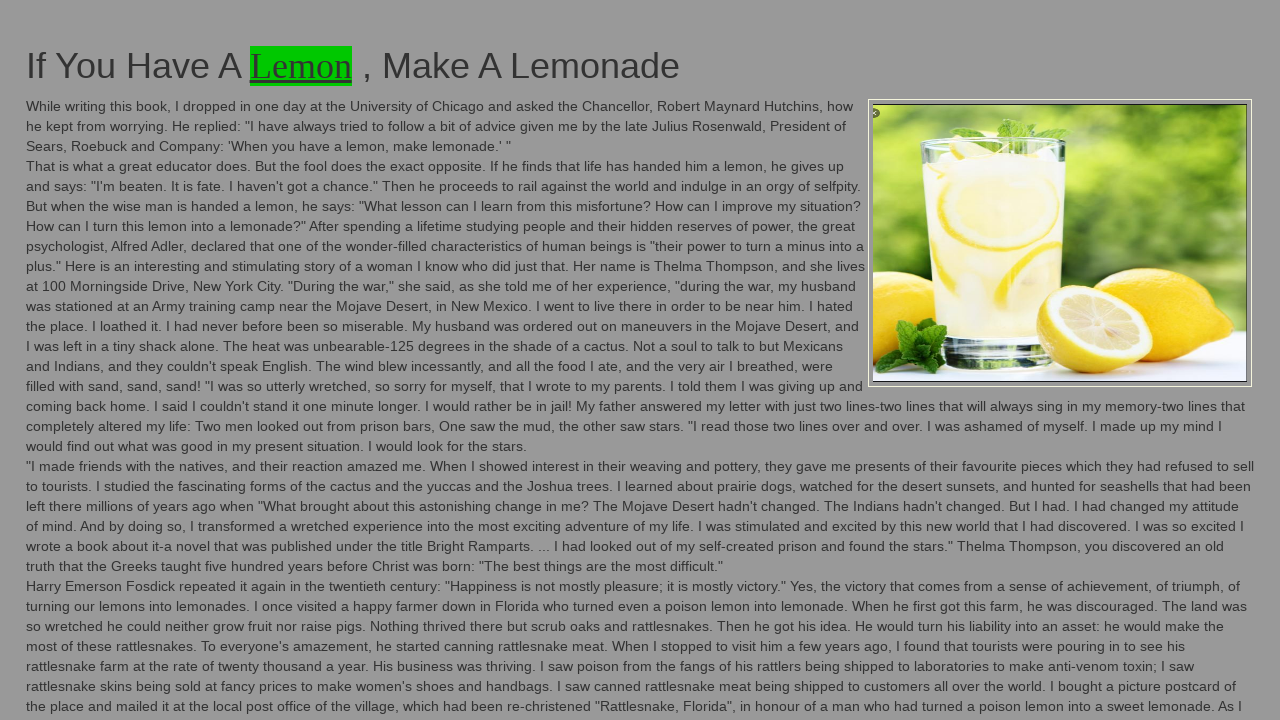

Flashing iteration 84/100: Restored original background color
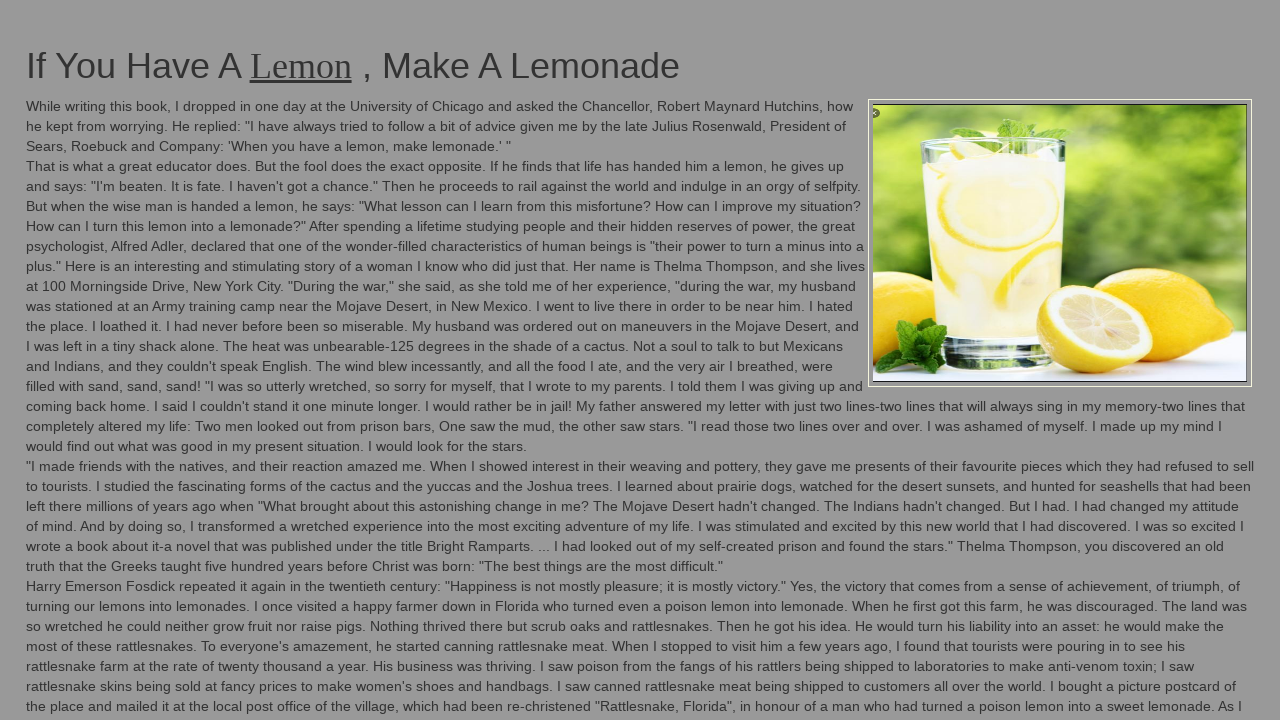

Flashing iteration 85/100: Changed background color to green
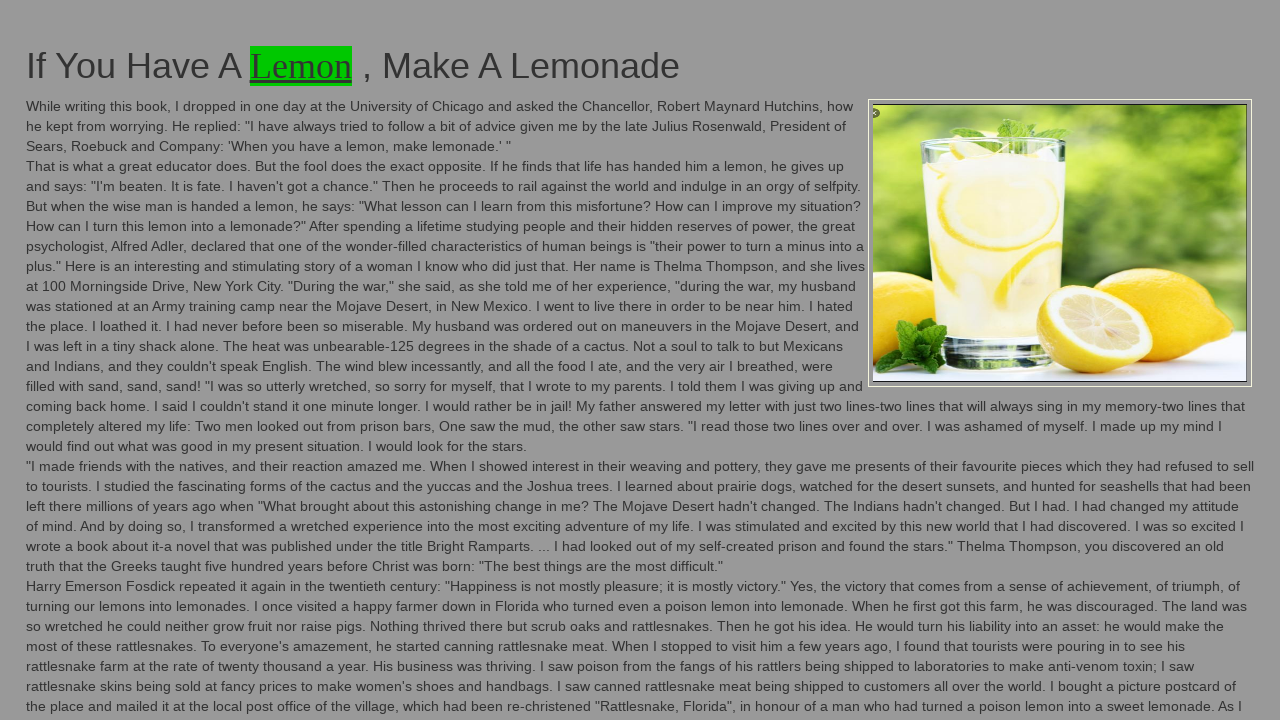

Flashing iteration 85/100: Restored original background color
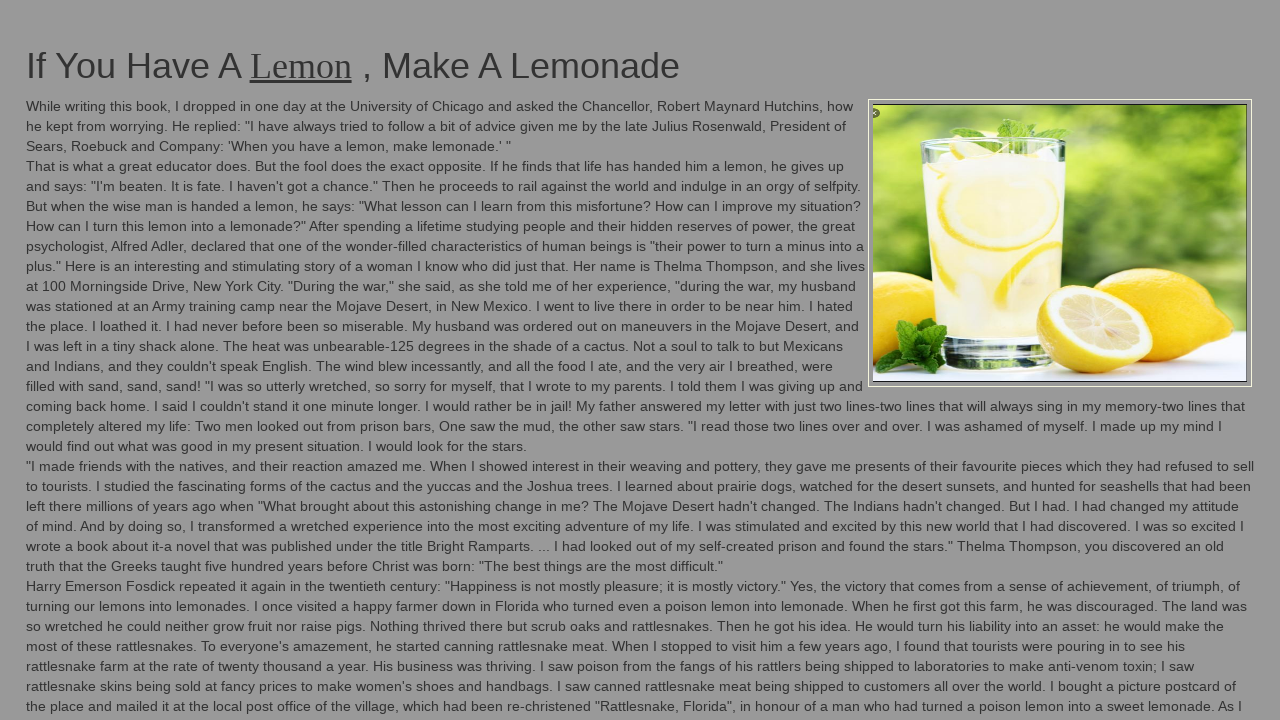

Flashing iteration 86/100: Changed background color to green
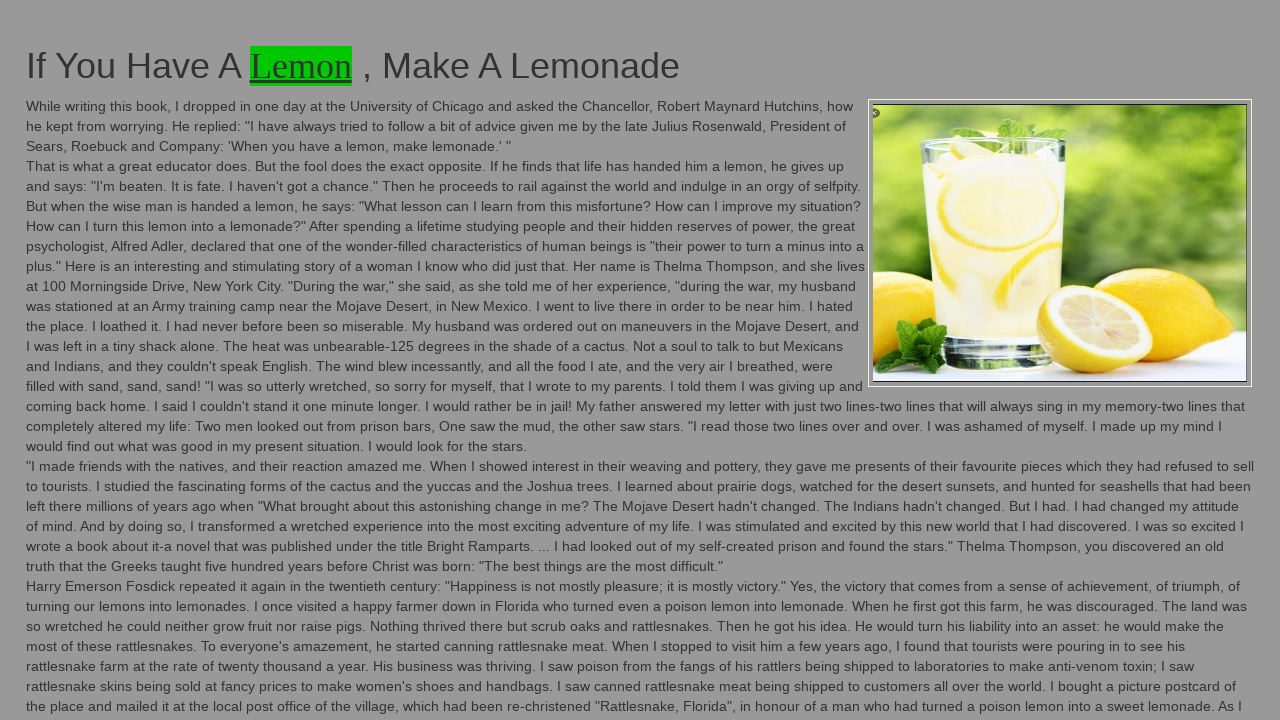

Flashing iteration 86/100: Restored original background color
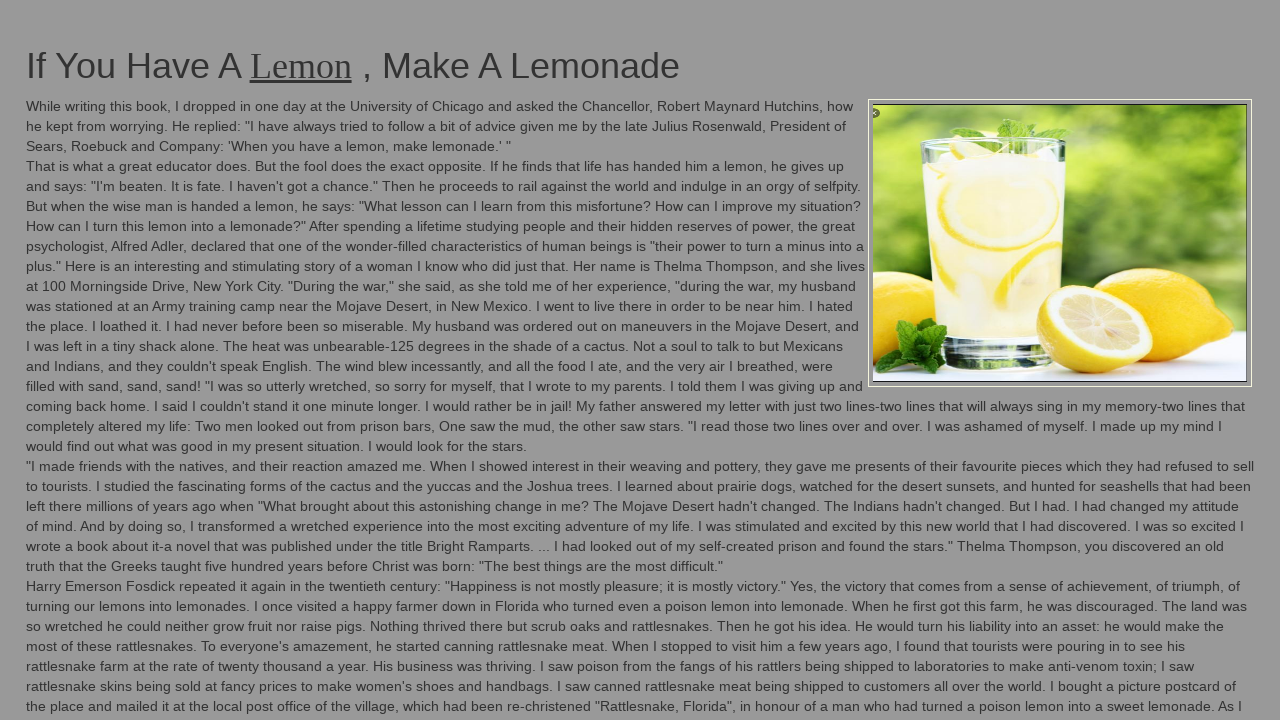

Flashing iteration 87/100: Changed background color to green
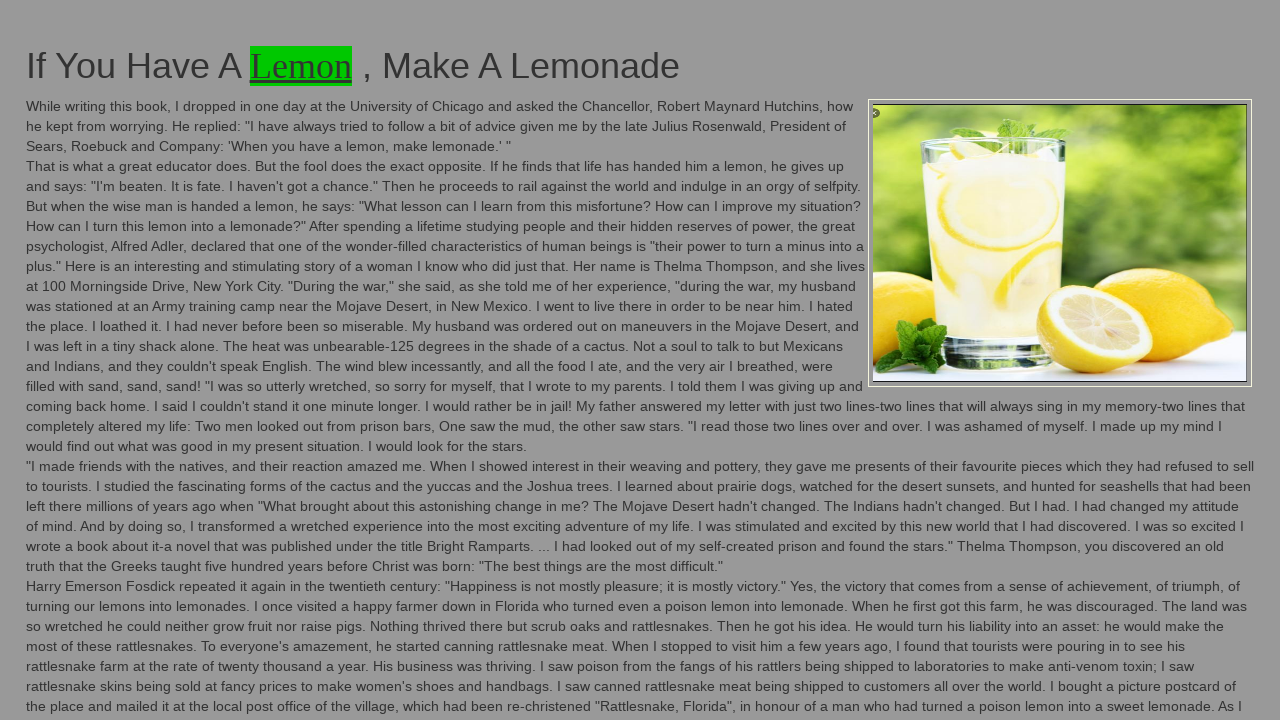

Flashing iteration 87/100: Restored original background color
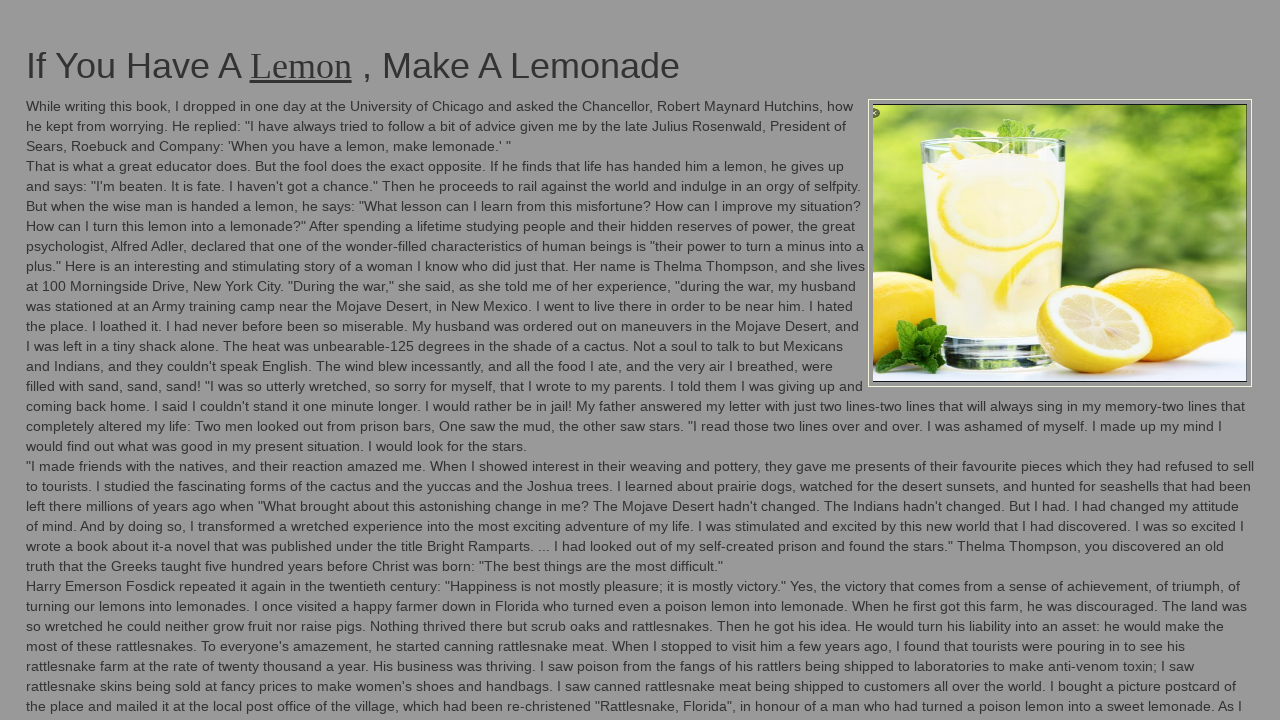

Flashing iteration 88/100: Changed background color to green
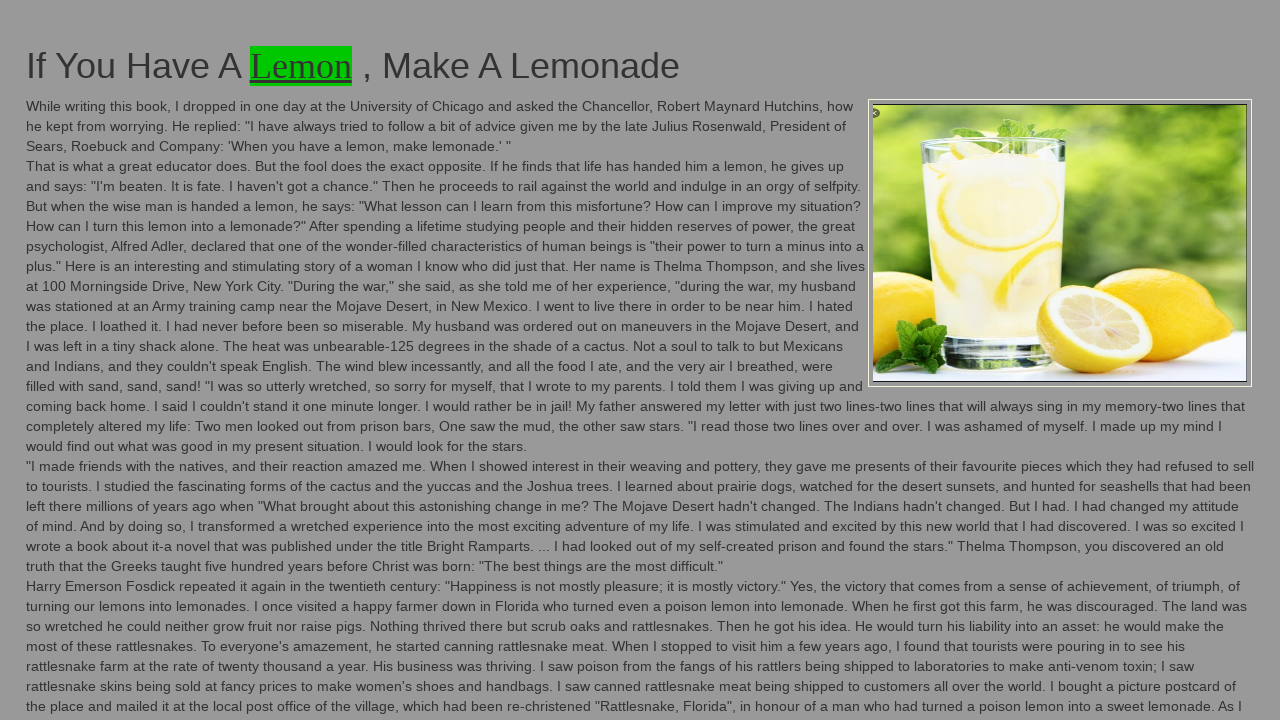

Flashing iteration 88/100: Restored original background color
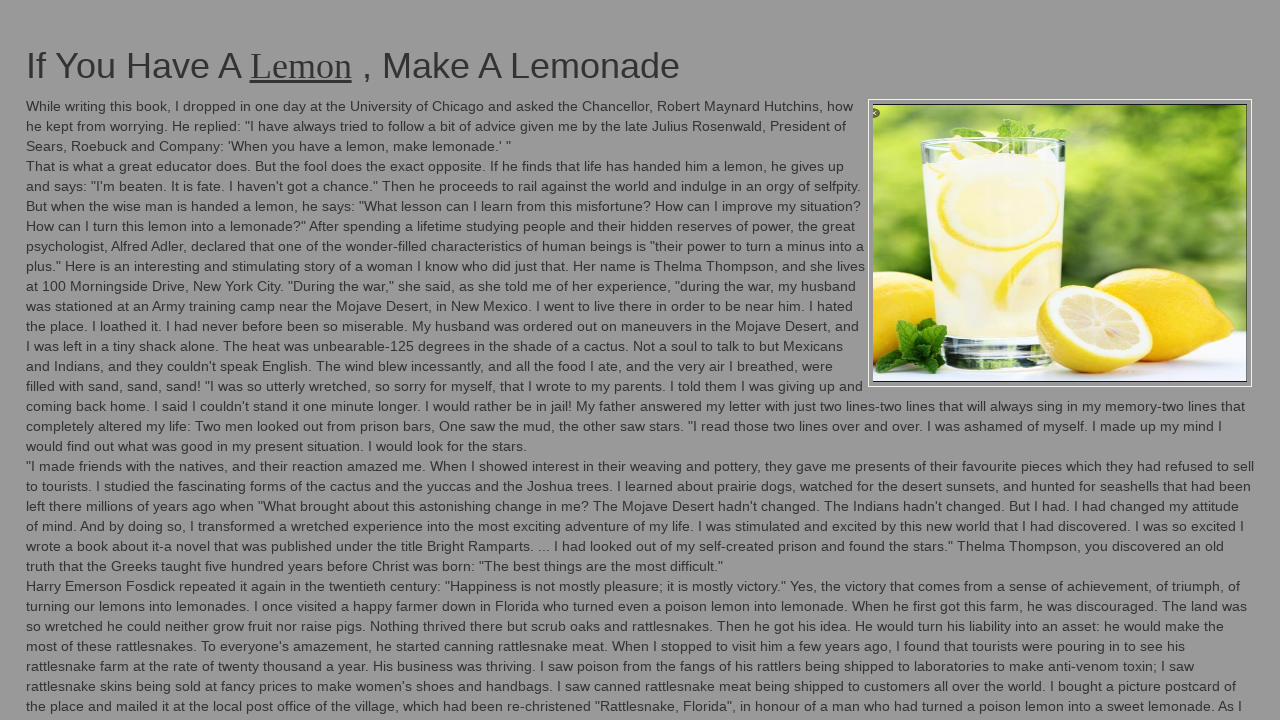

Flashing iteration 89/100: Changed background color to green
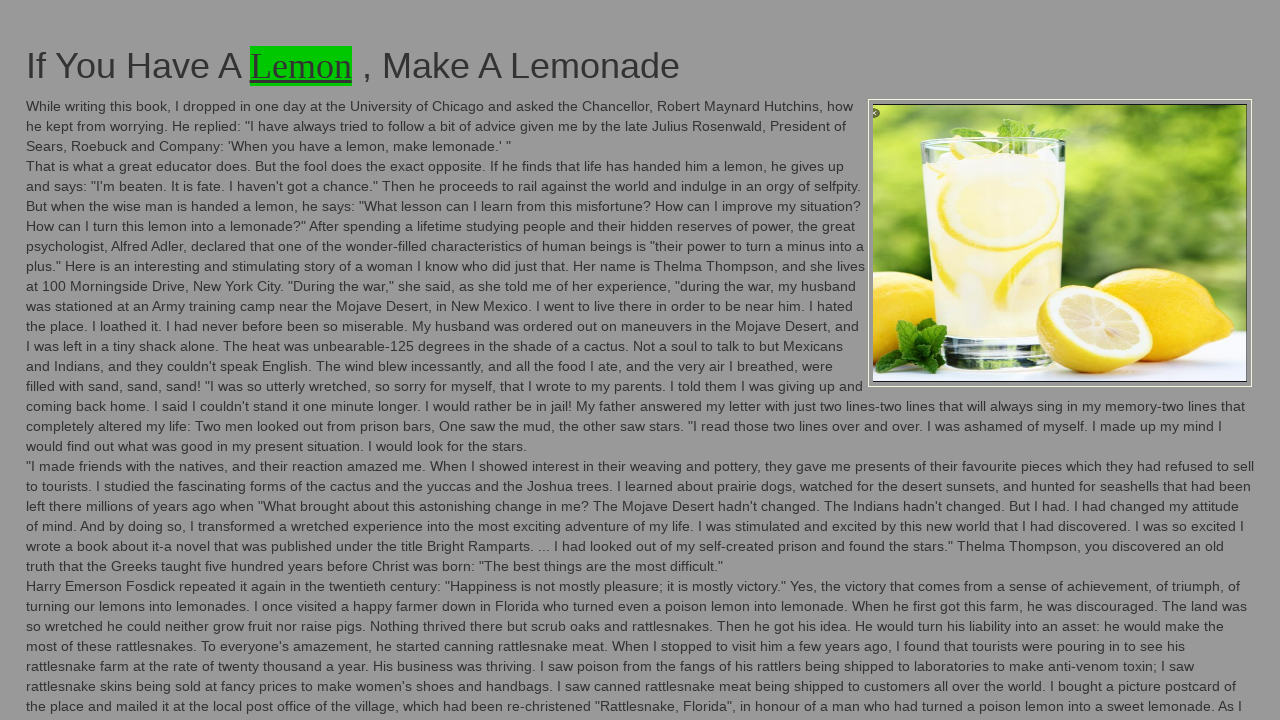

Flashing iteration 89/100: Restored original background color
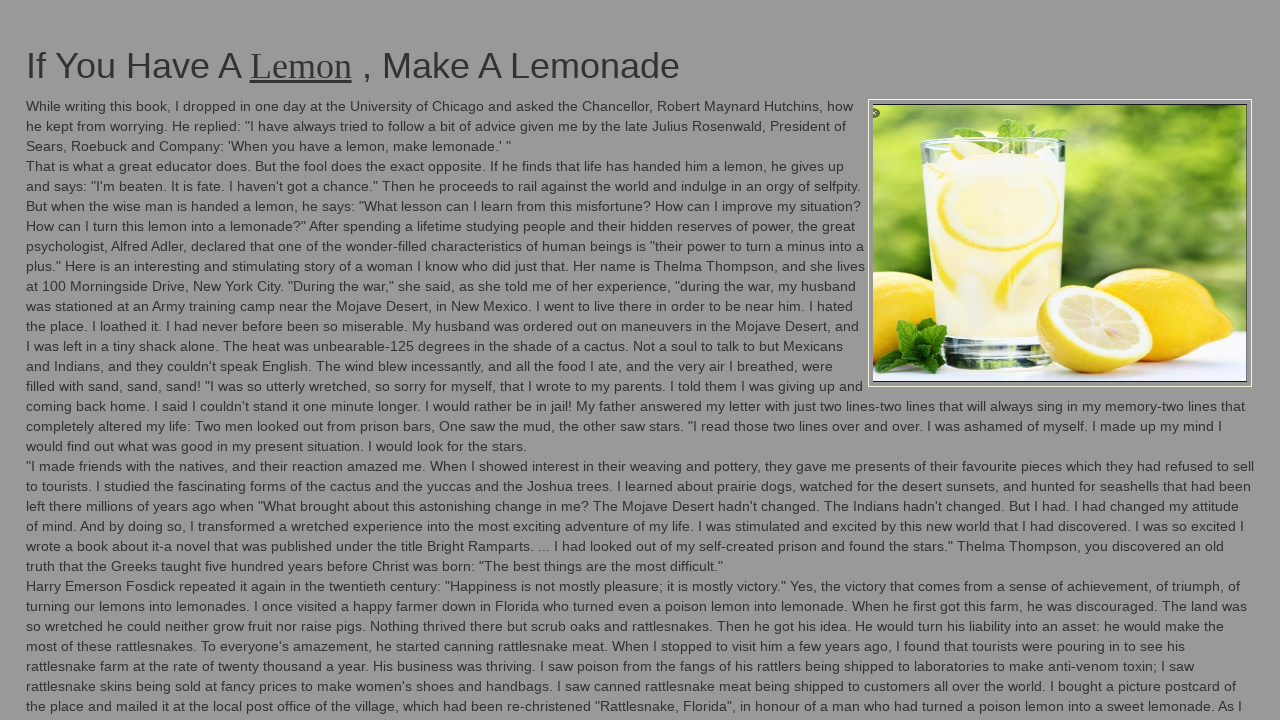

Flashing iteration 90/100: Changed background color to green
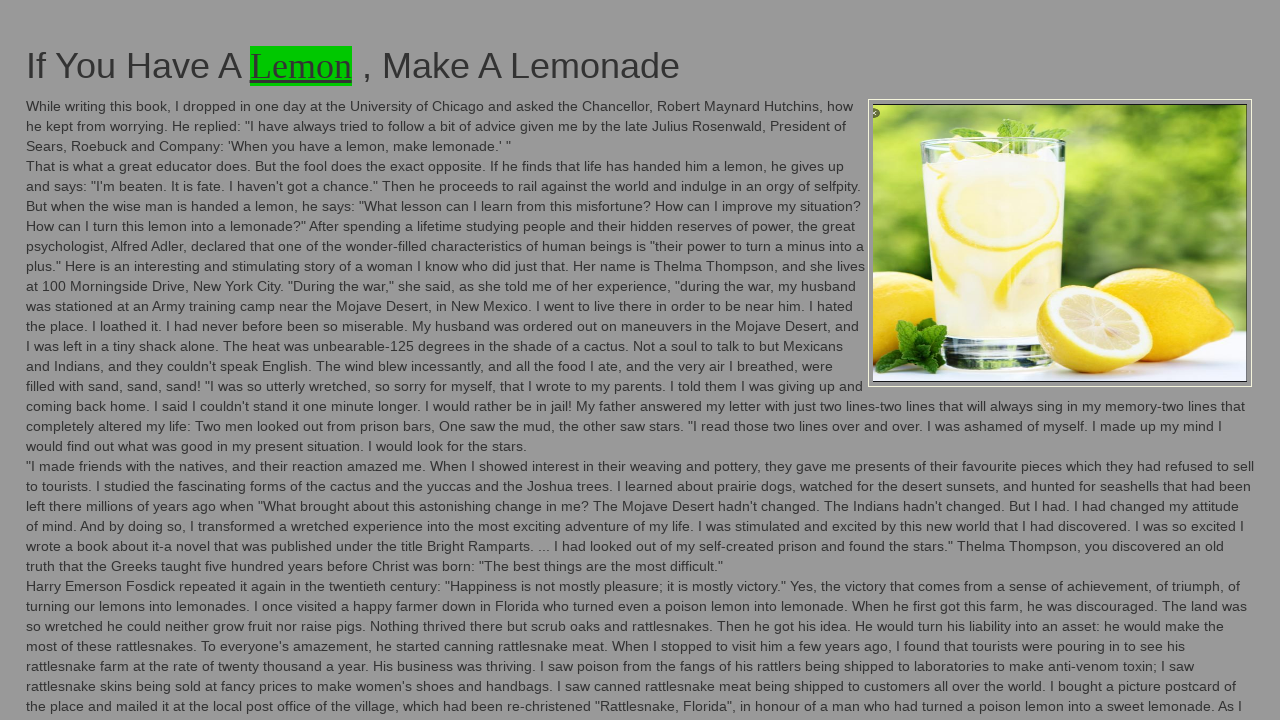

Flashing iteration 90/100: Restored original background color
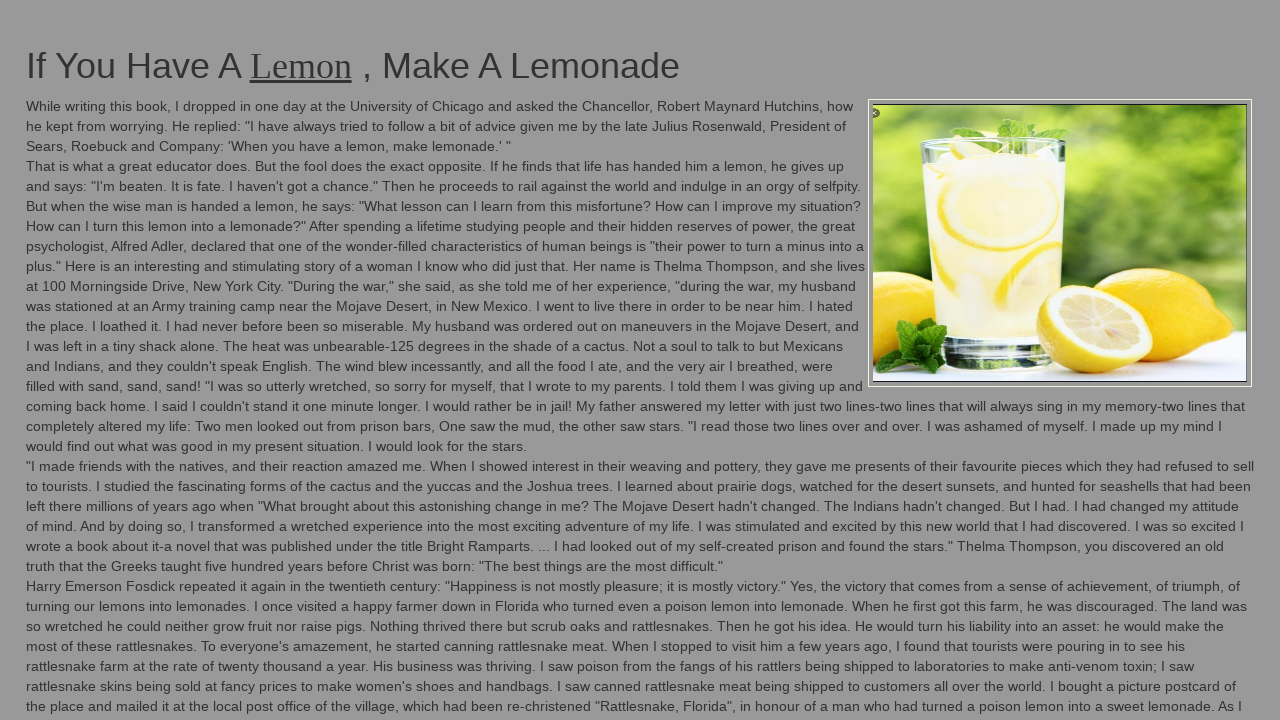

Flashing iteration 91/100: Changed background color to green
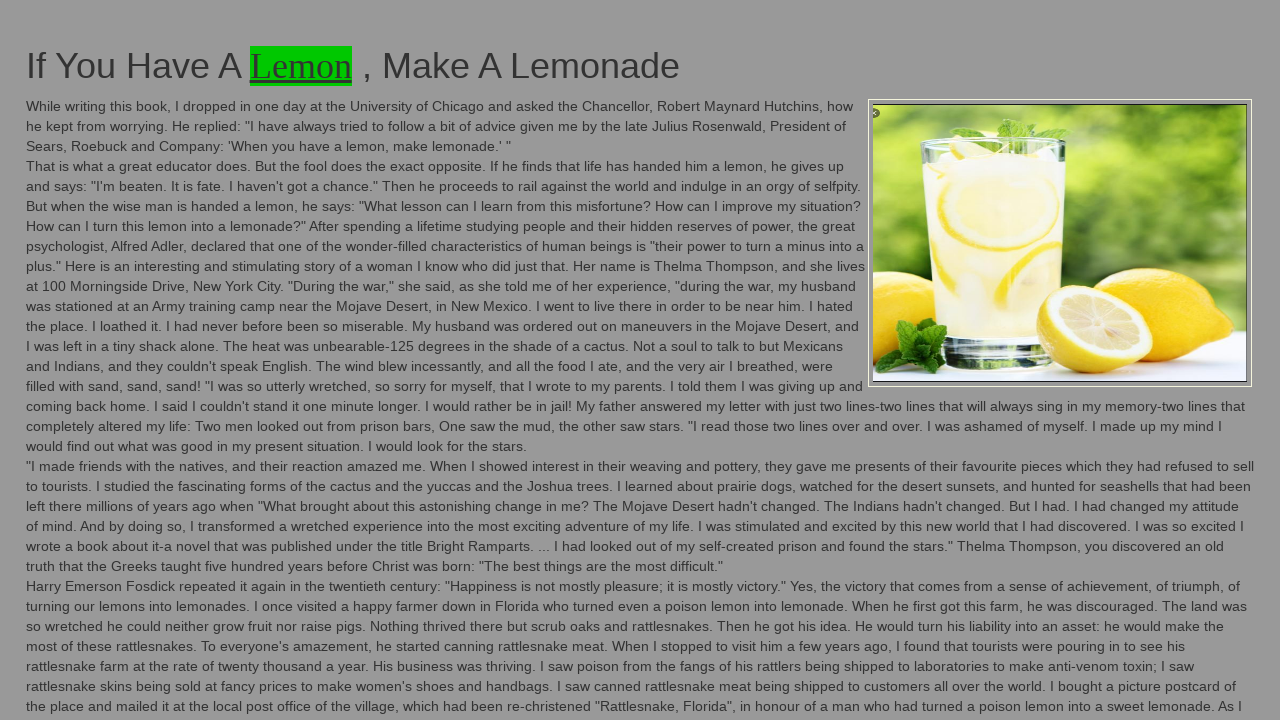

Flashing iteration 91/100: Restored original background color
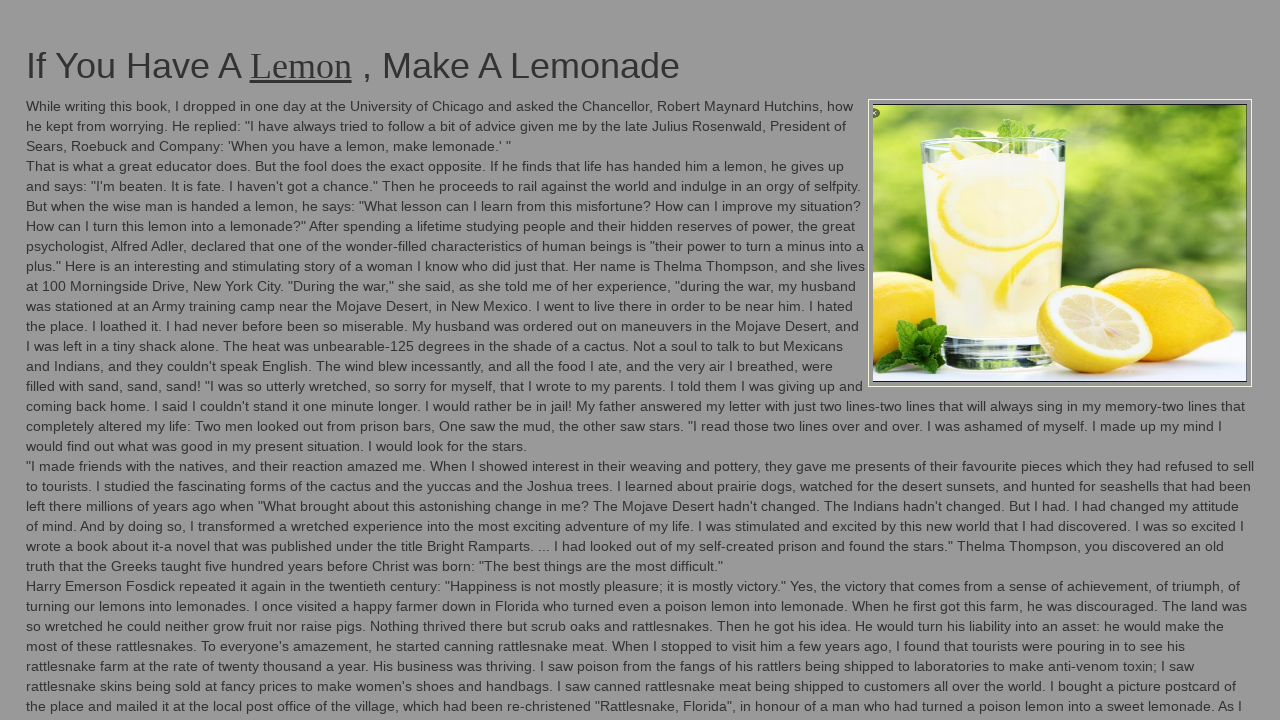

Flashing iteration 92/100: Changed background color to green
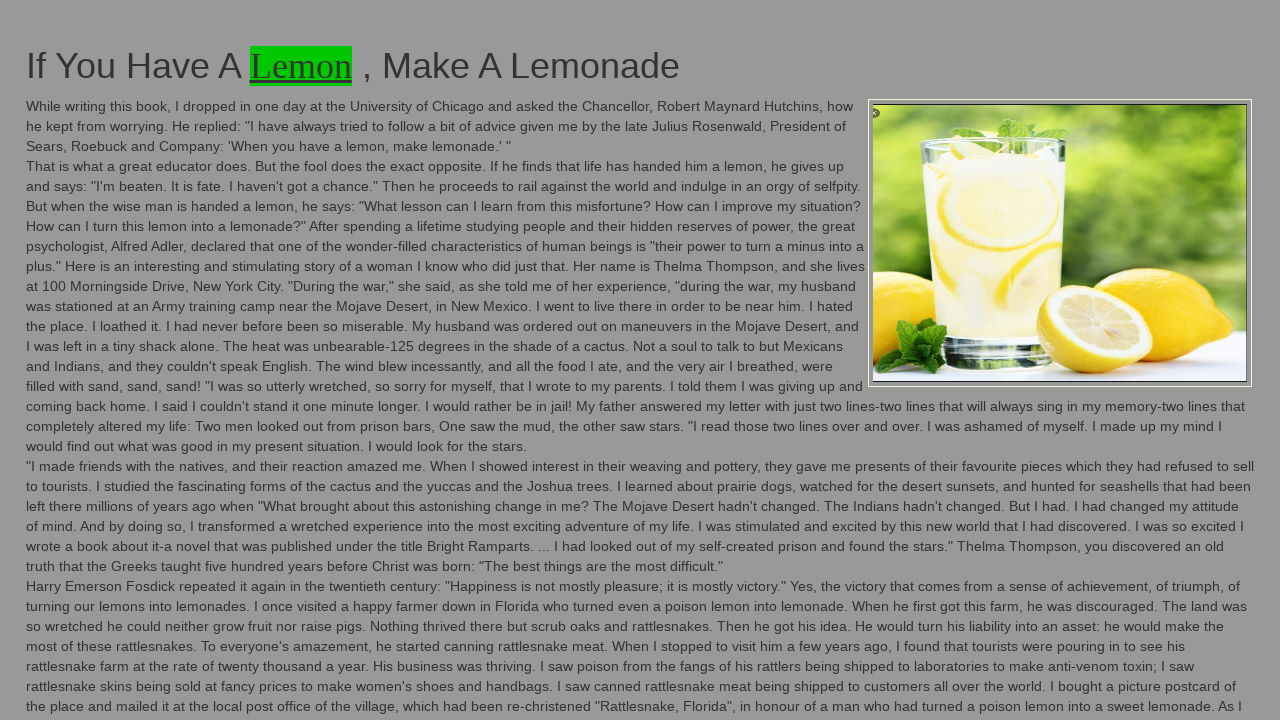

Flashing iteration 92/100: Restored original background color
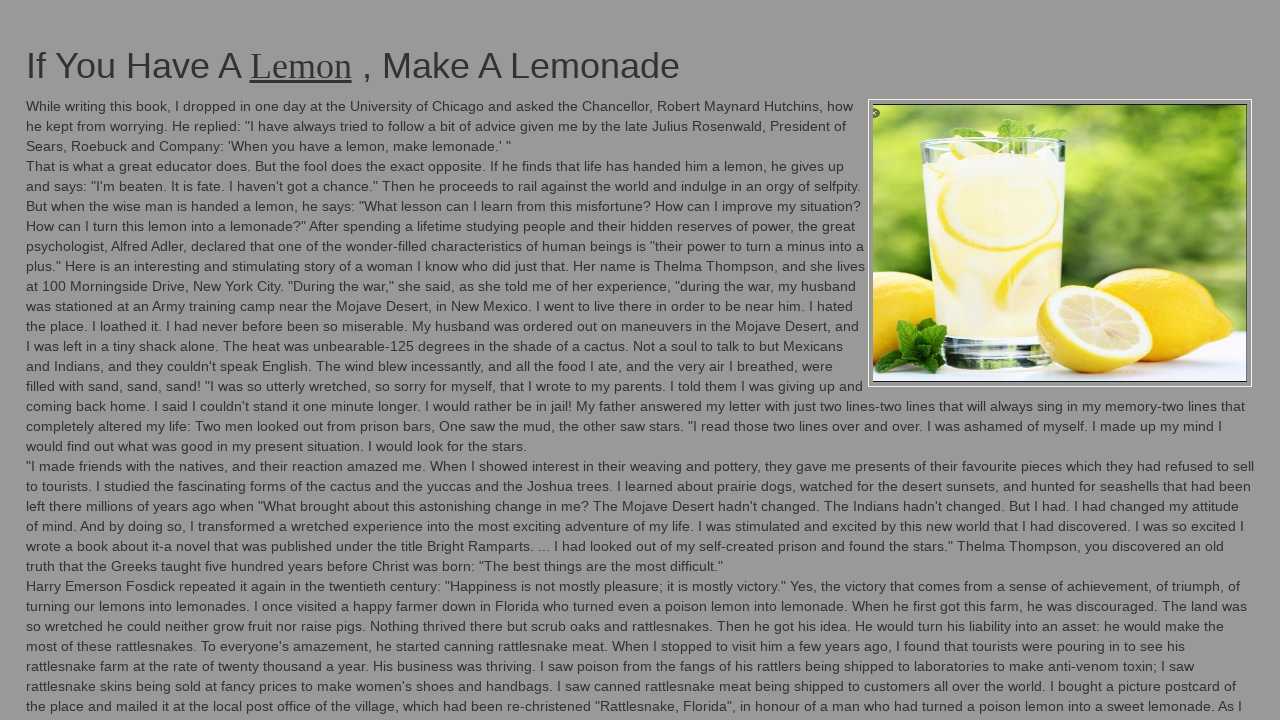

Flashing iteration 93/100: Changed background color to green
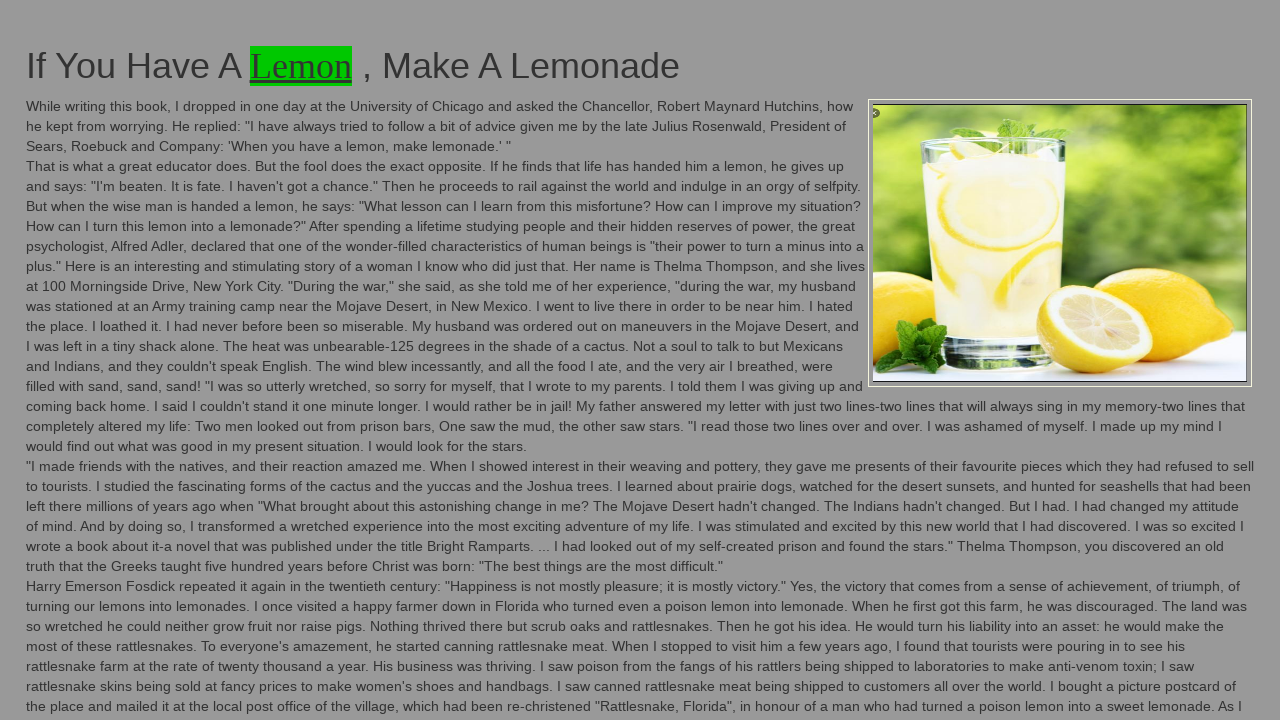

Flashing iteration 93/100: Restored original background color
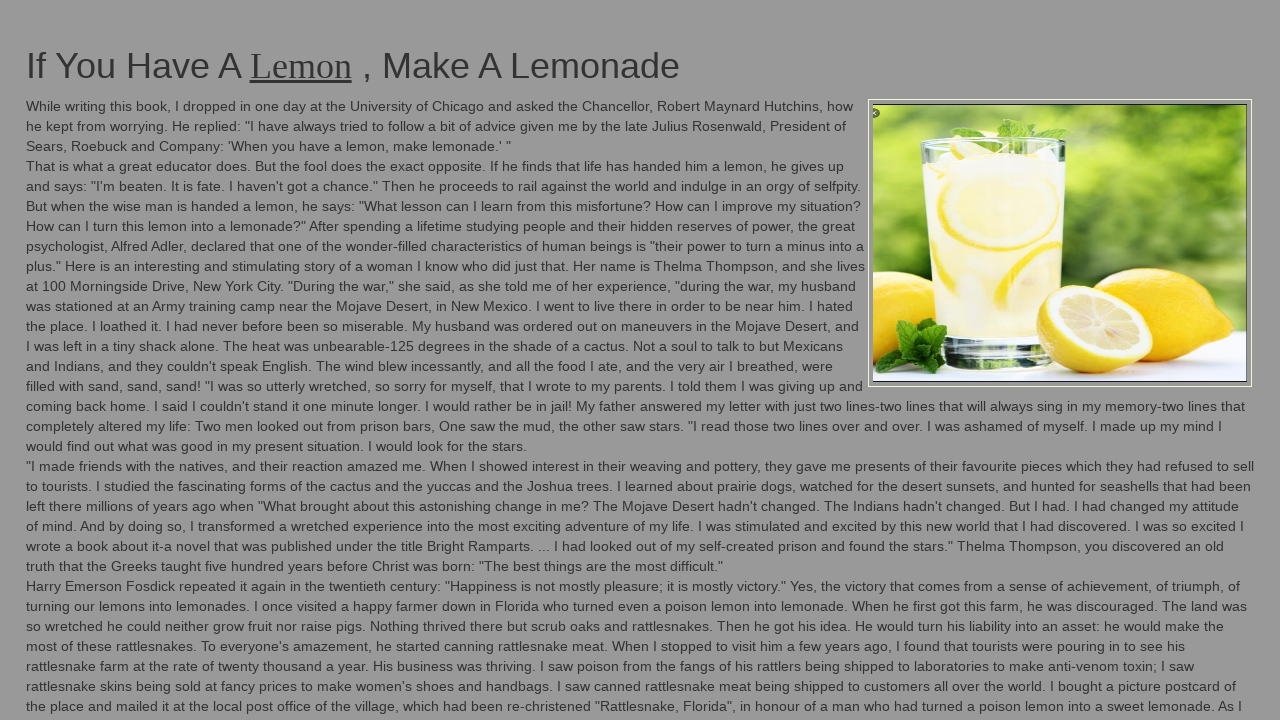

Flashing iteration 94/100: Changed background color to green
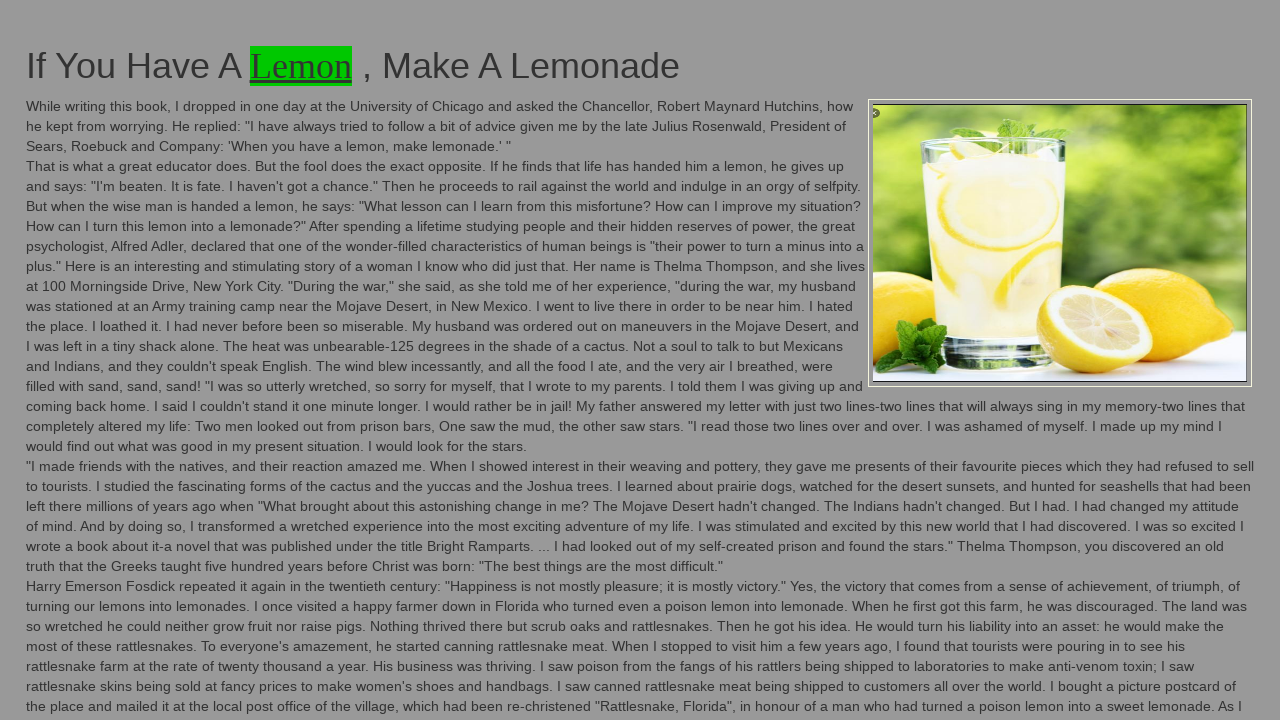

Flashing iteration 94/100: Restored original background color
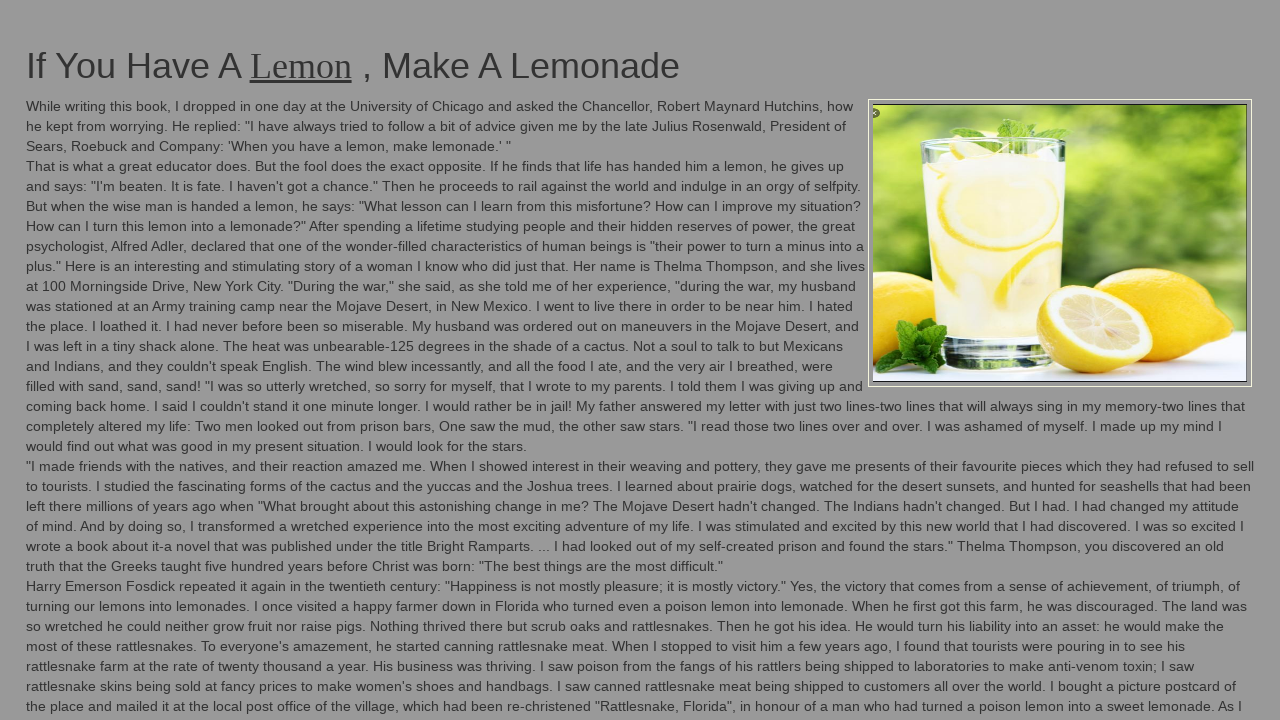

Flashing iteration 95/100: Changed background color to green
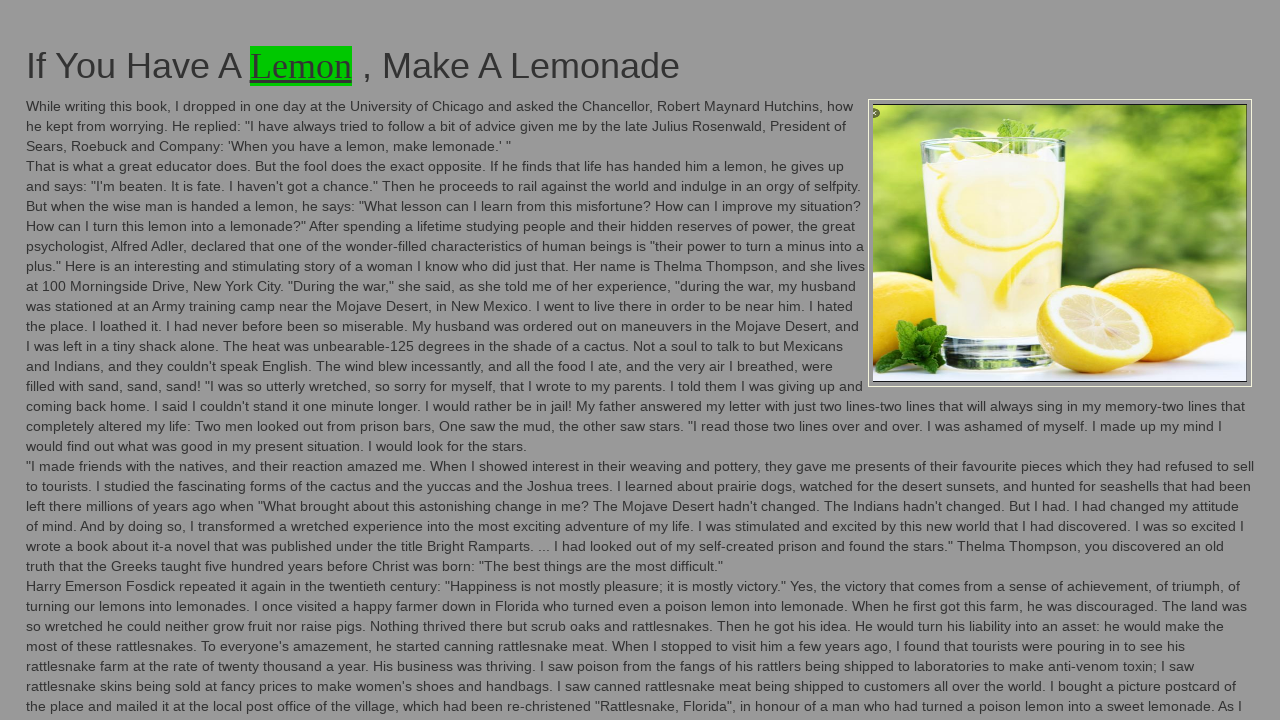

Flashing iteration 95/100: Restored original background color
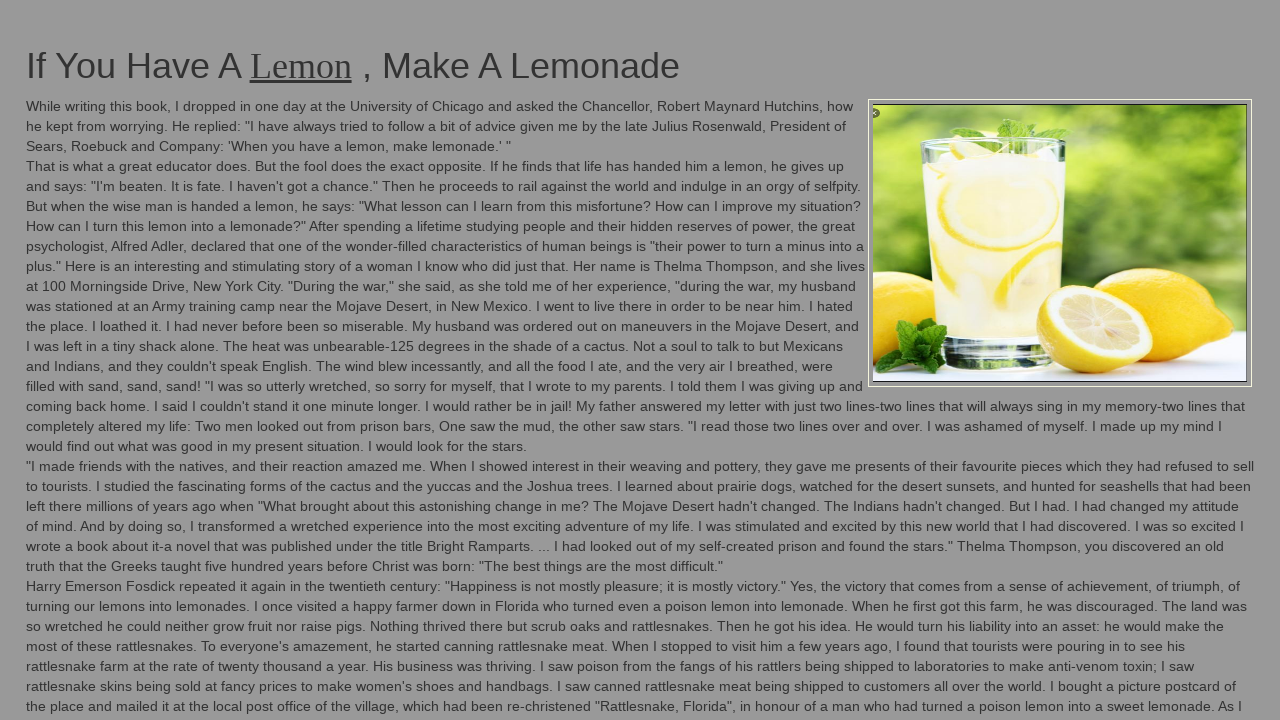

Flashing iteration 96/100: Changed background color to green
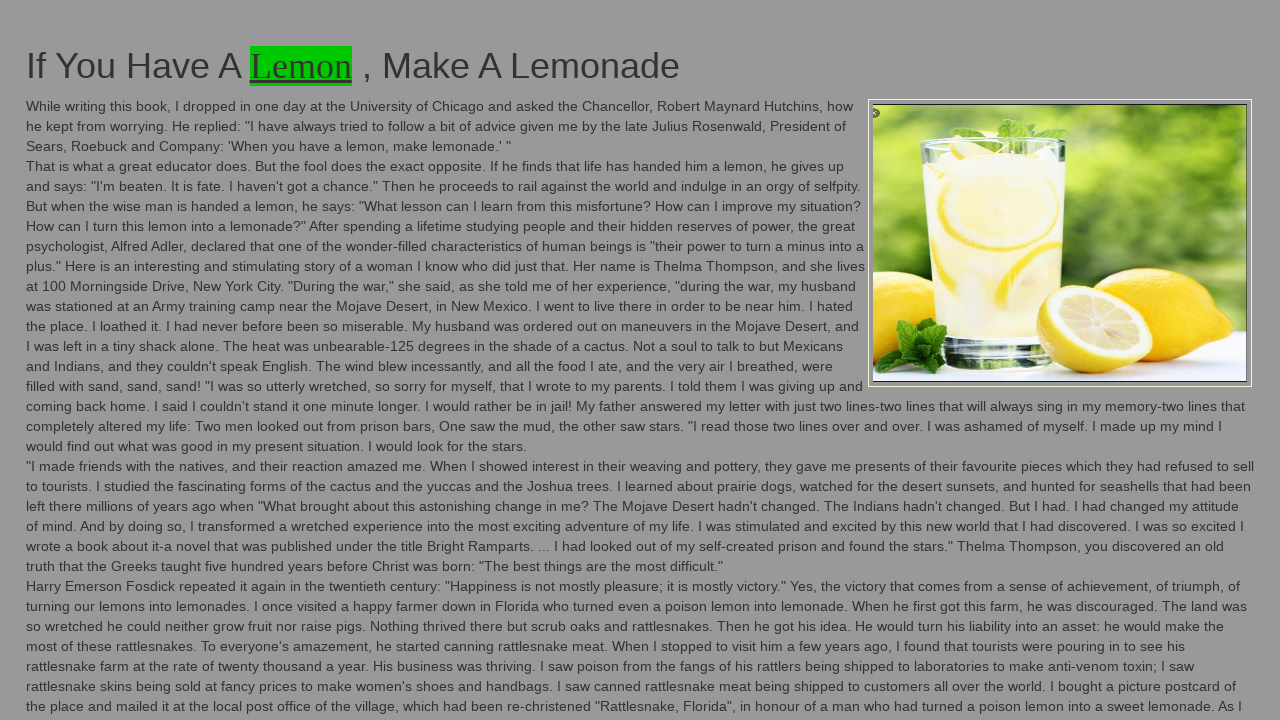

Flashing iteration 96/100: Restored original background color
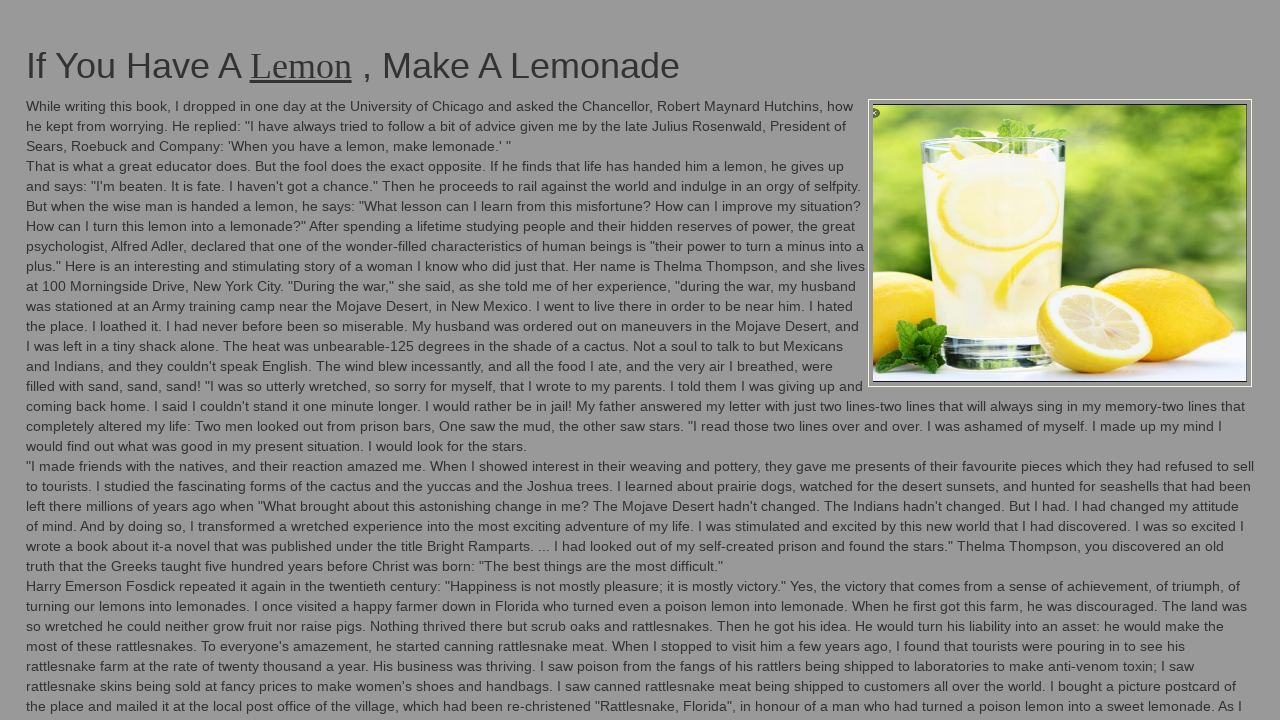

Flashing iteration 97/100: Changed background color to green
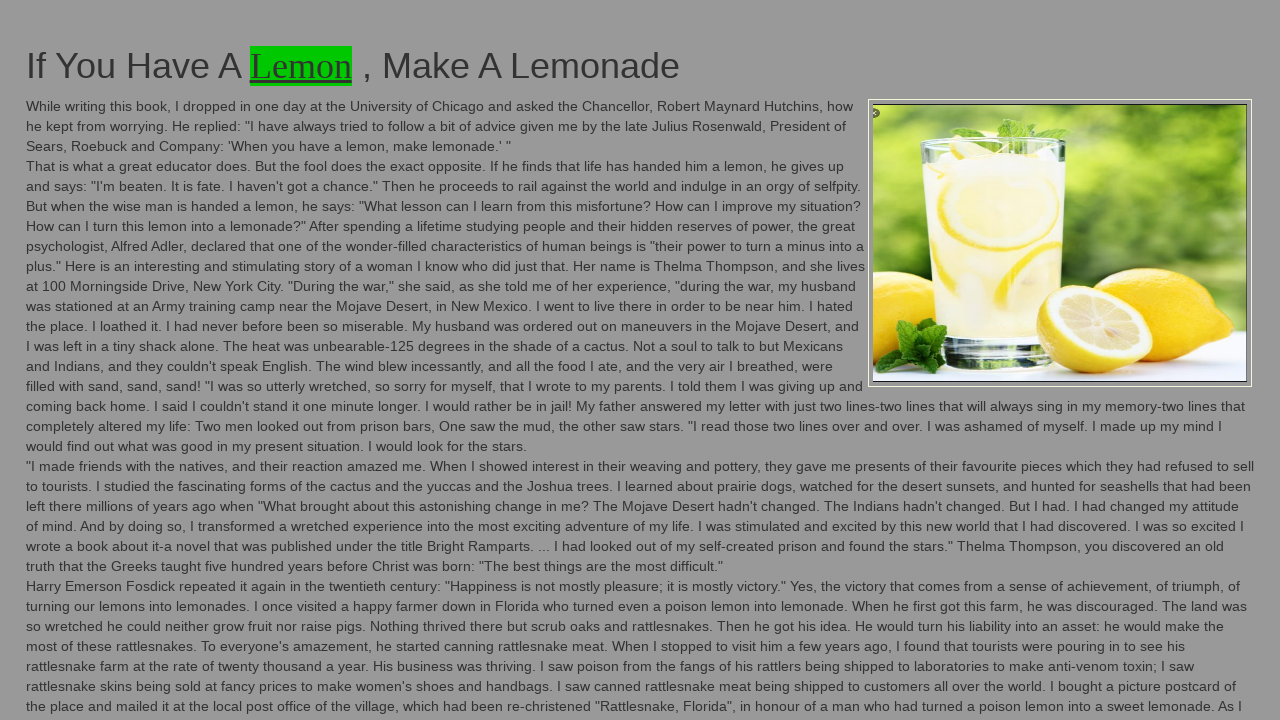

Flashing iteration 97/100: Restored original background color
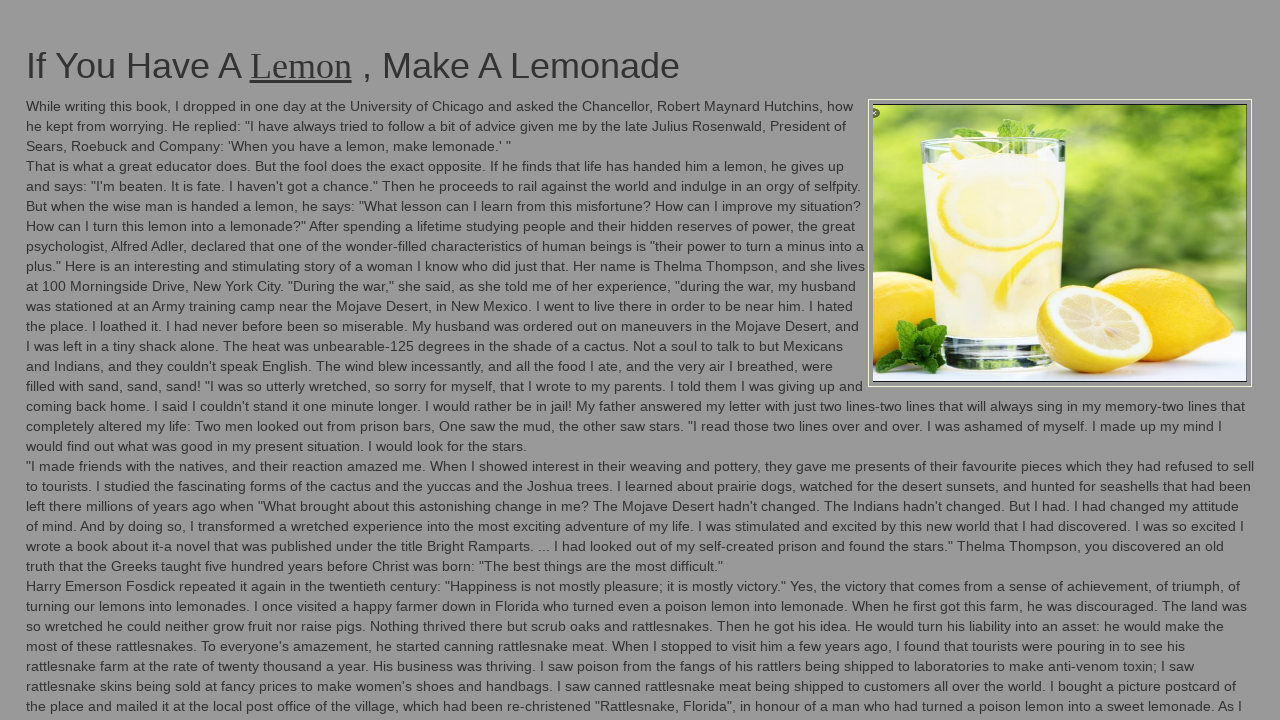

Flashing iteration 98/100: Changed background color to green
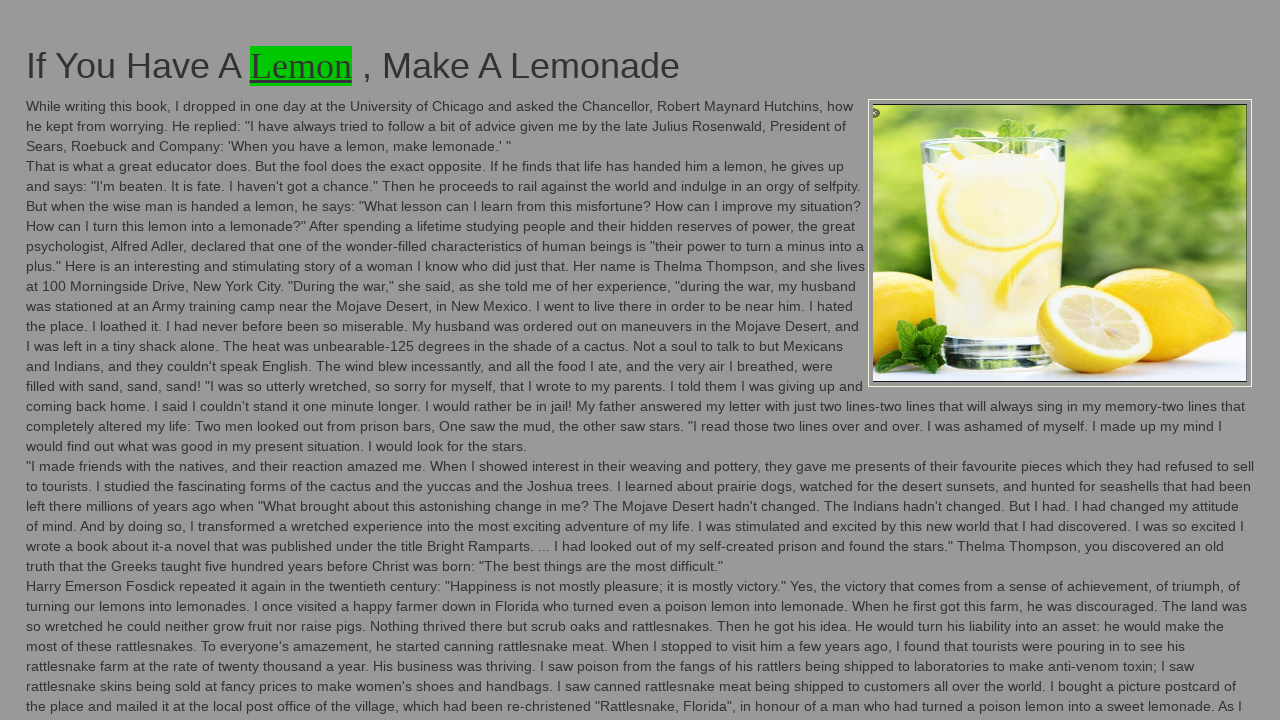

Flashing iteration 98/100: Restored original background color
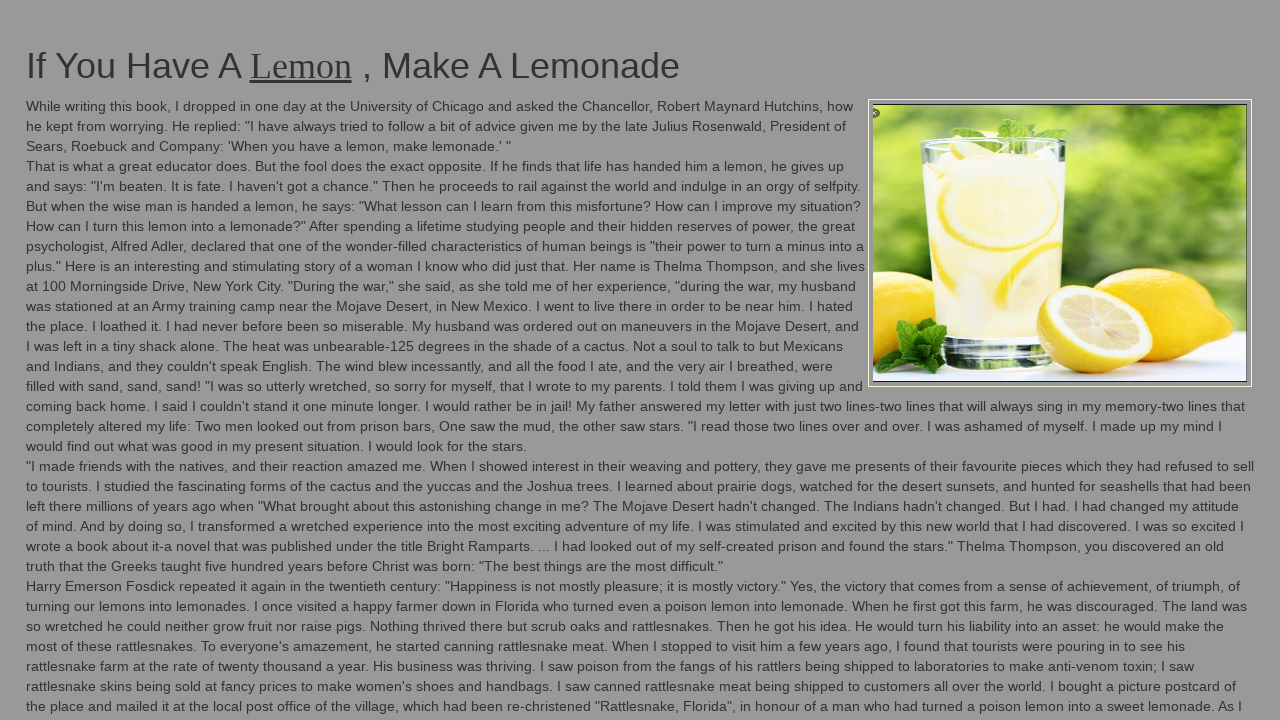

Flashing iteration 99/100: Changed background color to green
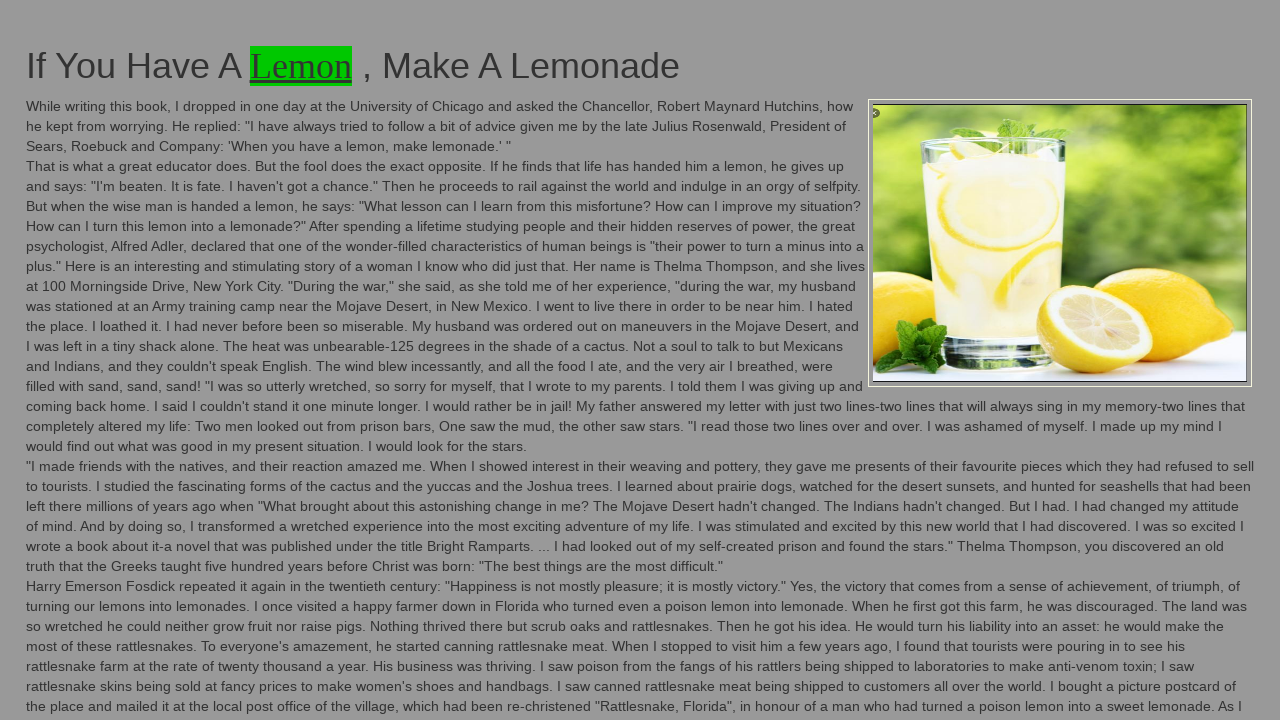

Flashing iteration 99/100: Restored original background color
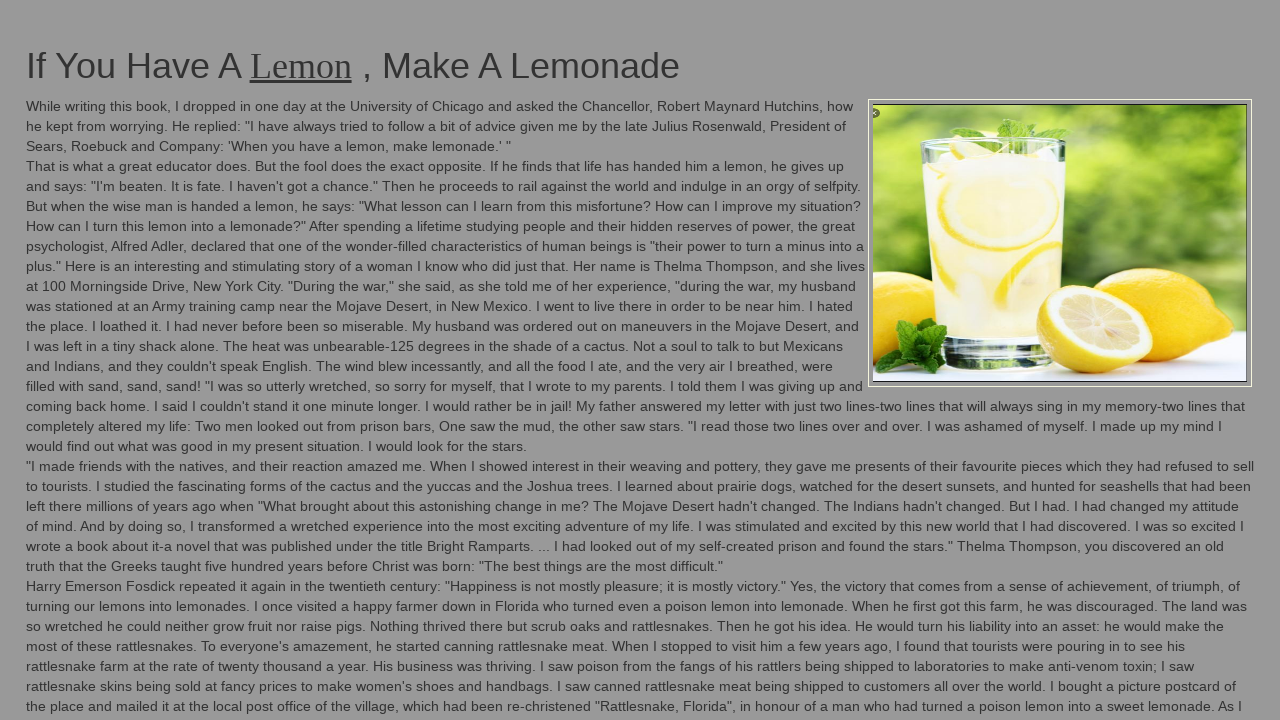

Flashing iteration 100/100: Changed background color to green
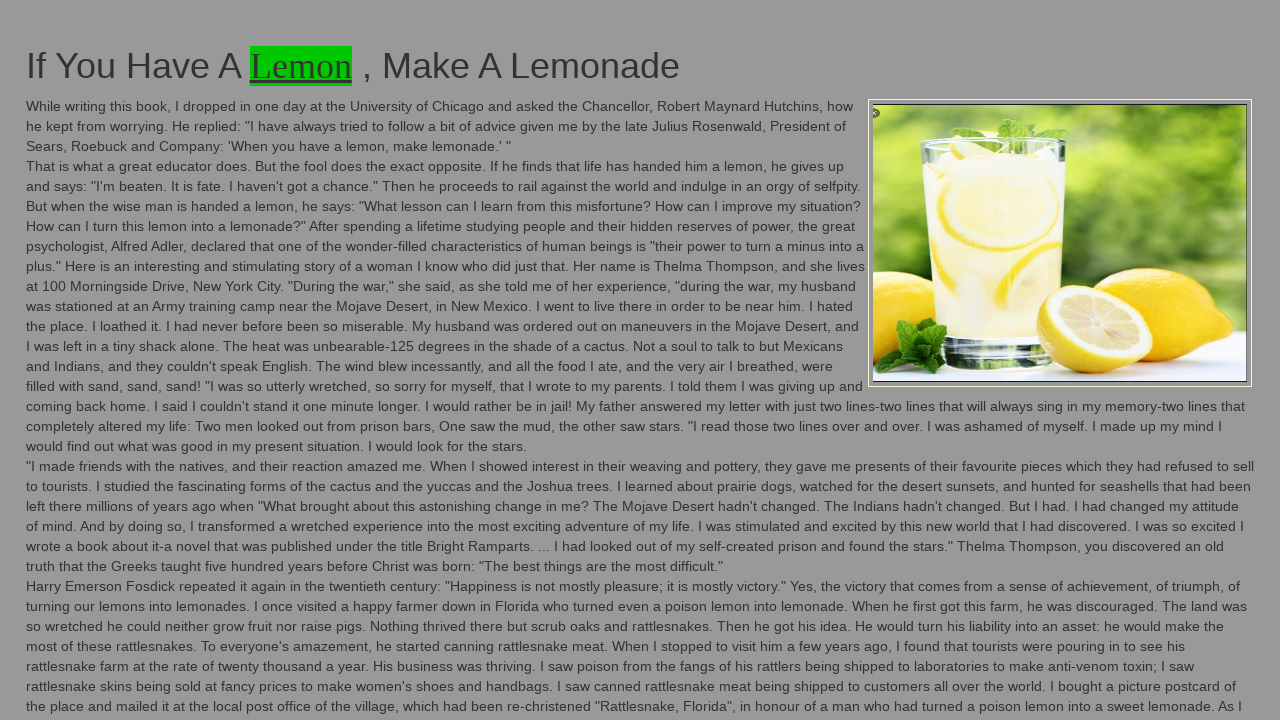

Flashing iteration 100/100: Restored original background color
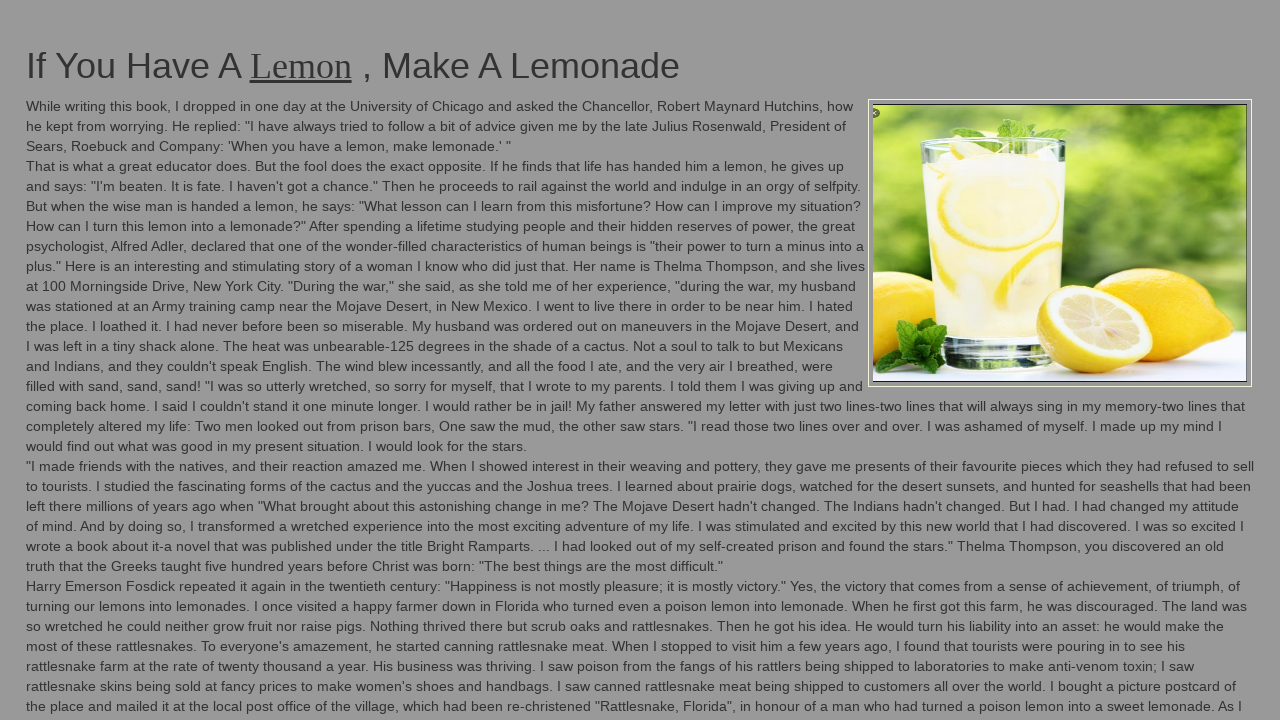

Clicked the element using JavaScript execution
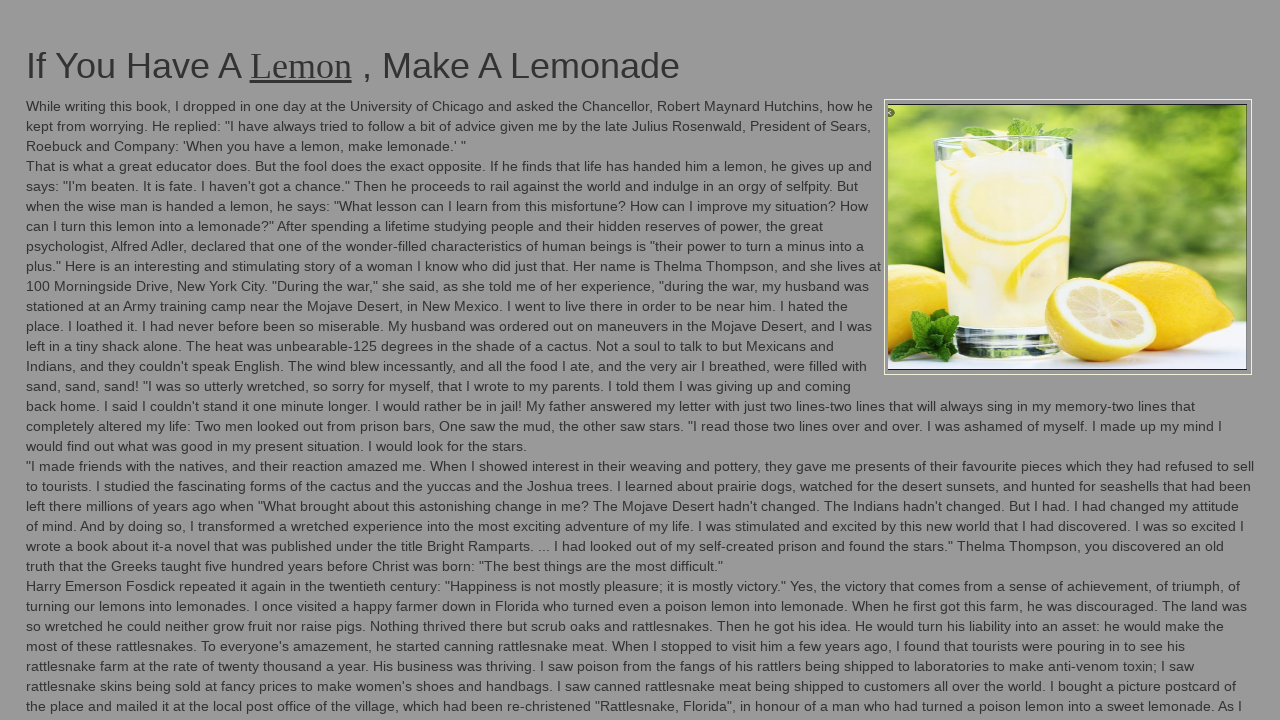

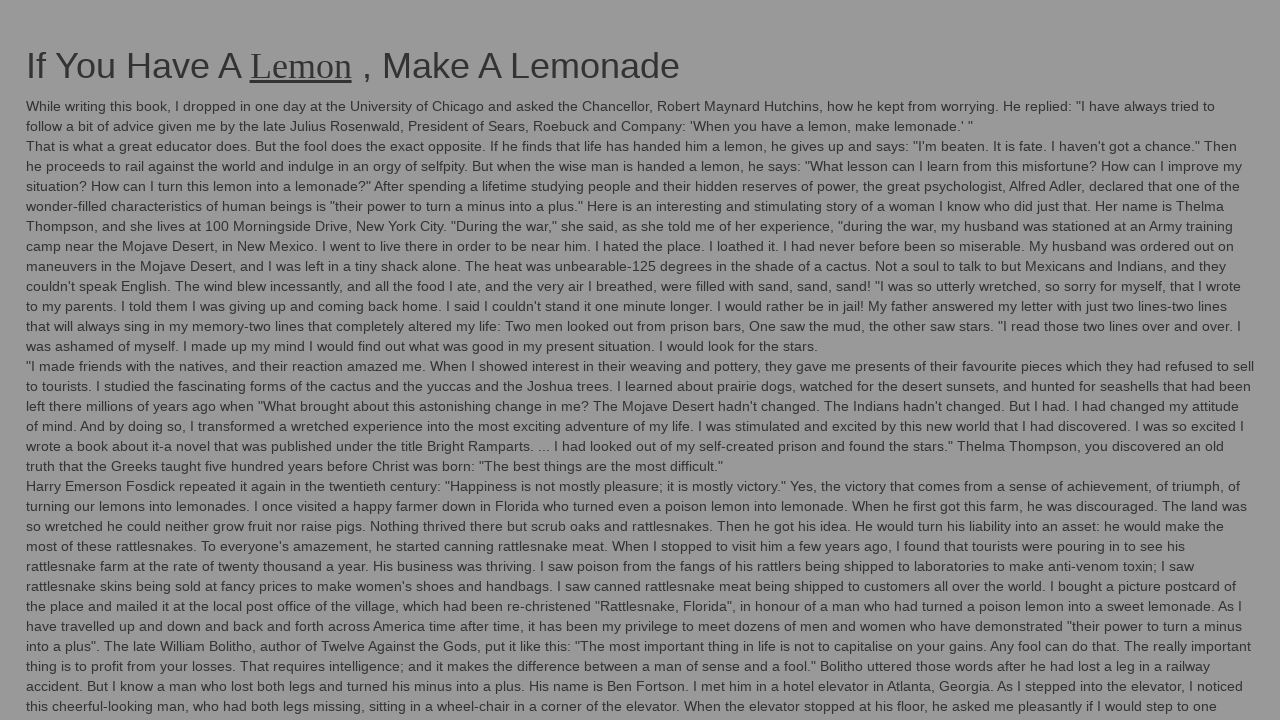